Tests select box functionality by selecting options by index, value, and text on the Select2 demo page

Starting URL: https://select2.org/getting-started/basic-usage

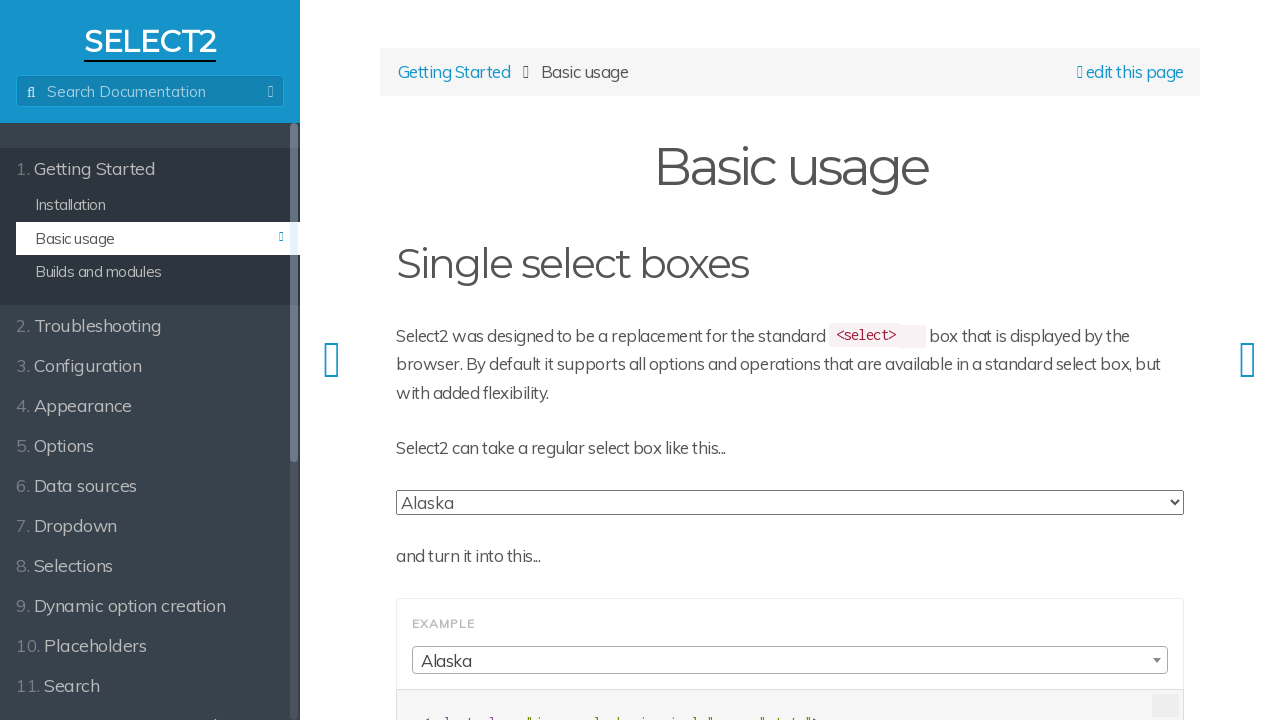

Waited for select element with class 'js-states' to be available
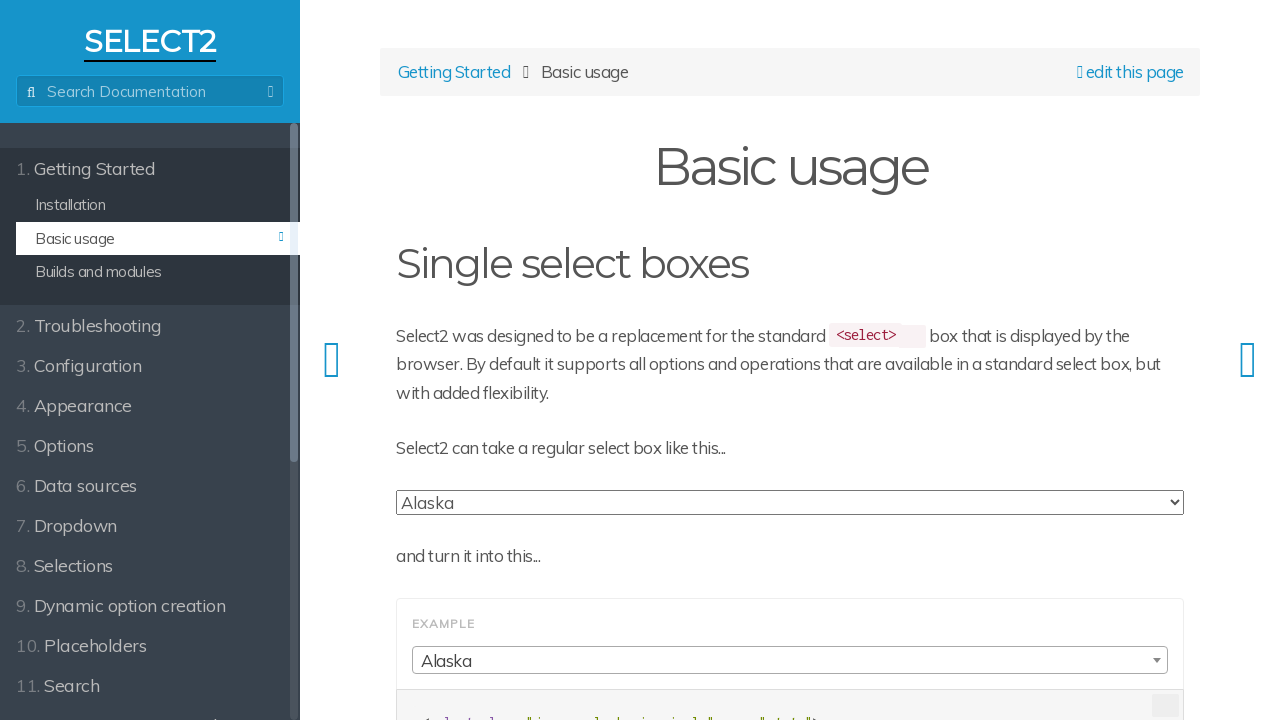

Selected option by index 1 (second option) in select box on select.js-states.form-control
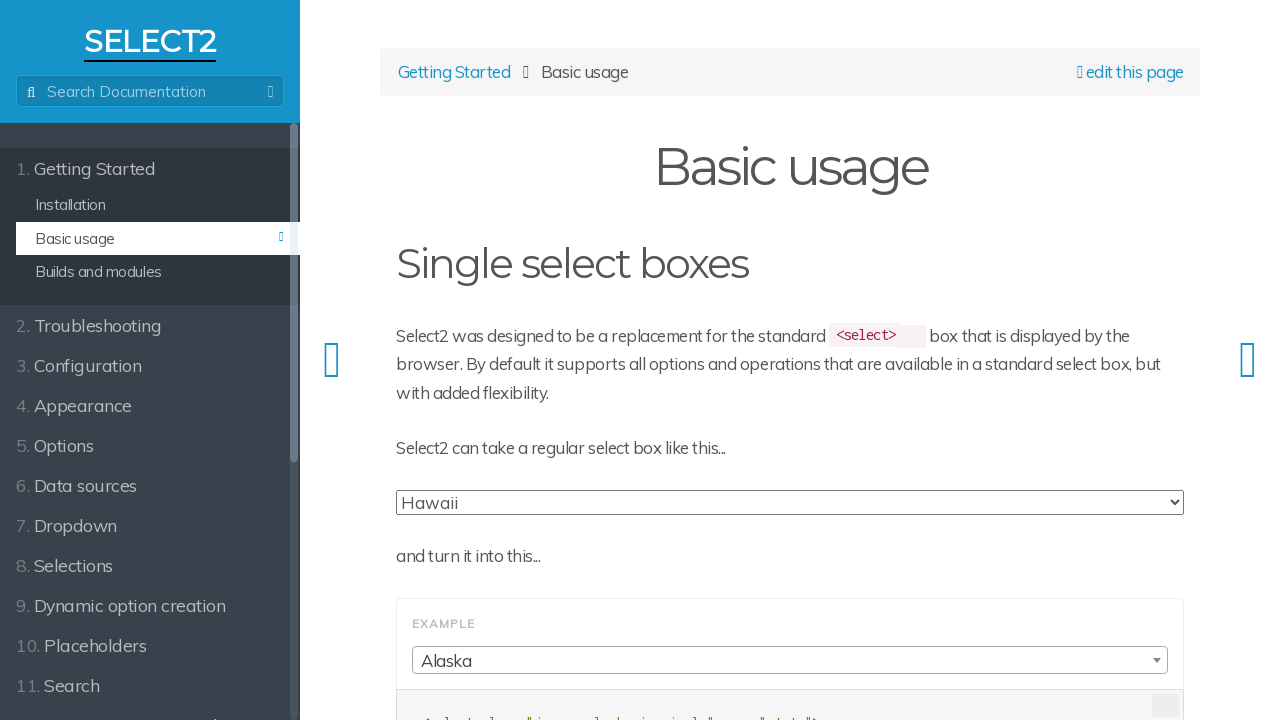

Selected option by value 'WA' in select box on select.js-states.form-control
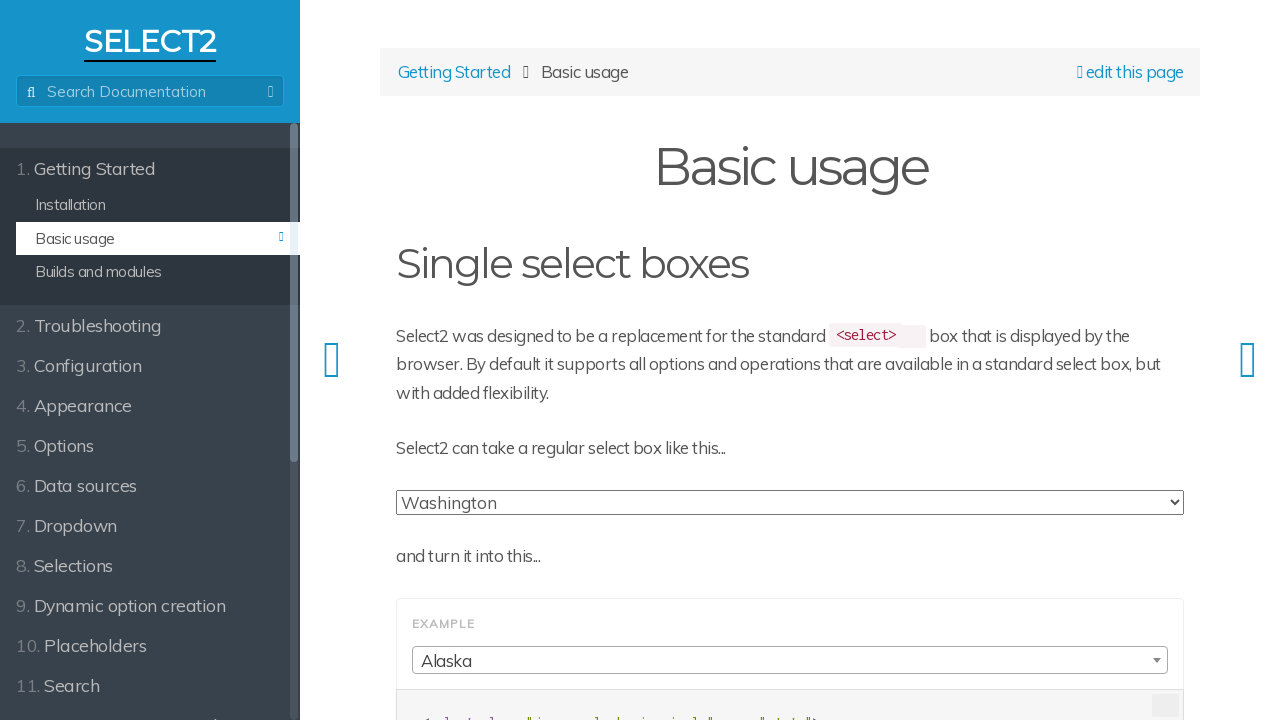

Selected option by label 'Vermont' in select box on select.js-states.form-control
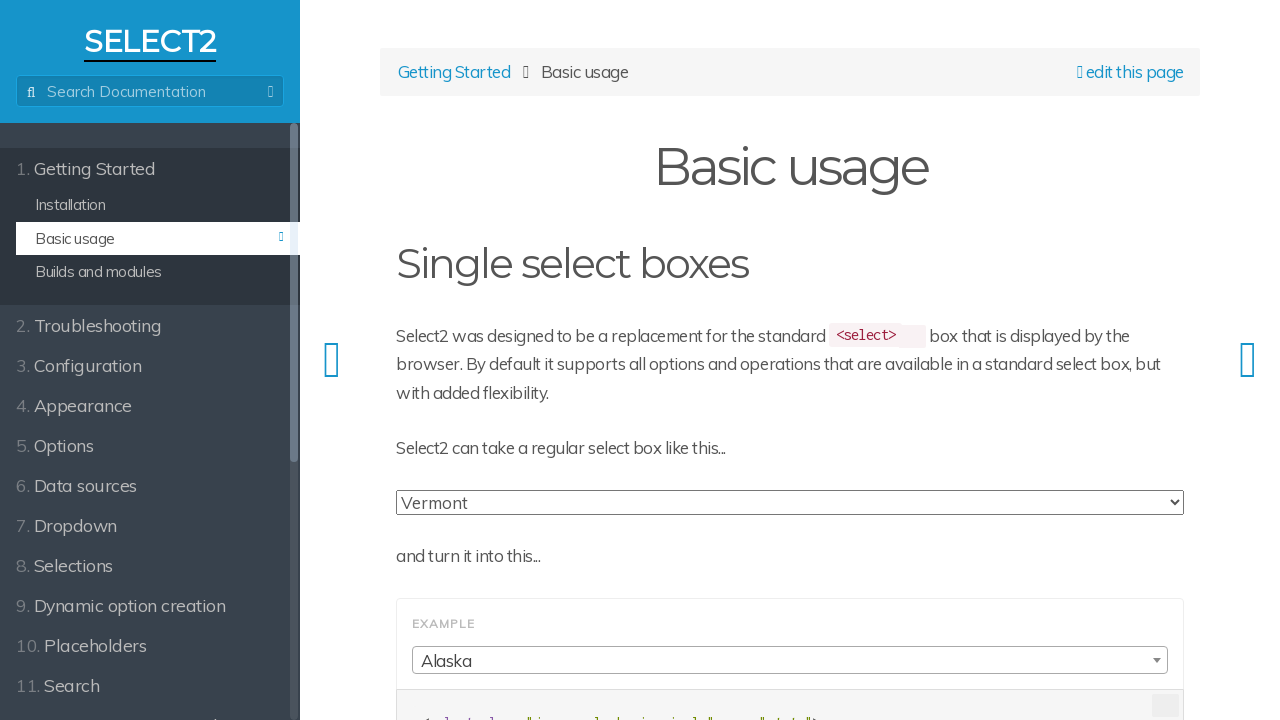

Retrieved all option elements from select box
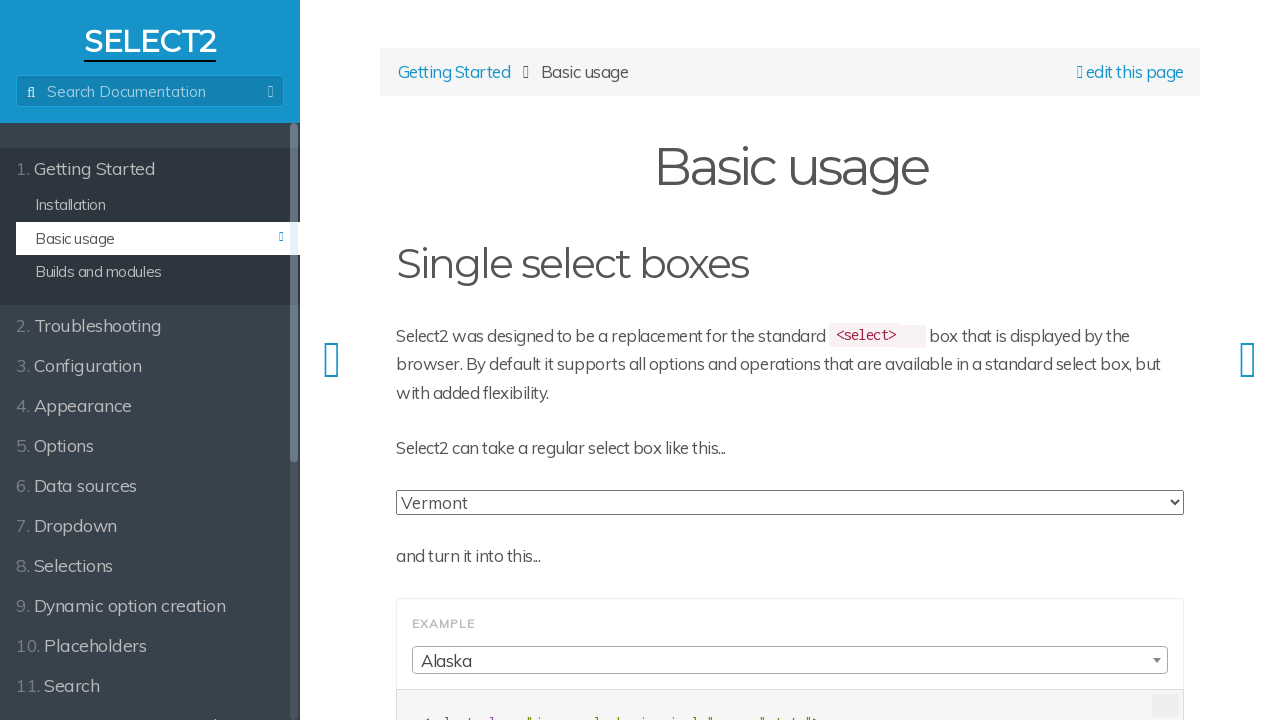

Printed option text: Alaska
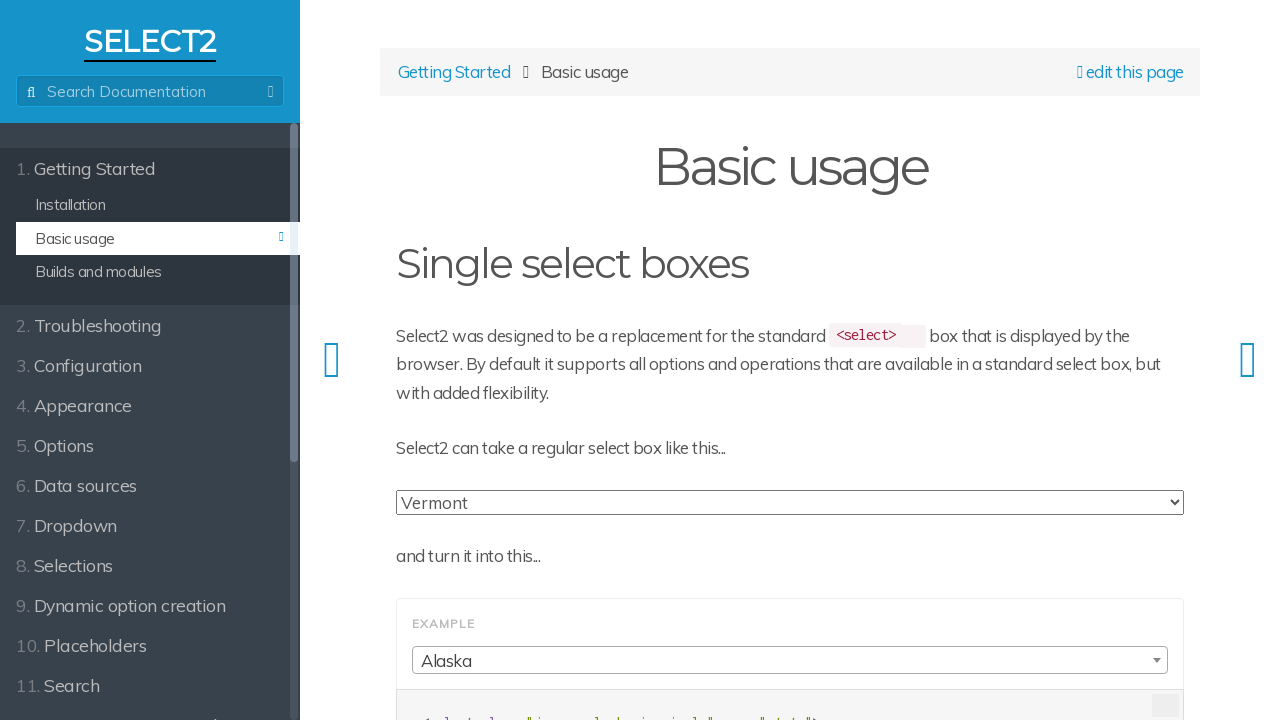

Printed option text: Hawaii
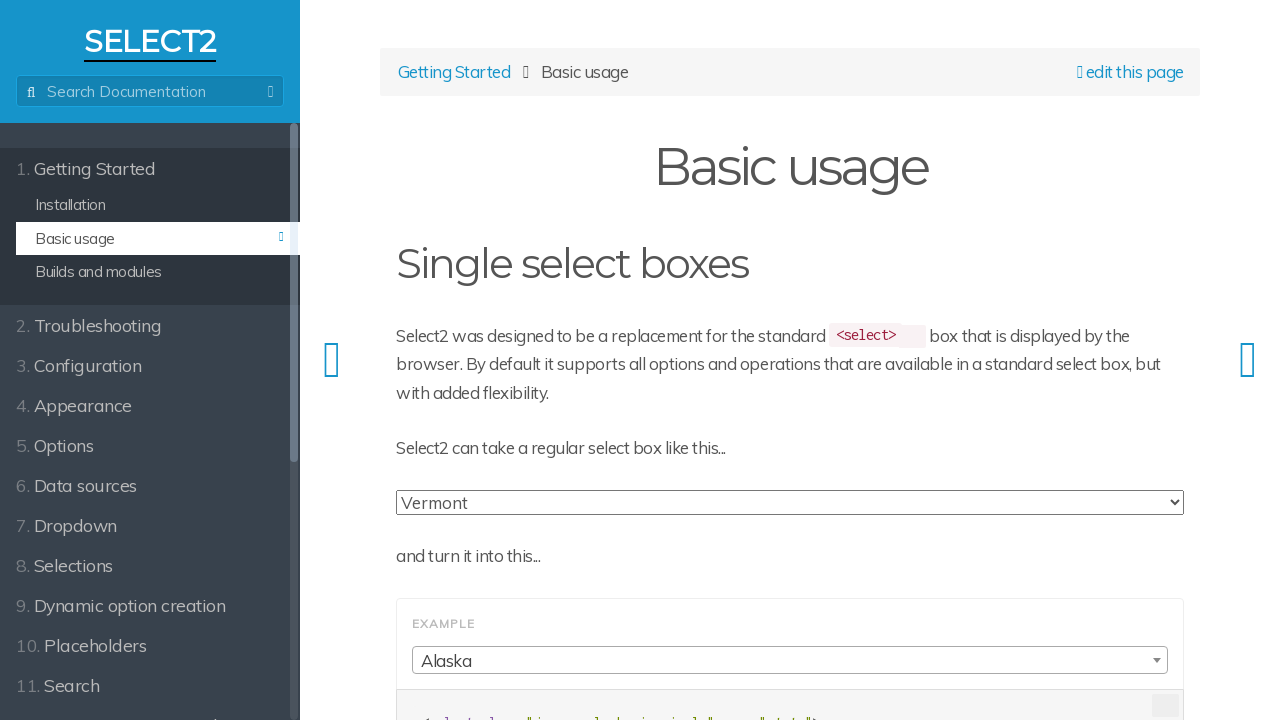

Printed option text: California
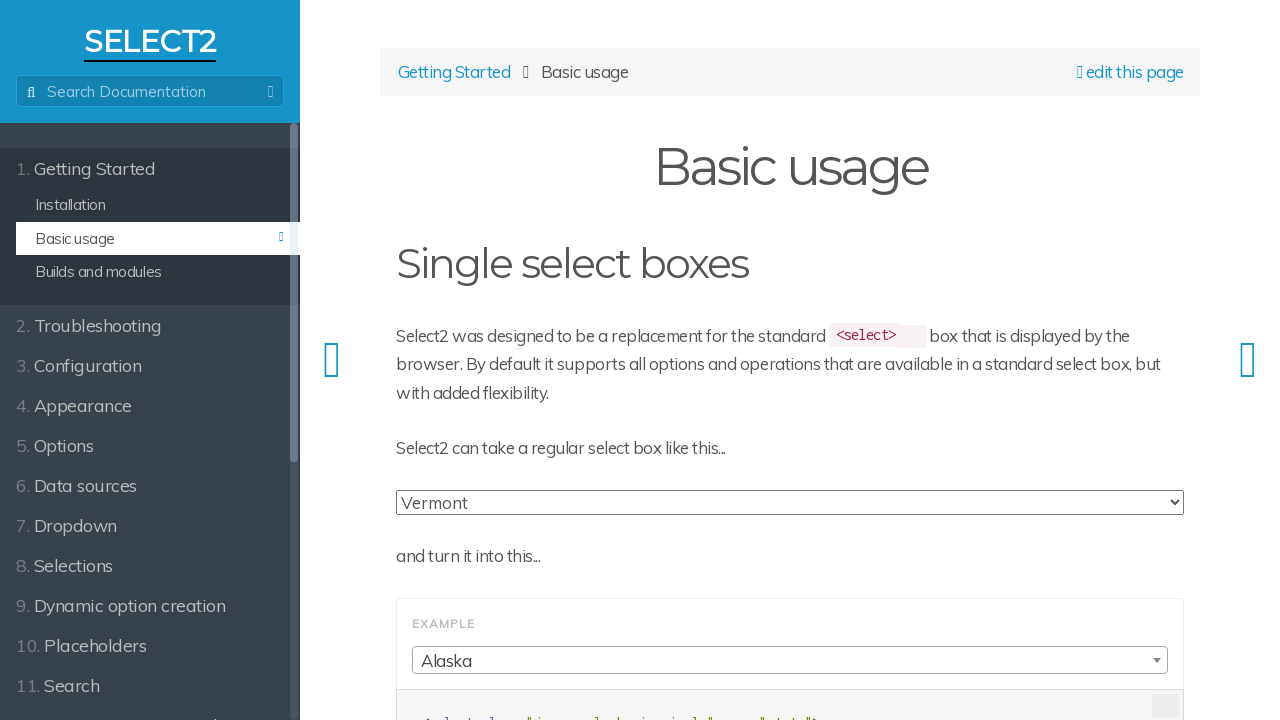

Printed option text: Nevada
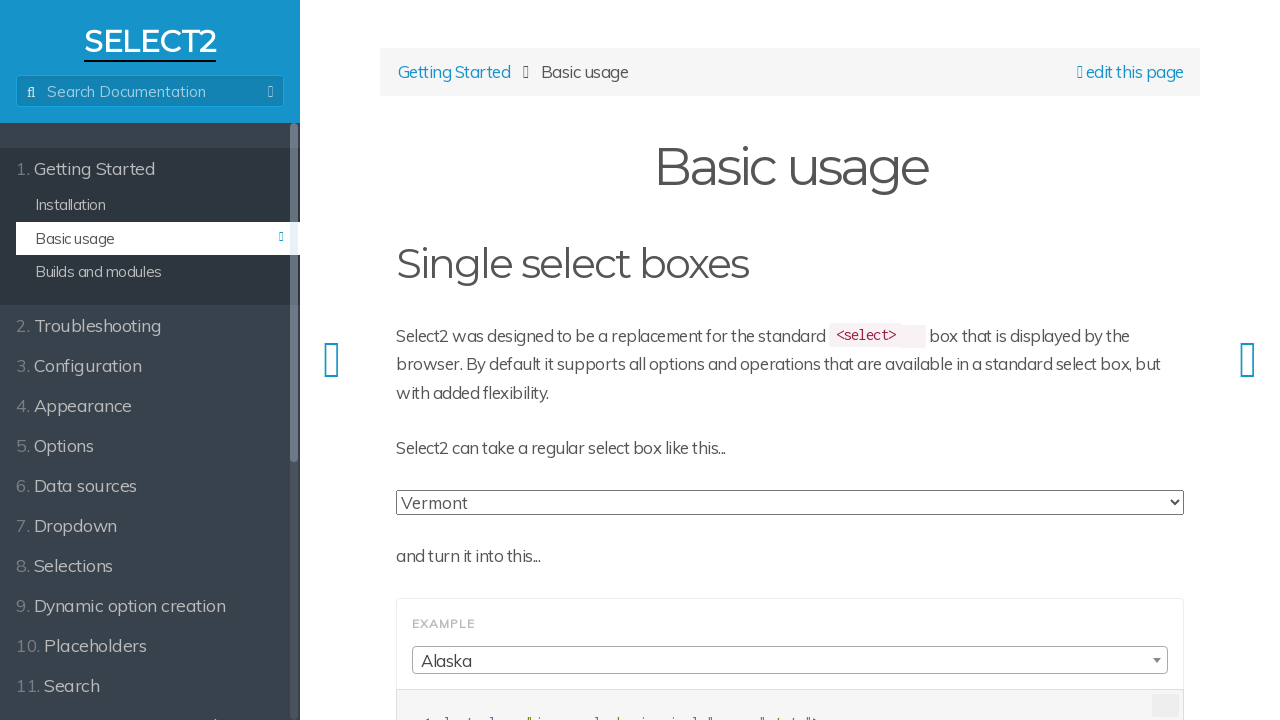

Printed option text: Oregon
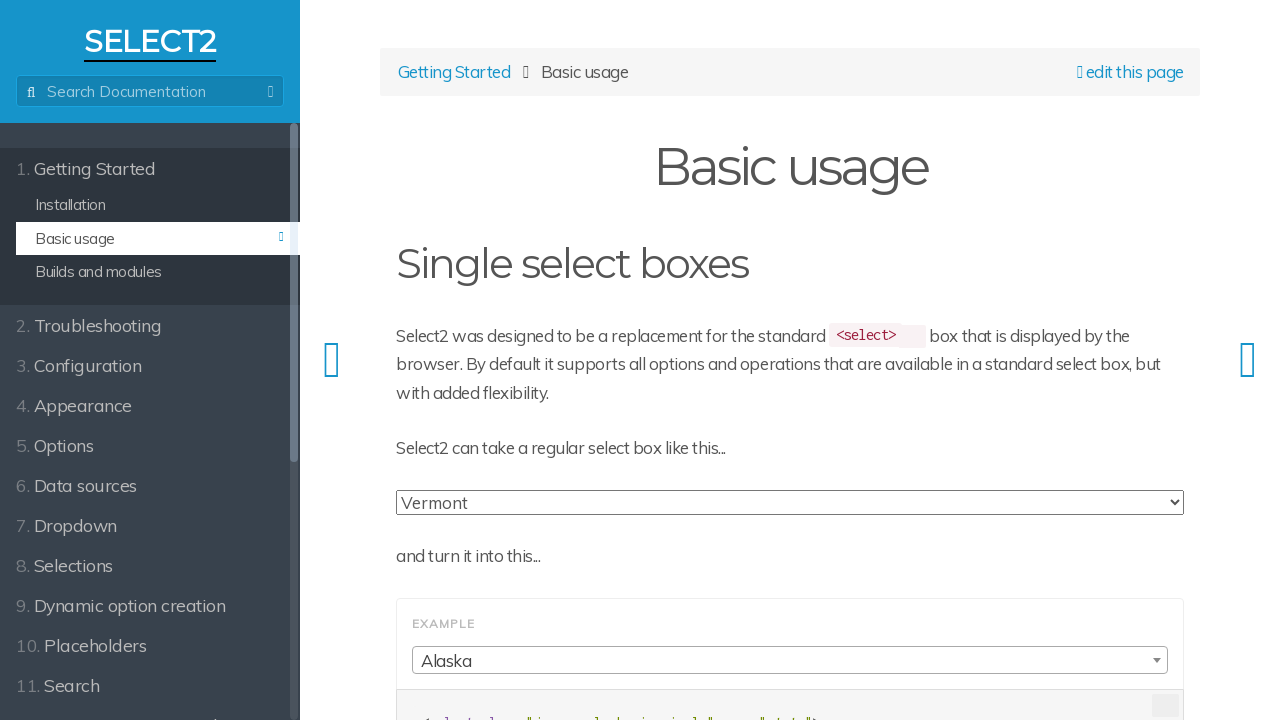

Printed option text: Washington
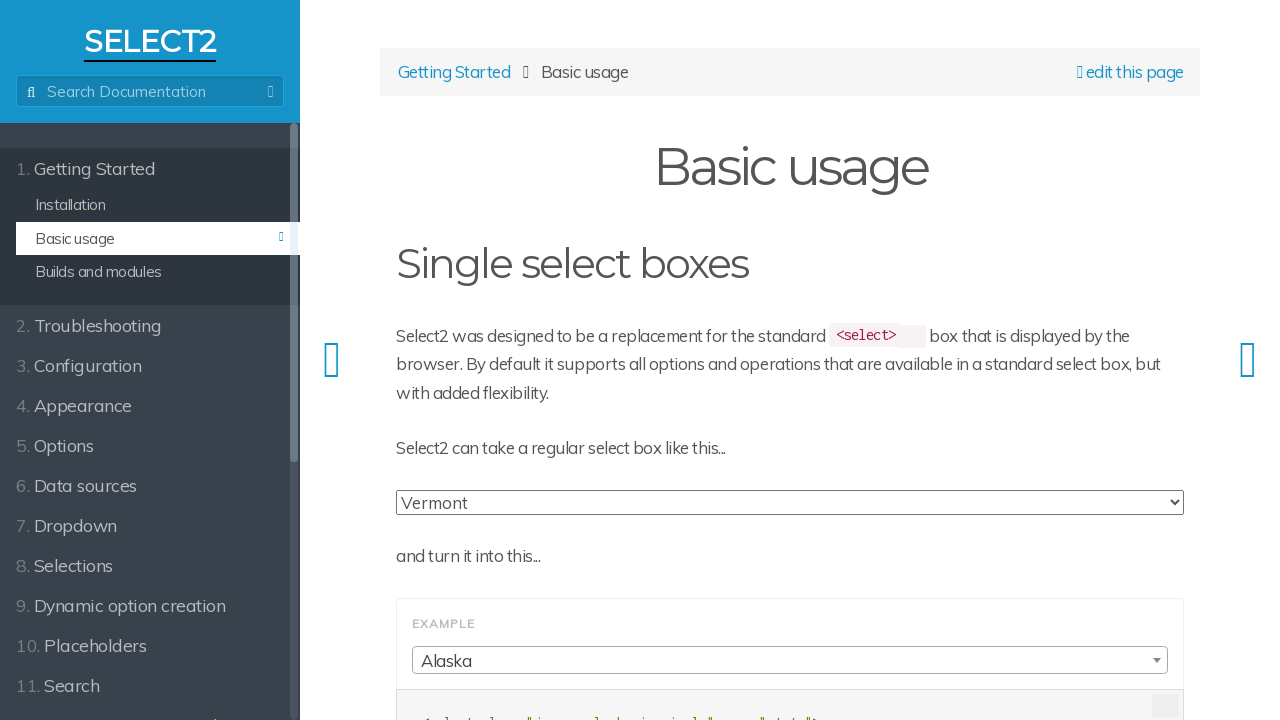

Printed option text: Arizona
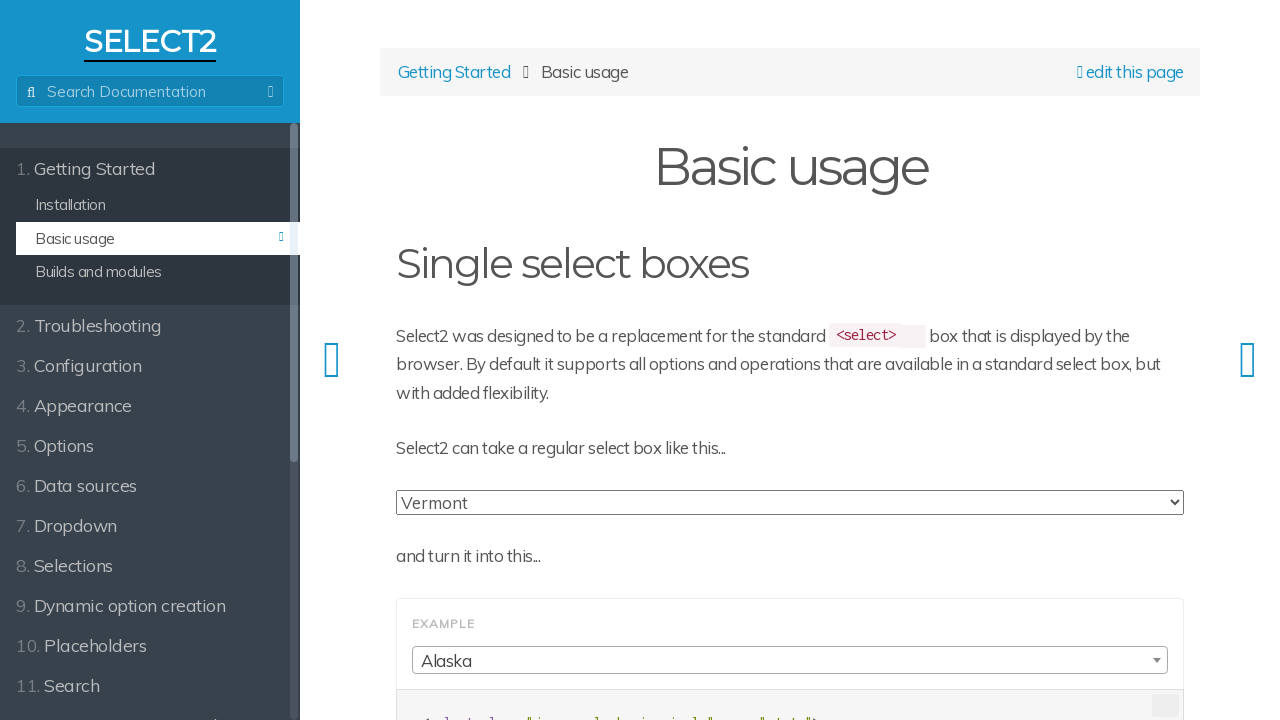

Printed option text: Colorado
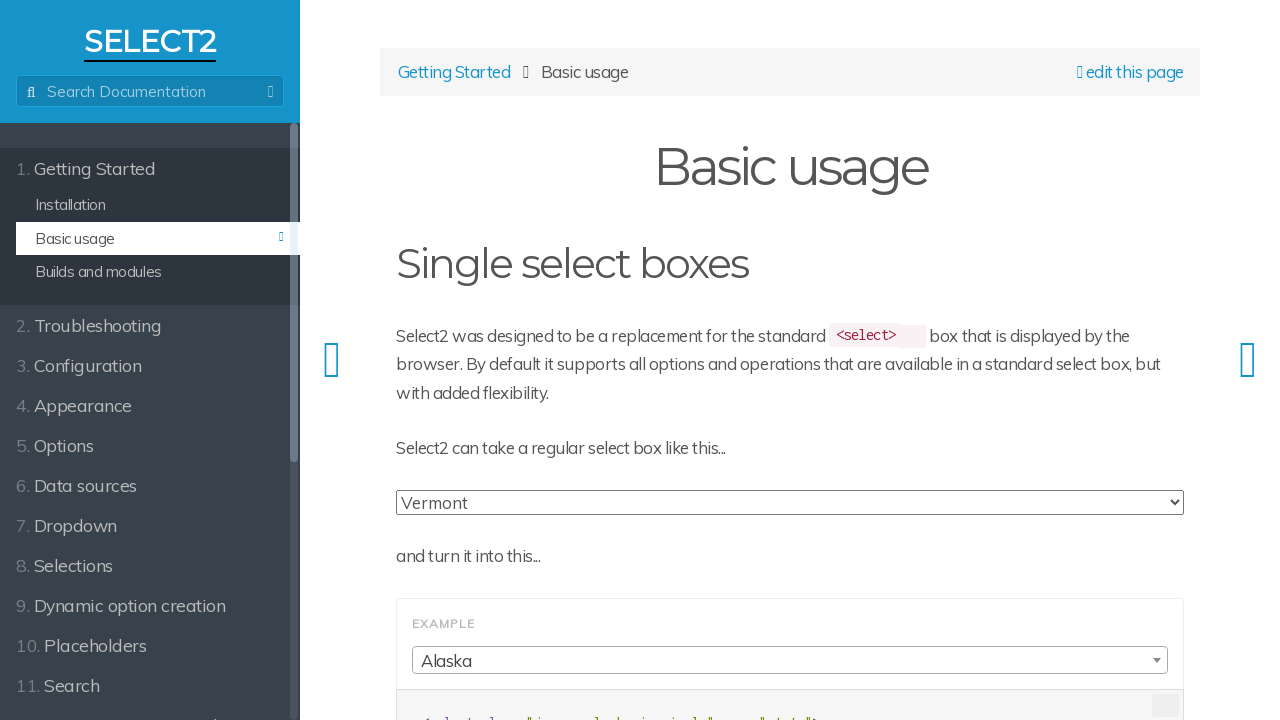

Printed option text: Idaho
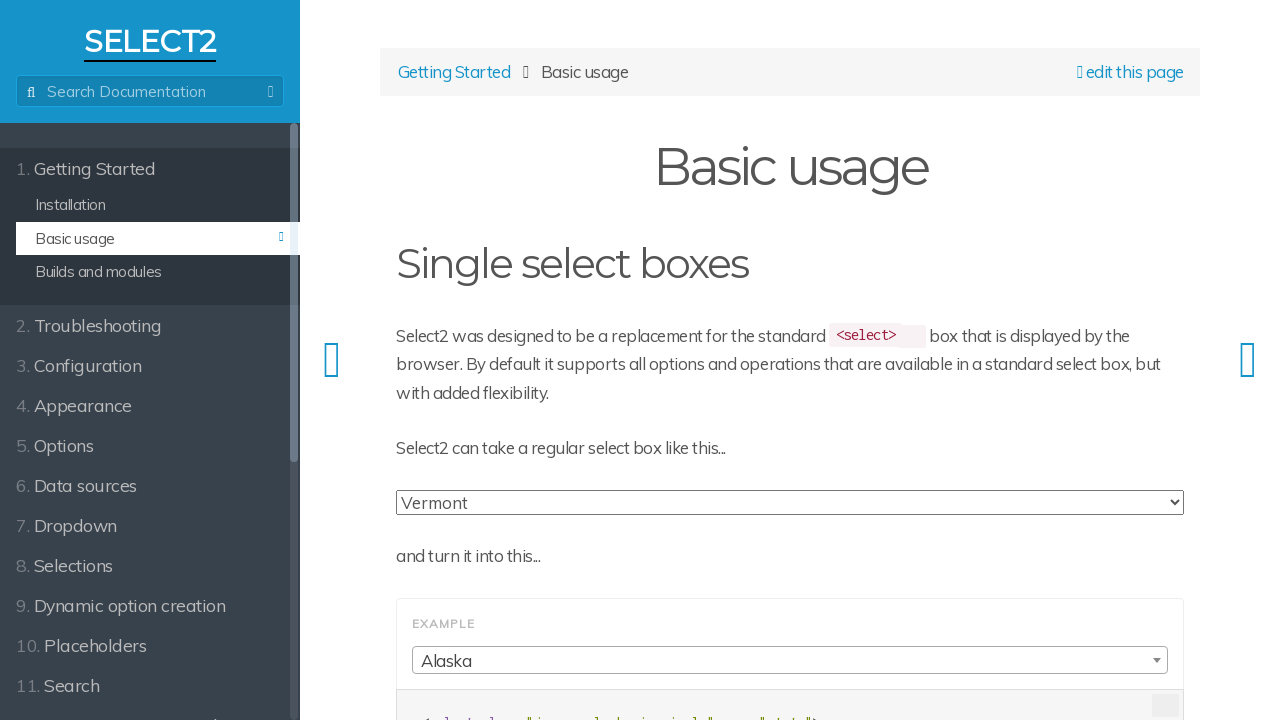

Printed option text: Montana
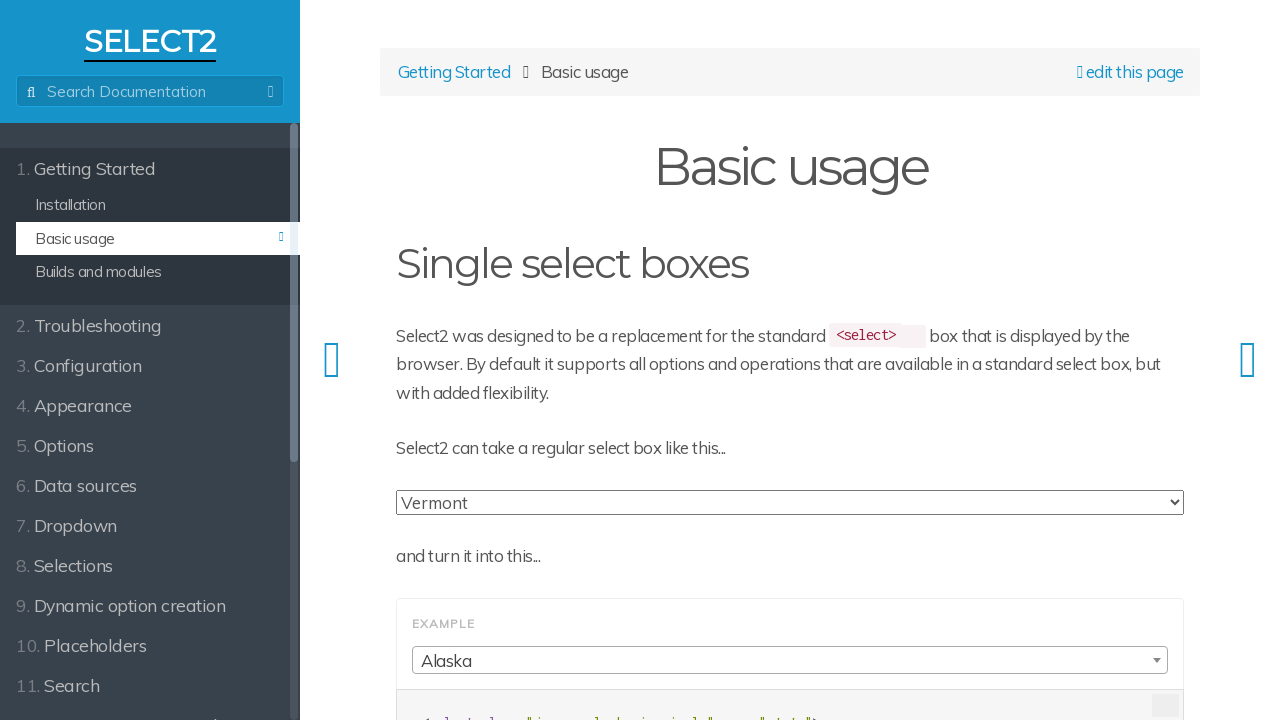

Printed option text: Nebraska
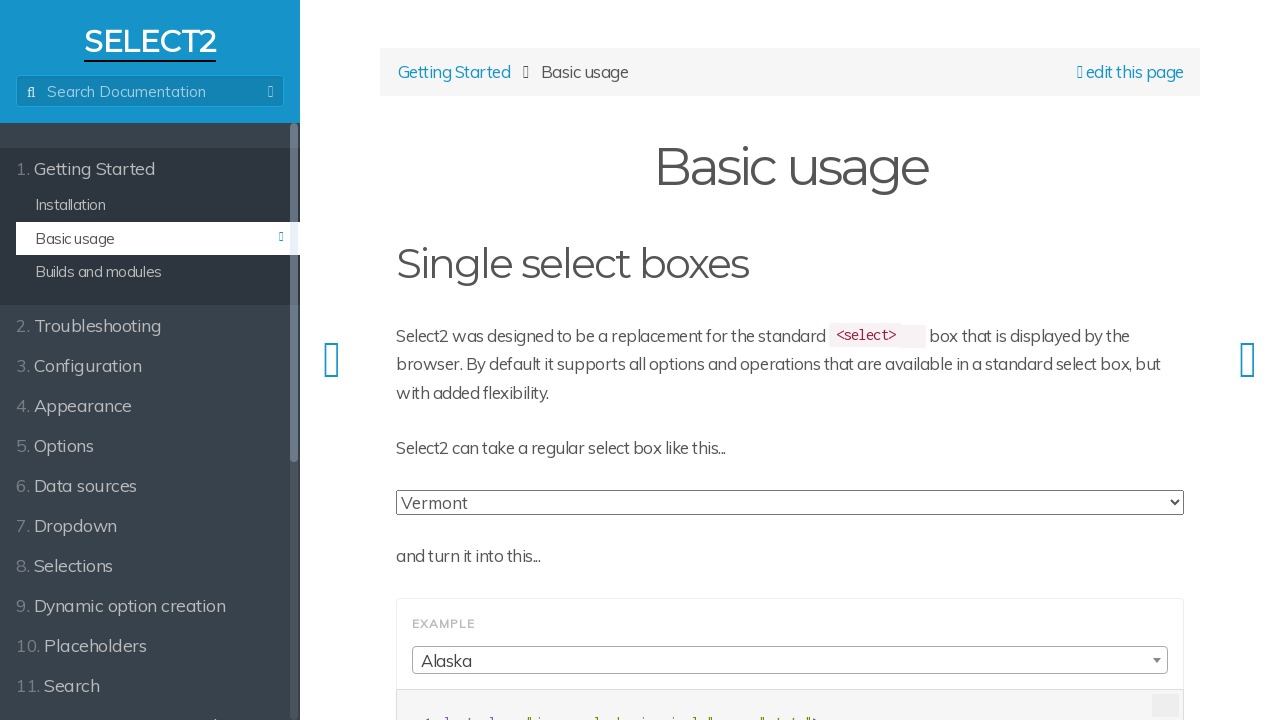

Printed option text: New Mexico
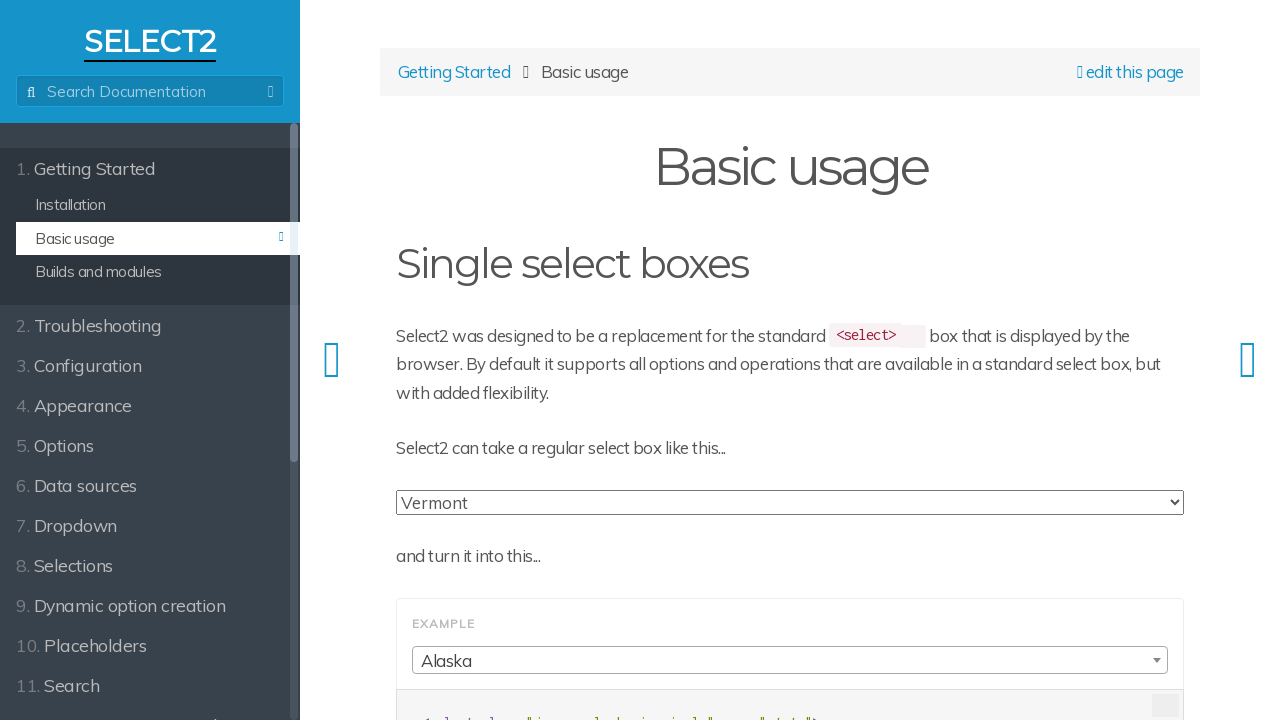

Printed option text: North Dakota
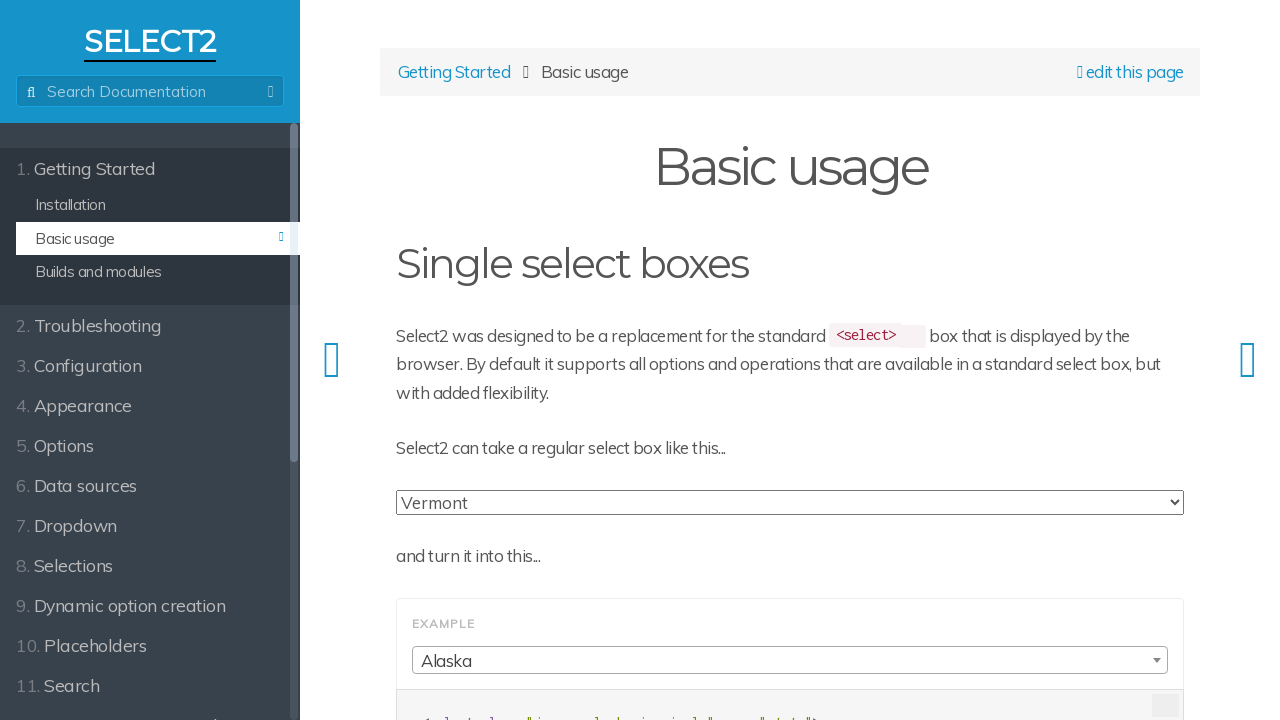

Printed option text: Utah
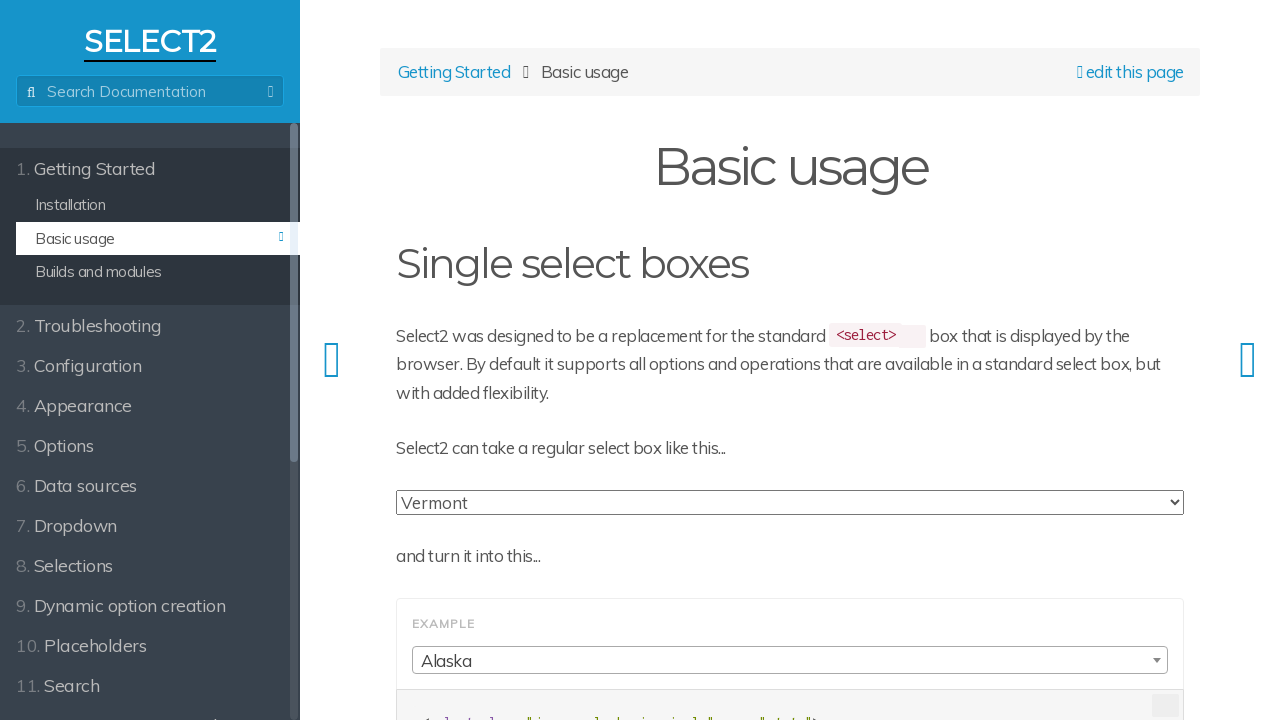

Printed option text: Wyoming
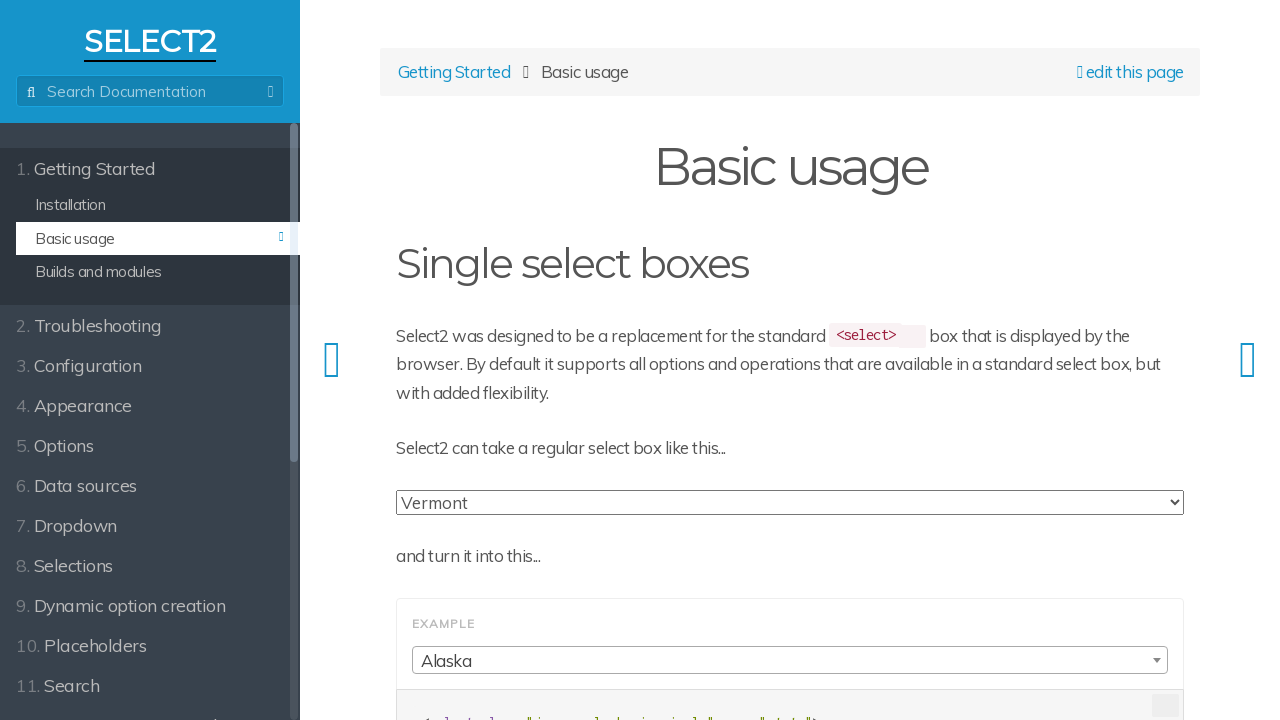

Printed option text: Alabama
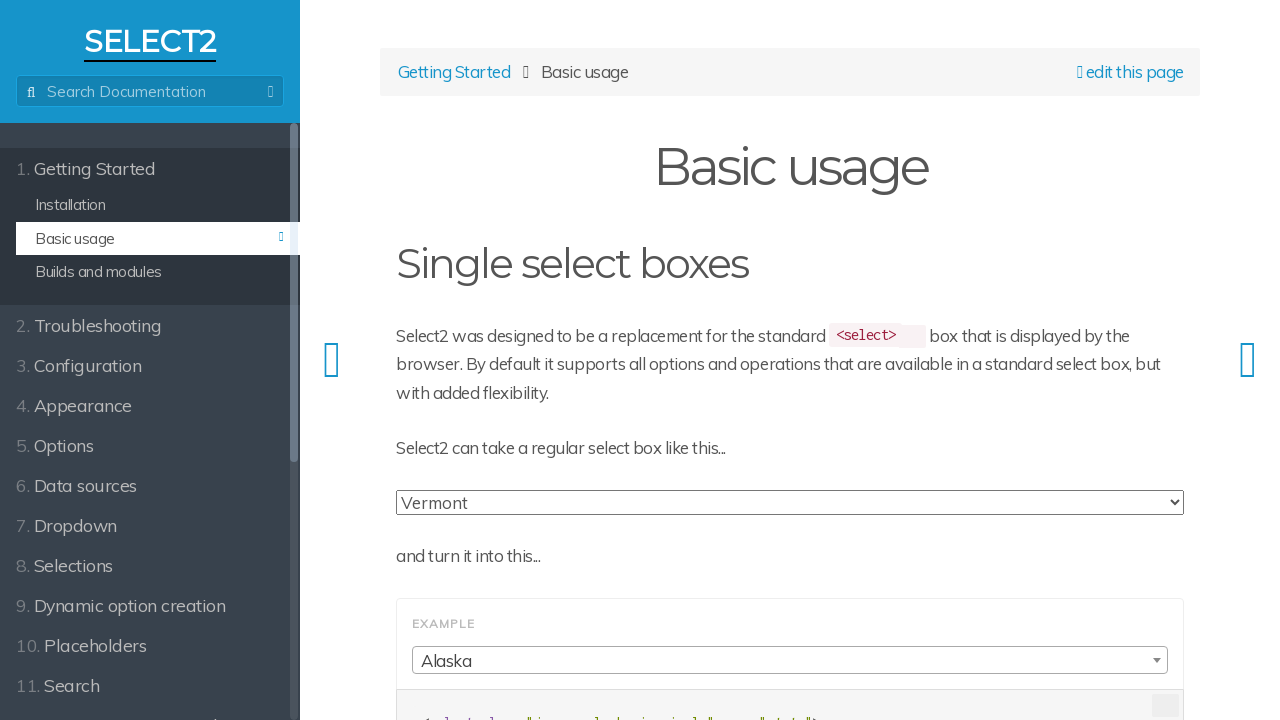

Printed option text: Arkansas
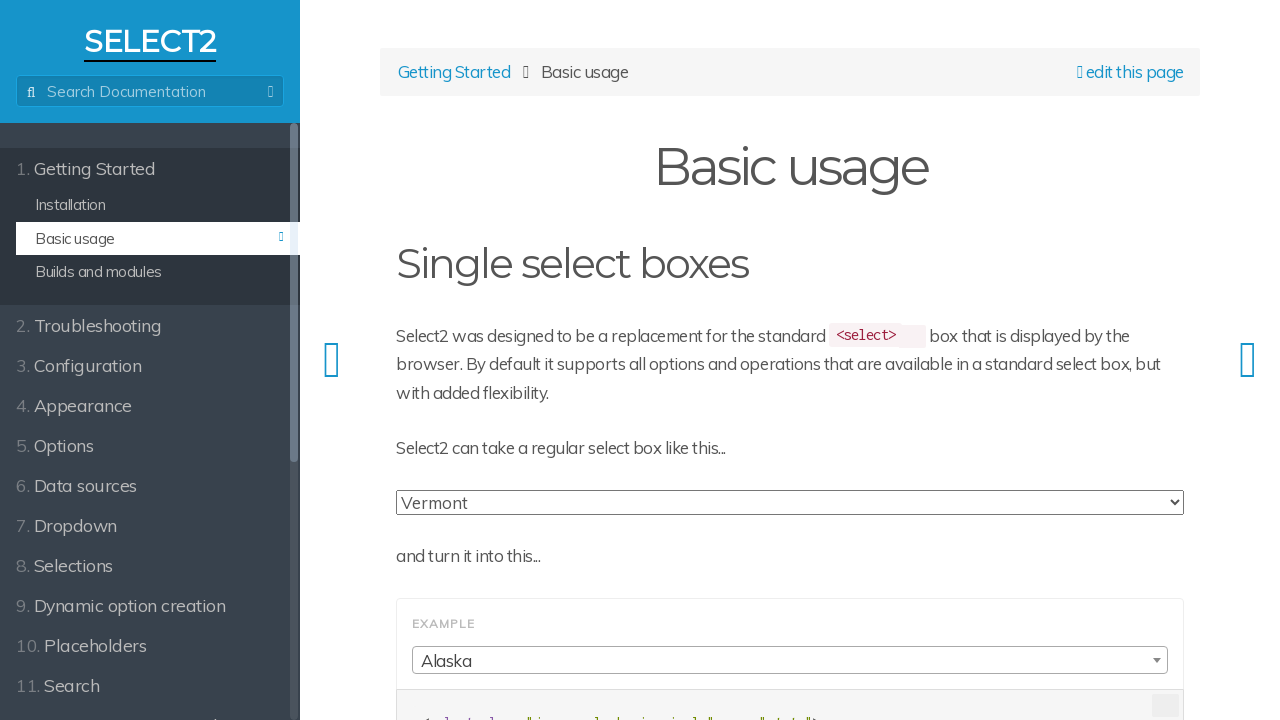

Printed option text: Illinois
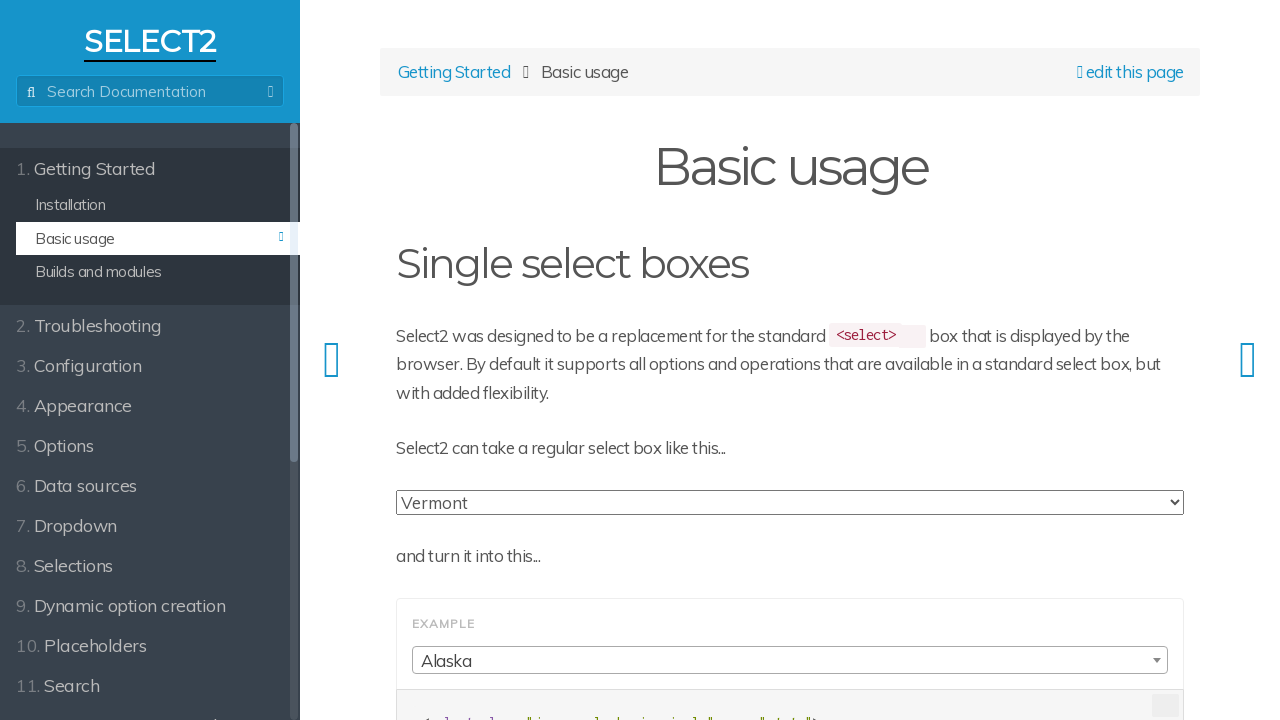

Printed option text: Iowa
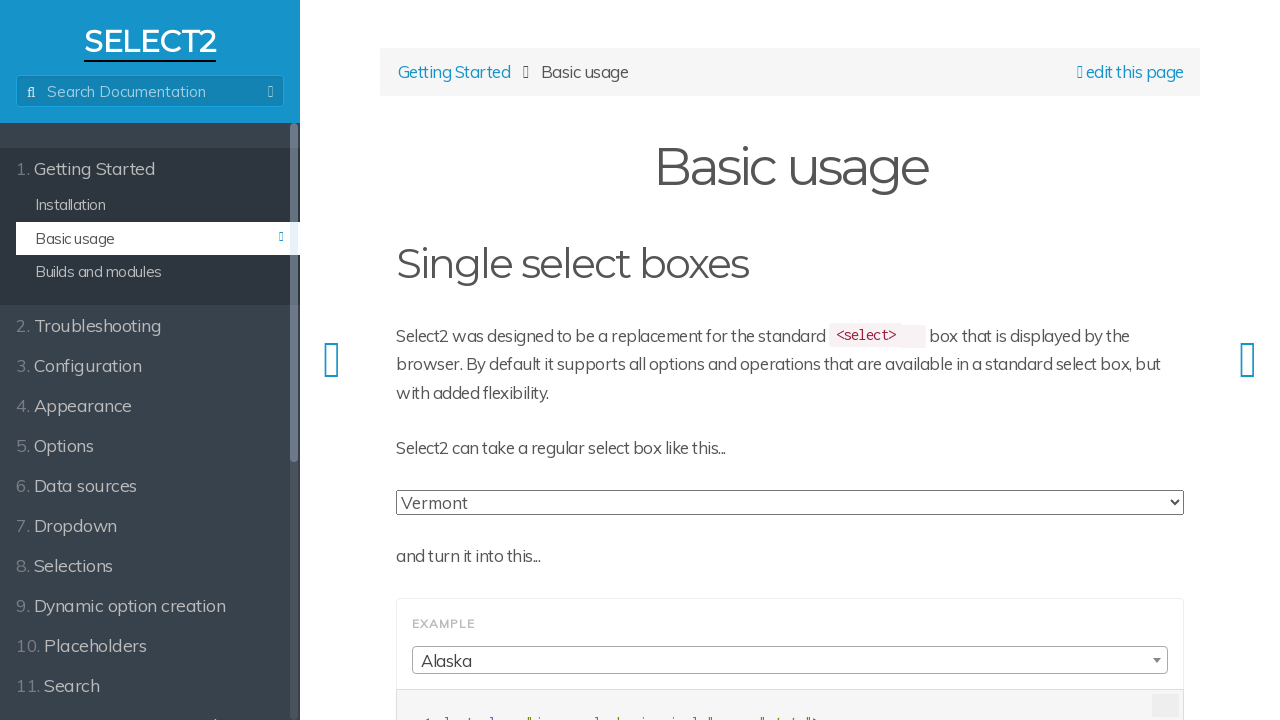

Printed option text: Kansas
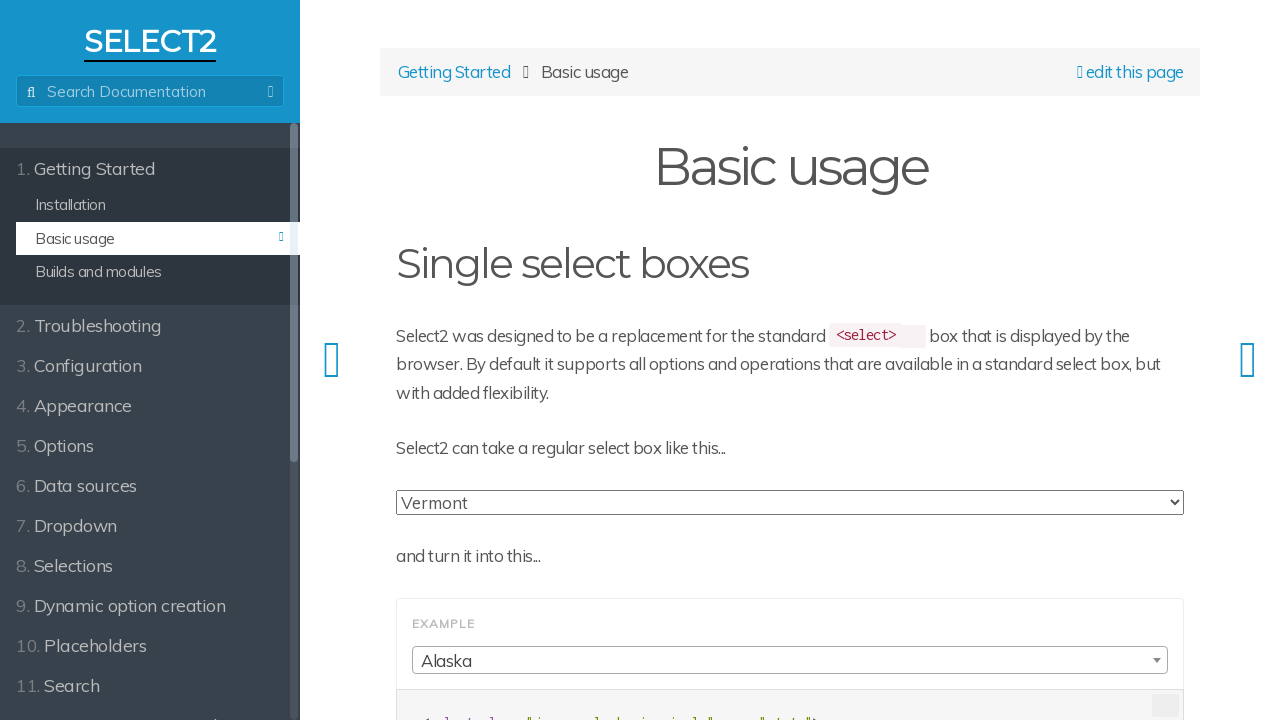

Printed option text: Kentucky
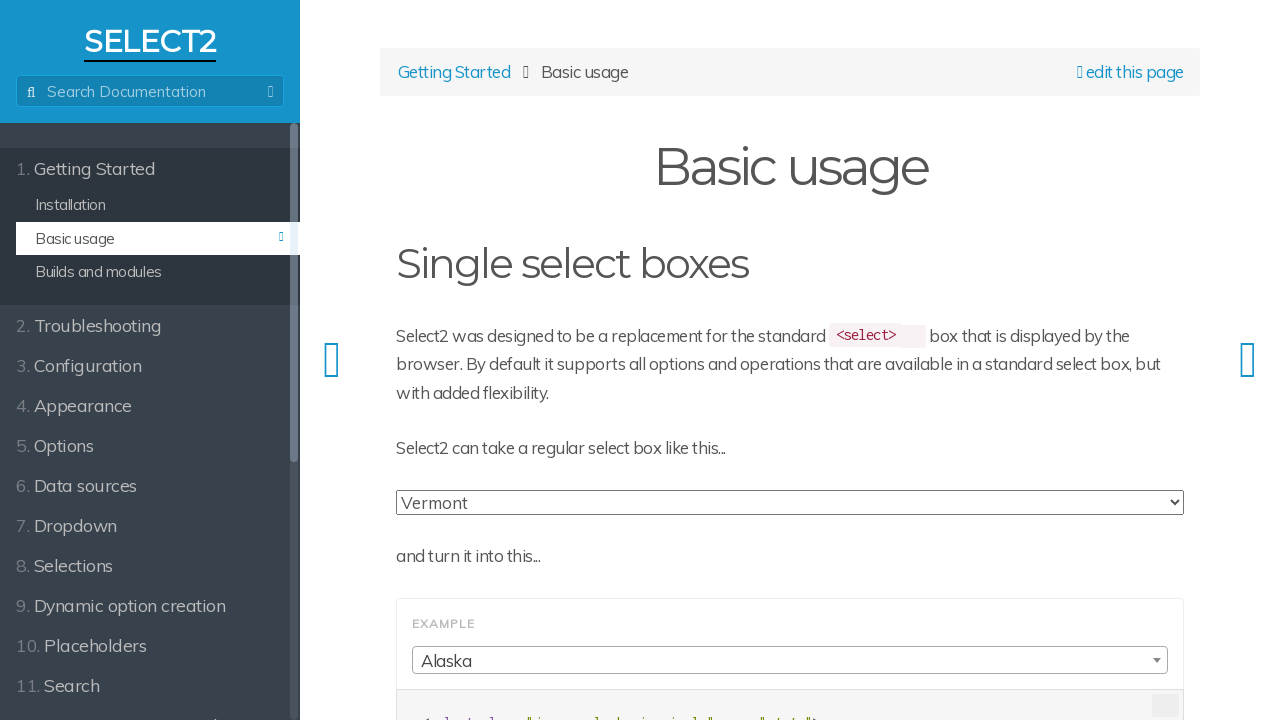

Printed option text: Louisiana
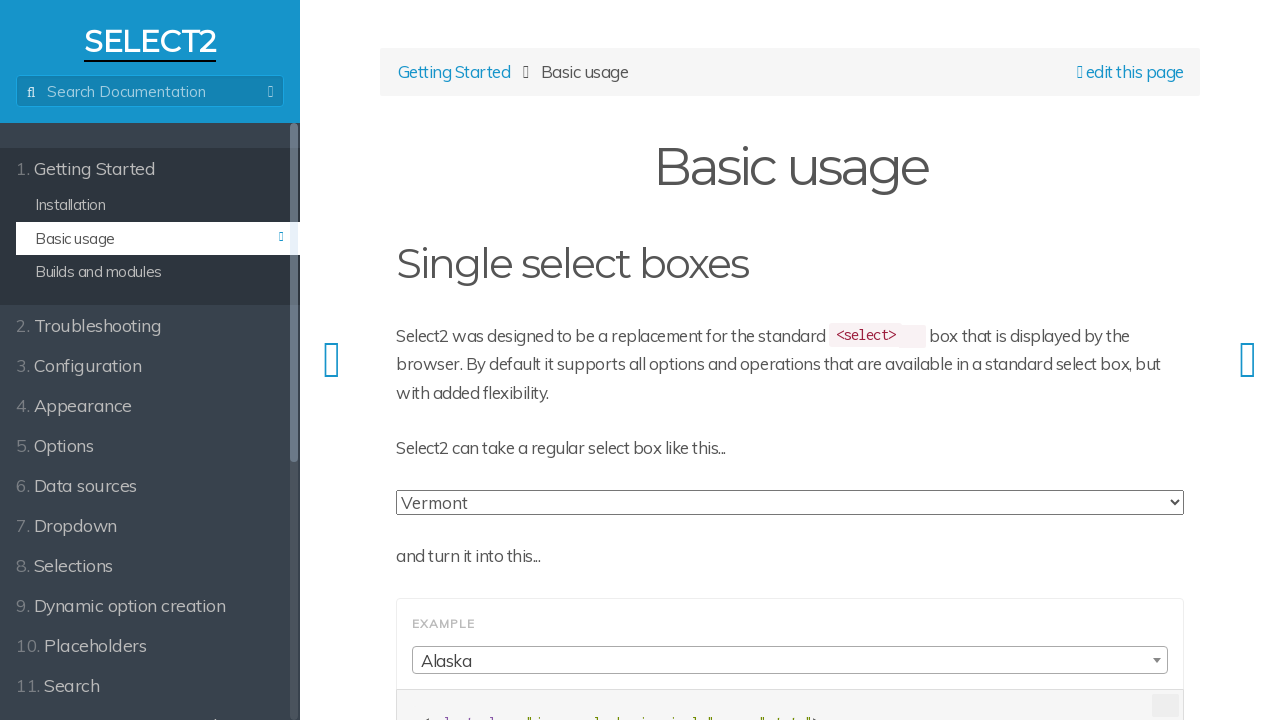

Printed option text: Minnesota
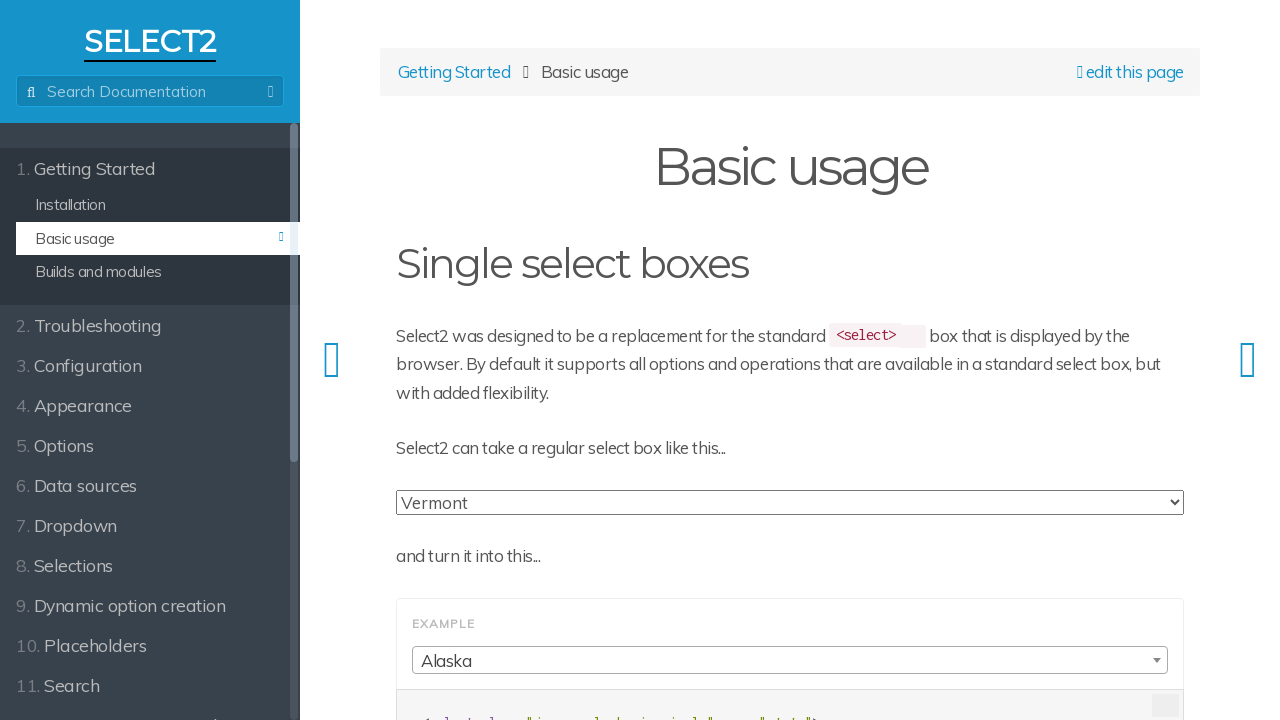

Printed option text: Mississippi
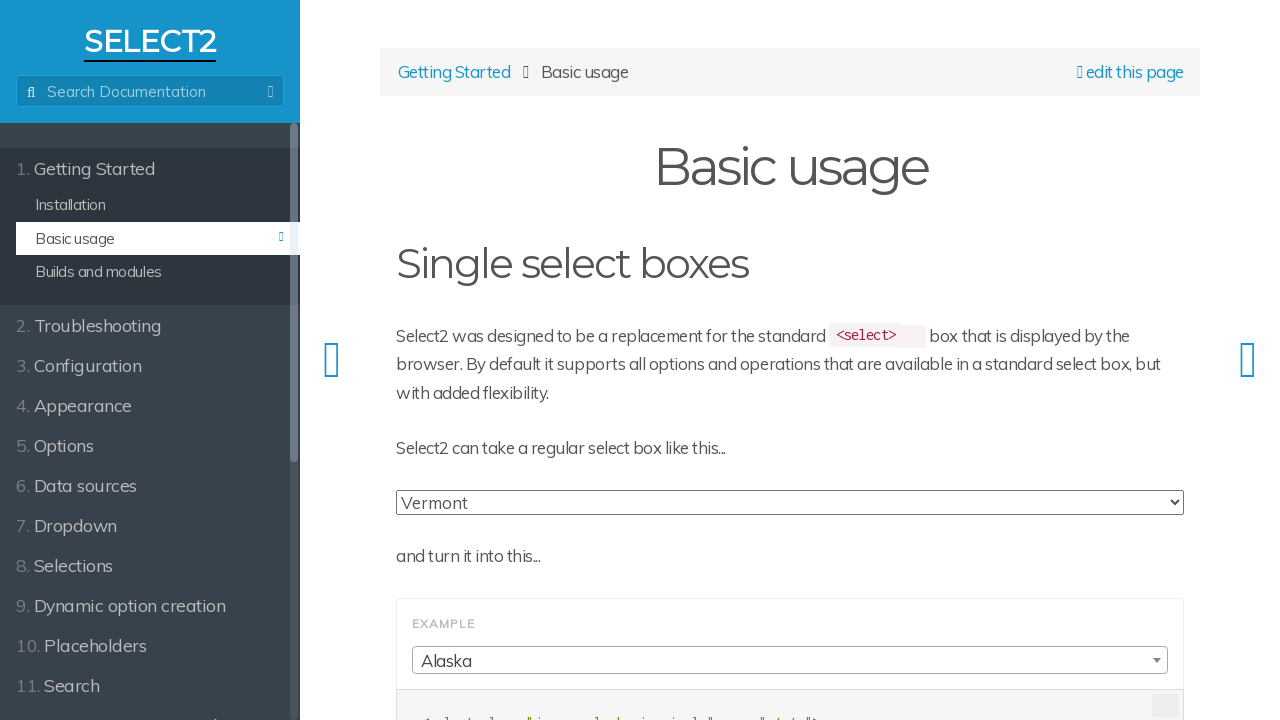

Printed option text: Missouri
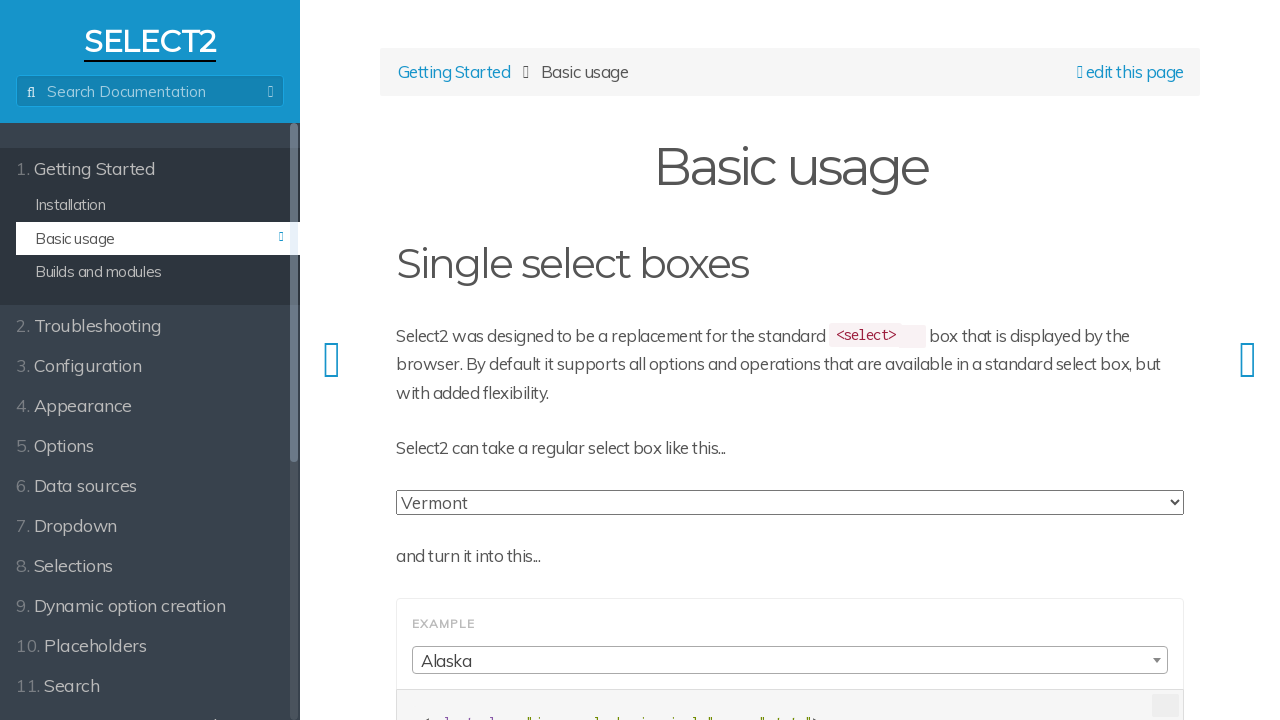

Printed option text: Oklahoma
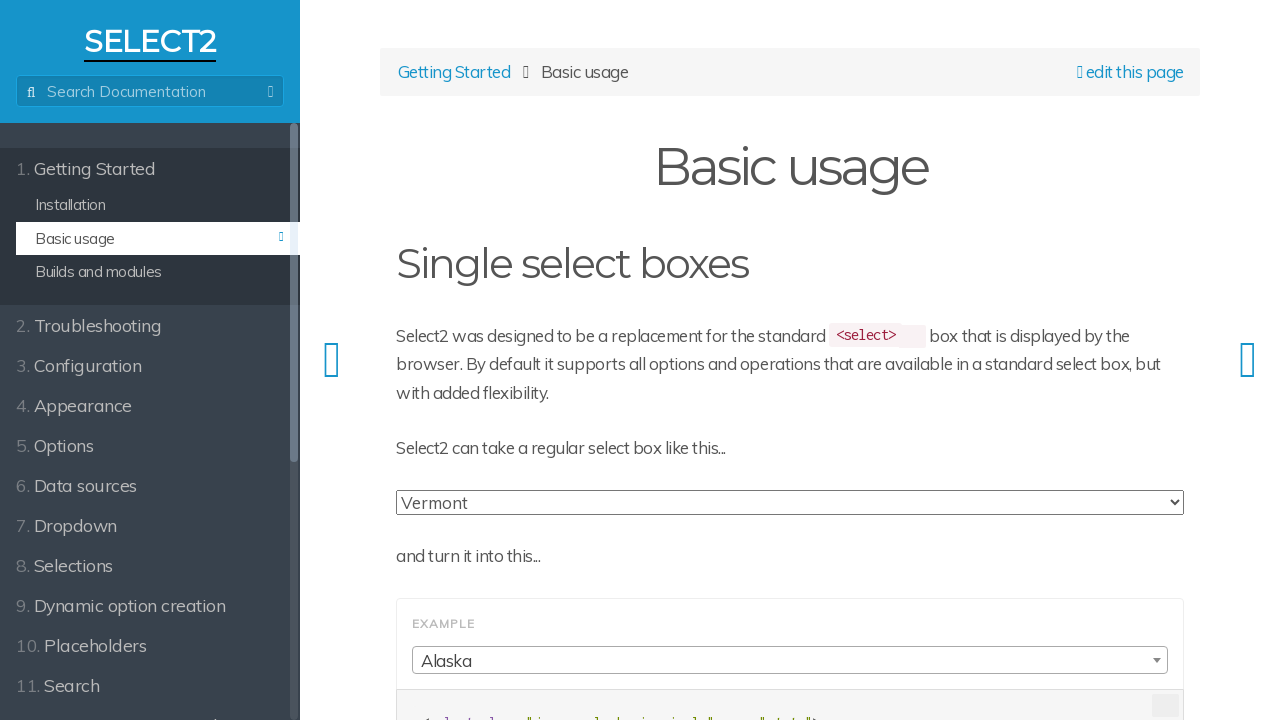

Printed option text: South Dakota
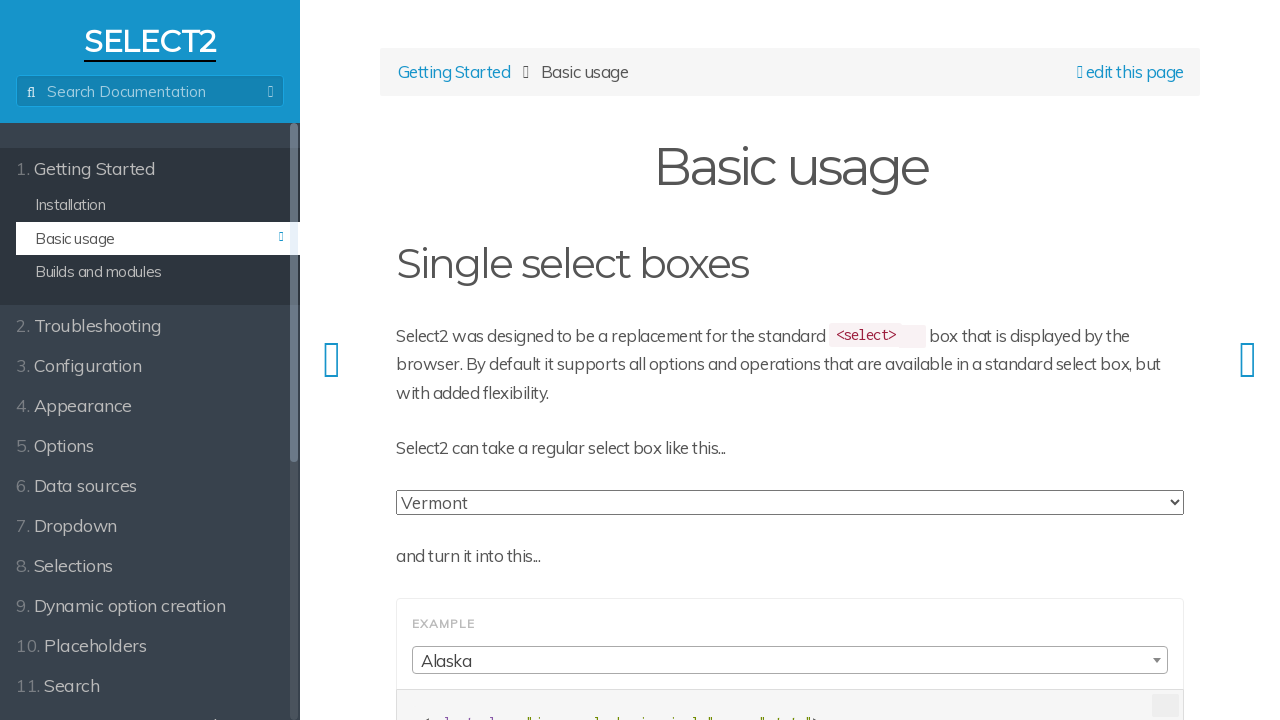

Printed option text: Texas
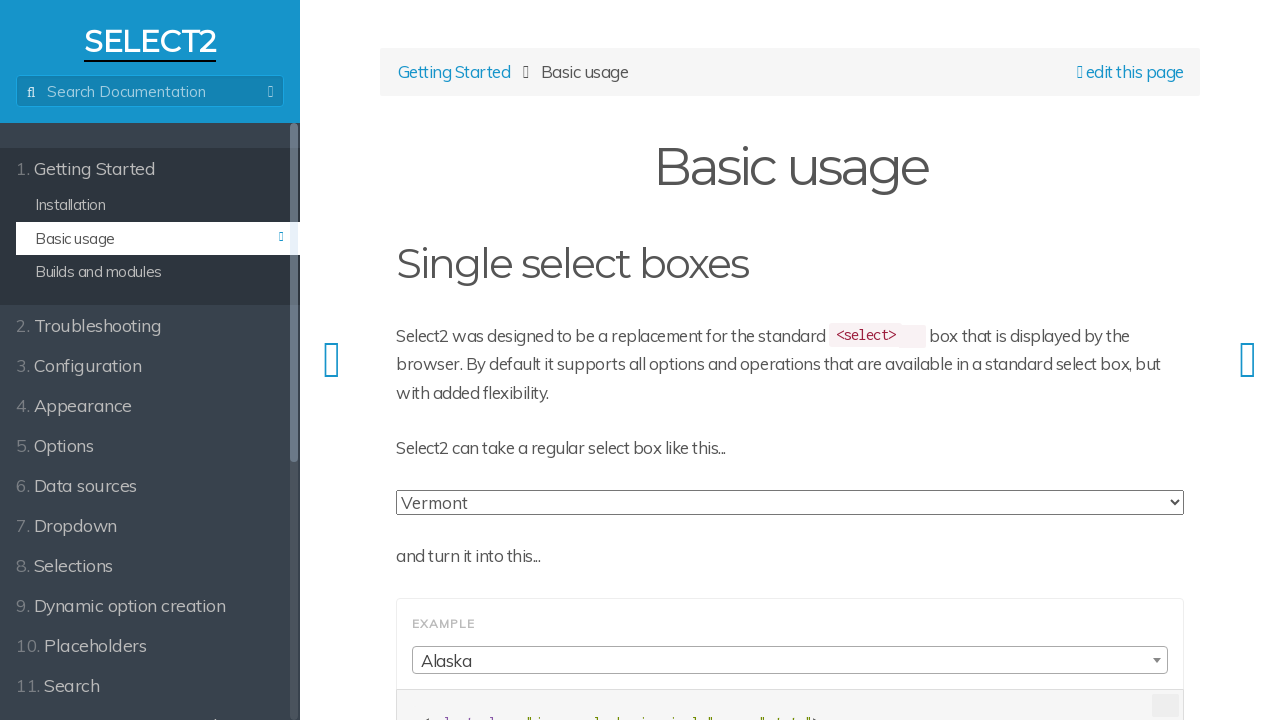

Printed option text: Tennessee
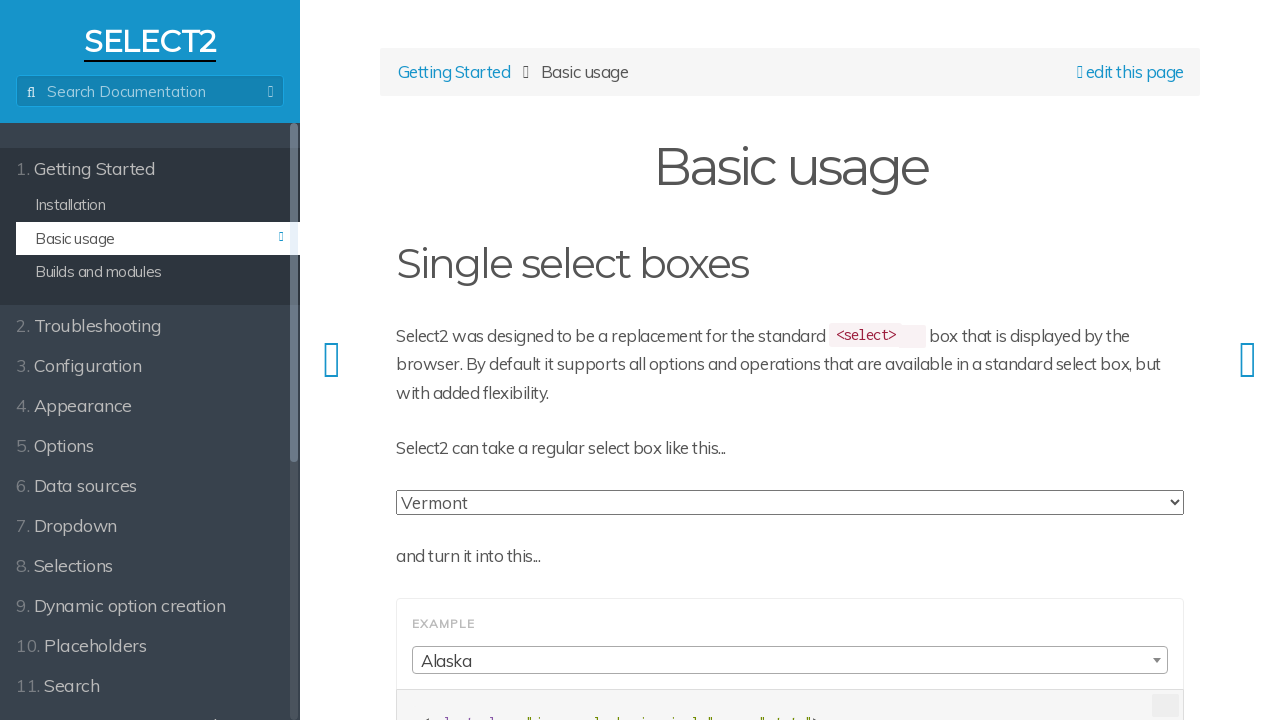

Printed option text: Wisconsin
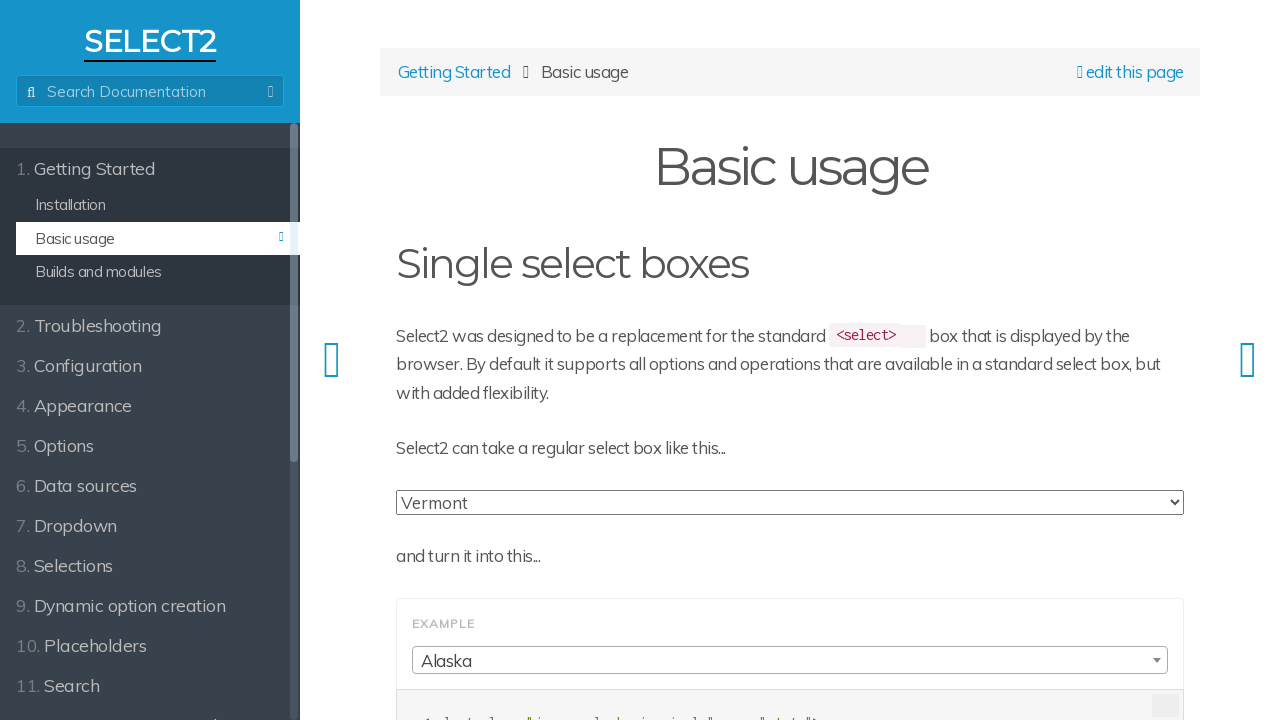

Printed option text: Connecticut
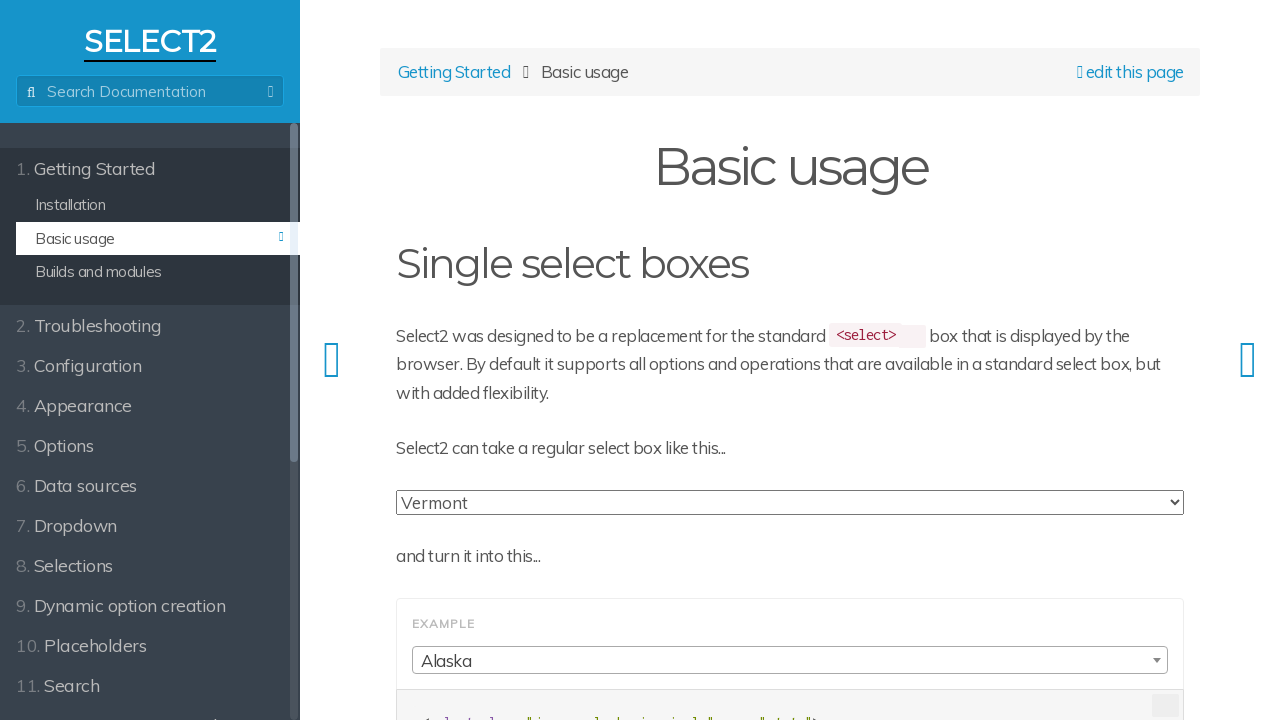

Printed option text: Delaware
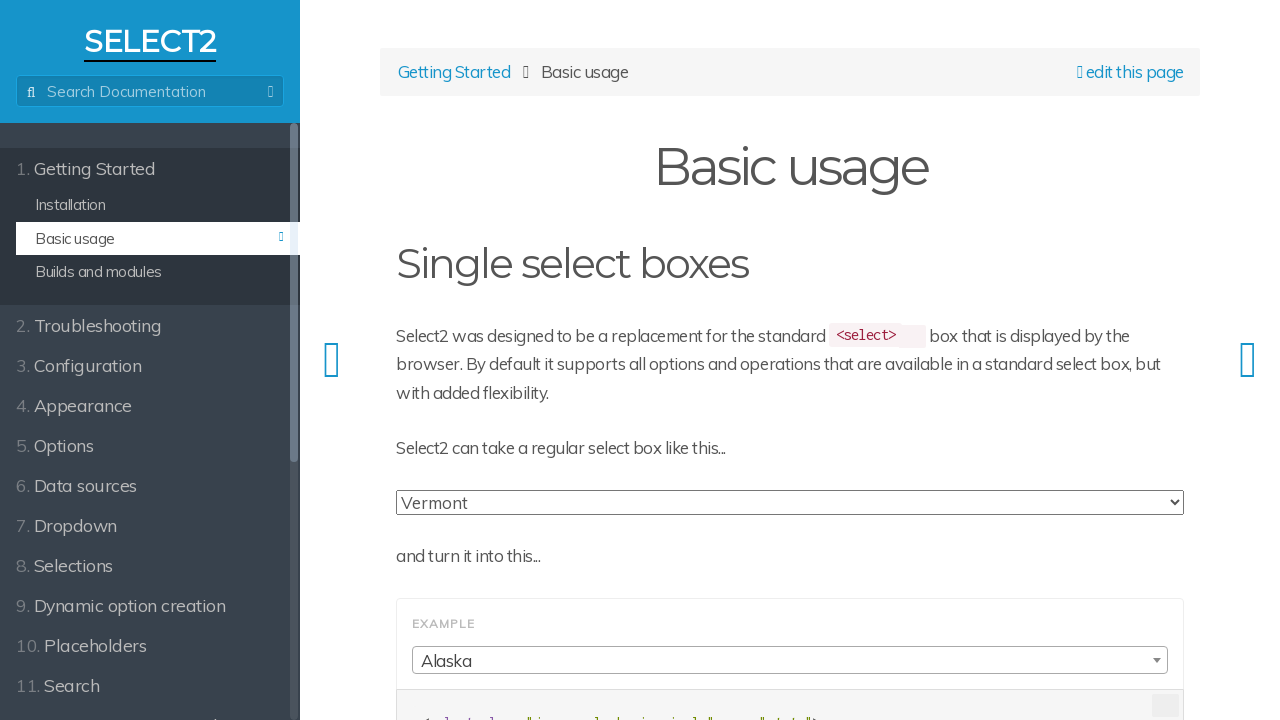

Printed option text: Florida
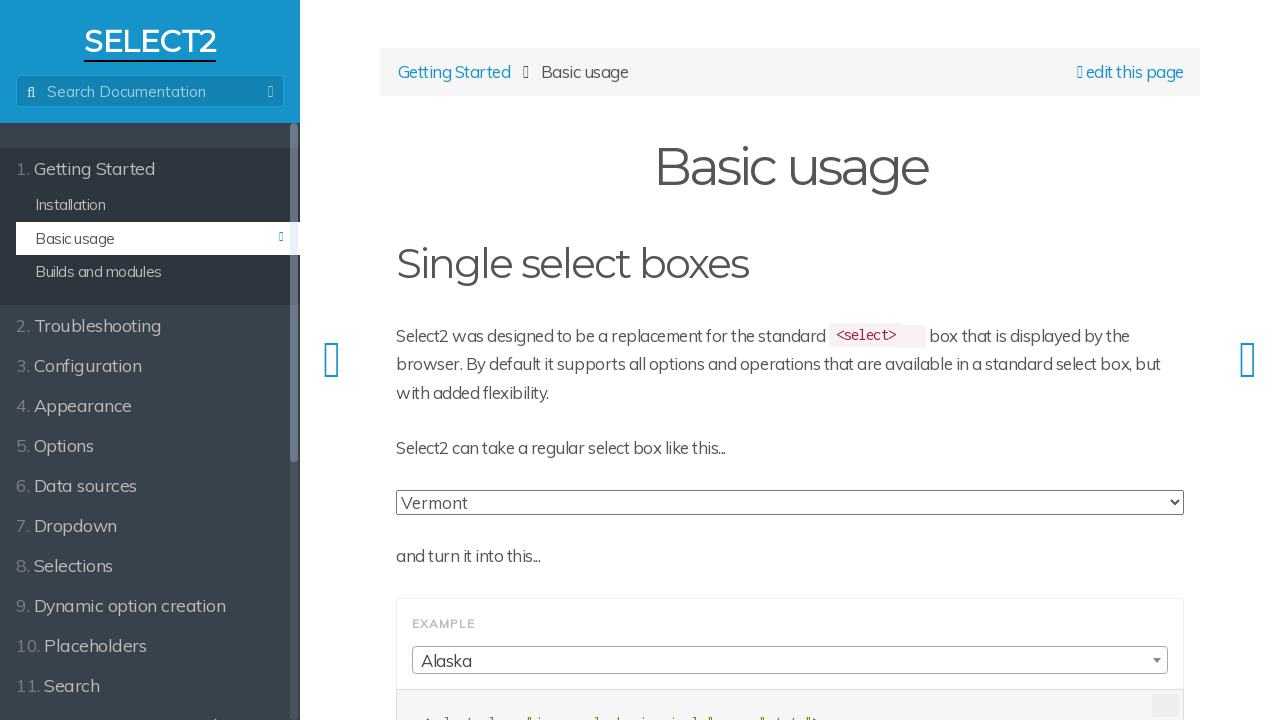

Printed option text: Georgia
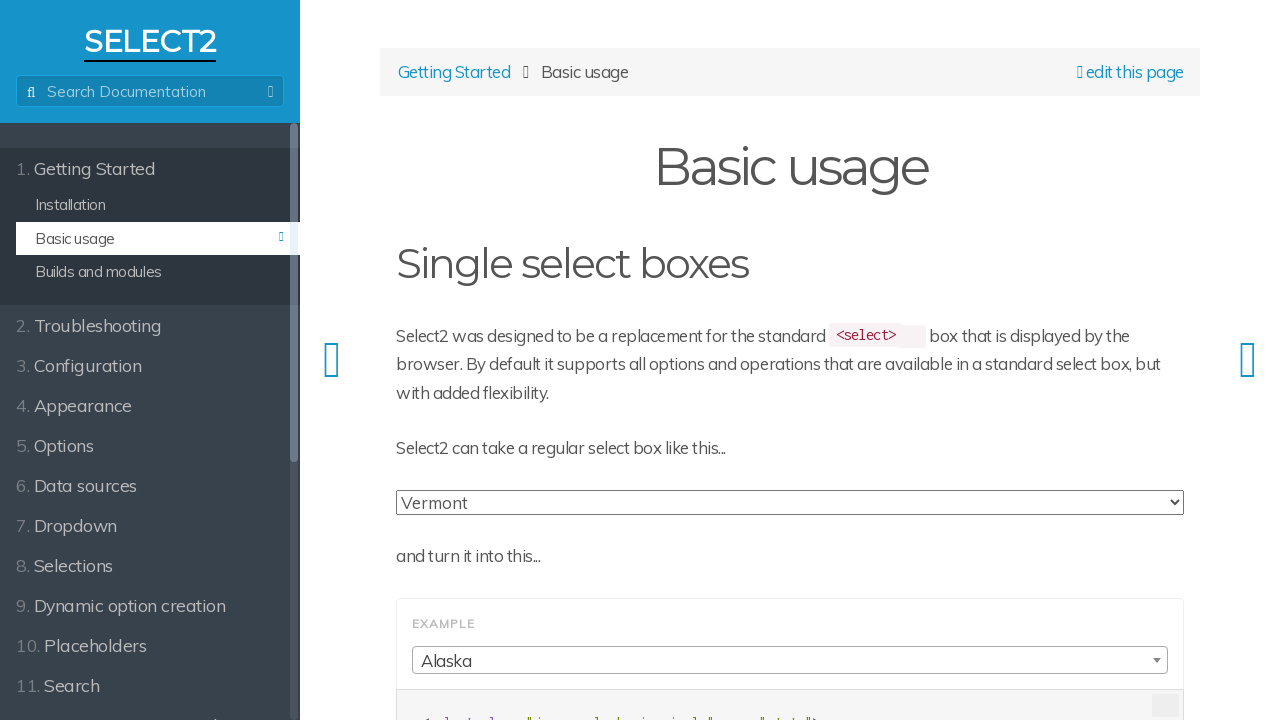

Printed option text: Indiana
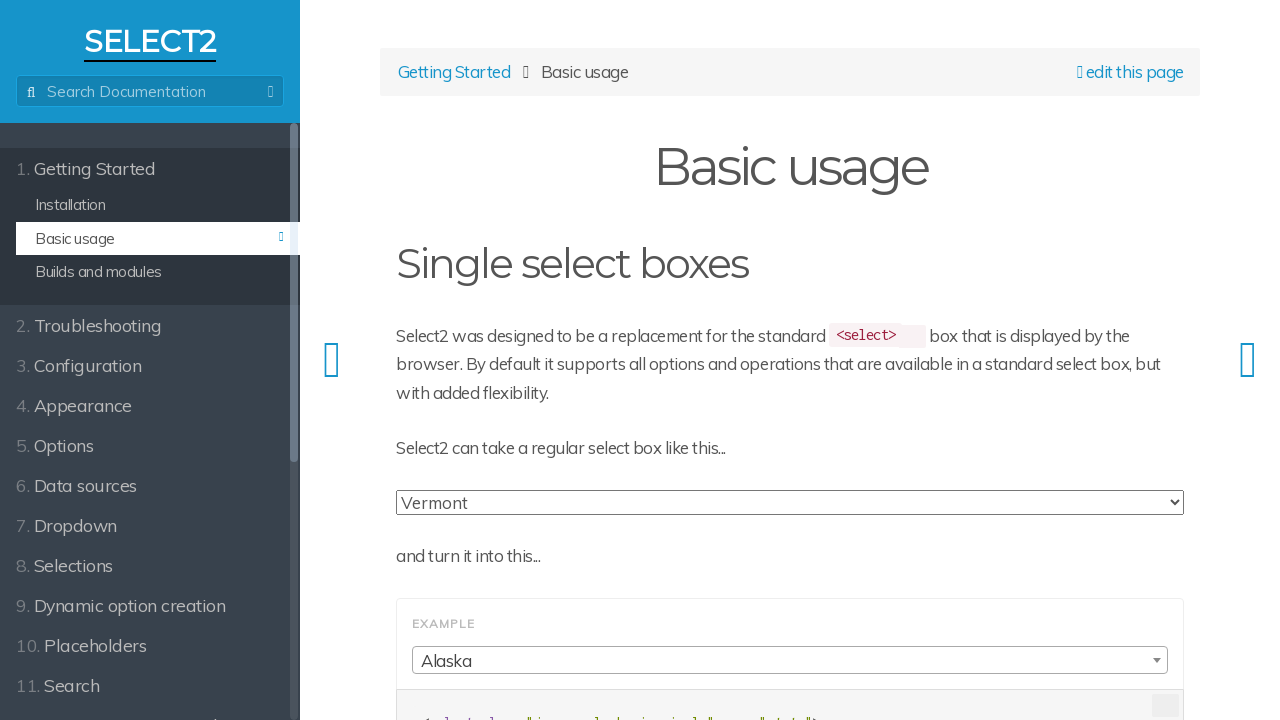

Printed option text: Maine
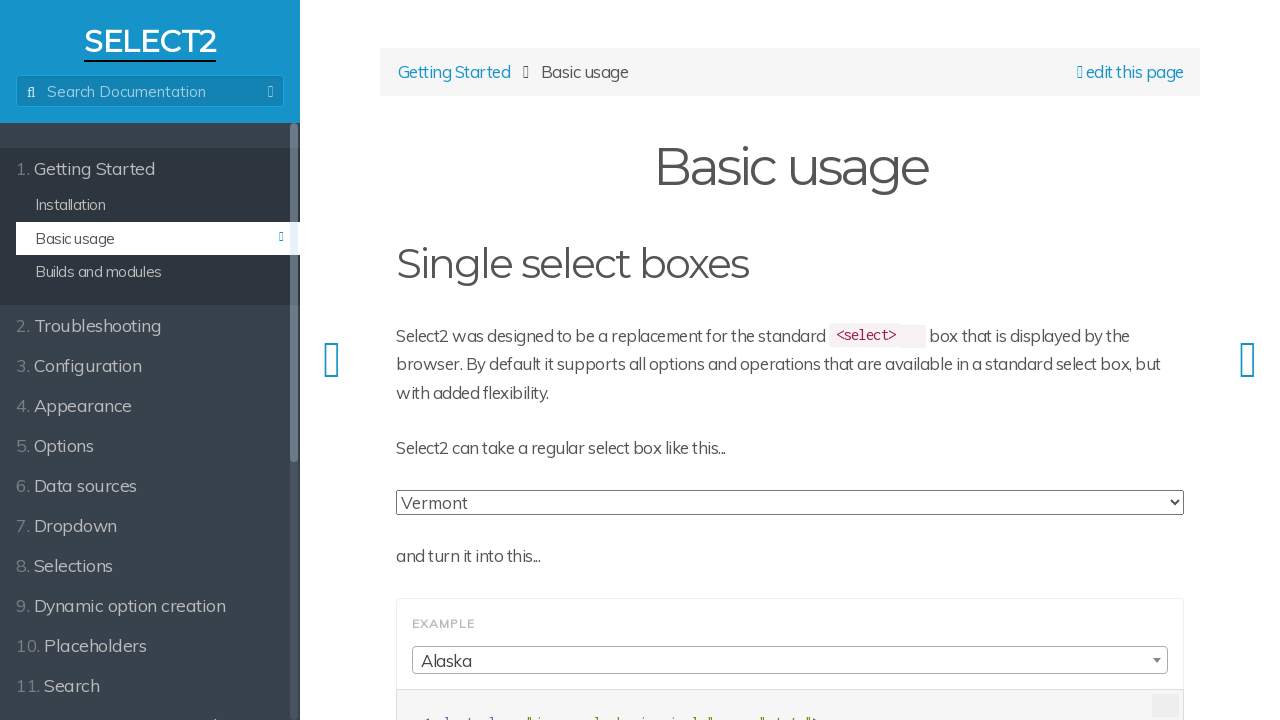

Printed option text: Maryland
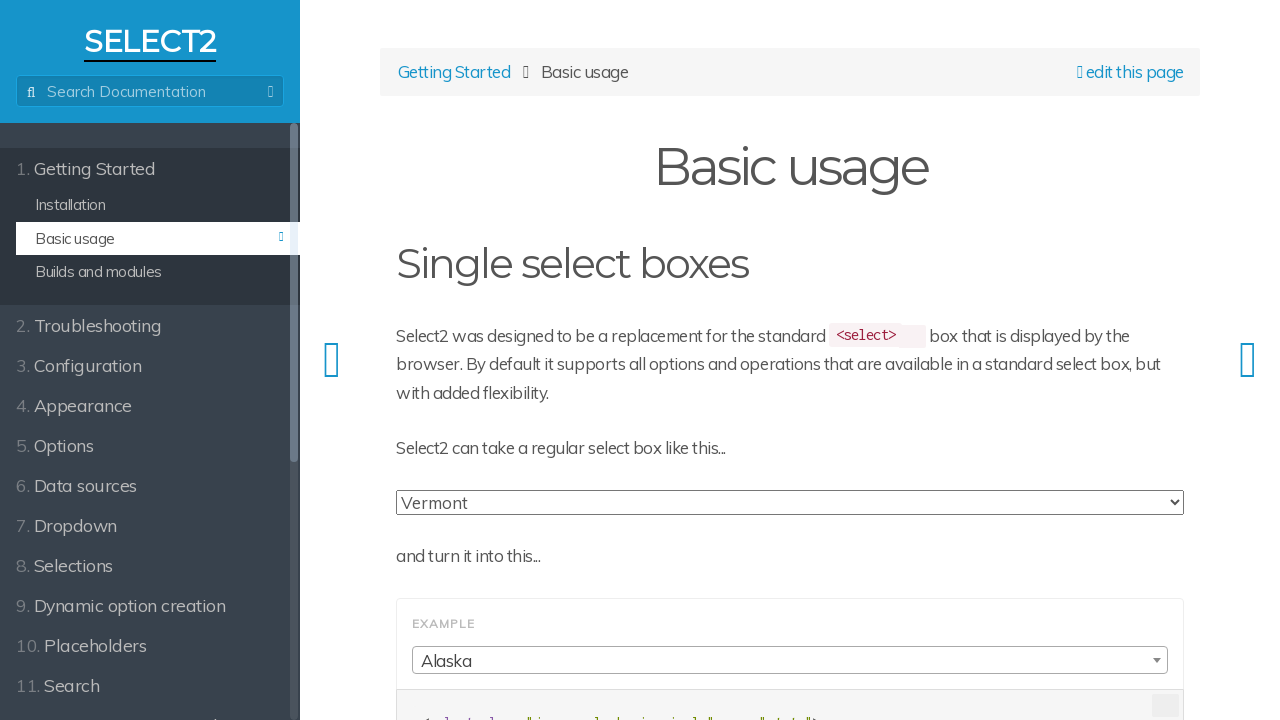

Printed option text: Massachusetts
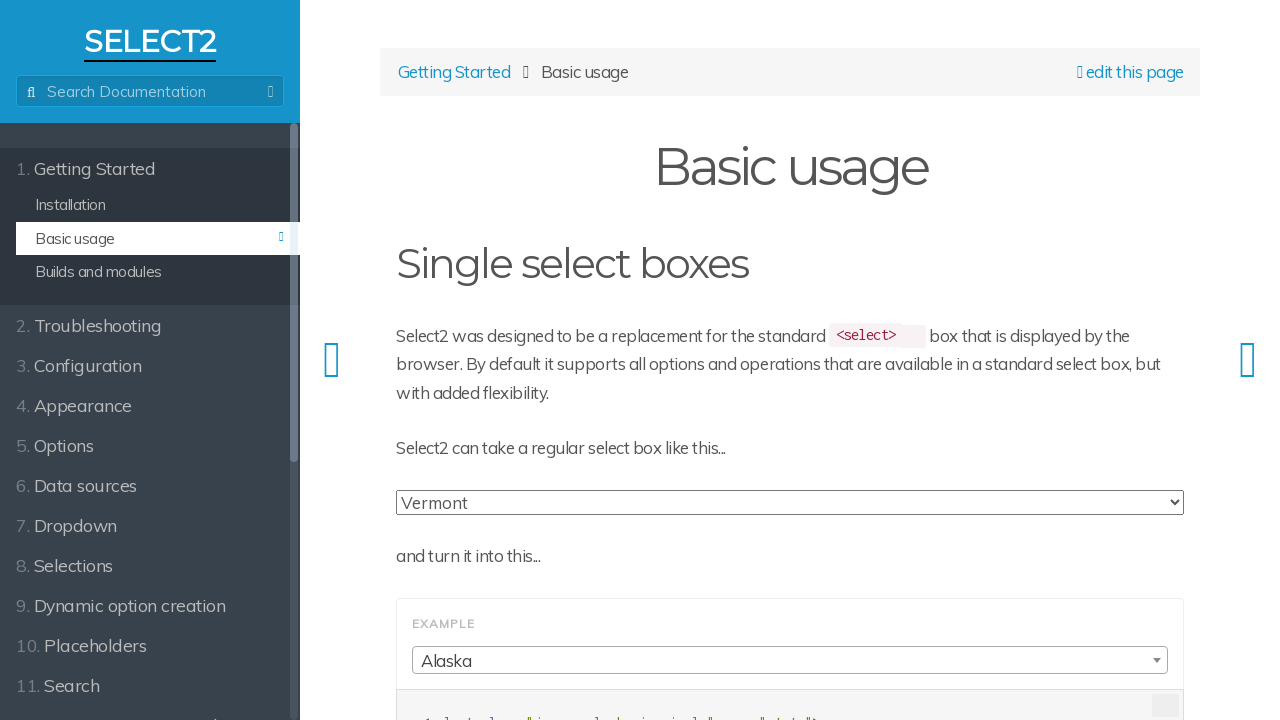

Printed option text: Michigan
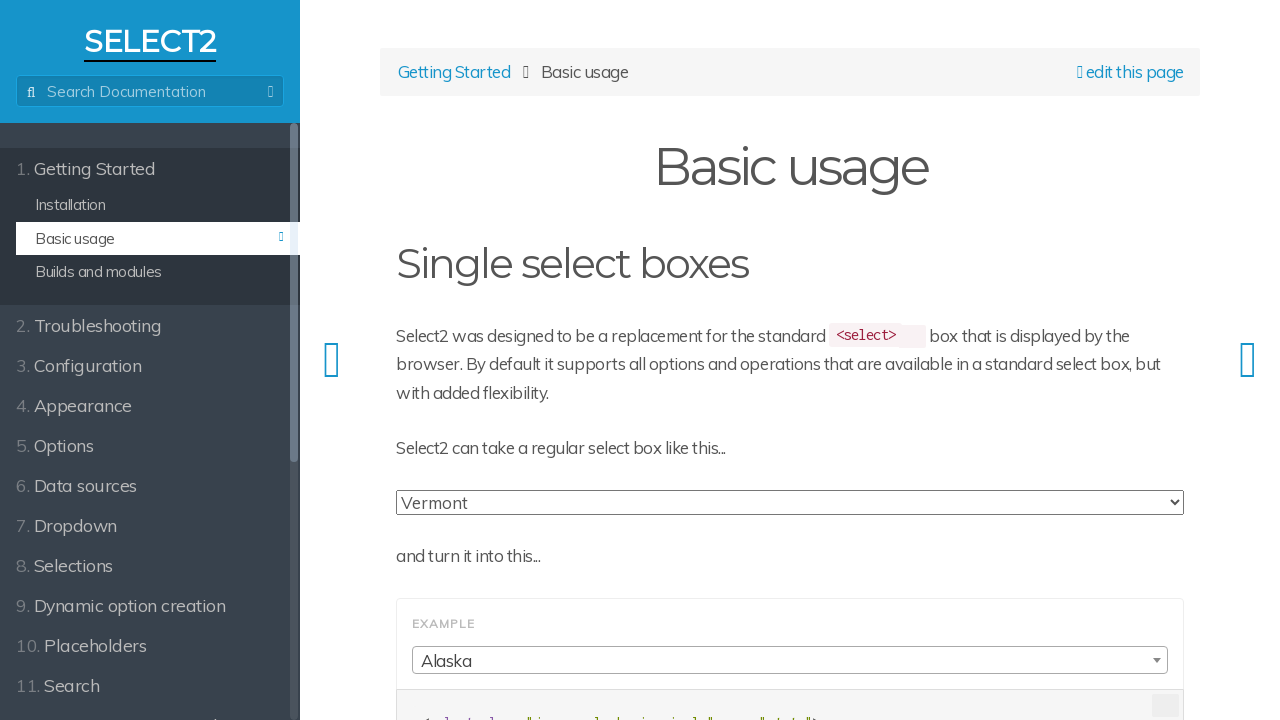

Printed option text: New Hampshire
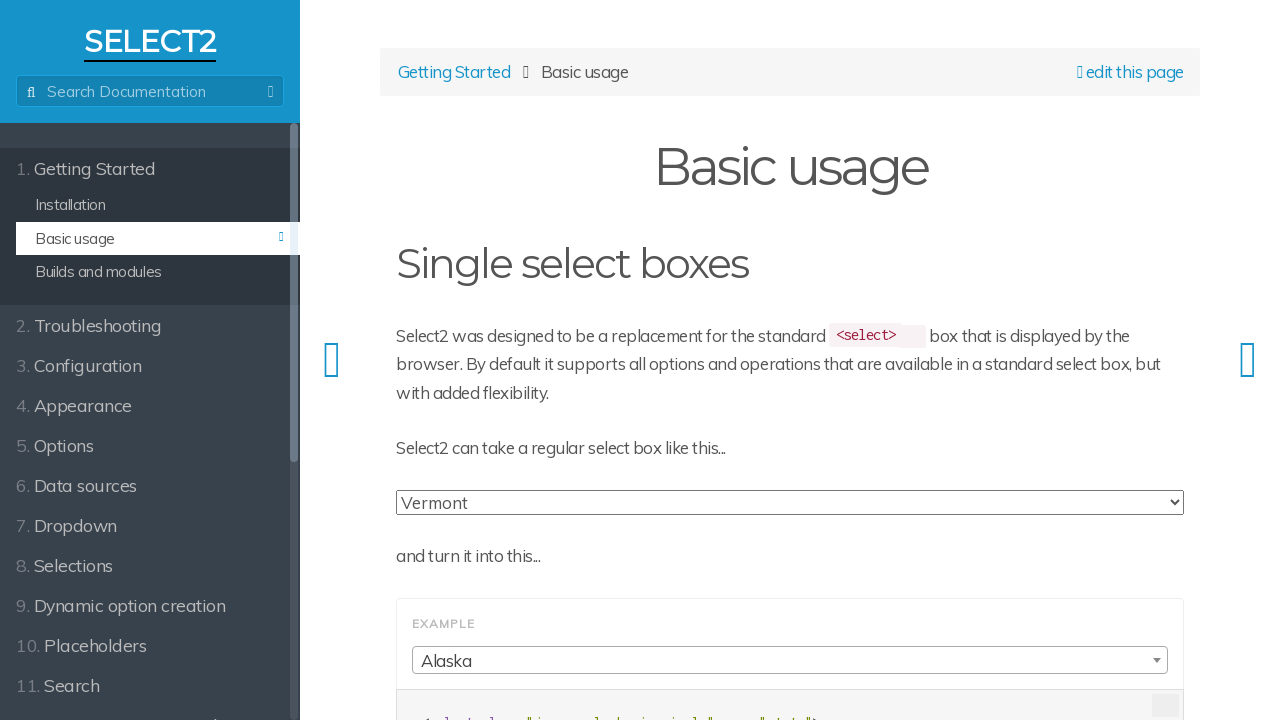

Printed option text: New Jersey
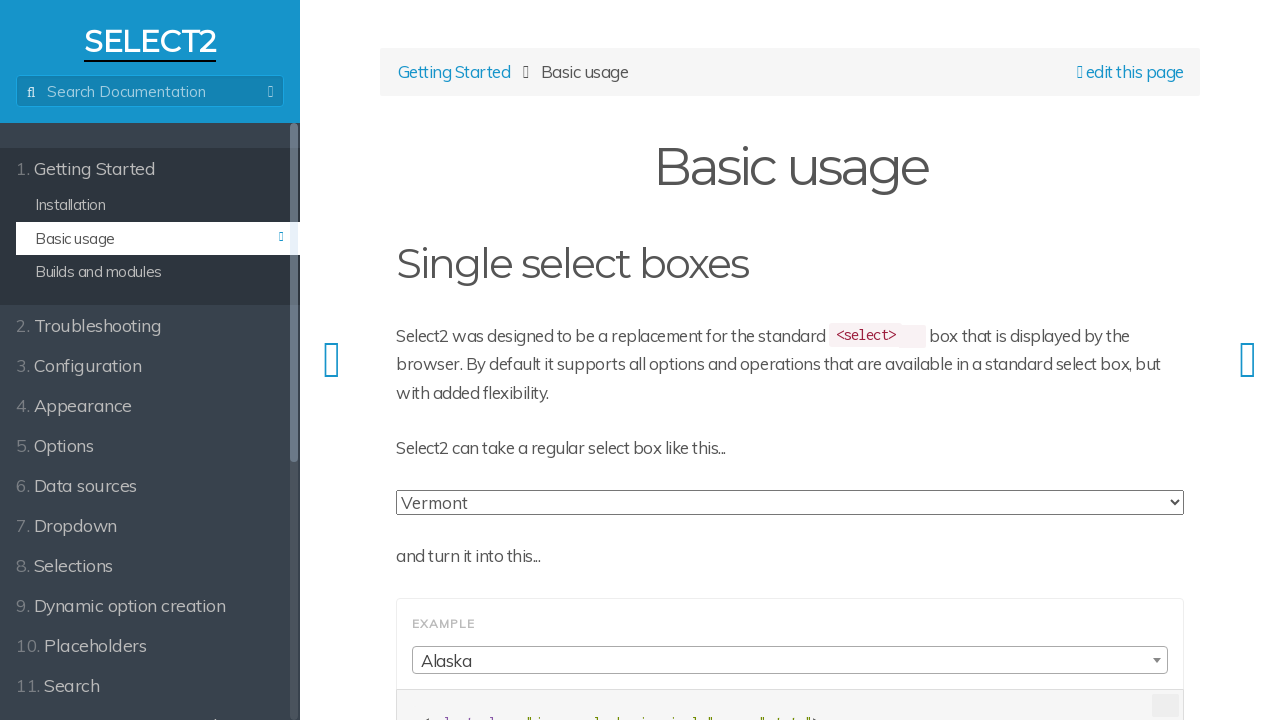

Printed option text: New York
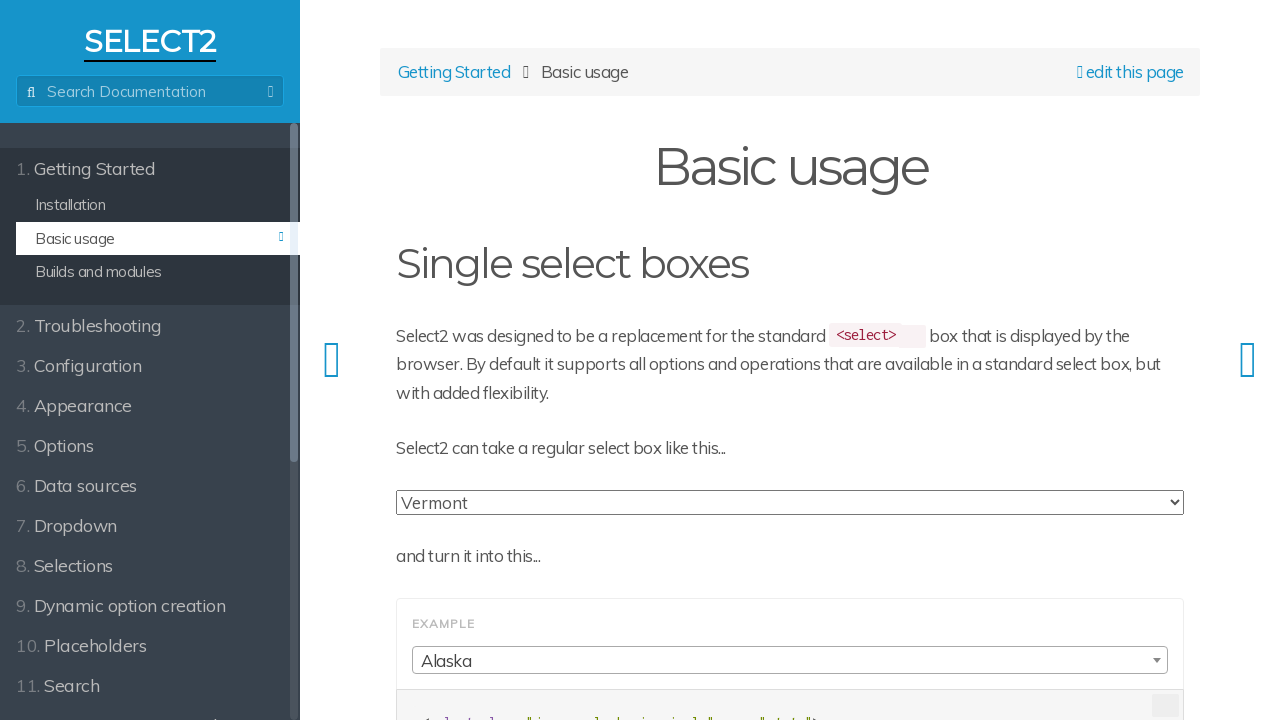

Printed option text: North Carolina
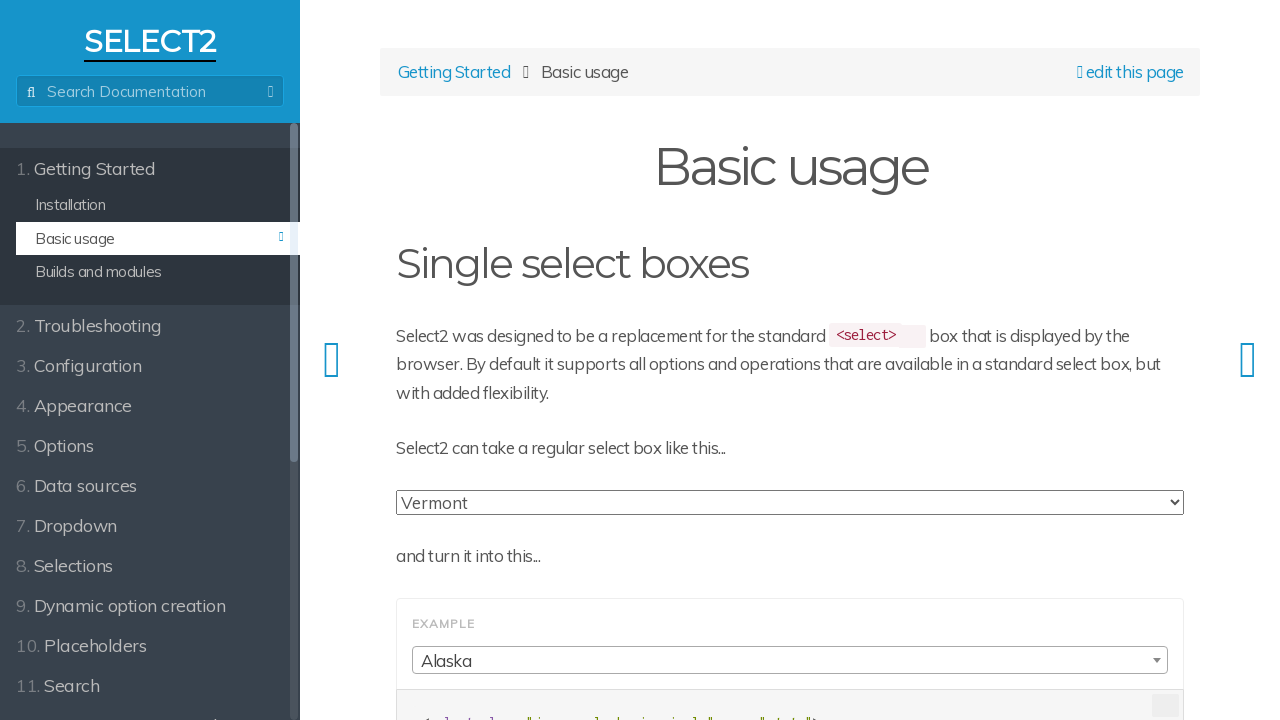

Printed option text: Ohio
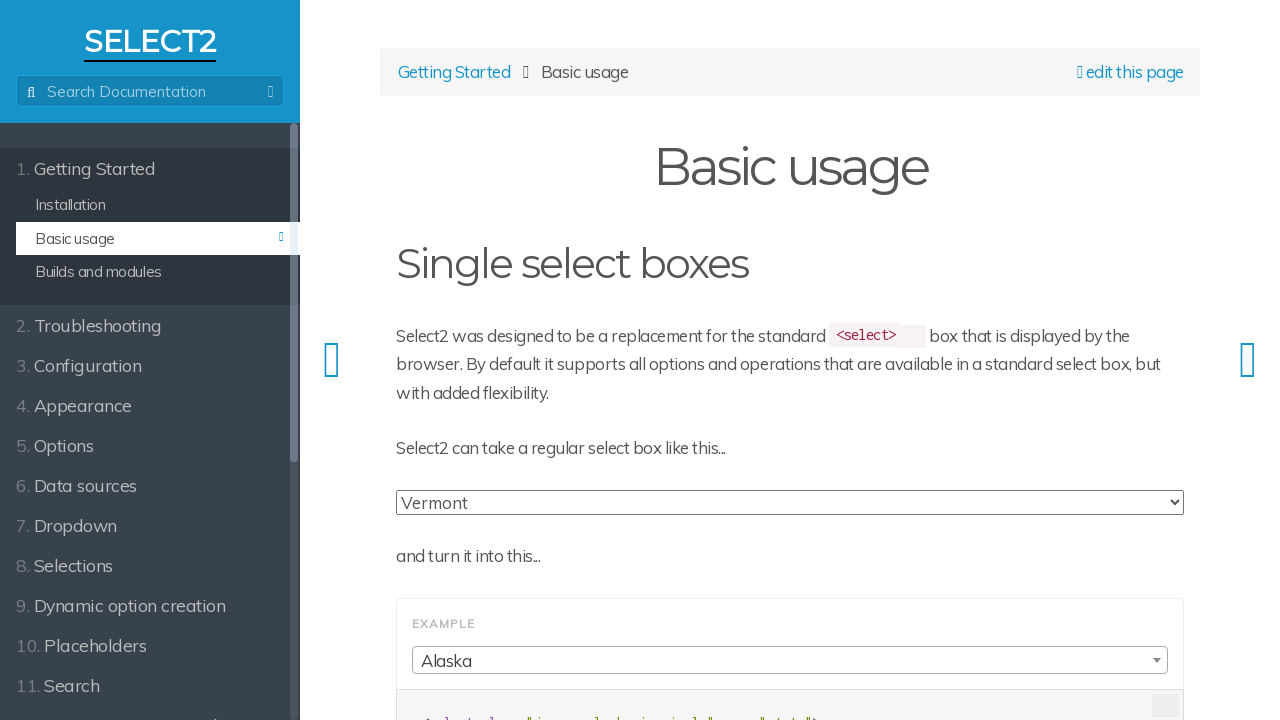

Printed option text: Pennsylvania
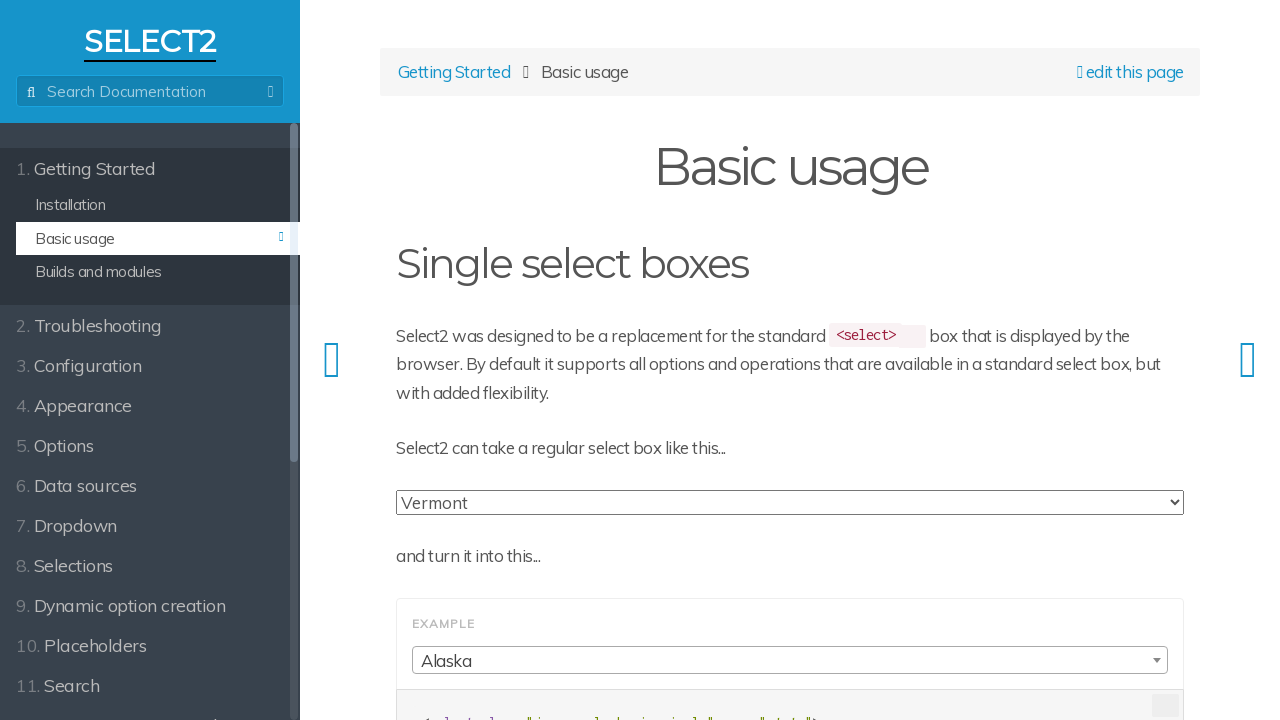

Printed option text: Rhode Island
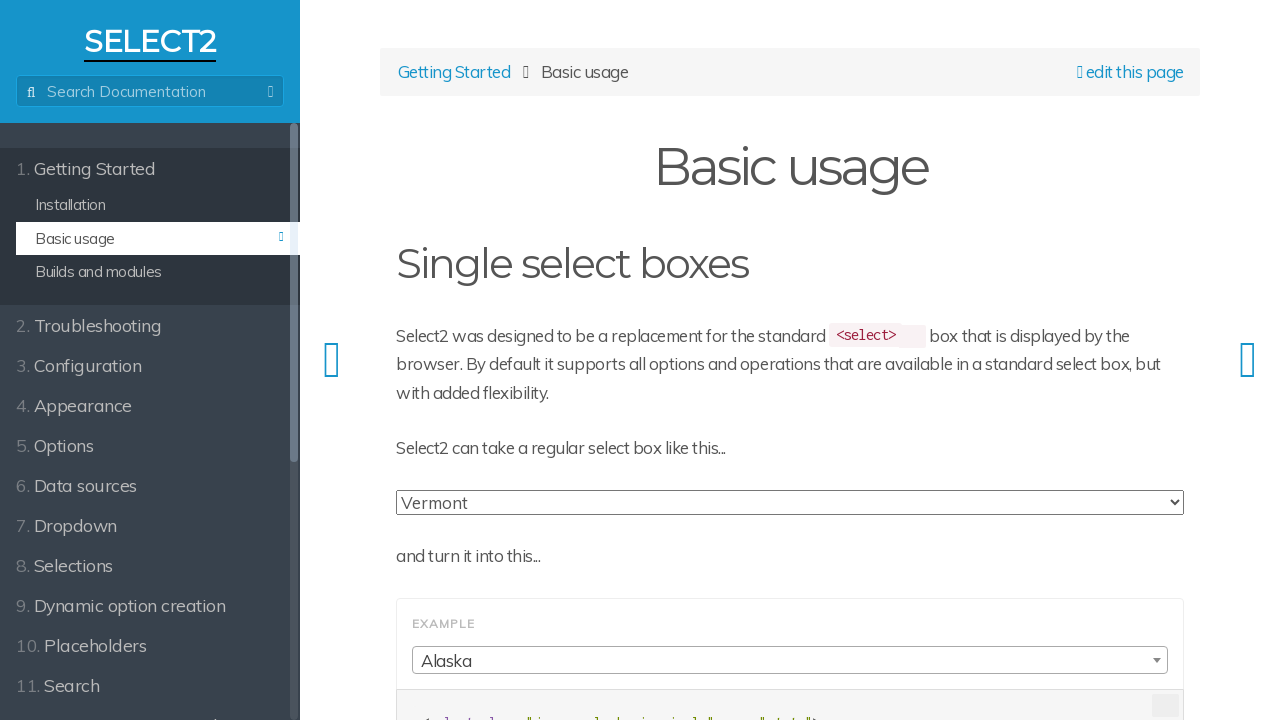

Printed option text: South Carolina
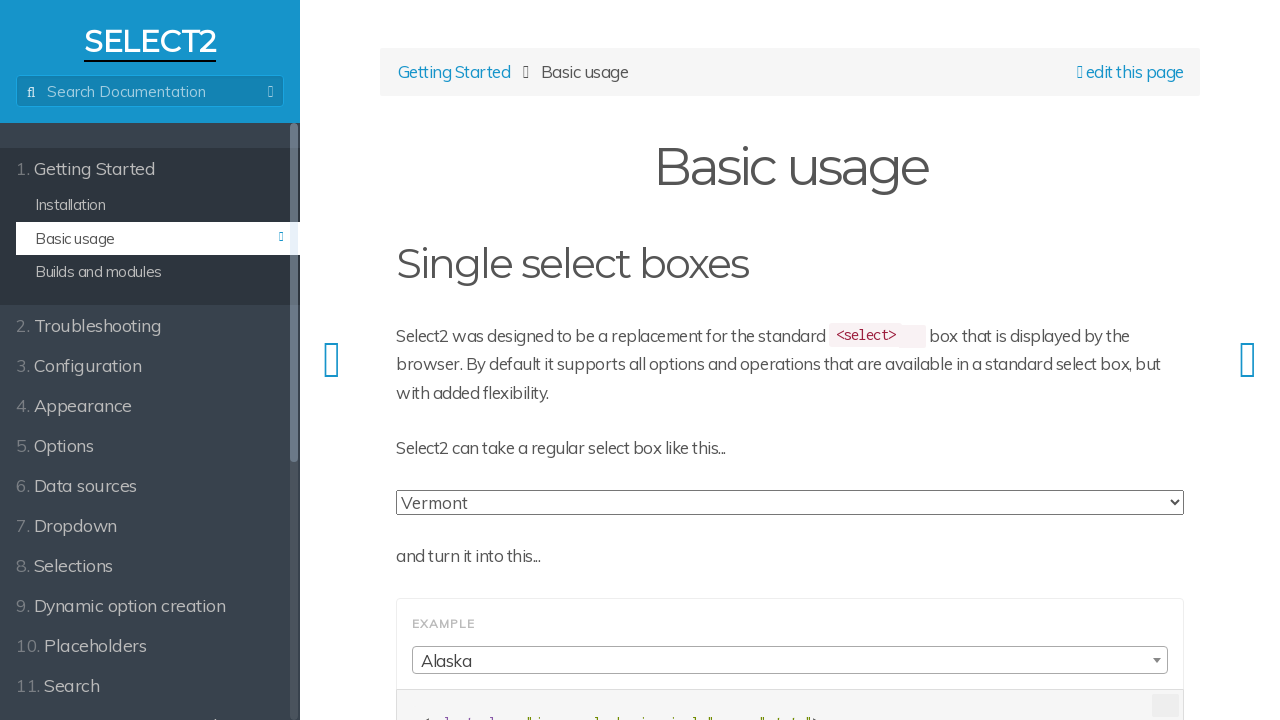

Printed option text: Vermont
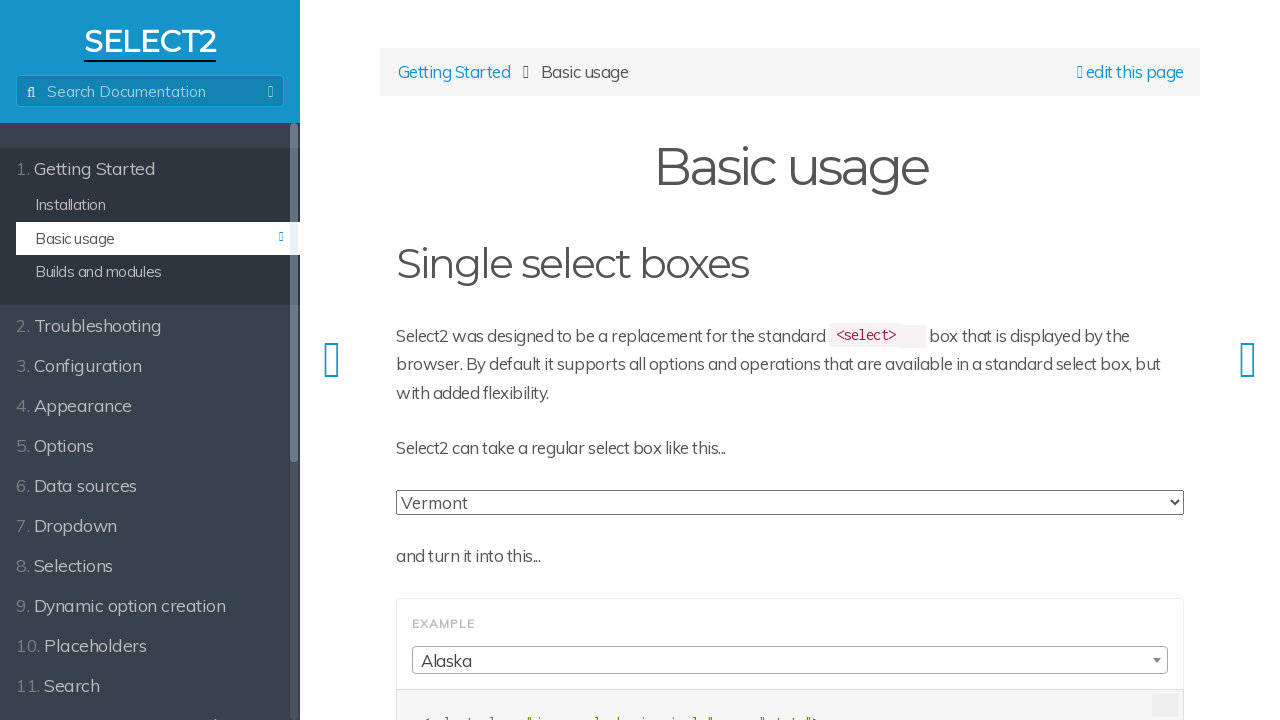

Printed option text: Virginia
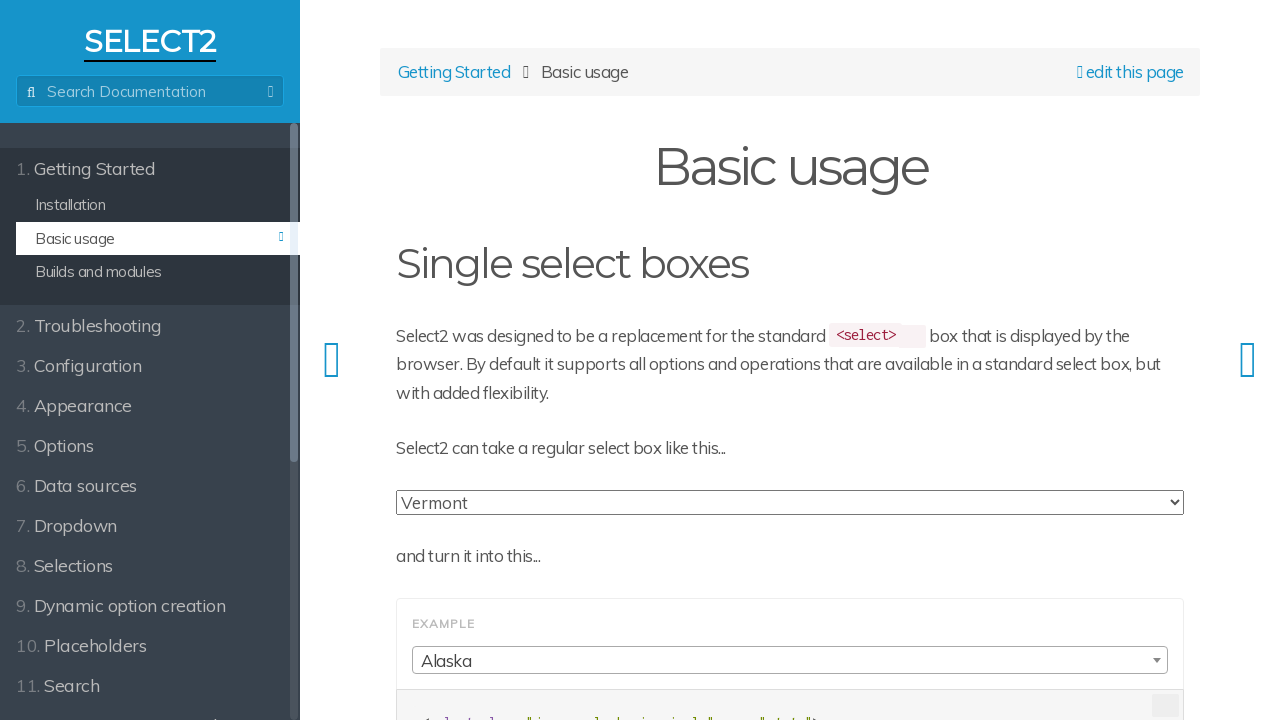

Printed option text: West Virginia
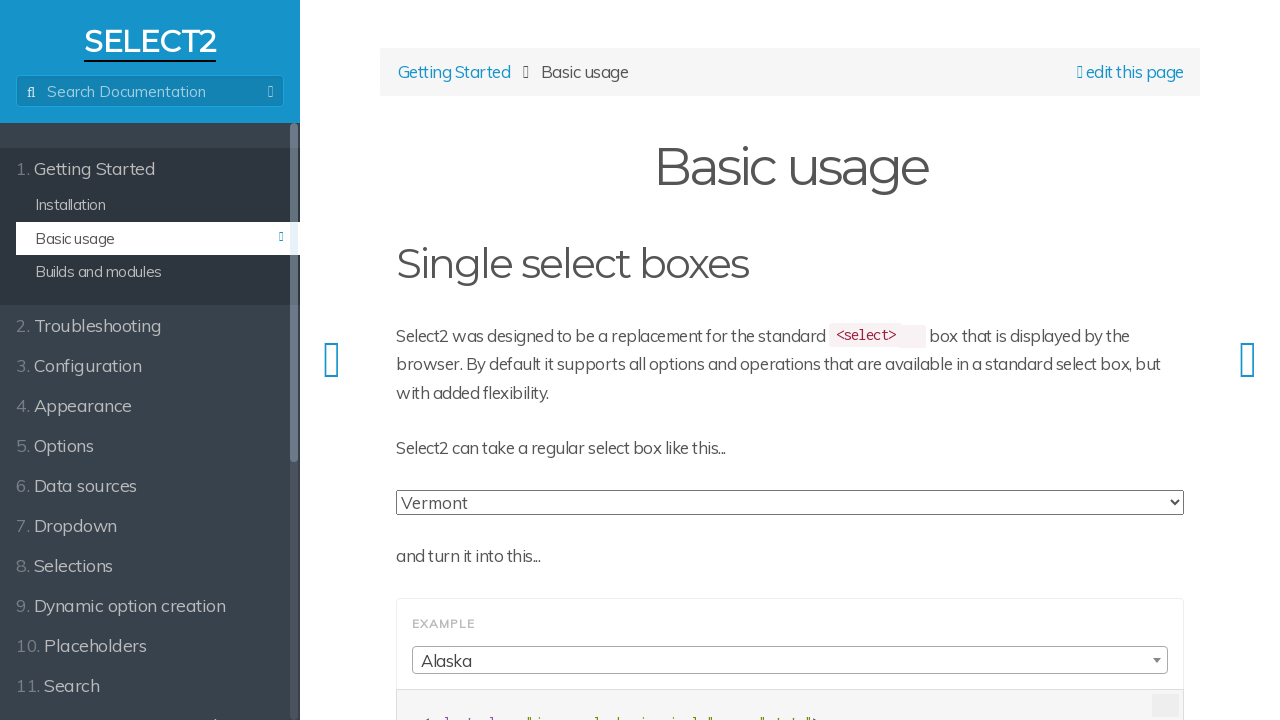

Printed option text: Alaska
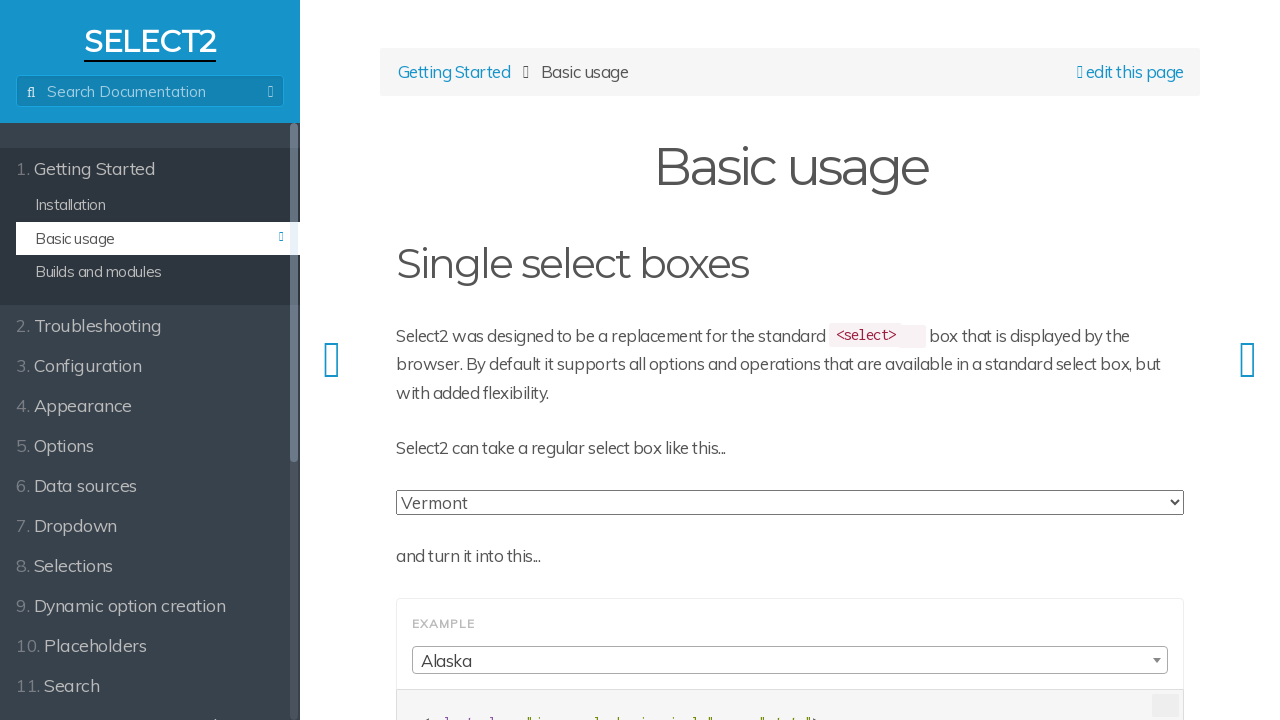

Printed option text: Hawaii
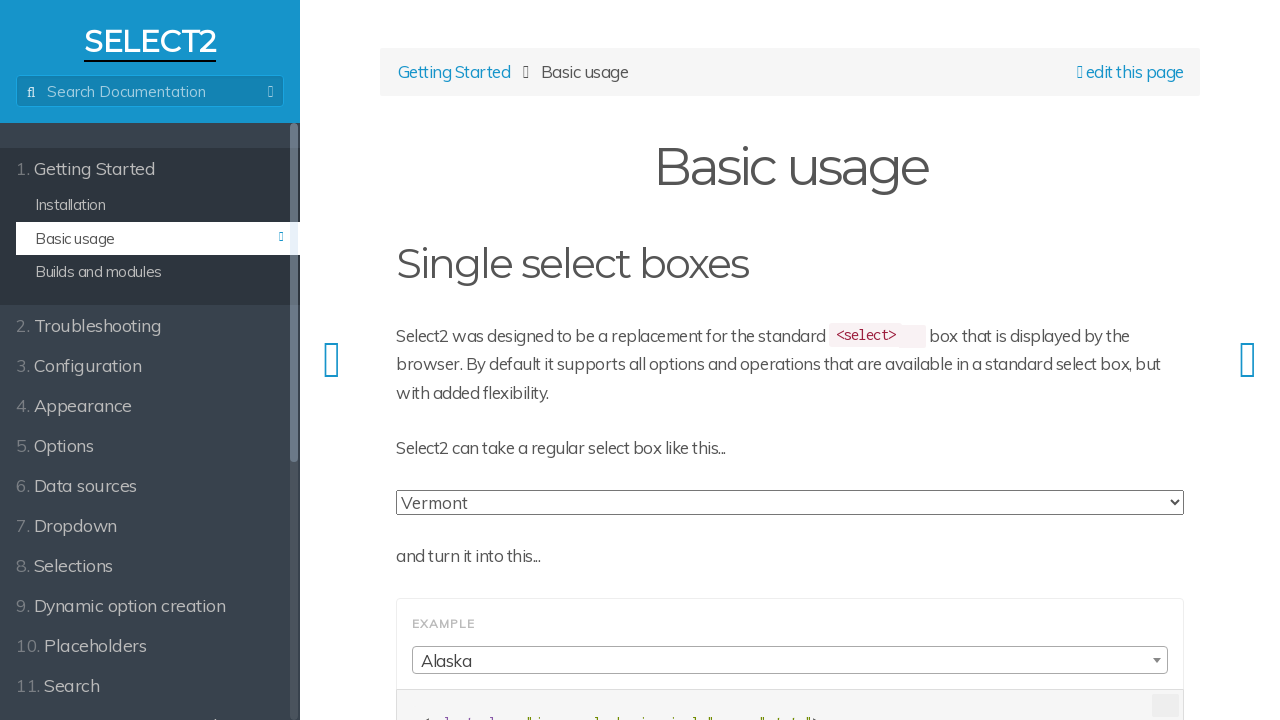

Printed option text: California
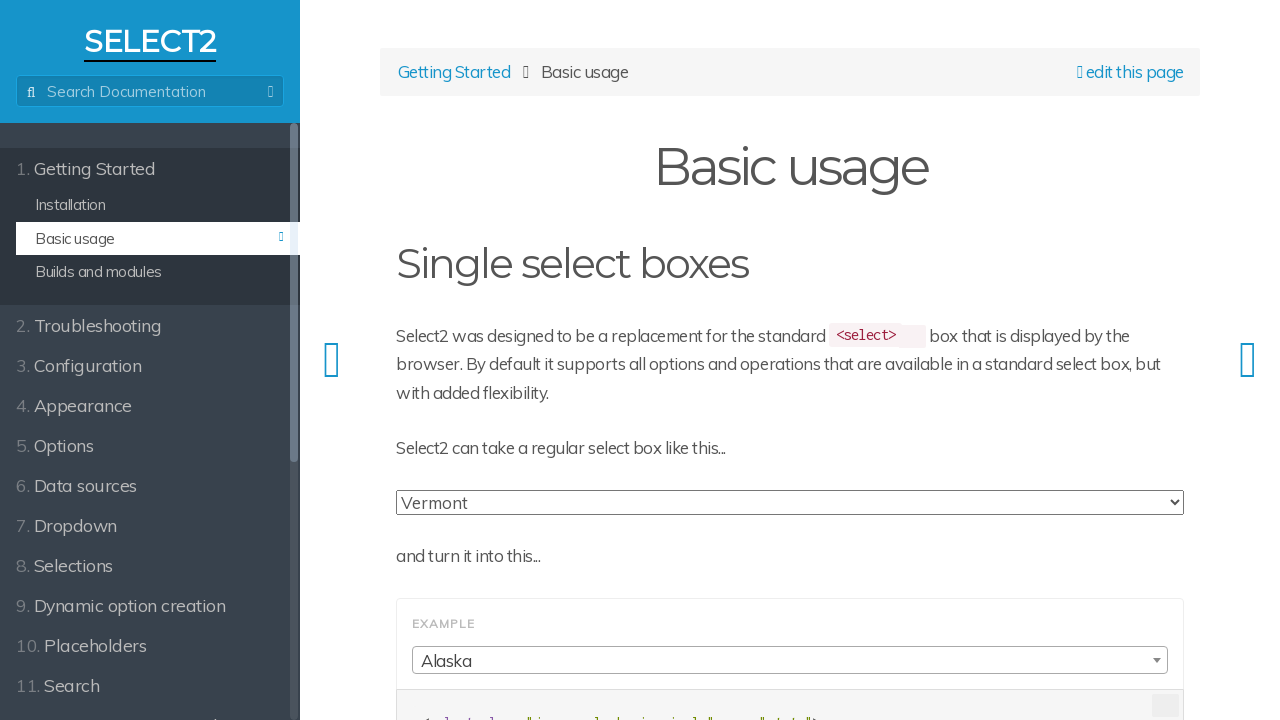

Printed option text: Nevada
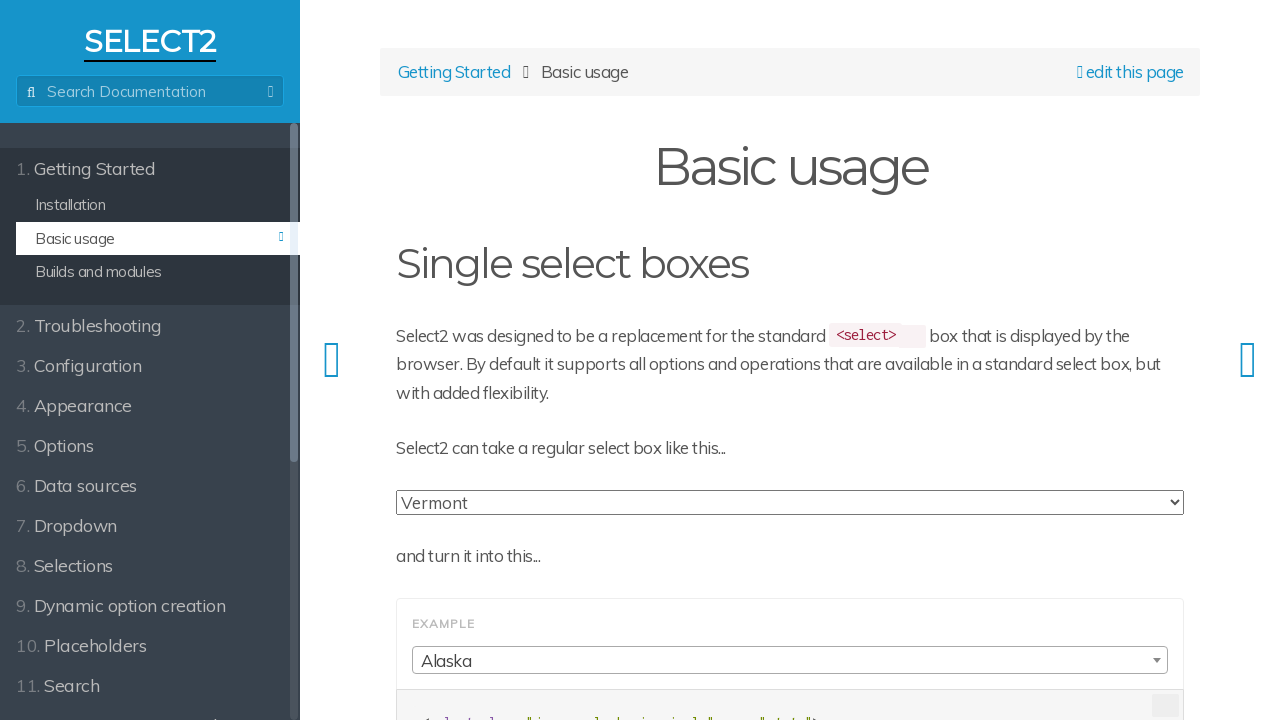

Printed option text: Oregon
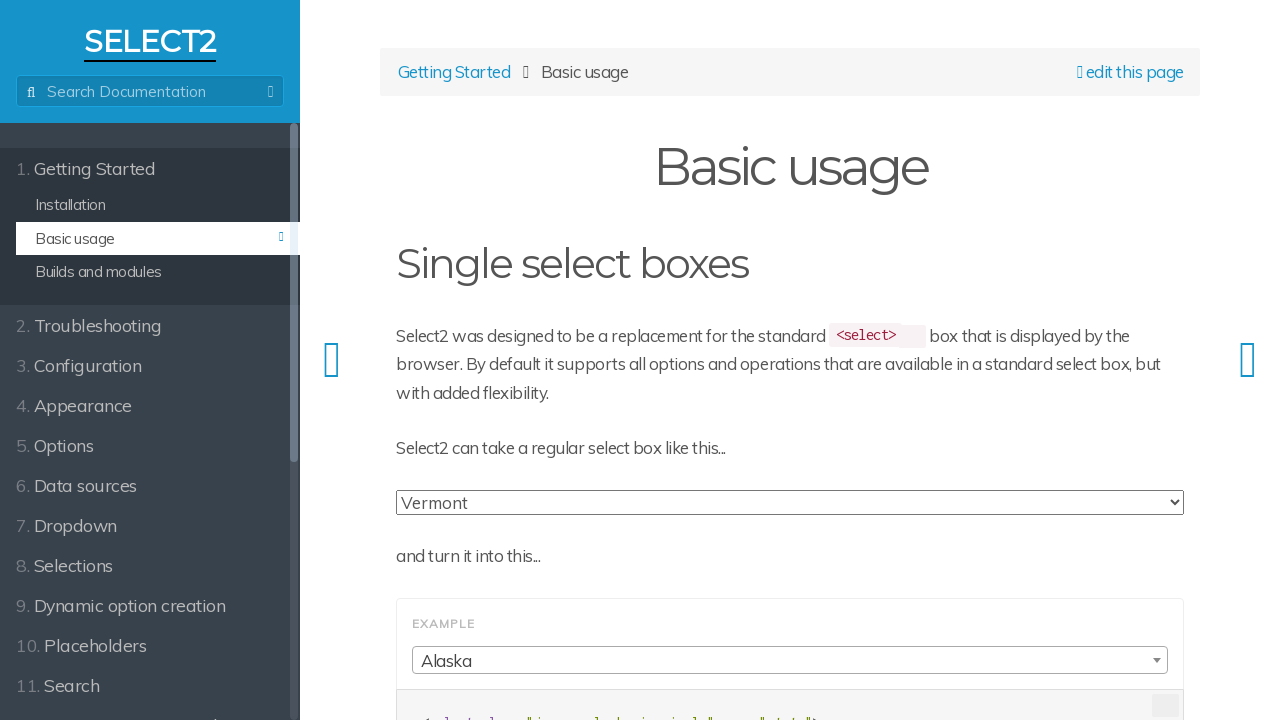

Printed option text: Washington
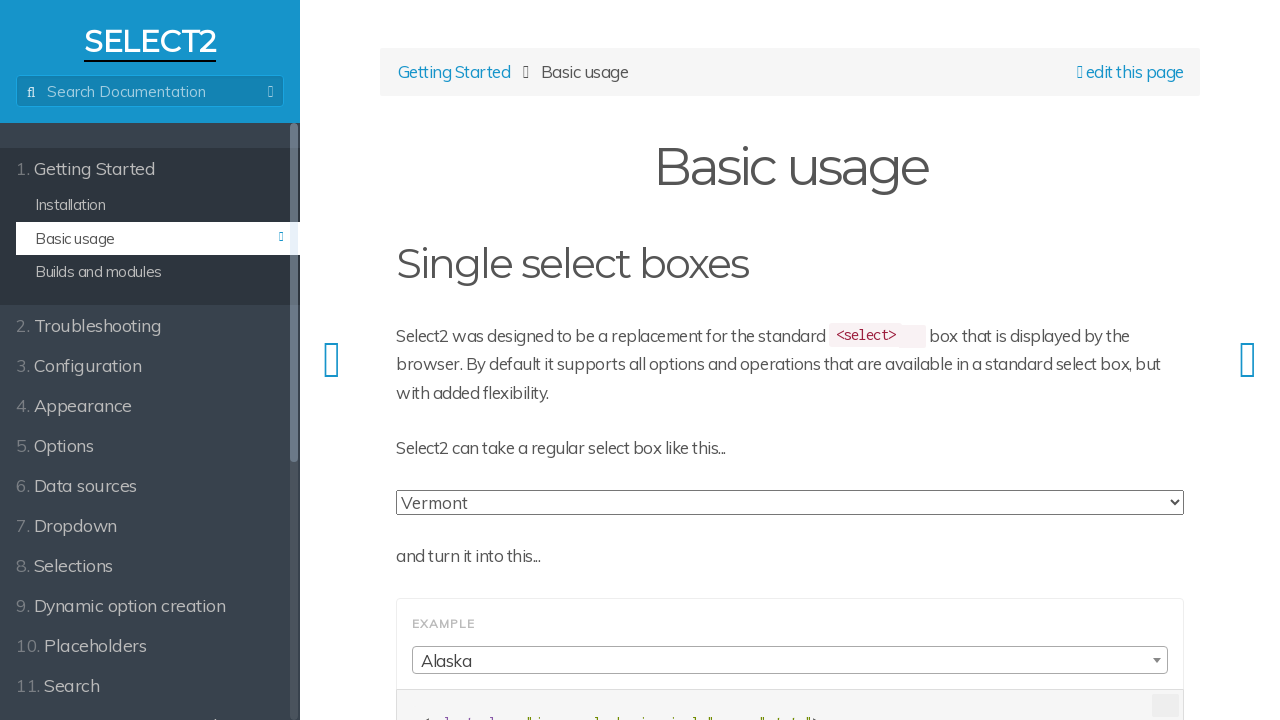

Printed option text: Arizona
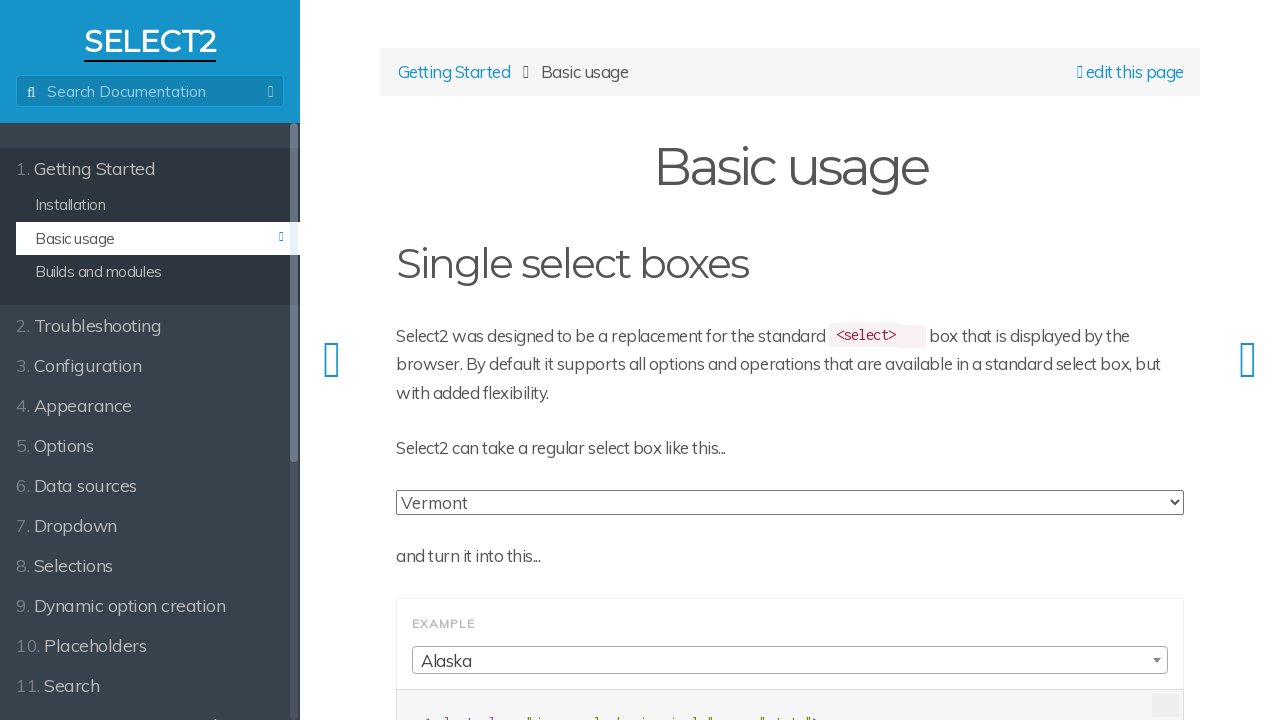

Printed option text: Colorado
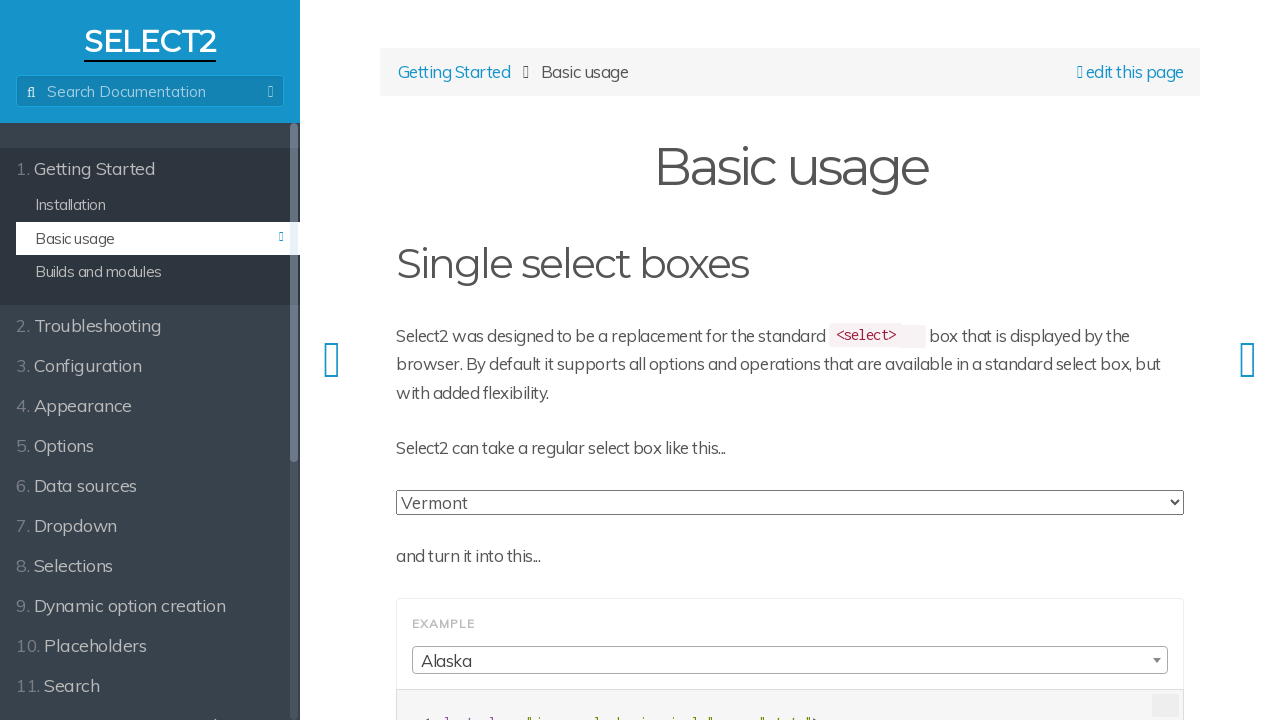

Printed option text: Idaho
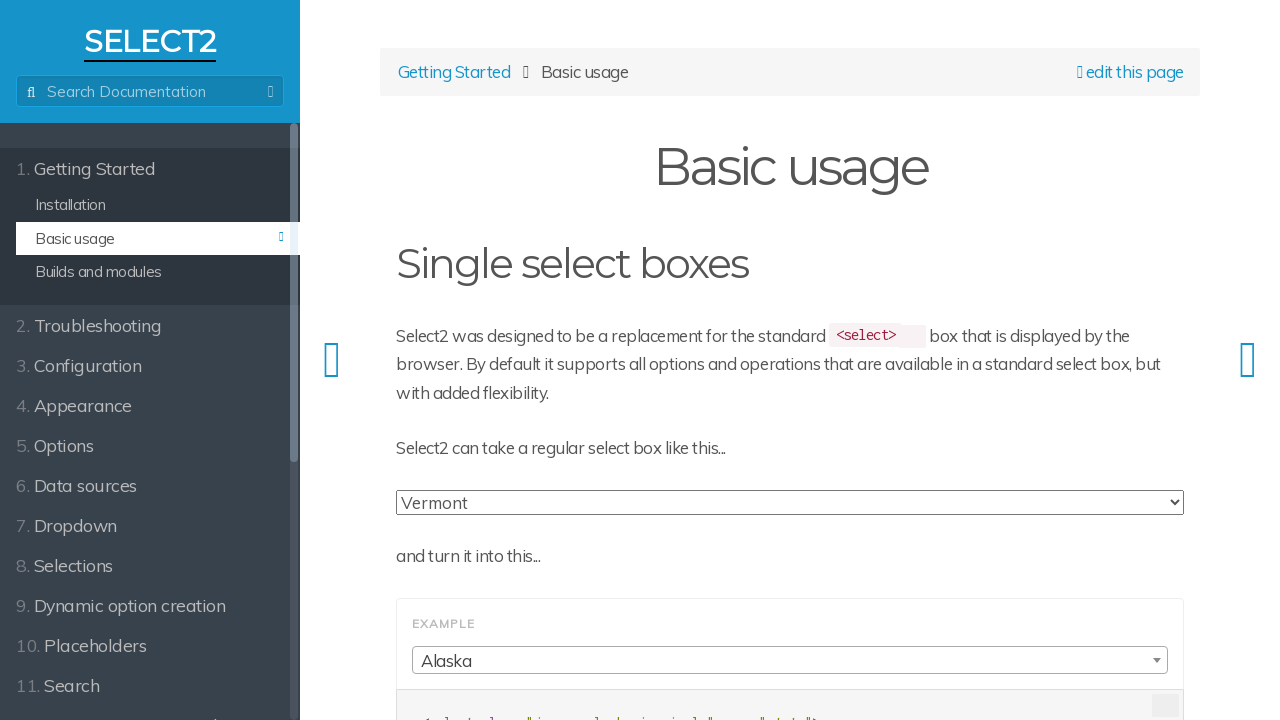

Printed option text: Montana
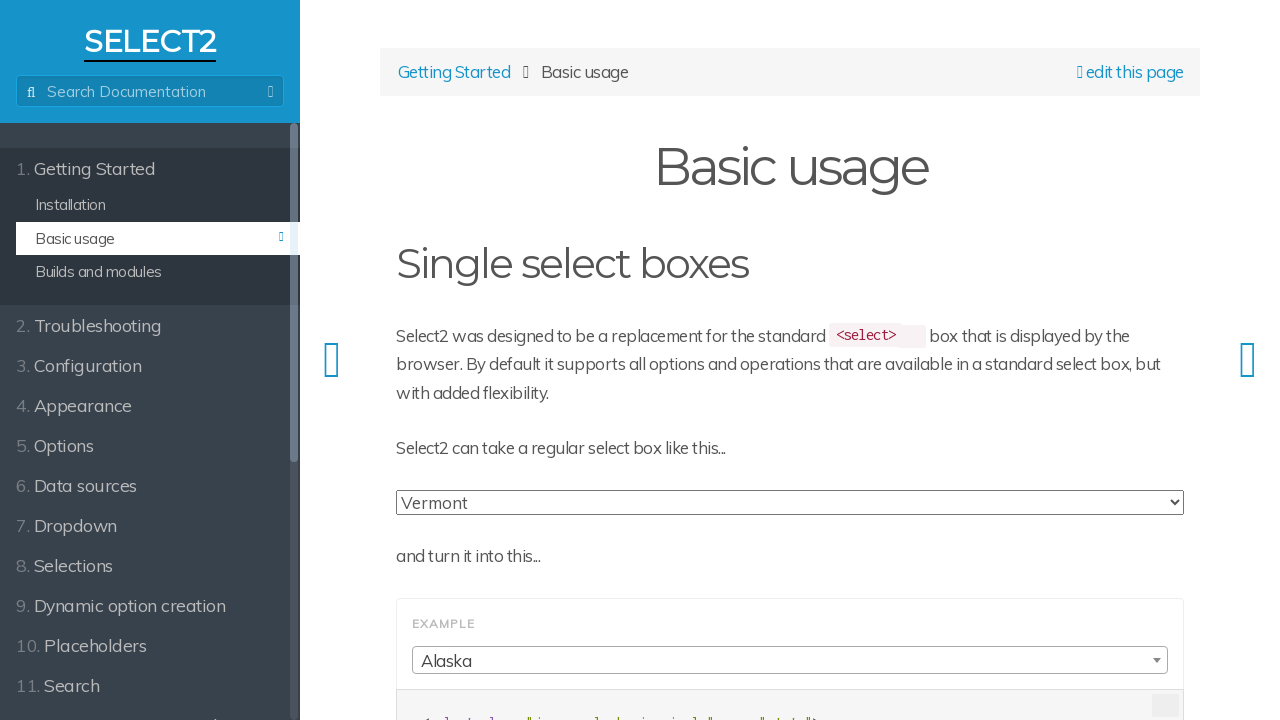

Printed option text: Nebraska
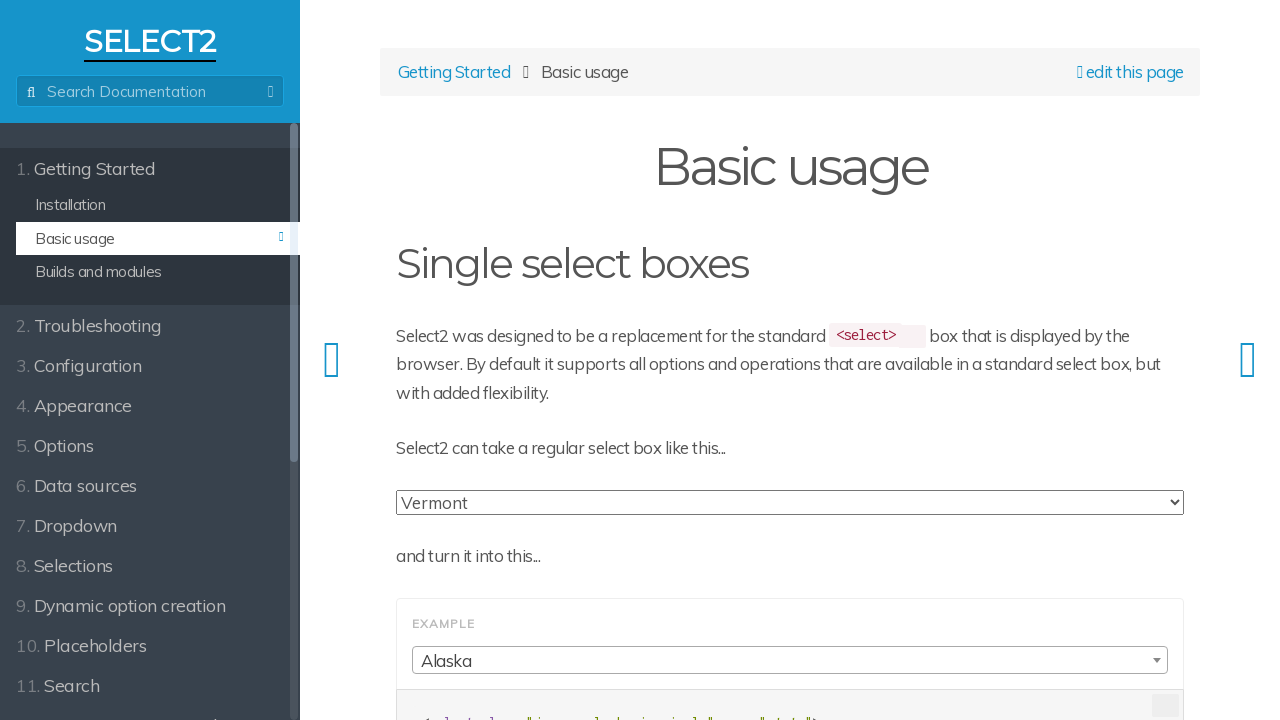

Printed option text: New Mexico
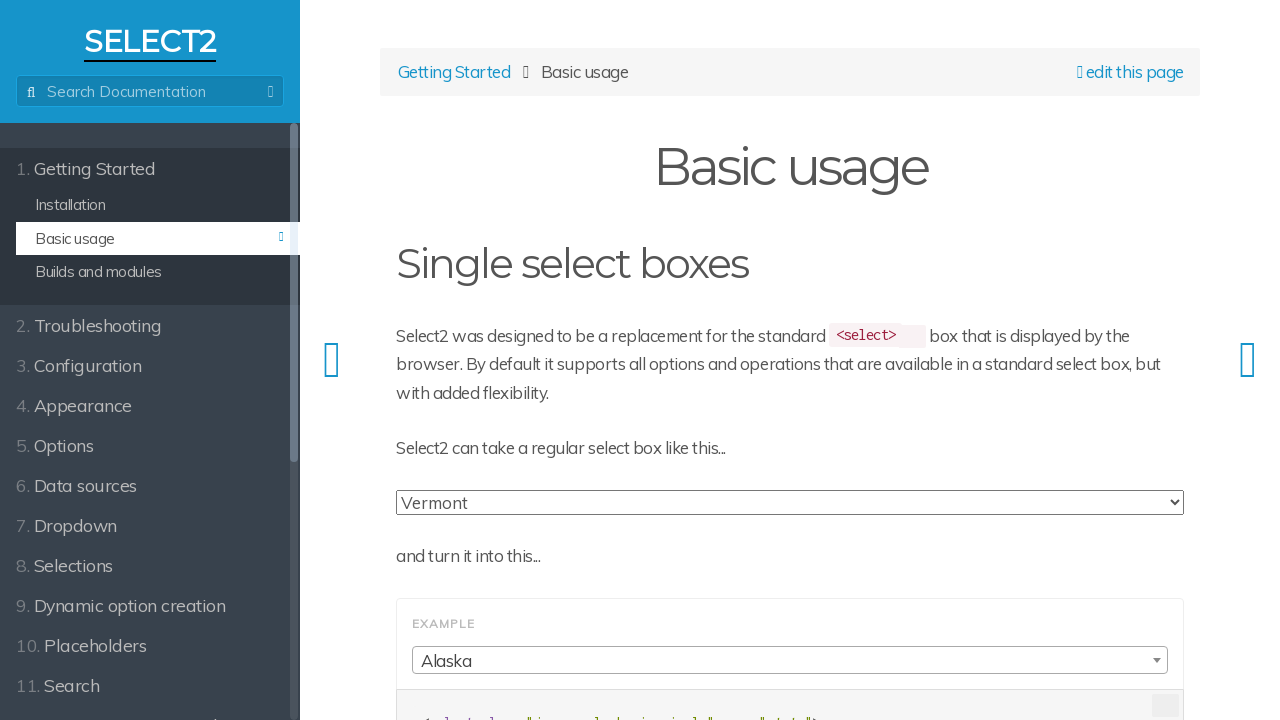

Printed option text: North Dakota
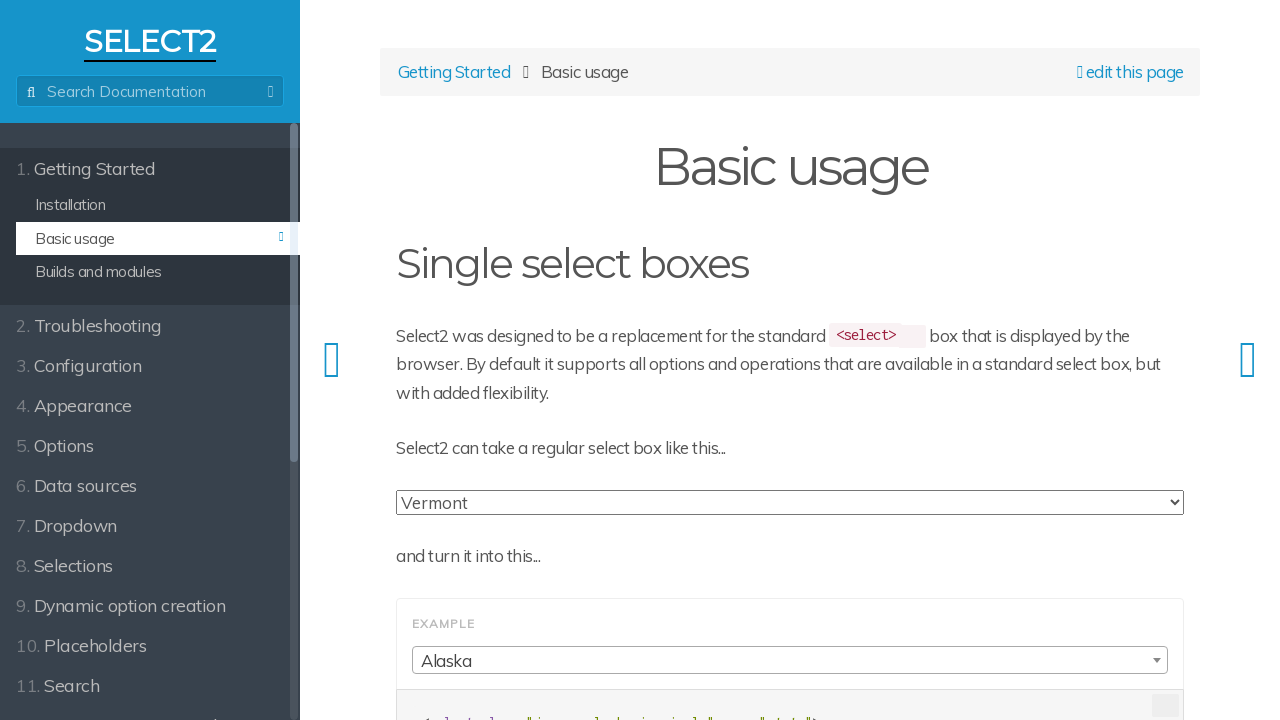

Printed option text: Utah
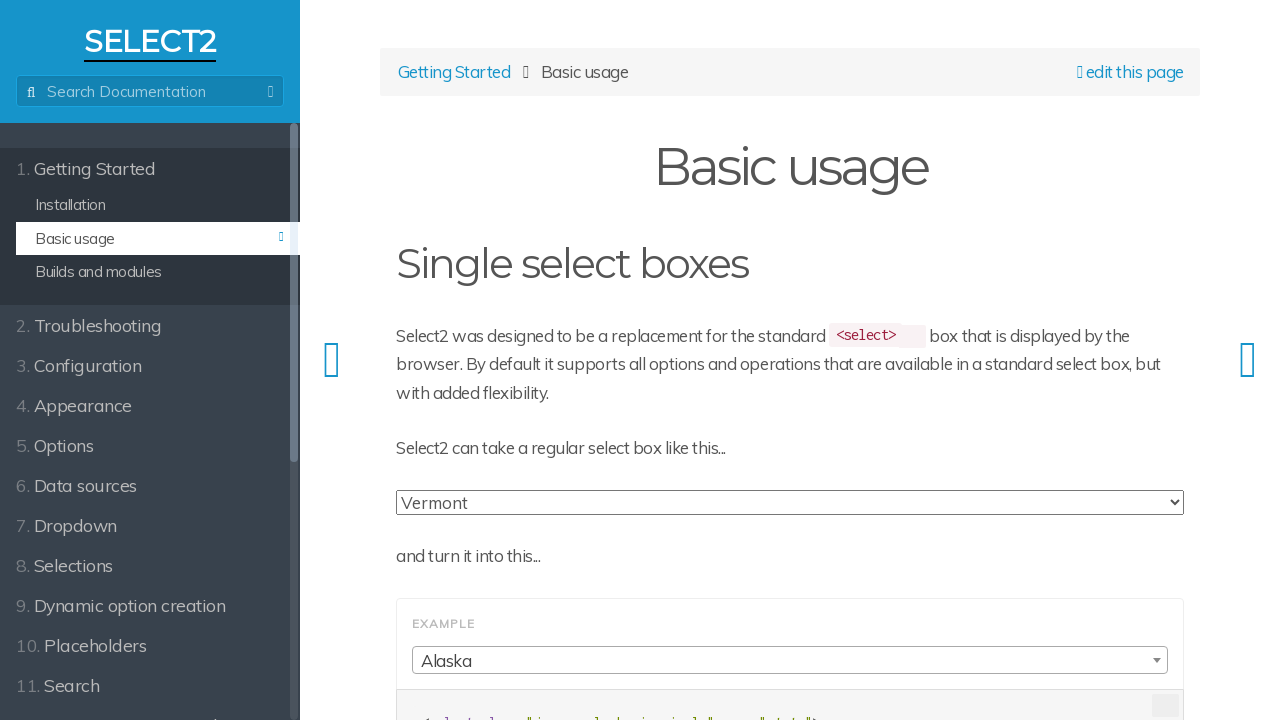

Printed option text: Wyoming
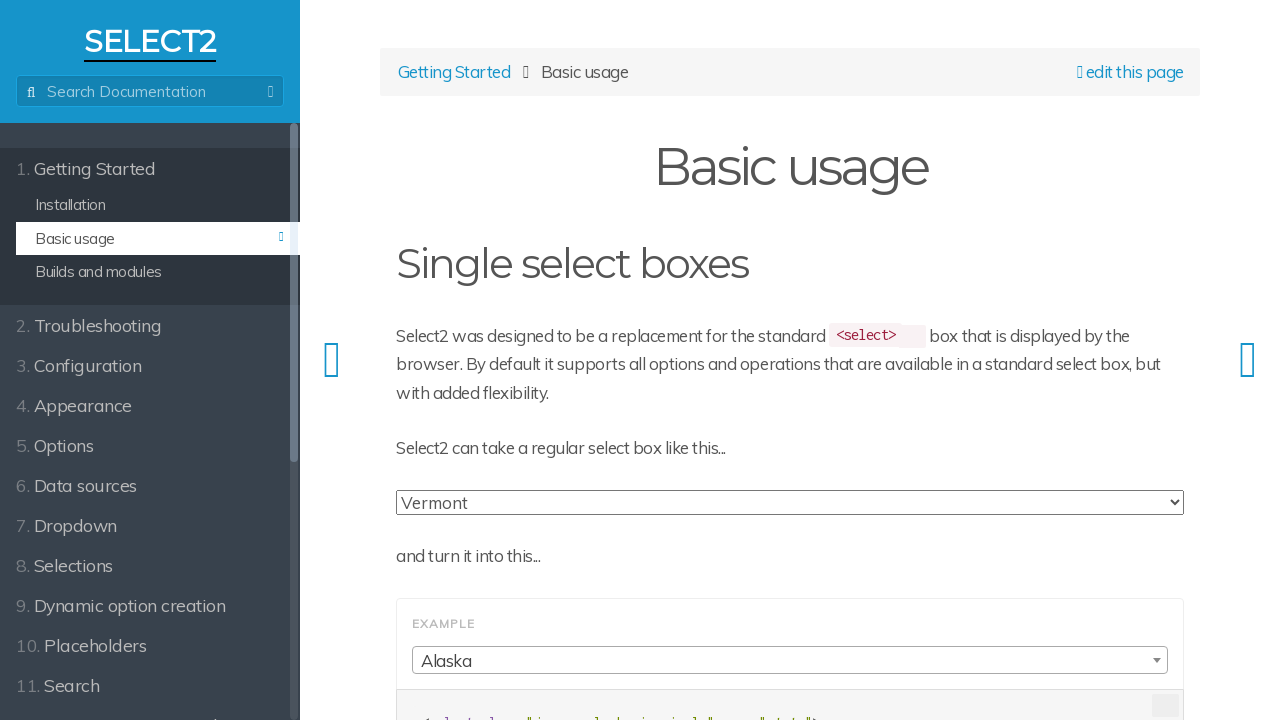

Printed option text: Alabama
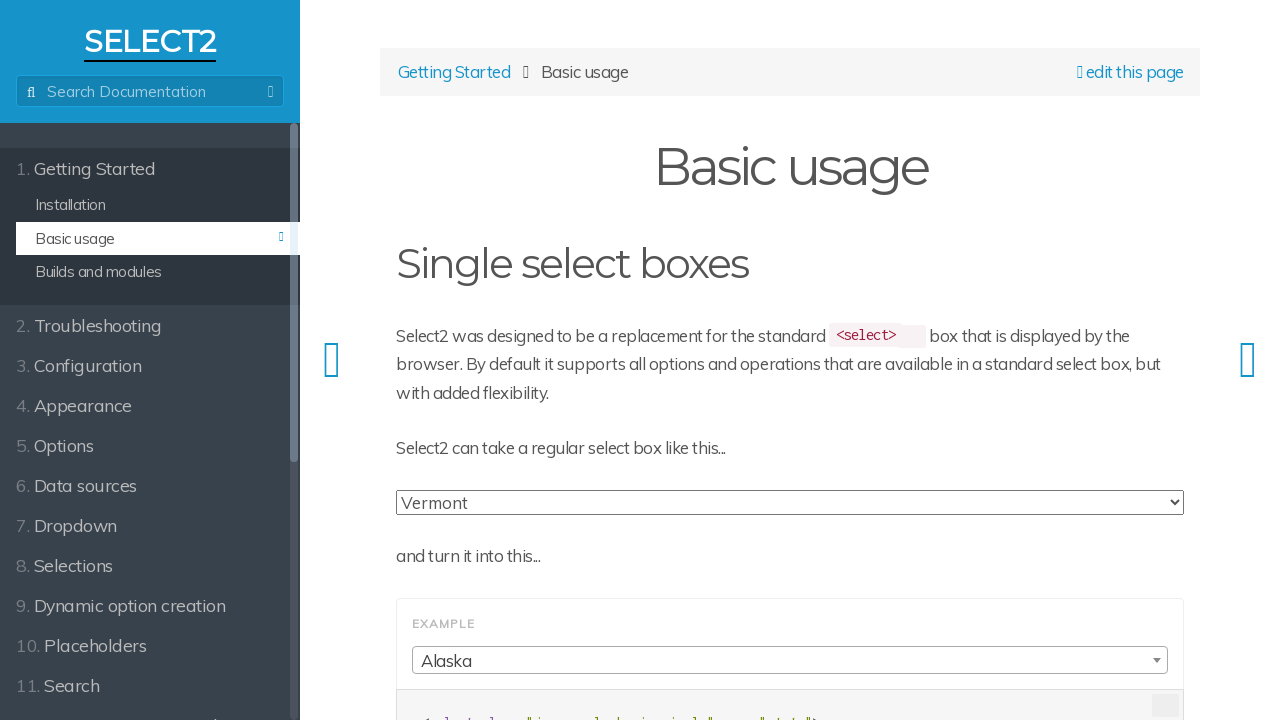

Printed option text: Arkansas
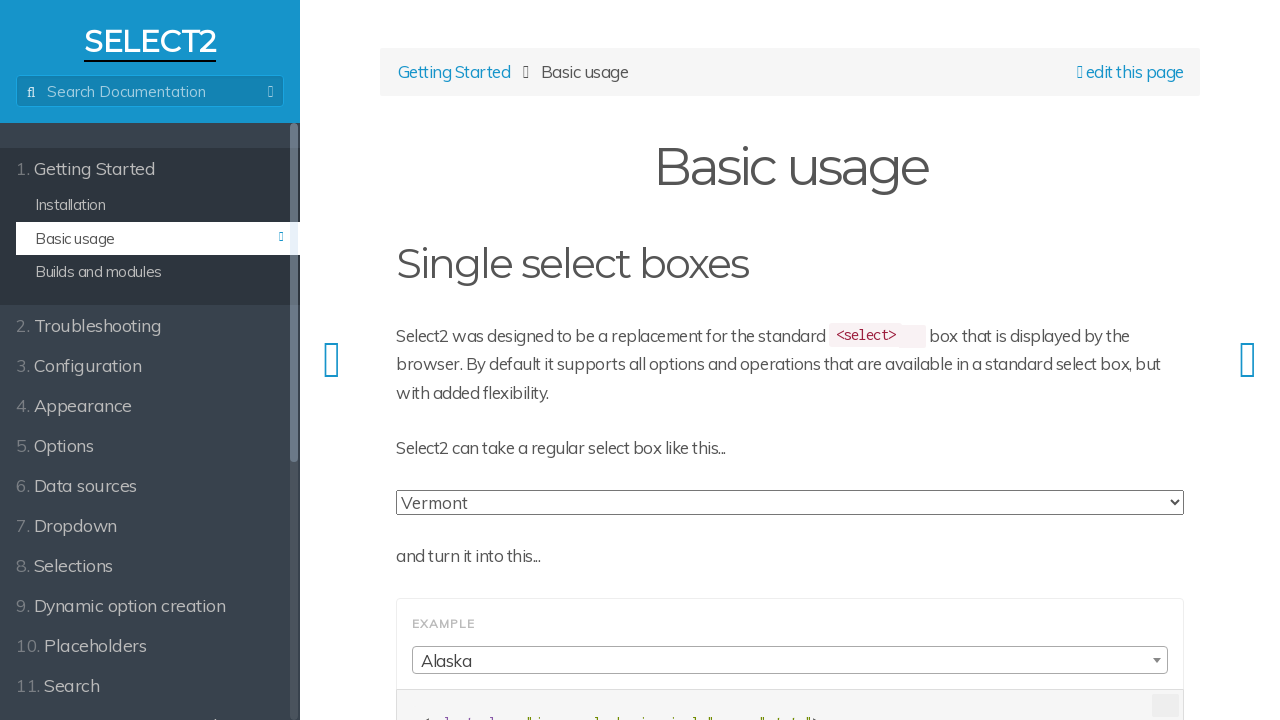

Printed option text: Illinois
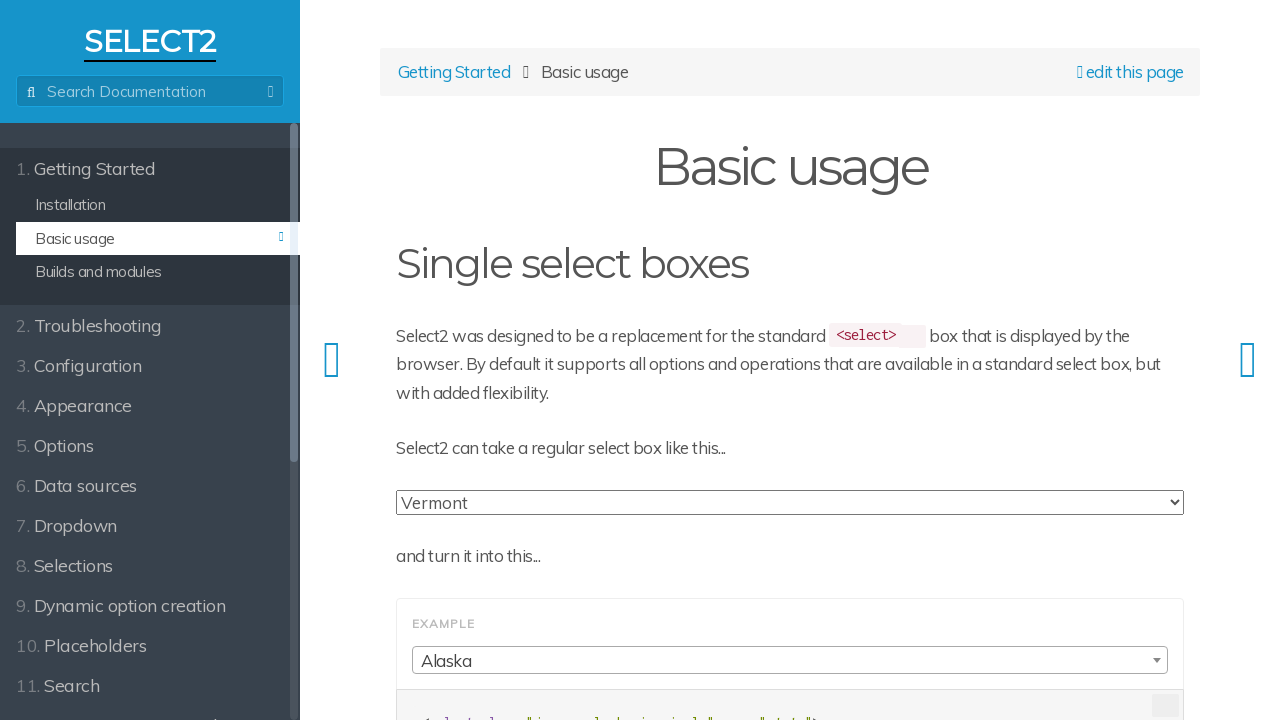

Printed option text: Iowa
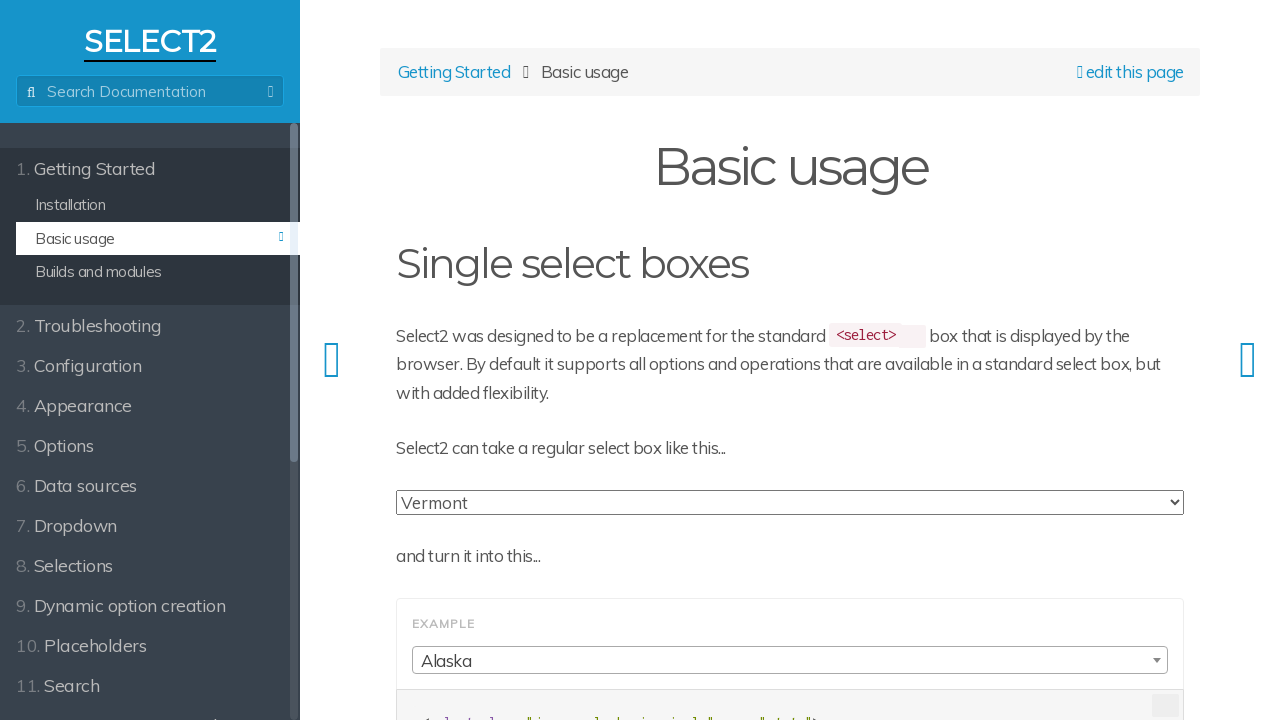

Printed option text: Kansas
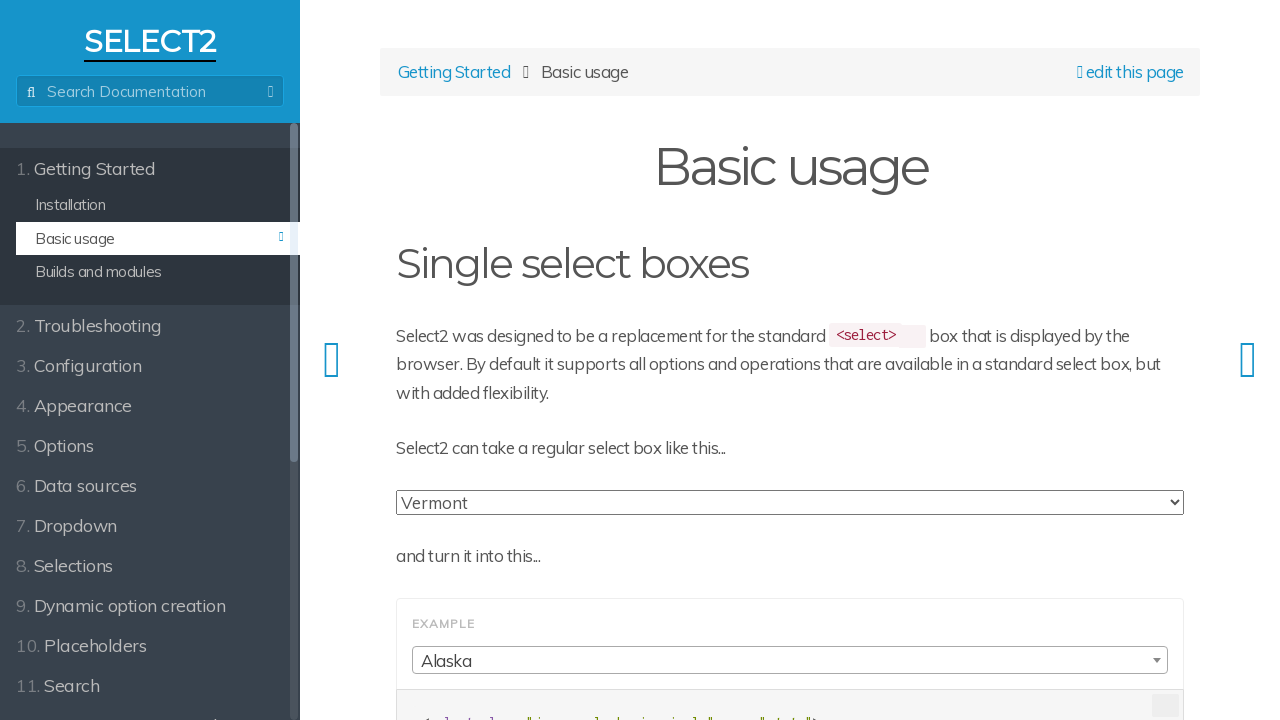

Printed option text: Kentucky
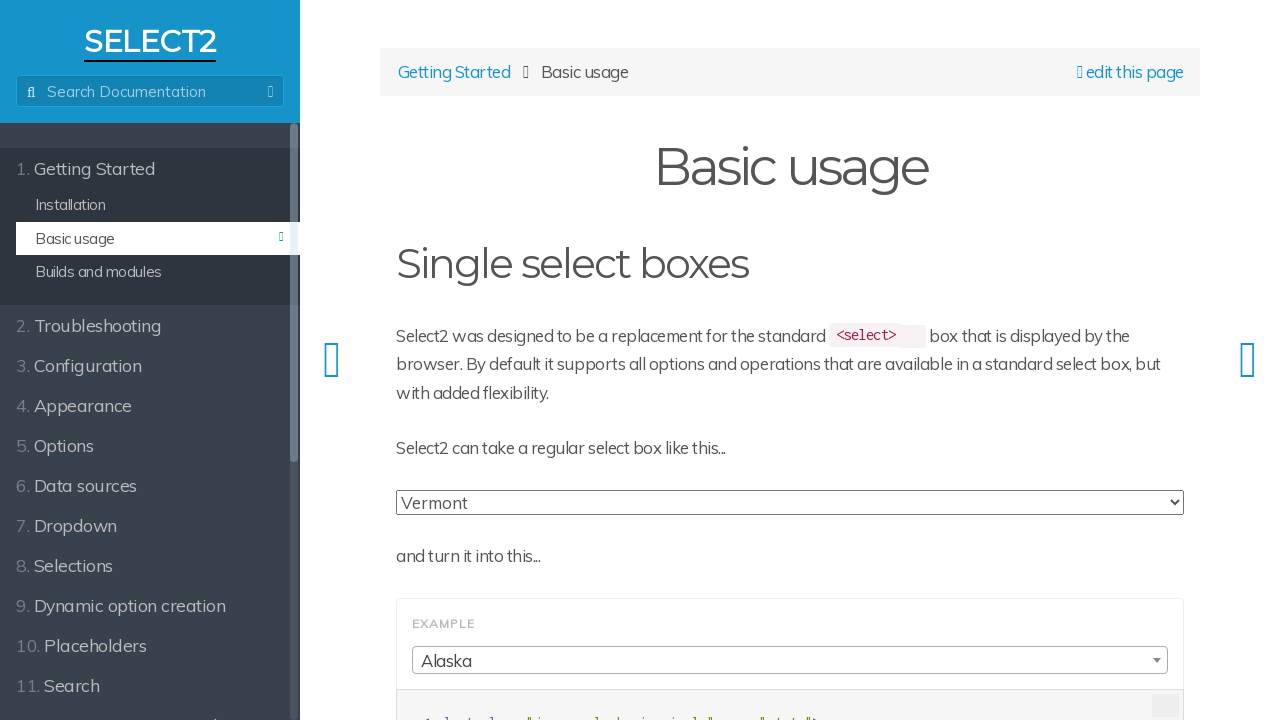

Printed option text: Louisiana
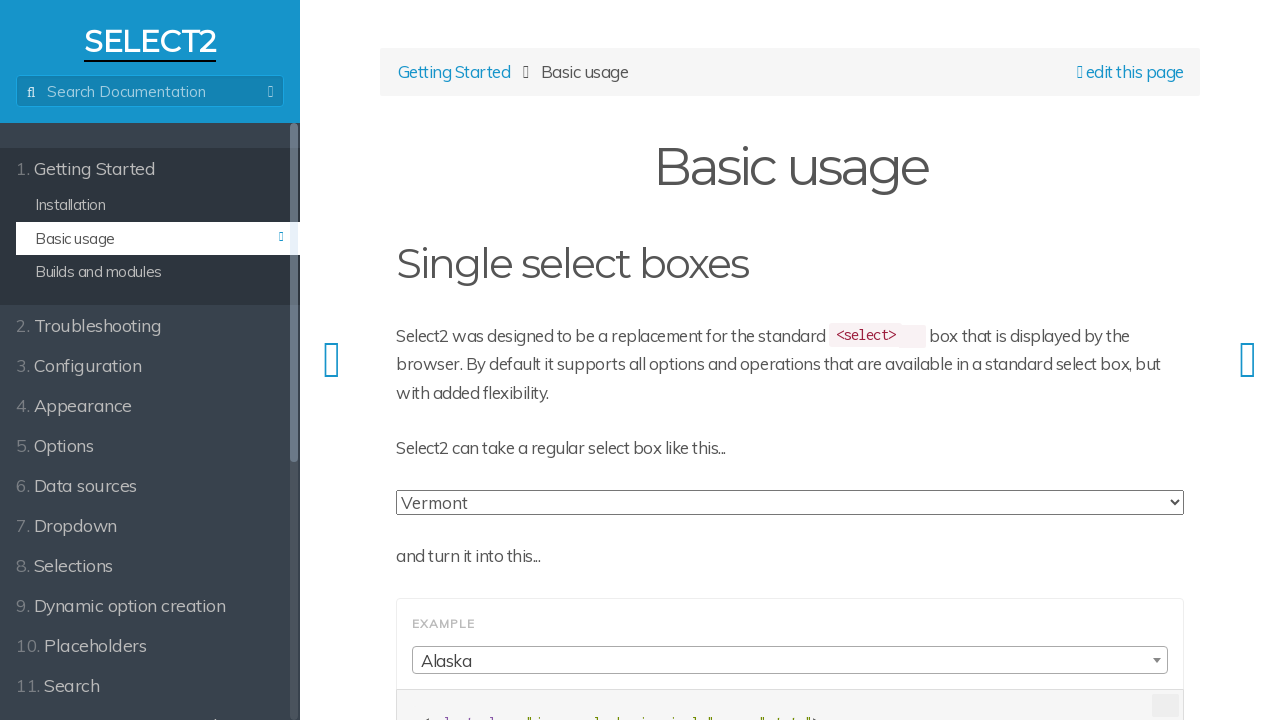

Printed option text: Minnesota
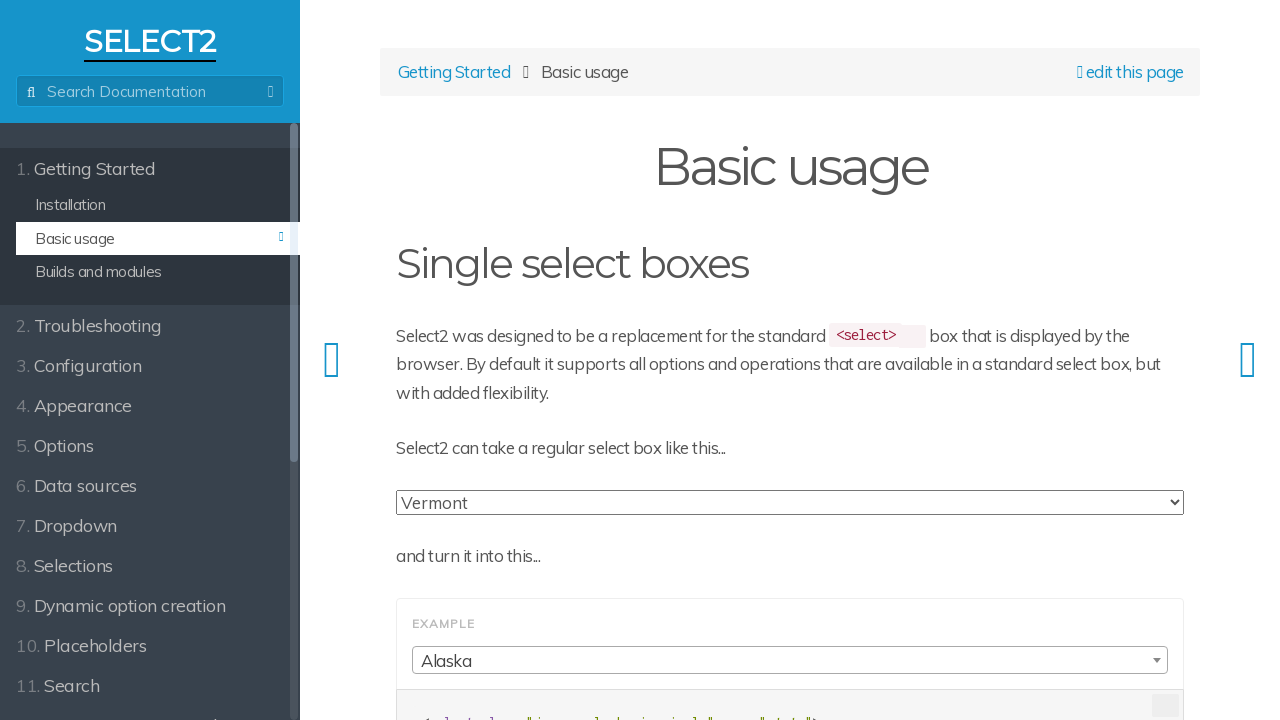

Printed option text: Mississippi
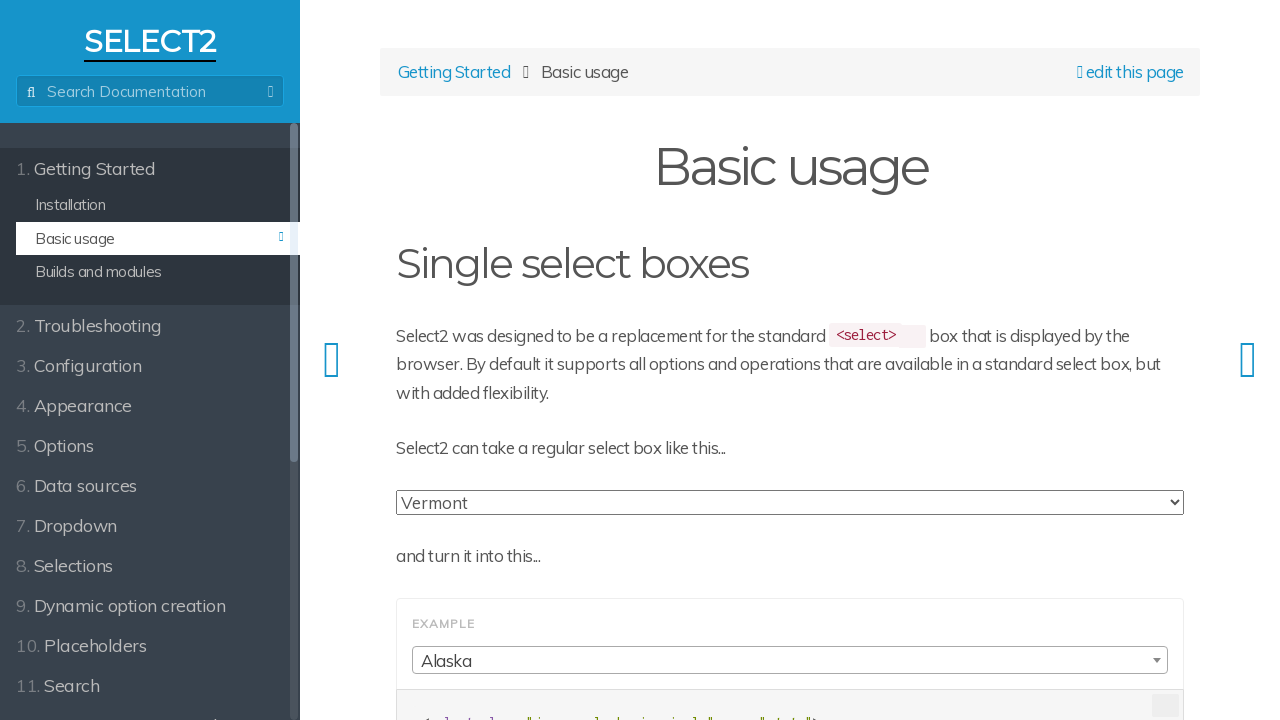

Printed option text: Missouri
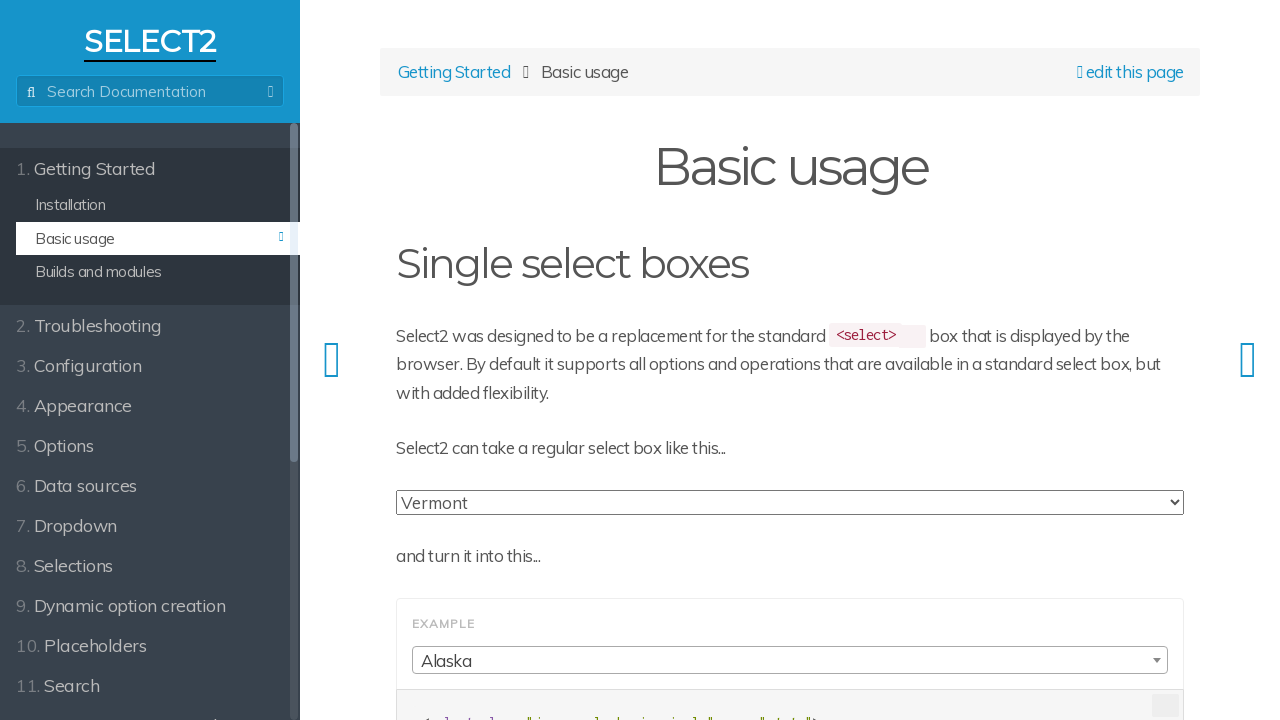

Printed option text: Oklahoma
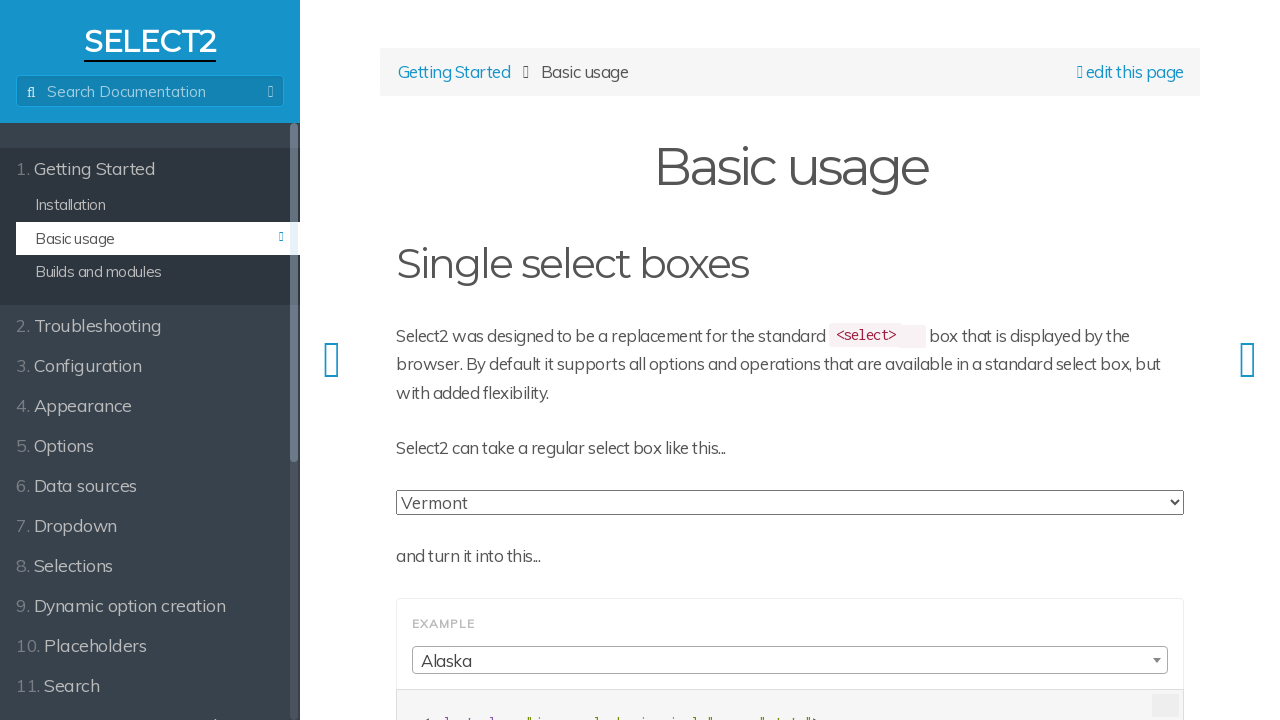

Printed option text: South Dakota
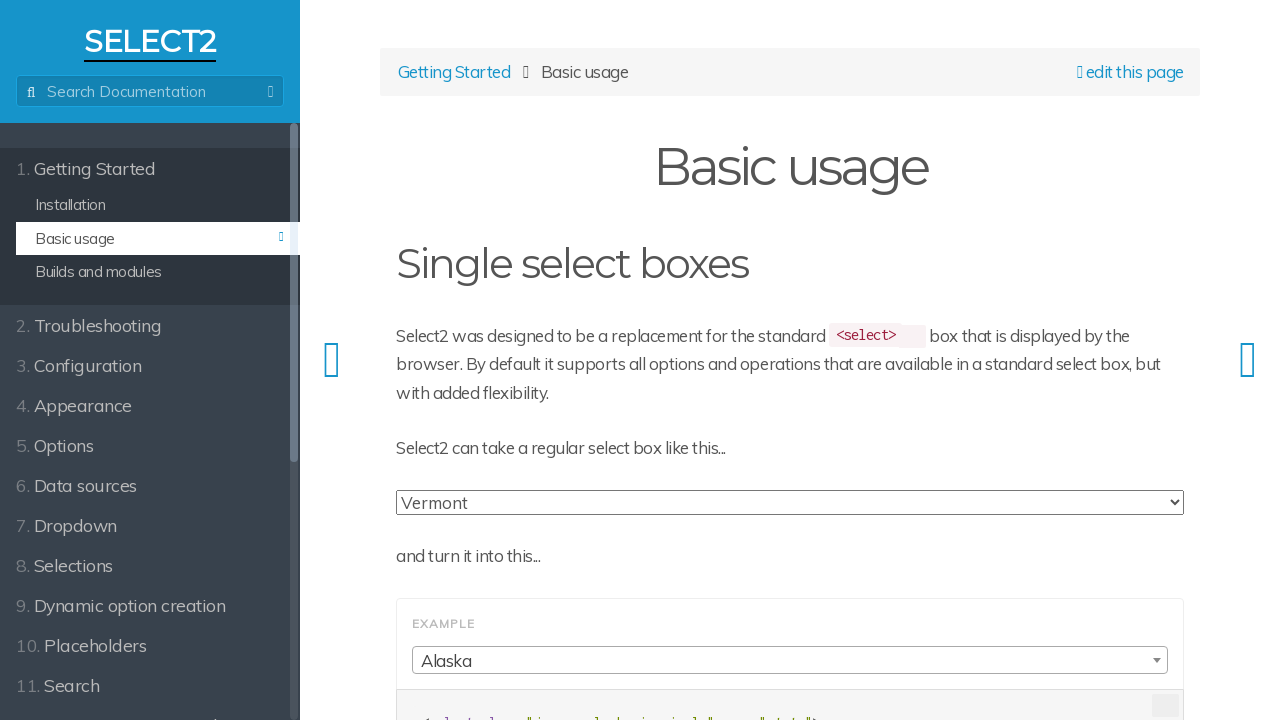

Printed option text: Texas
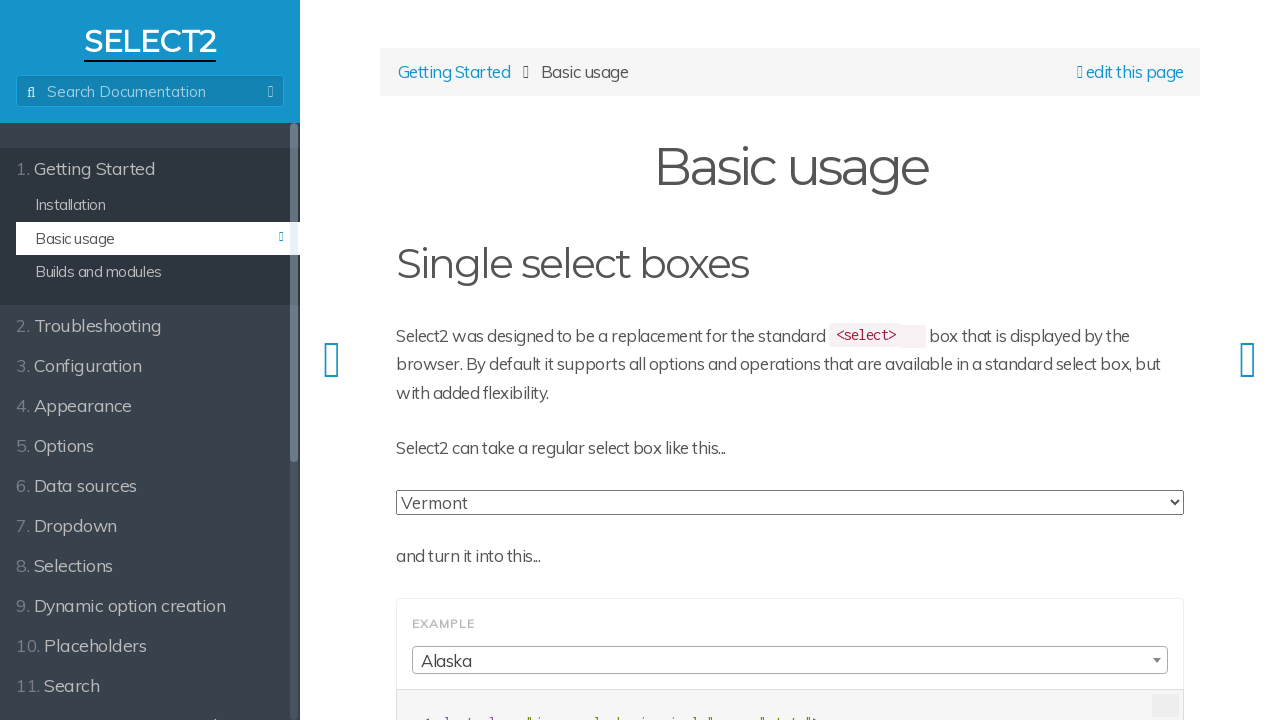

Printed option text: Tennessee
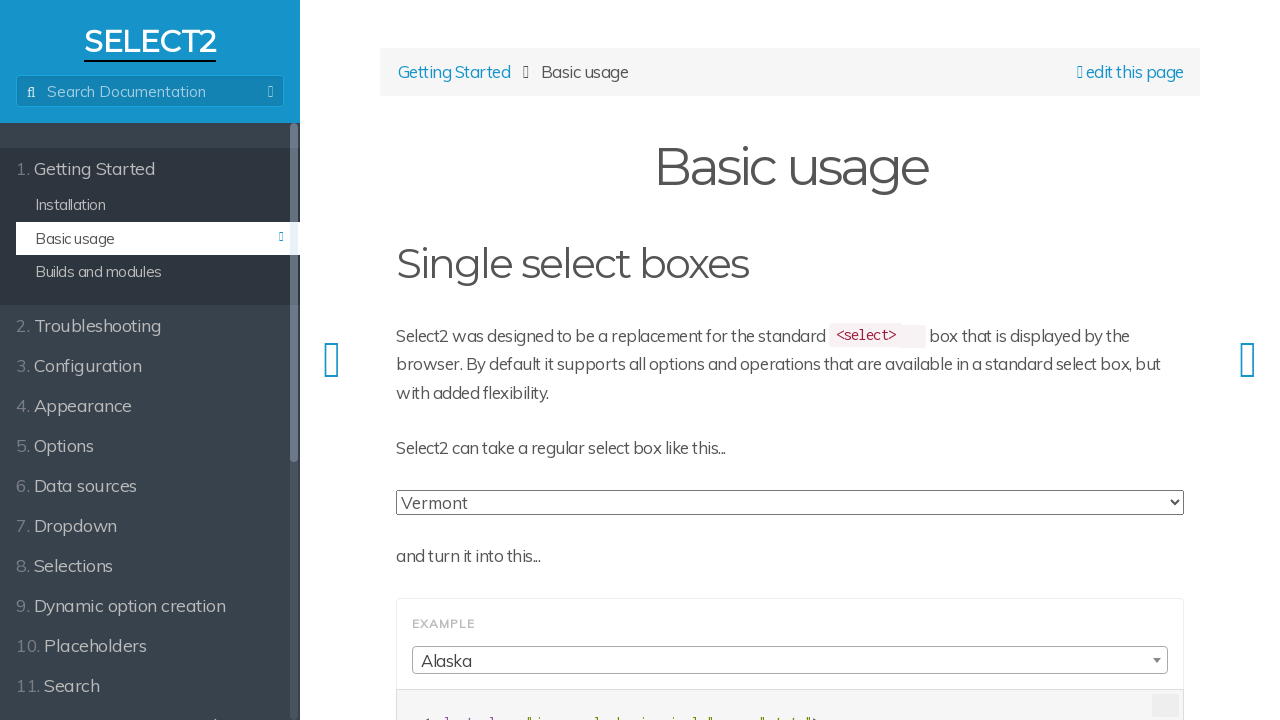

Printed option text: Wisconsin
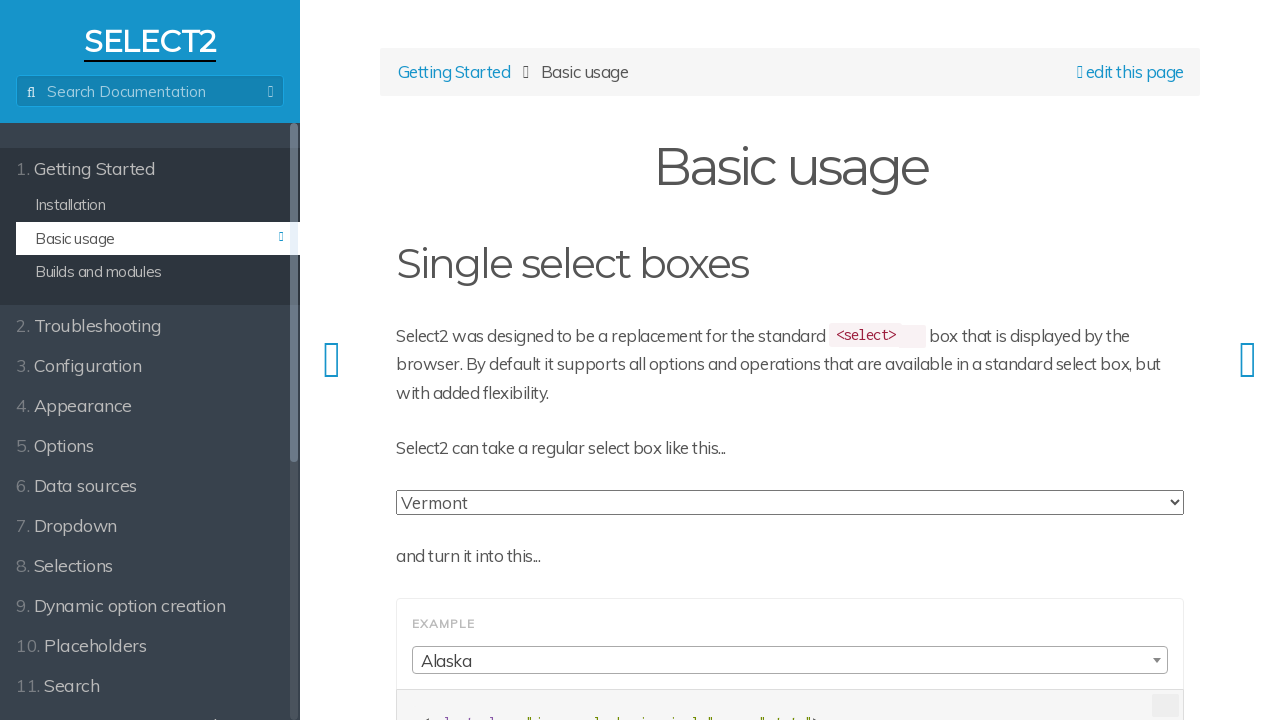

Printed option text: Connecticut
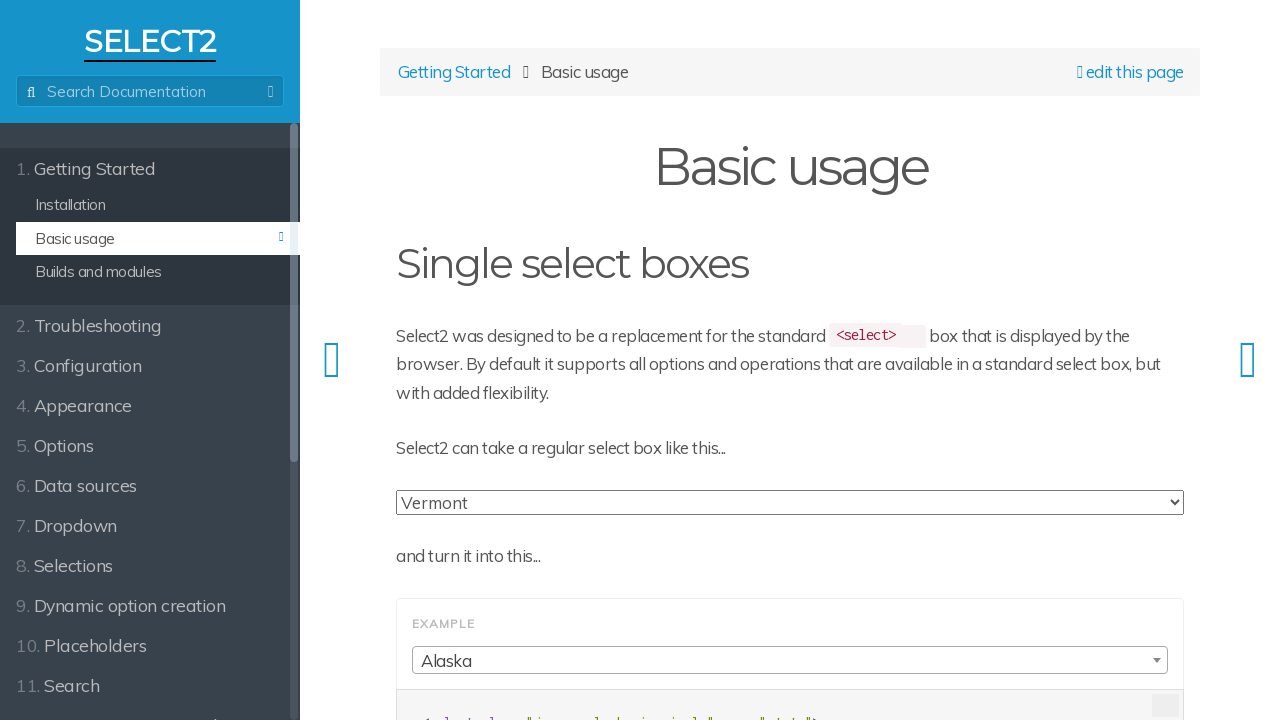

Printed option text: Delaware
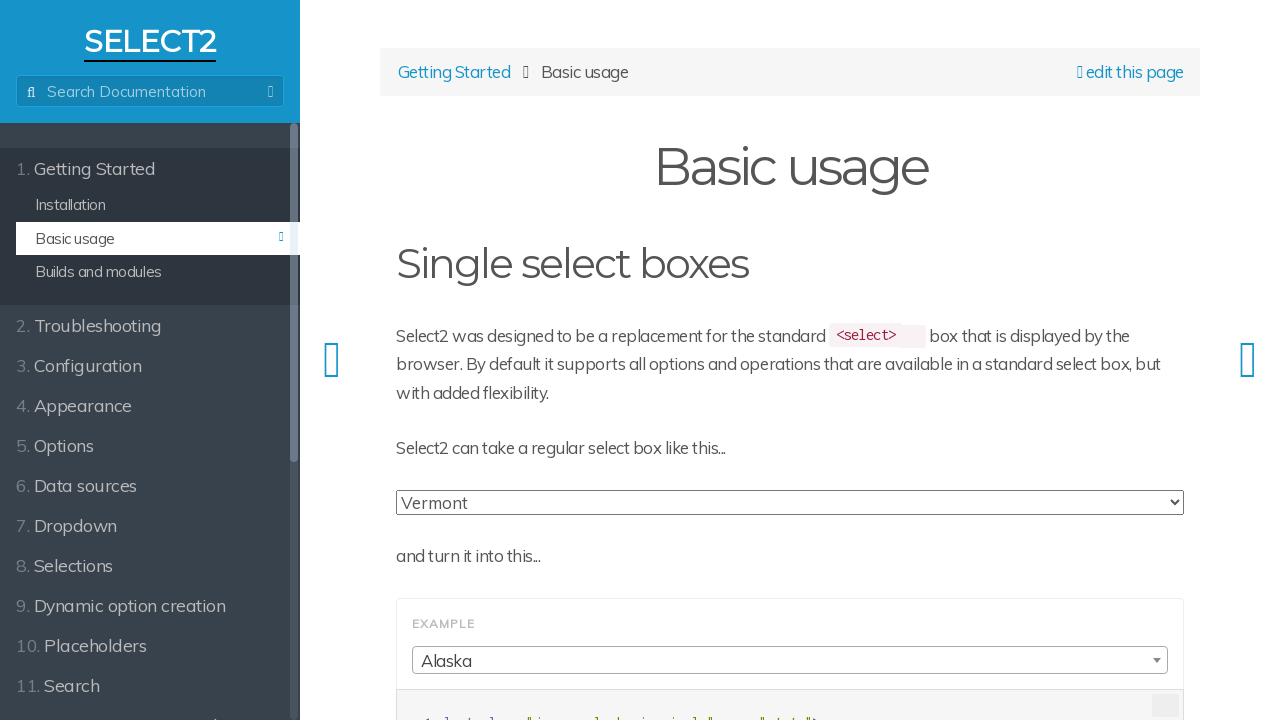

Printed option text: Florida
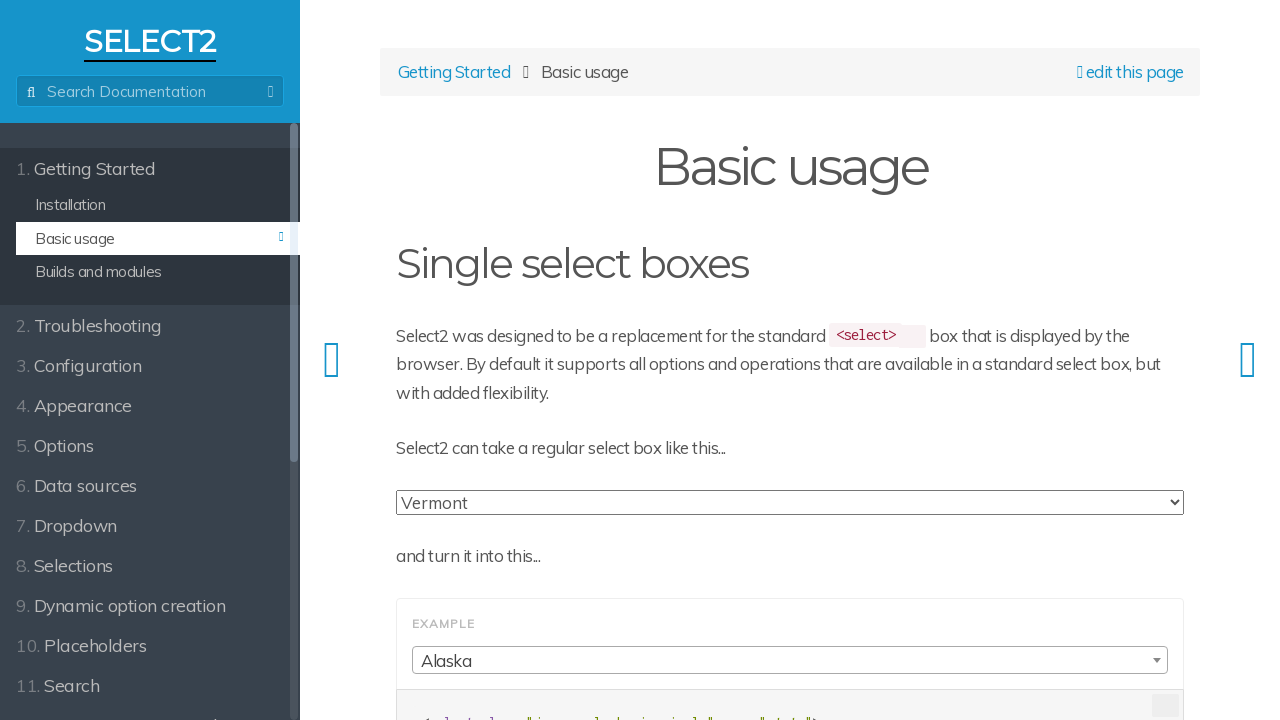

Printed option text: Georgia
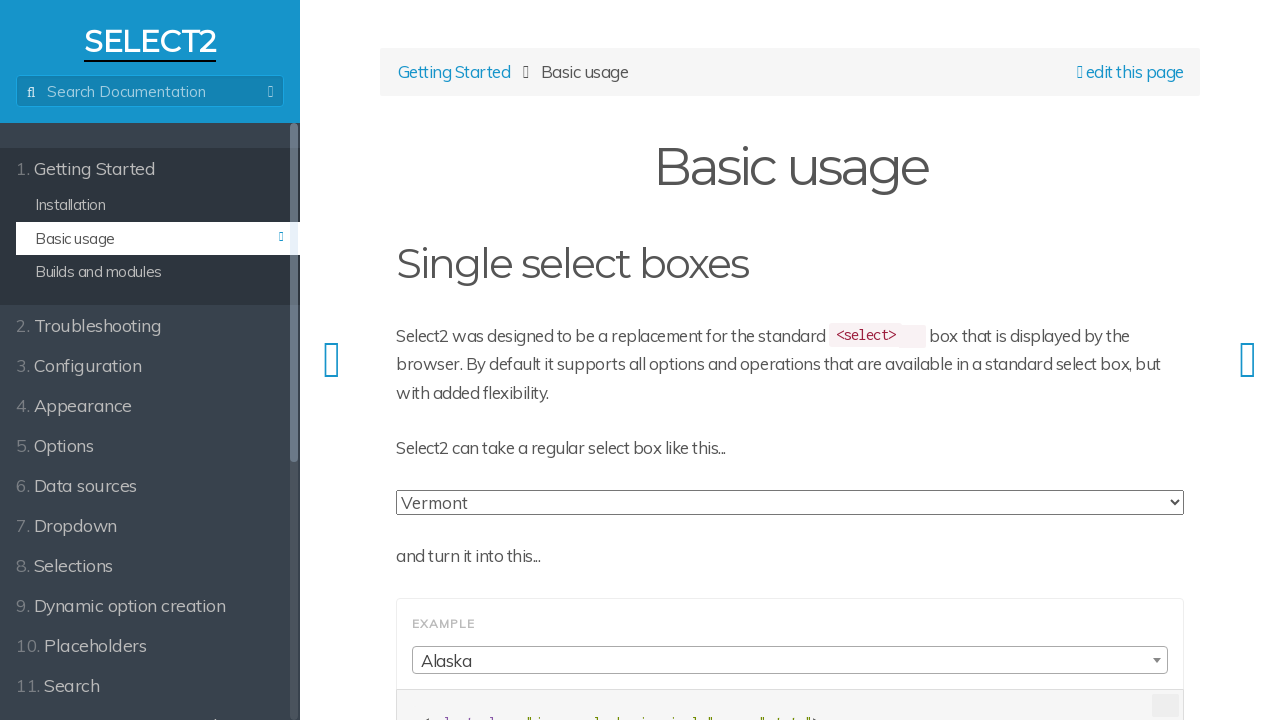

Printed option text: Indiana
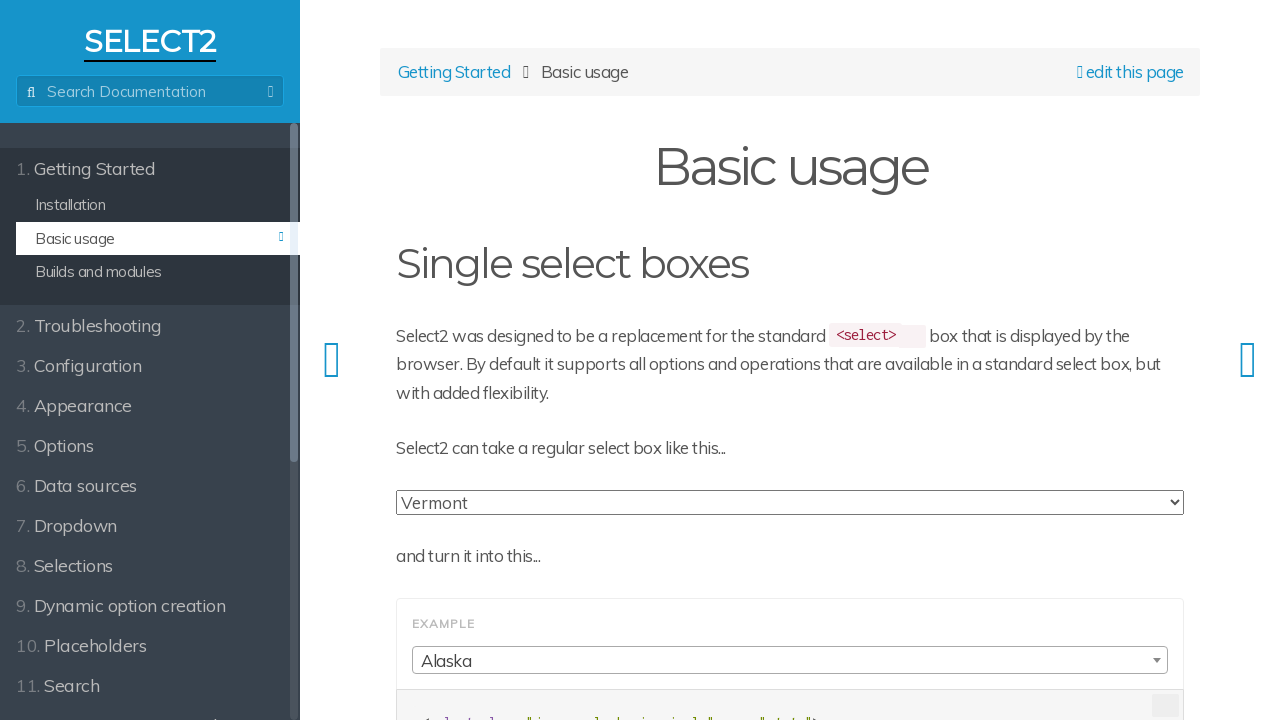

Printed option text: Maine
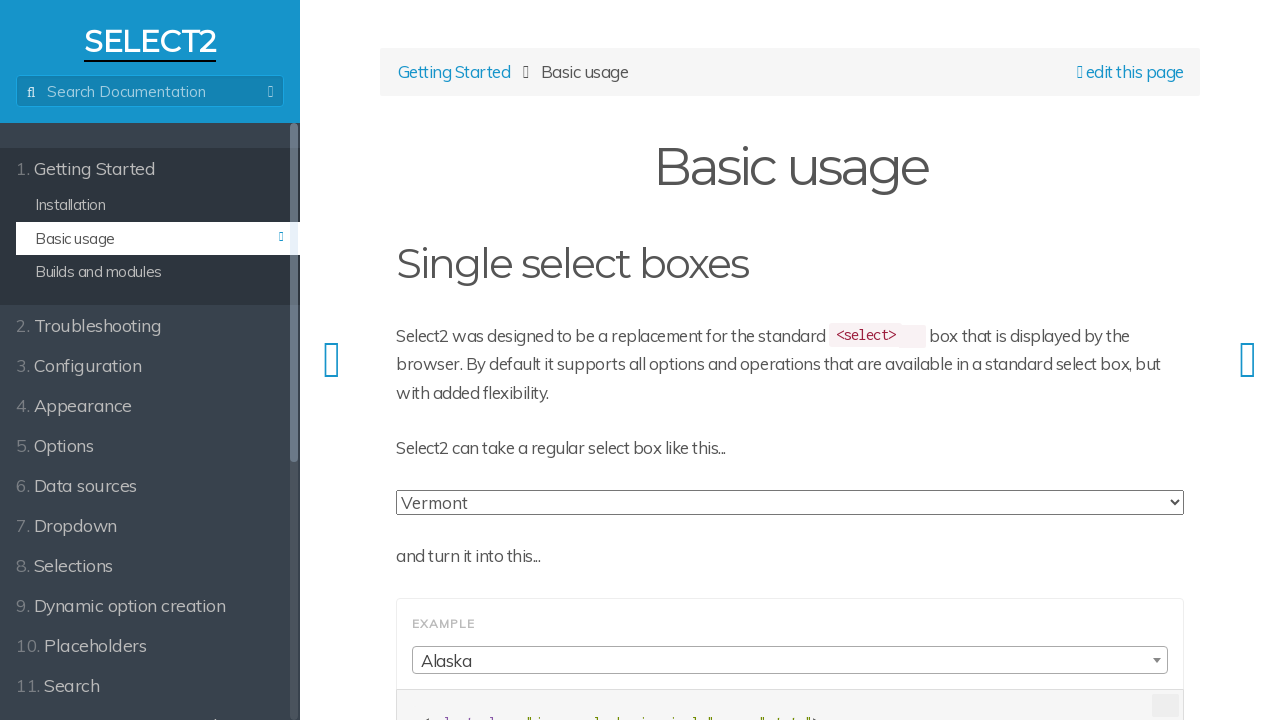

Printed option text: Maryland
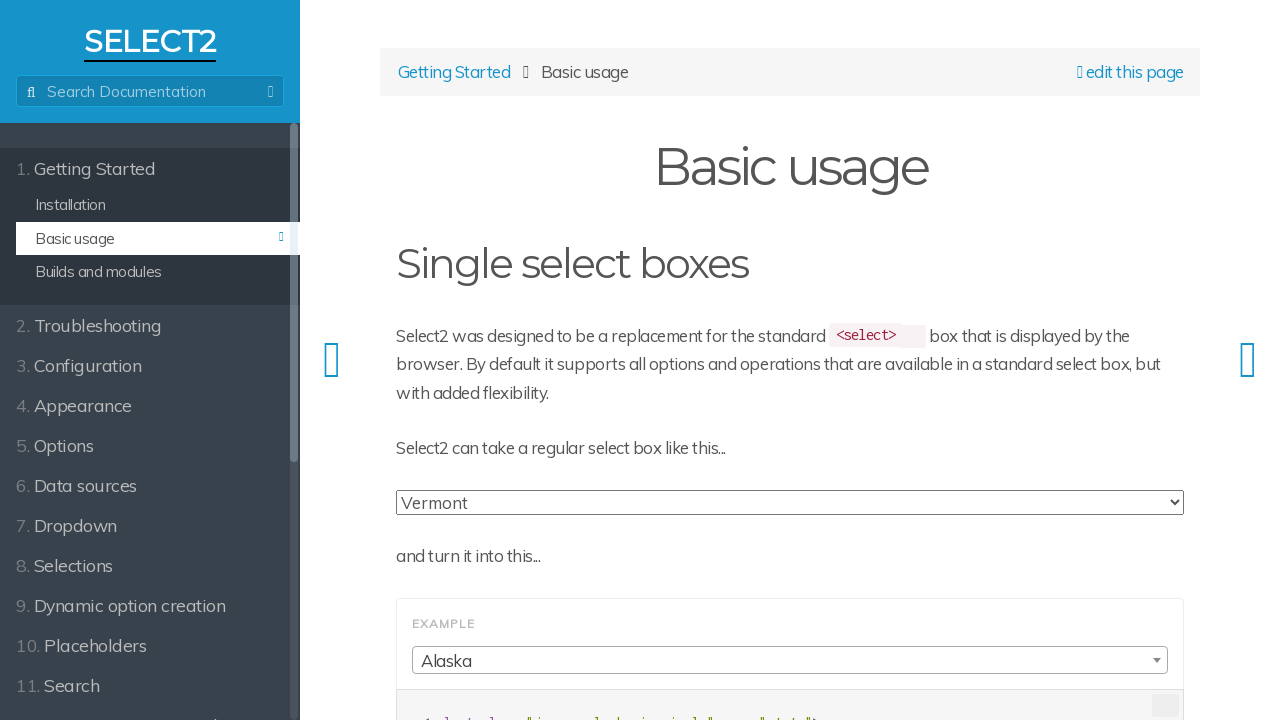

Printed option text: Massachusetts
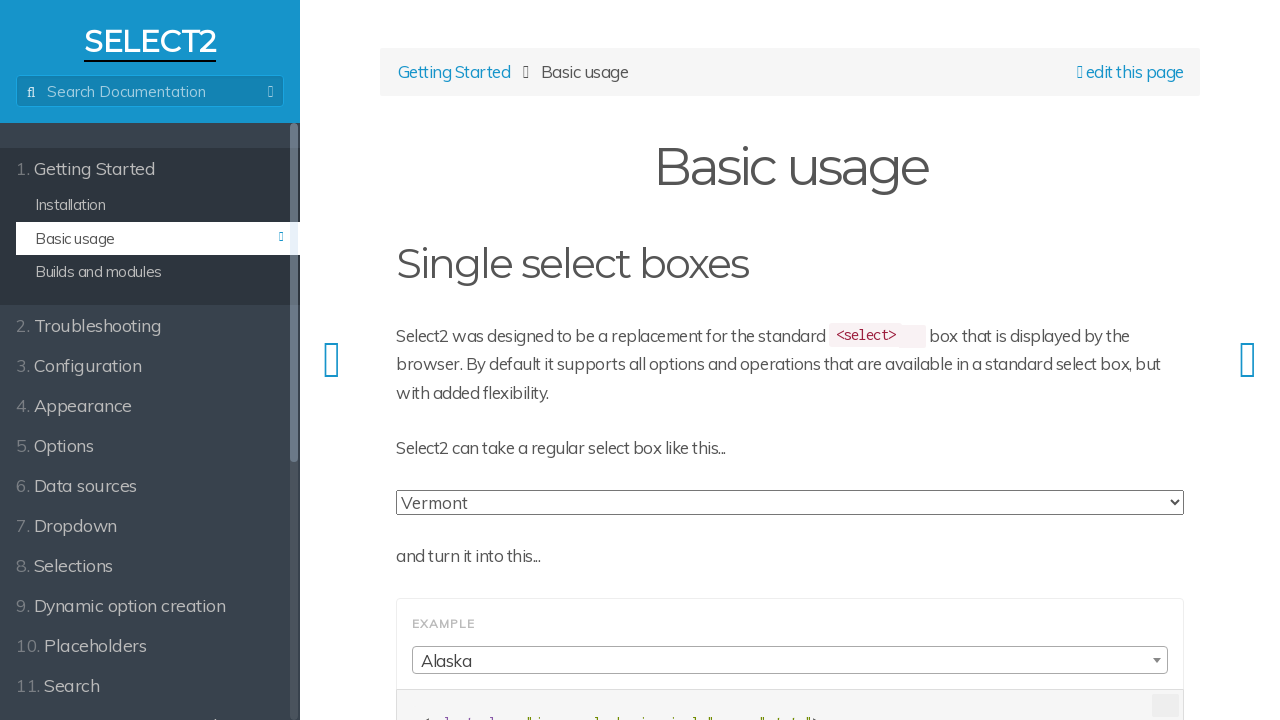

Printed option text: Michigan
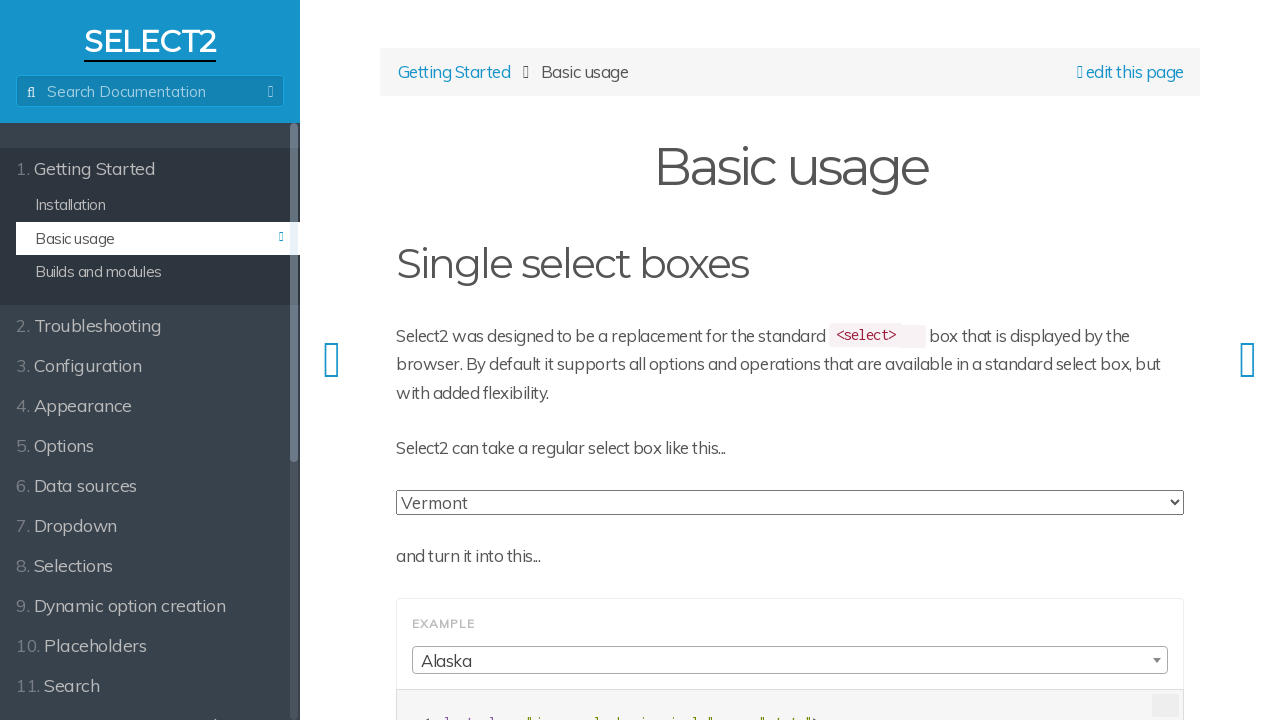

Printed option text: New Hampshire
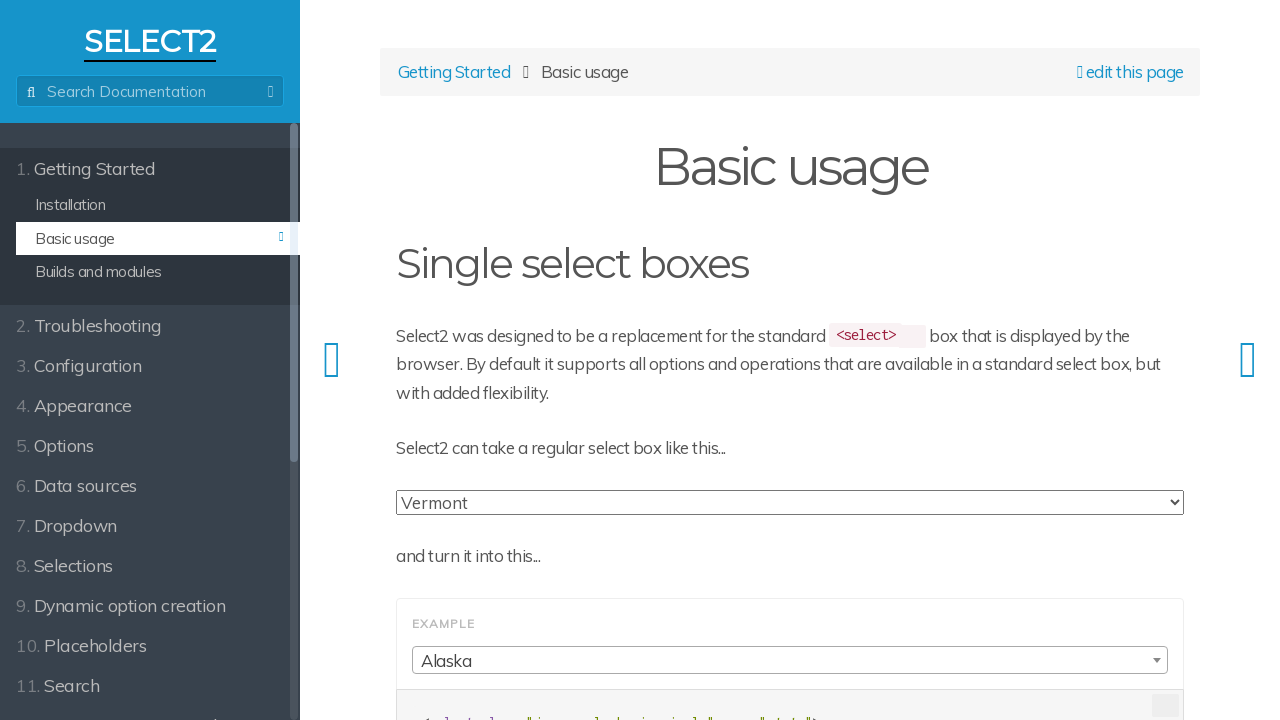

Printed option text: New Jersey
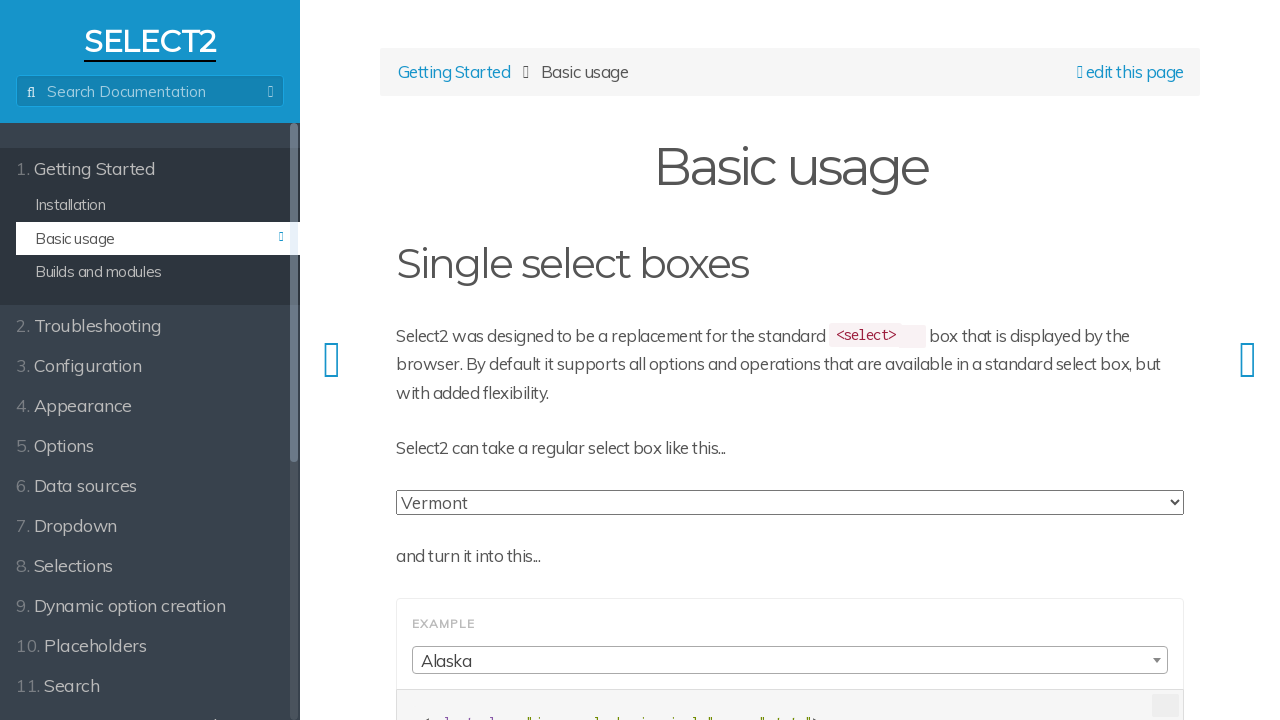

Printed option text: New York
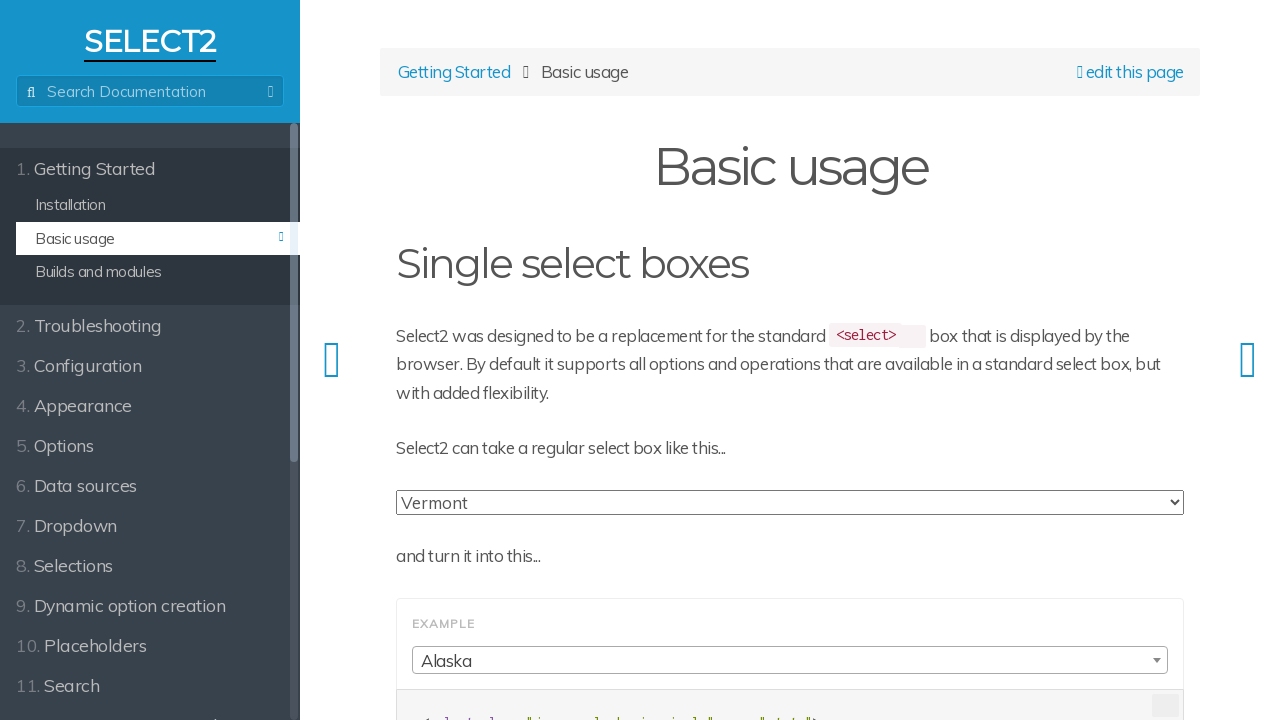

Printed option text: North Carolina
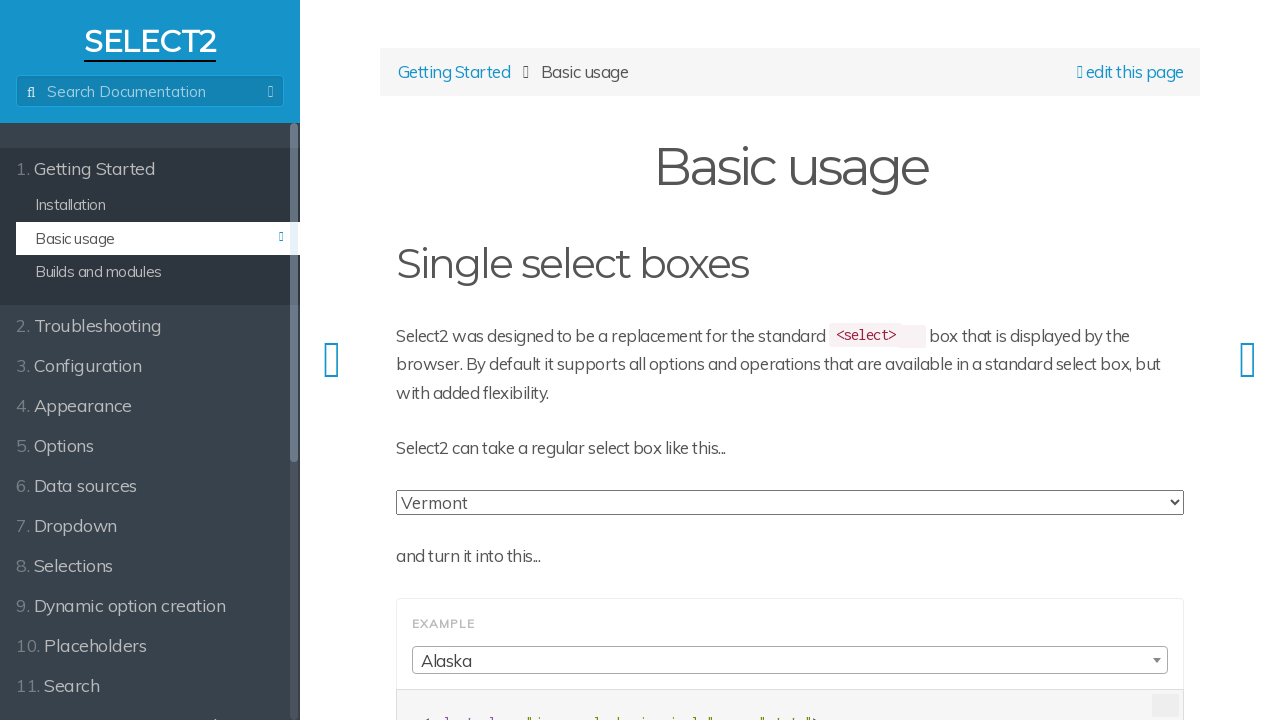

Printed option text: Ohio
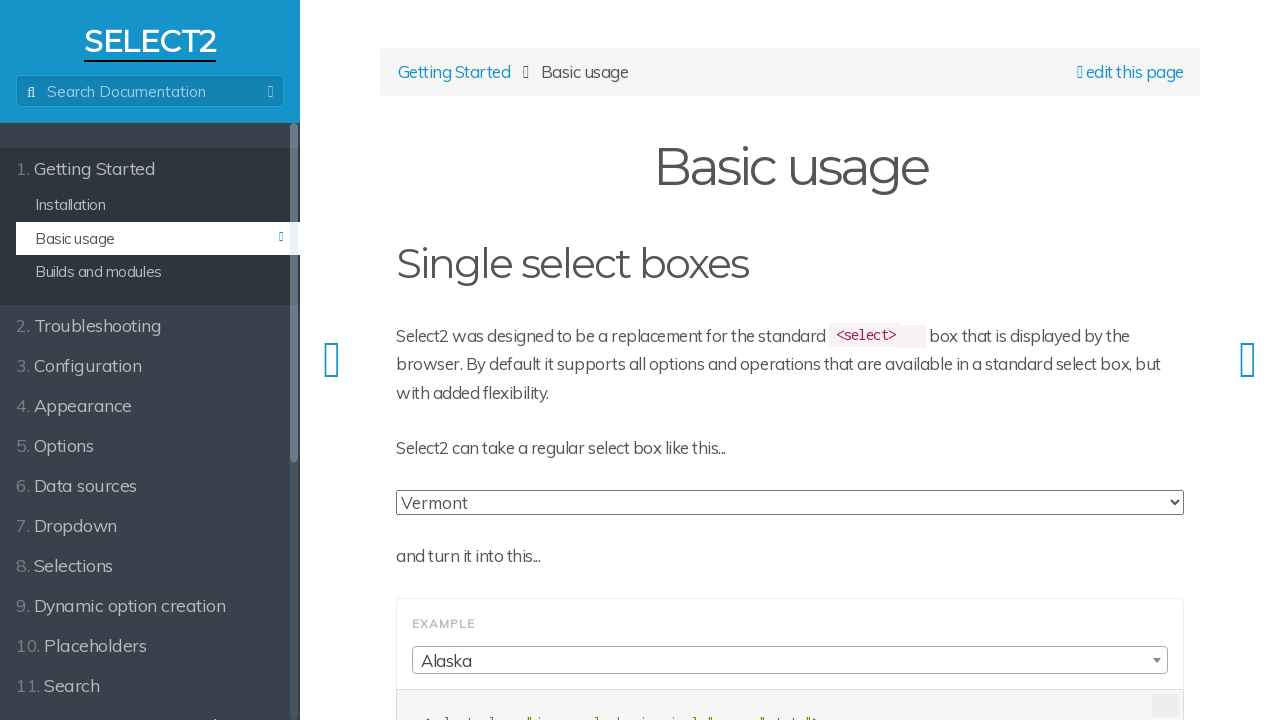

Printed option text: Pennsylvania
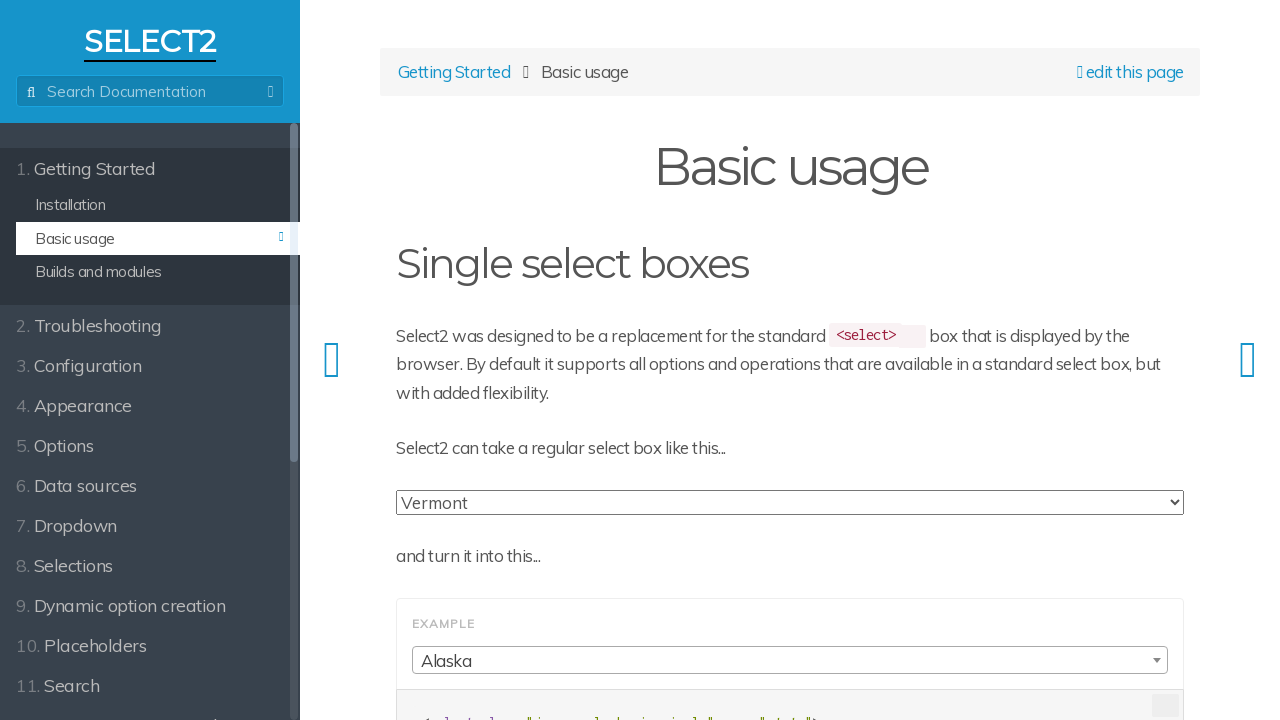

Printed option text: Rhode Island
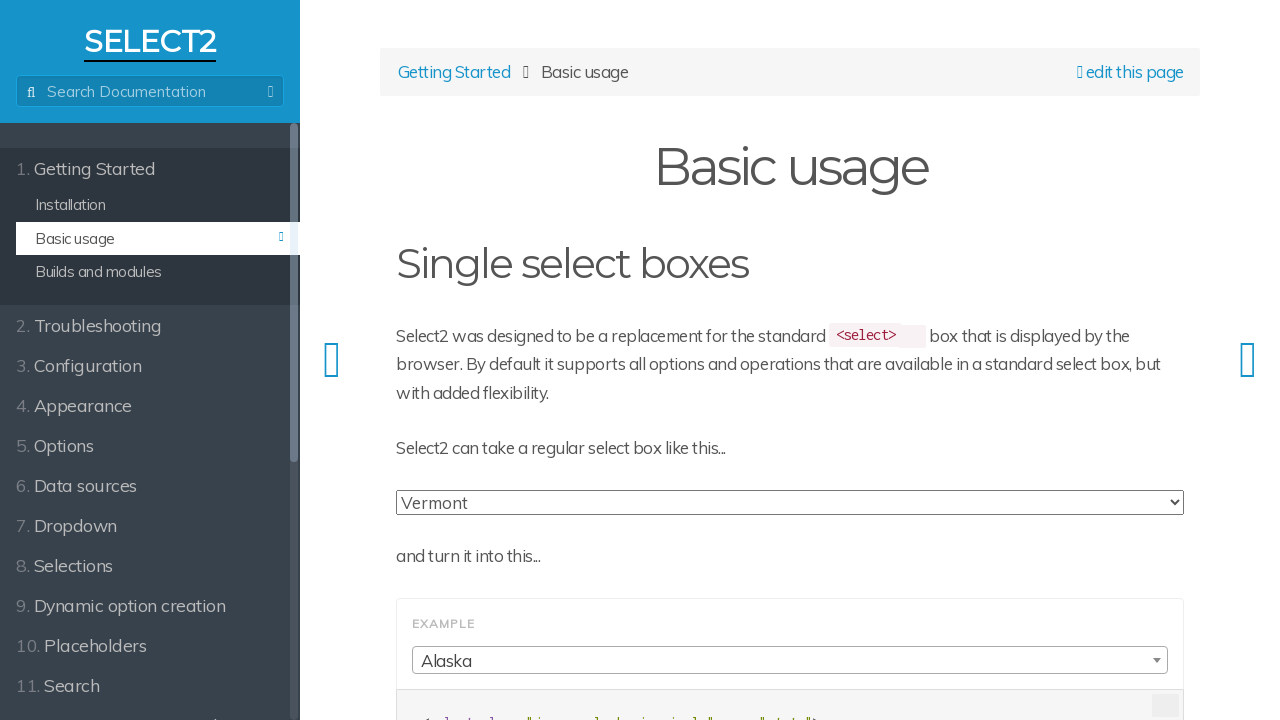

Printed option text: South Carolina
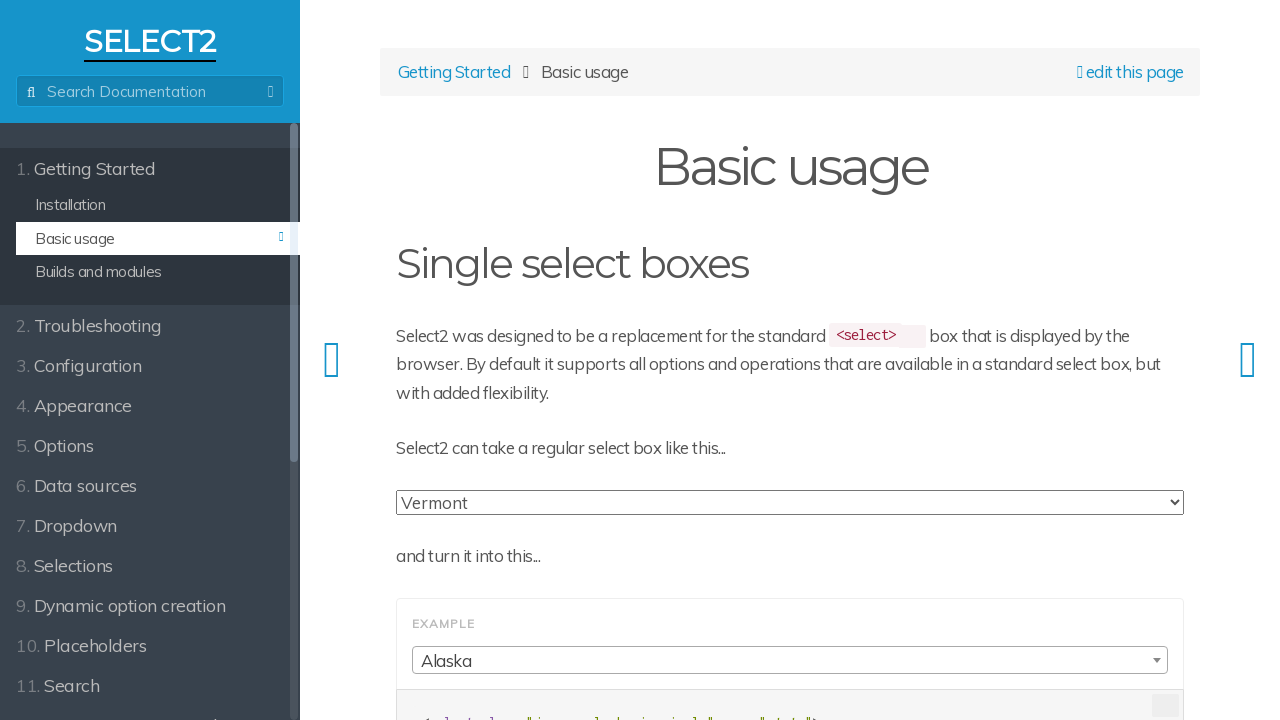

Printed option text: Vermont
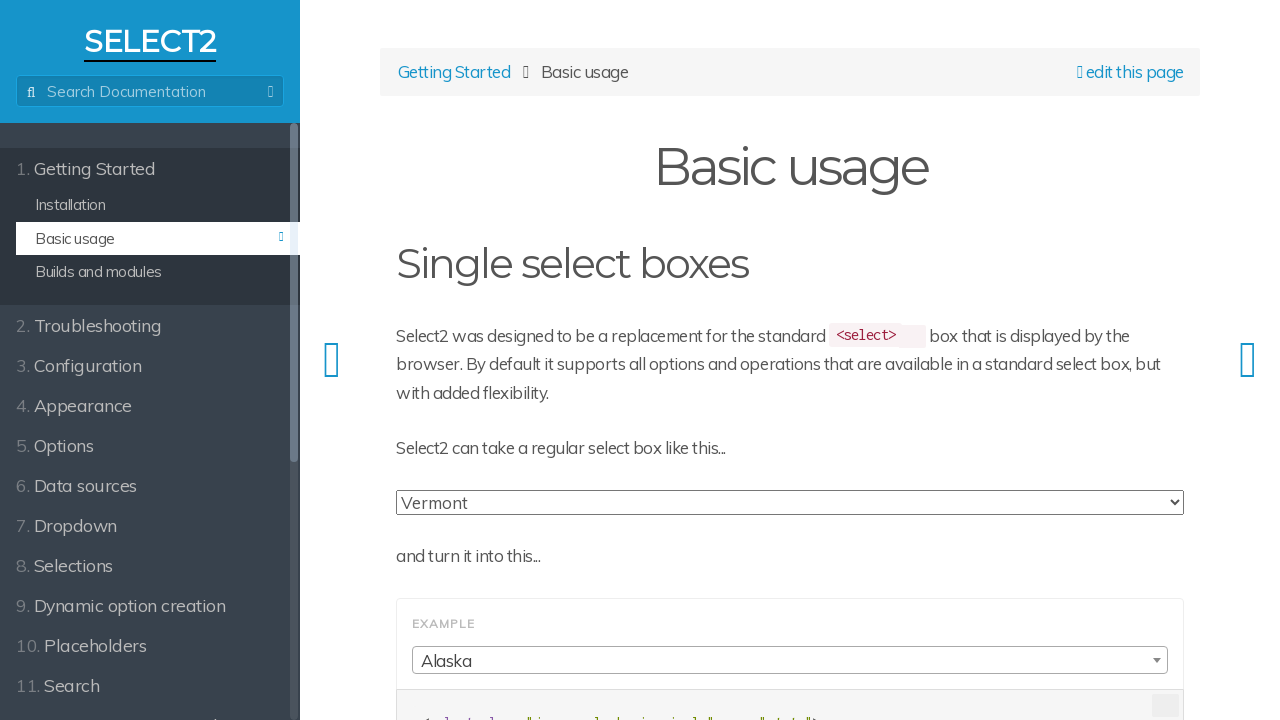

Printed option text: Virginia
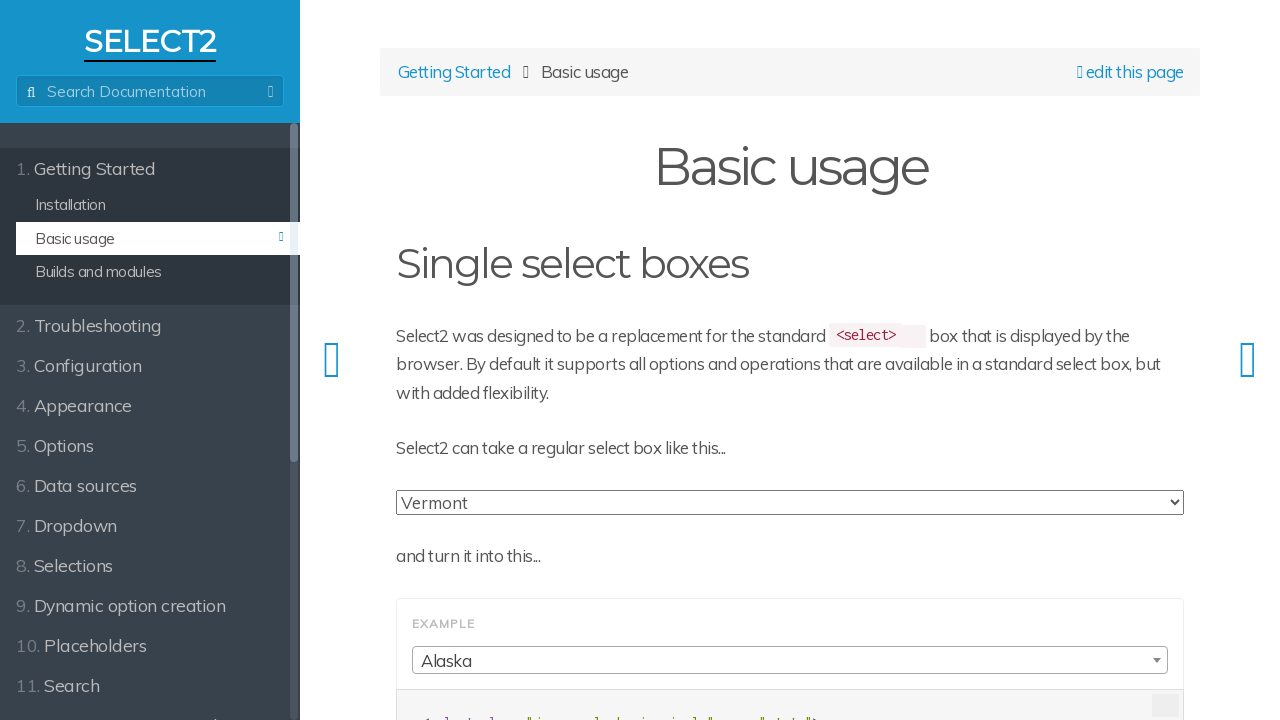

Printed option text: West Virginia
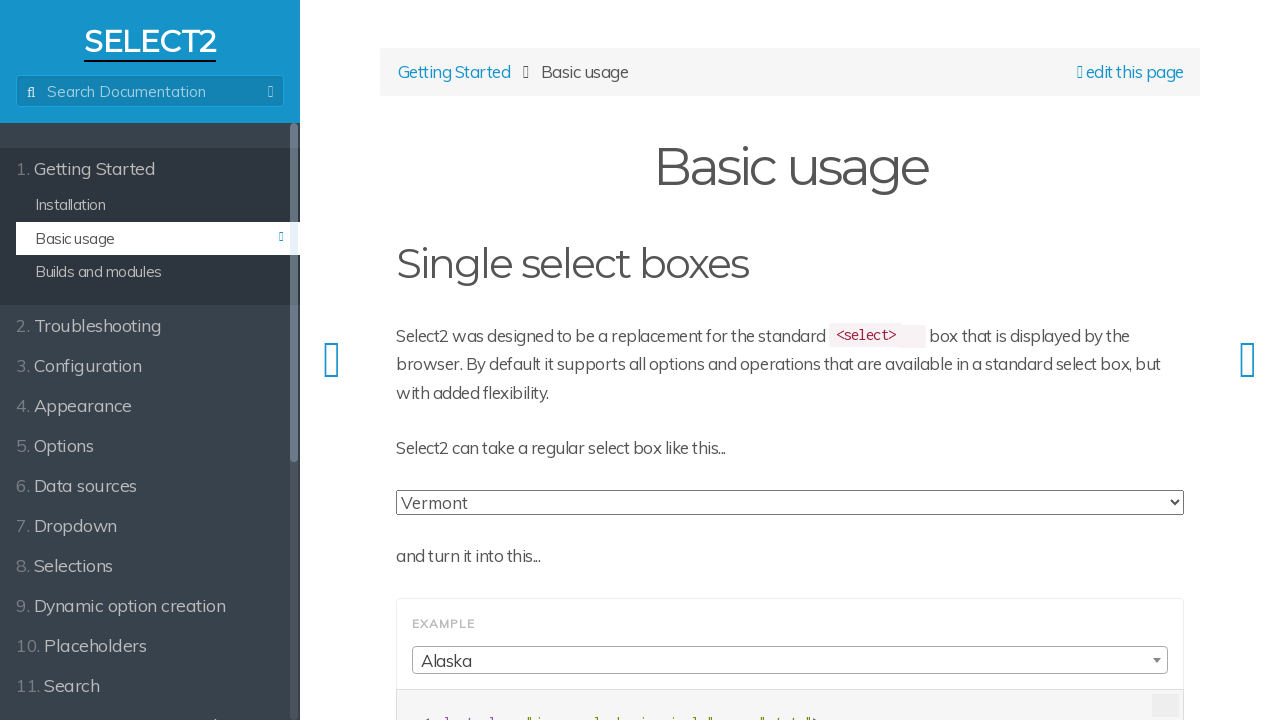

Printed option text: Alaska
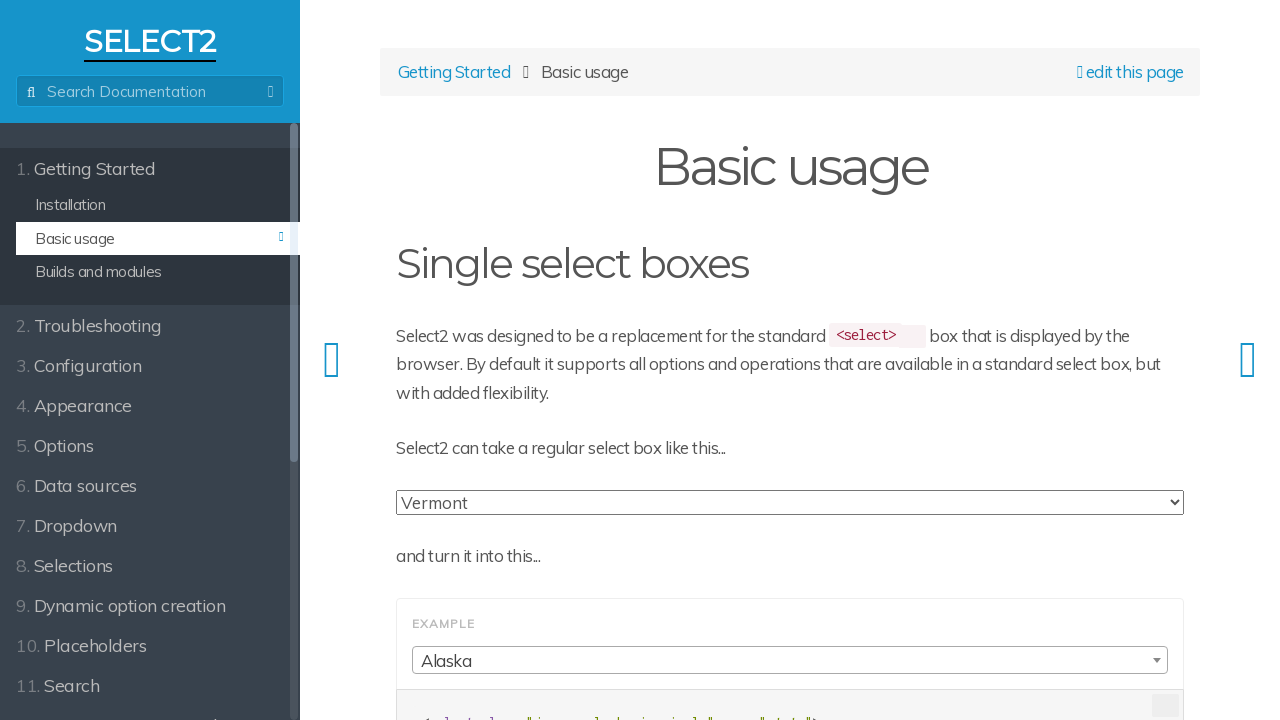

Printed option text: Hawaii
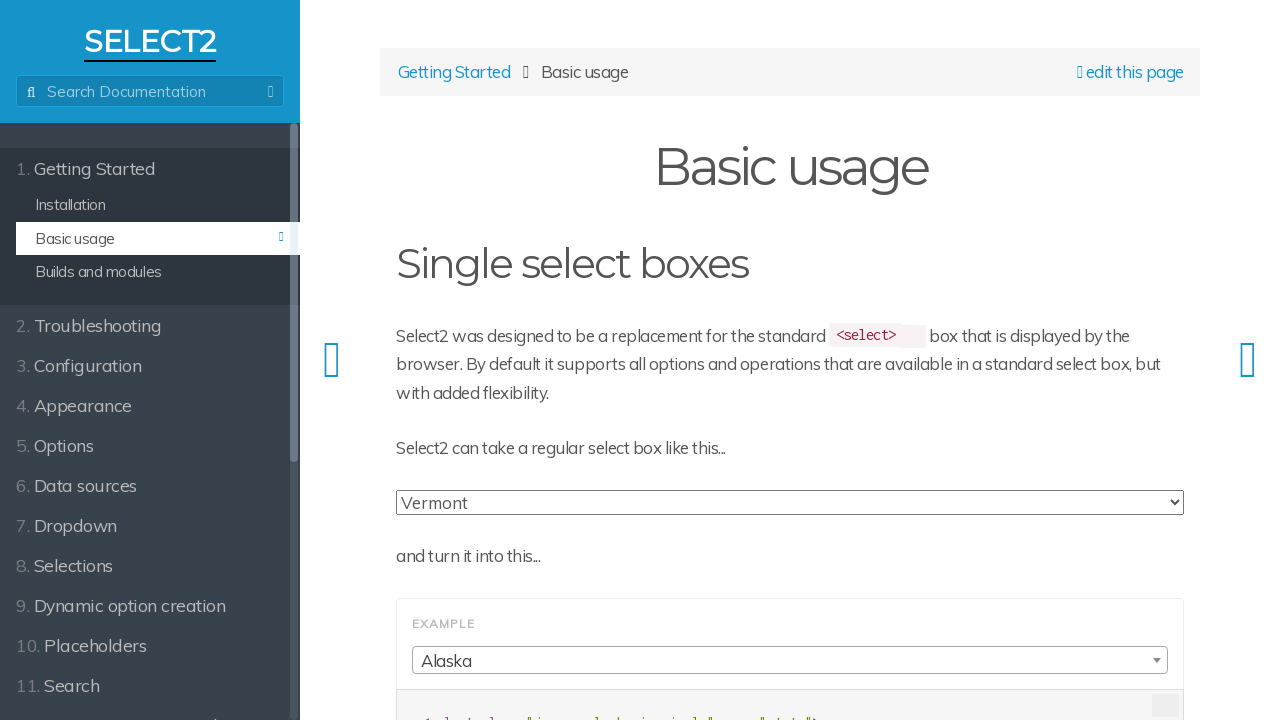

Printed option text: California
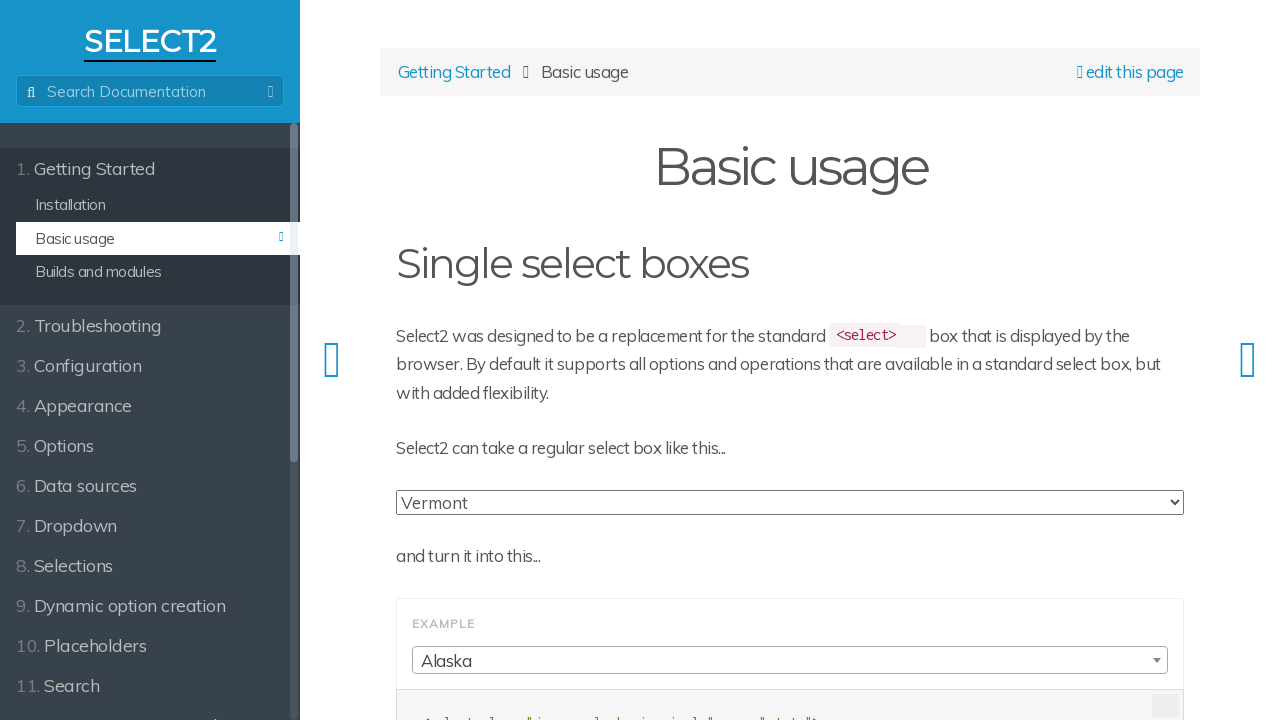

Printed option text: Nevada
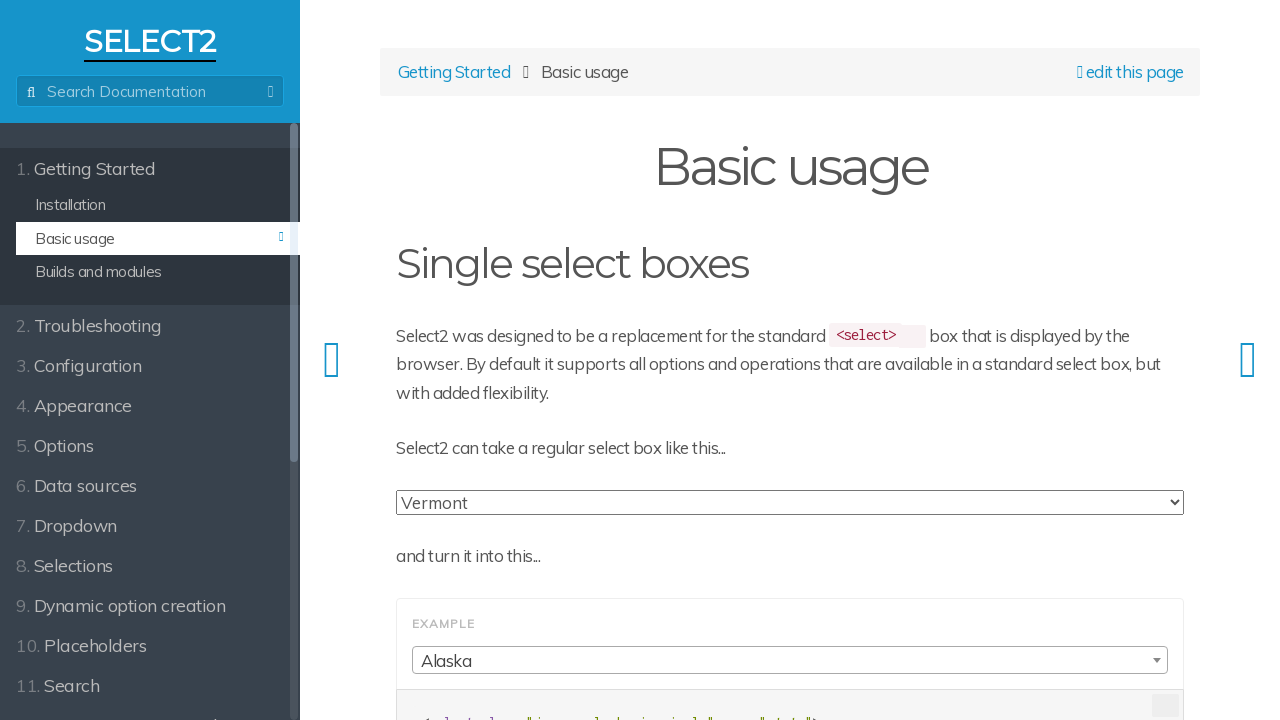

Printed option text: Oregon
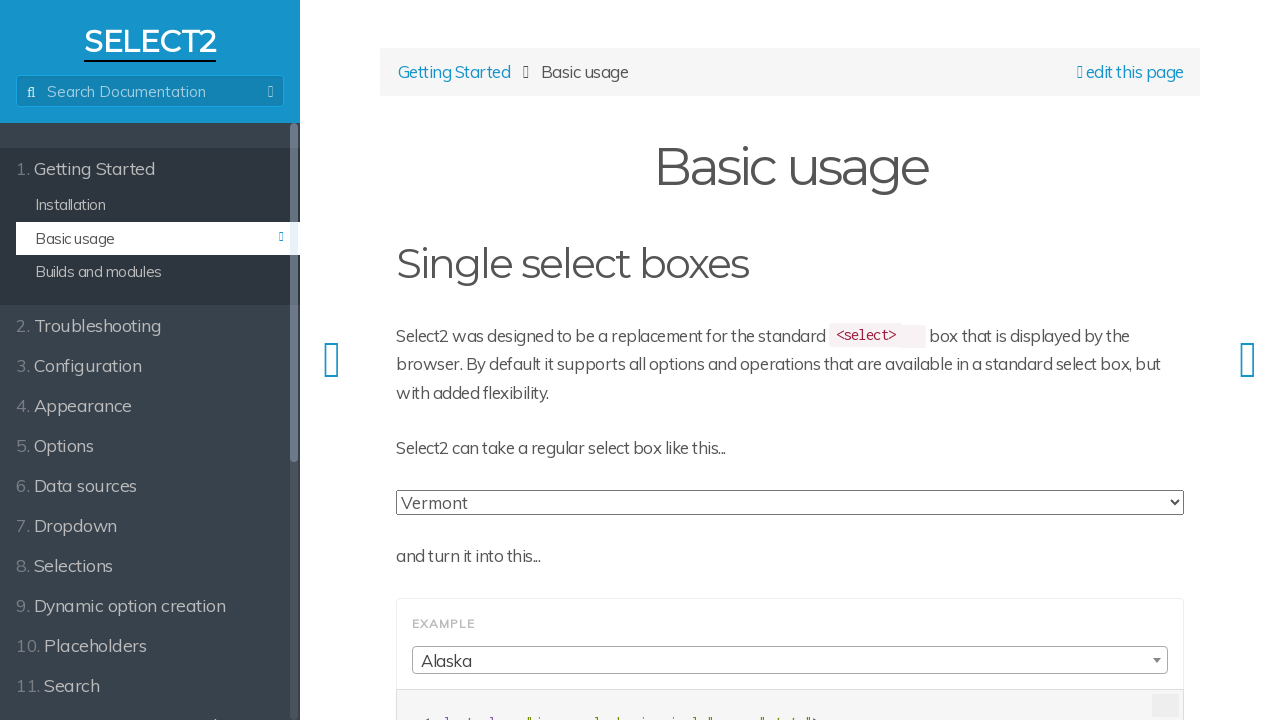

Printed option text: Washington
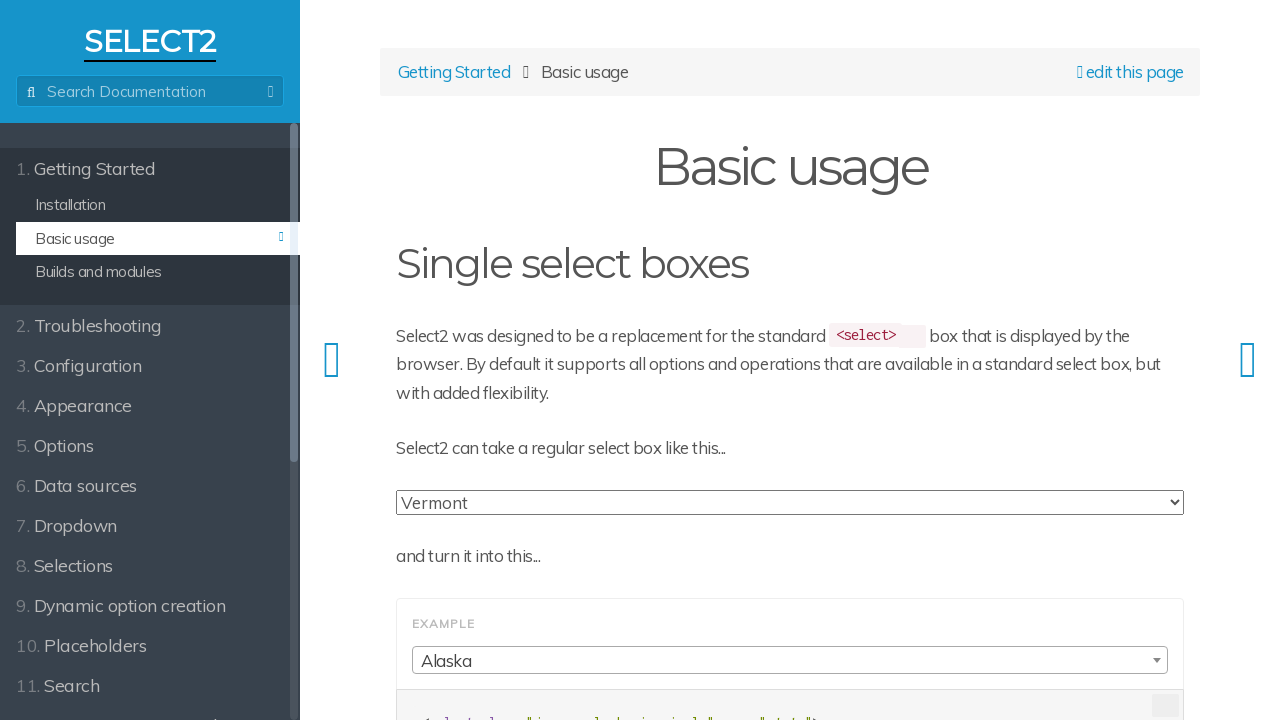

Printed option text: Arizona
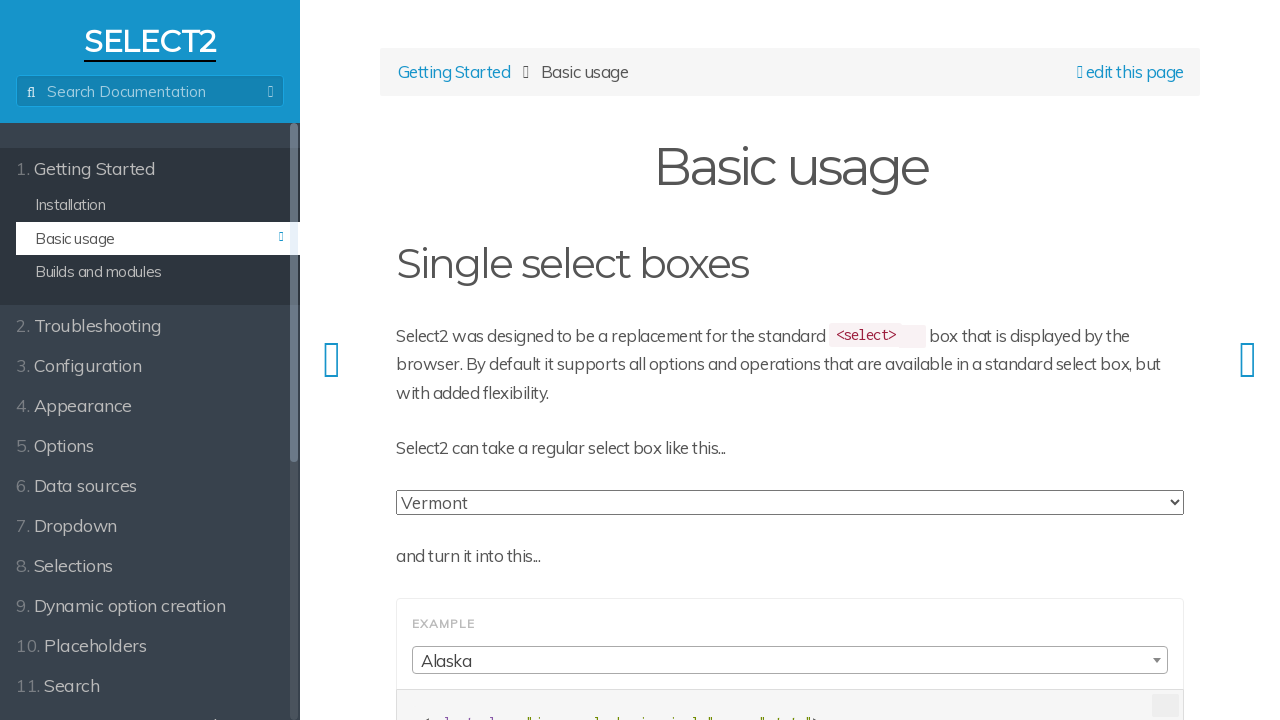

Printed option text: Colorado
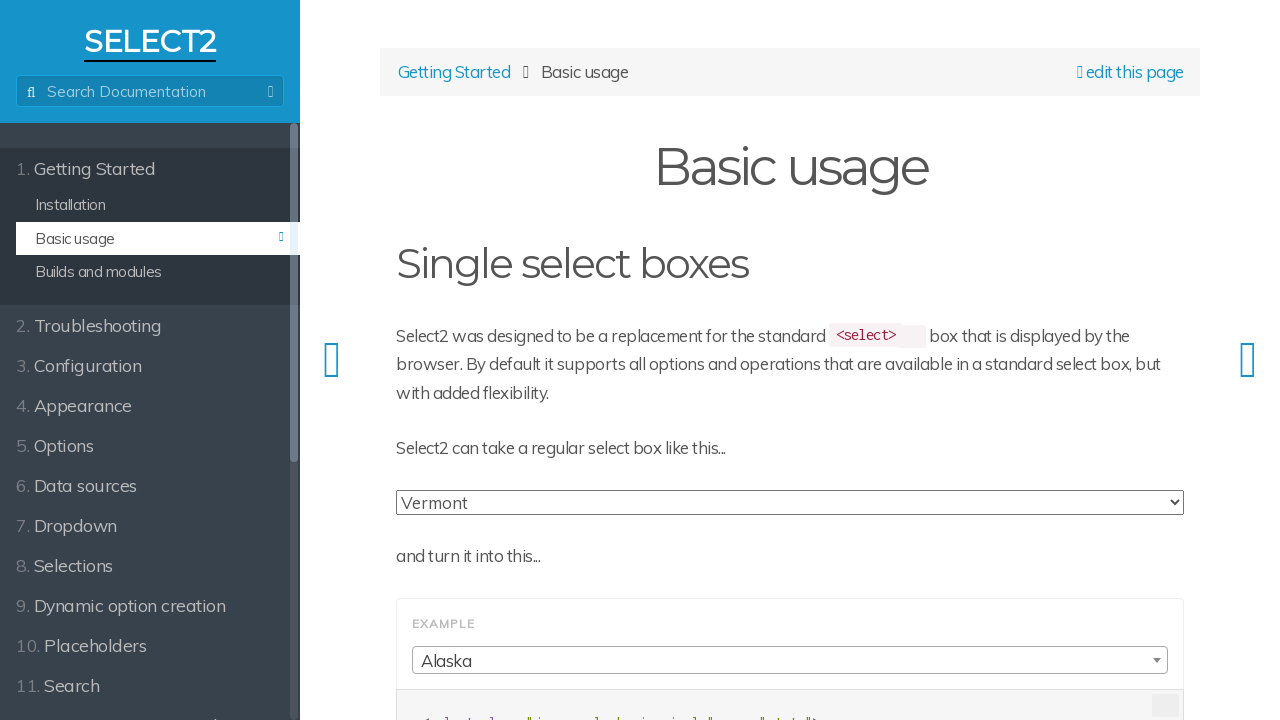

Printed option text: Idaho
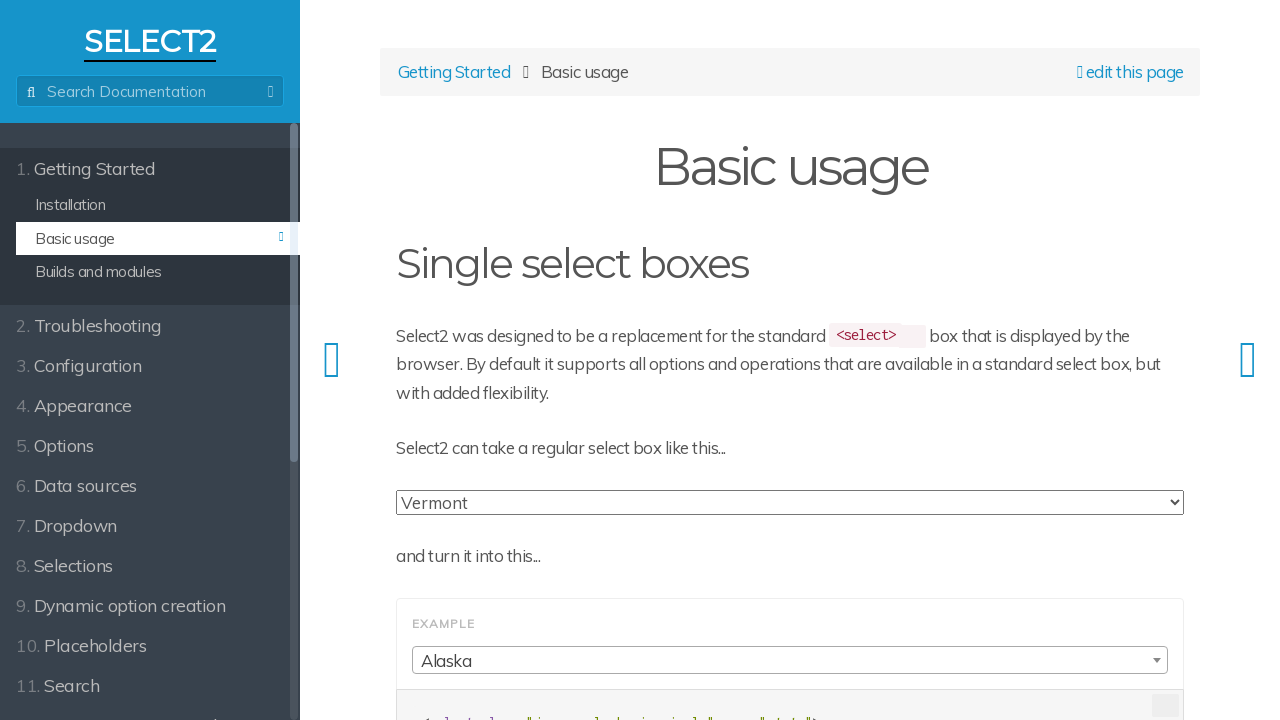

Printed option text: Montana
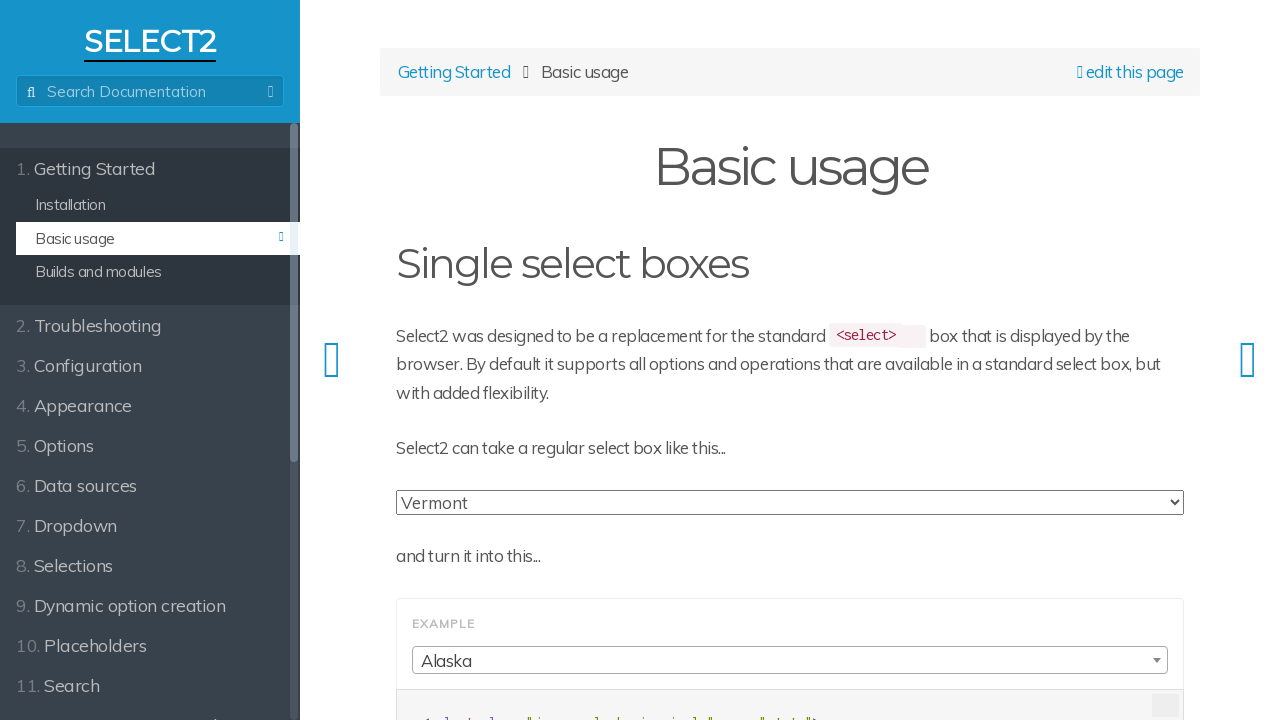

Printed option text: Nebraska
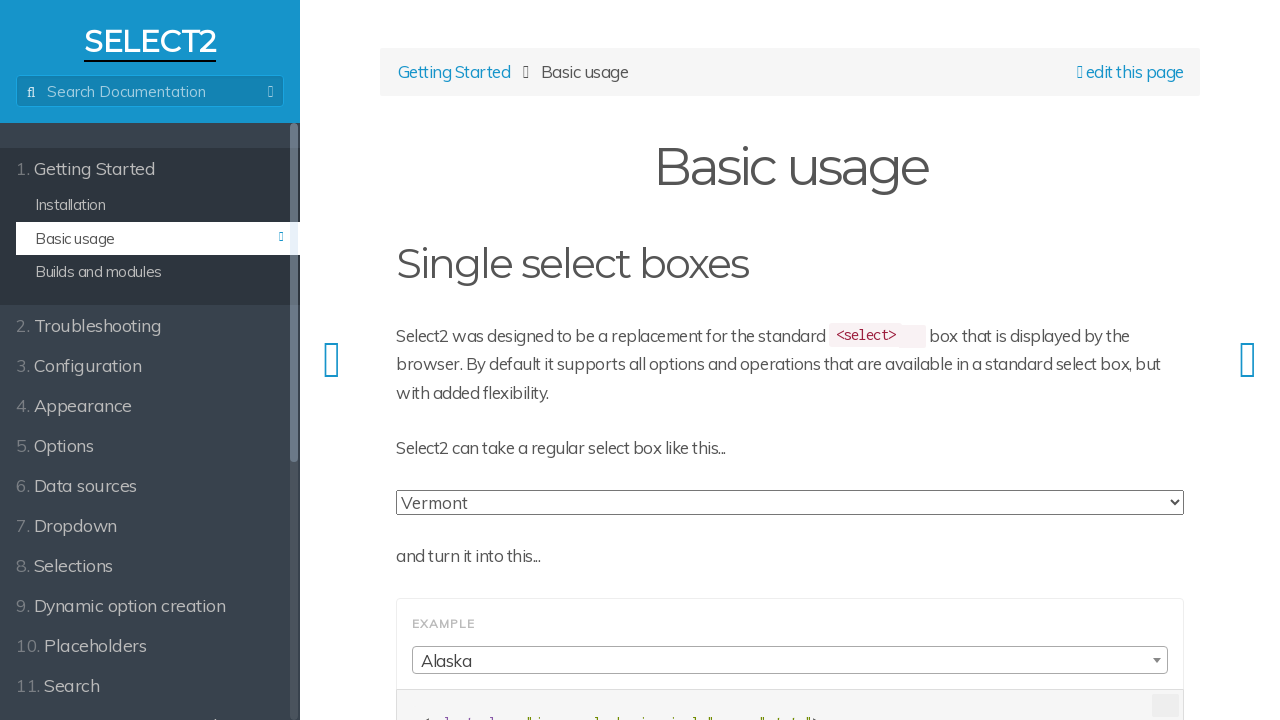

Printed option text: New Mexico
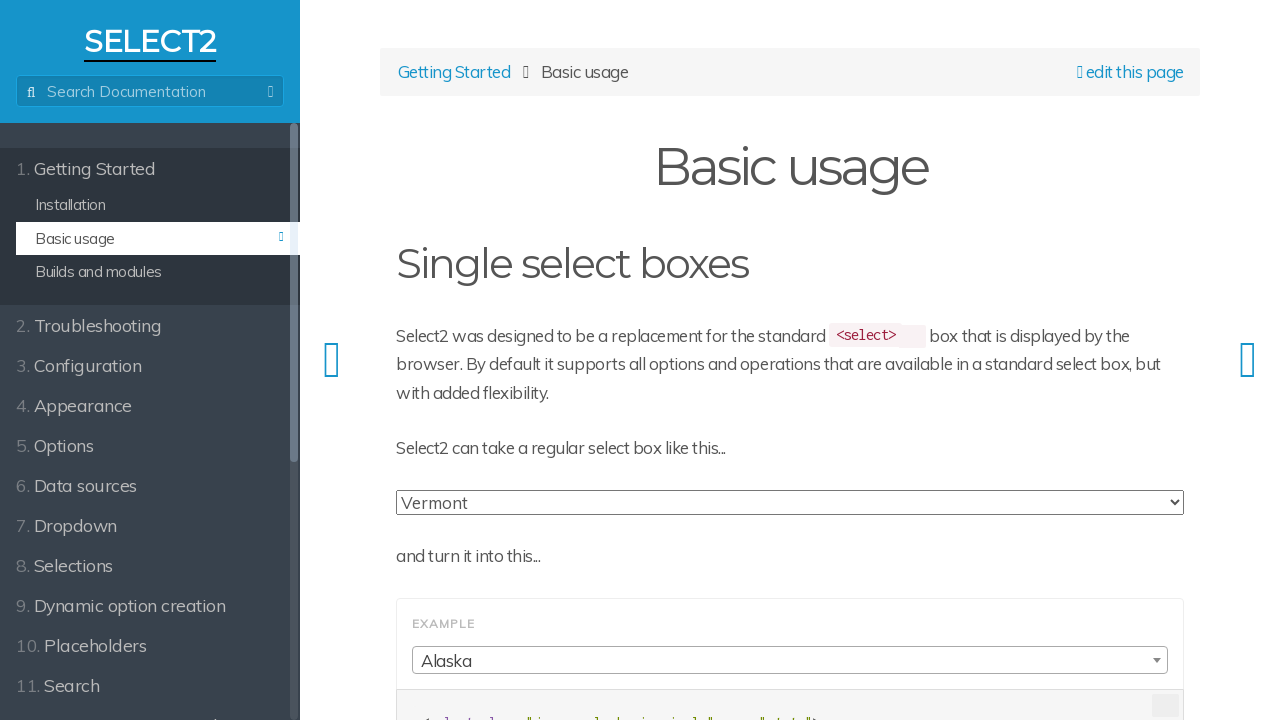

Printed option text: North Dakota
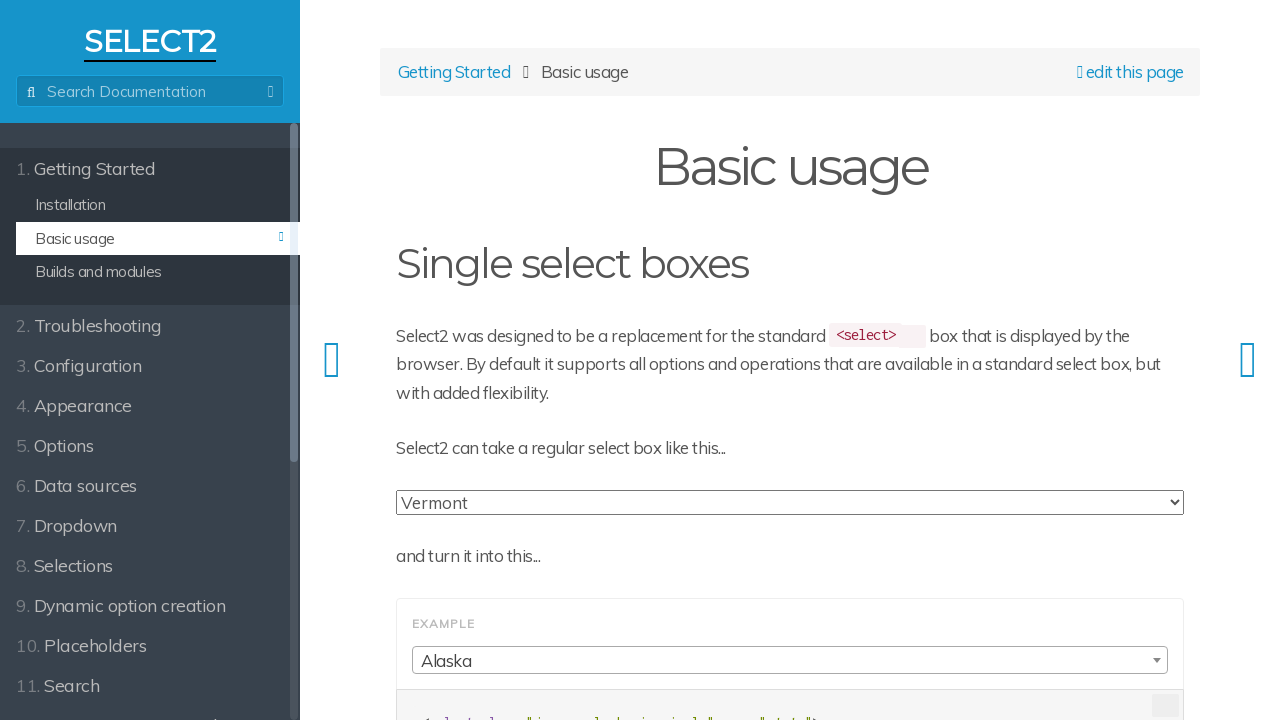

Printed option text: Utah
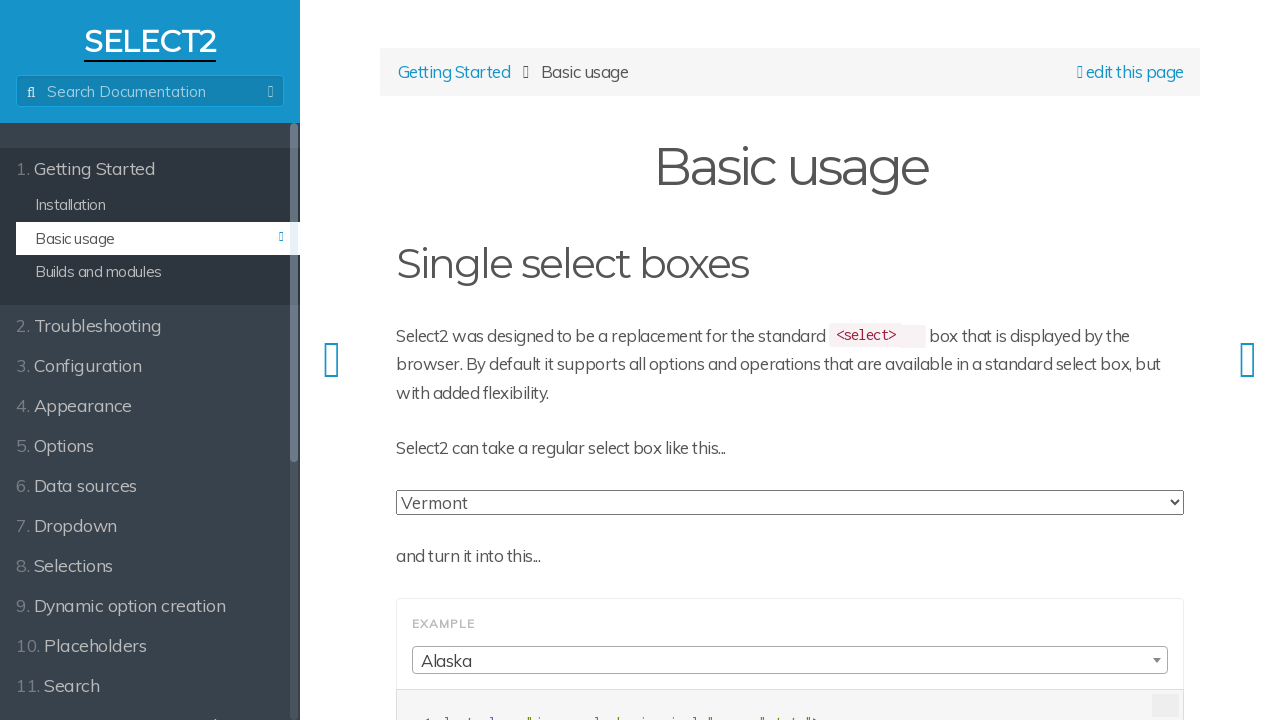

Printed option text: Wyoming
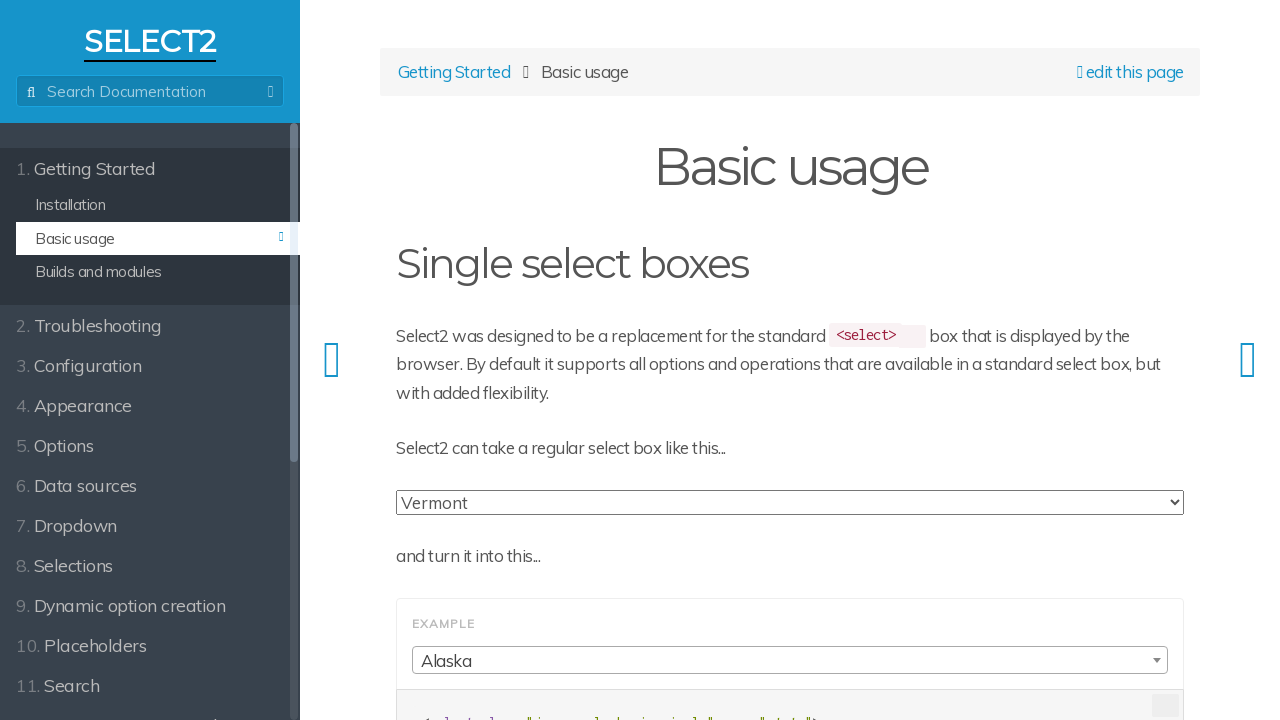

Printed option text: Alabama
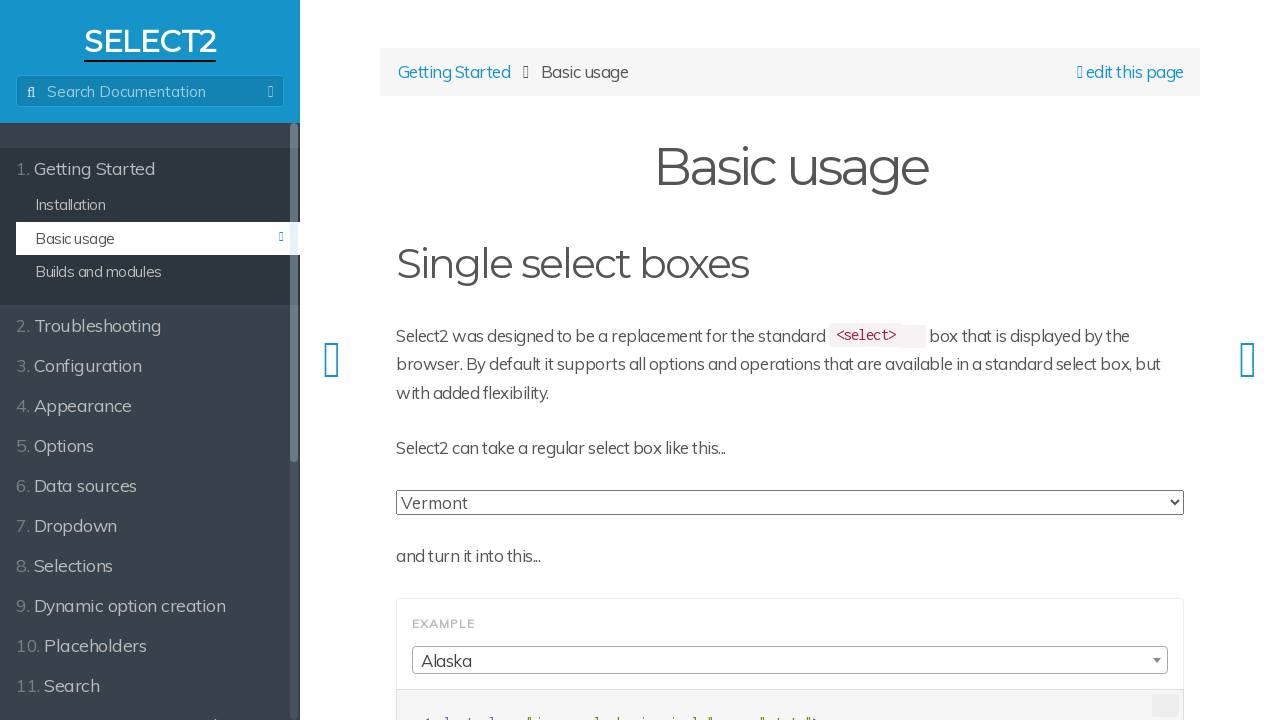

Printed option text: Arkansas
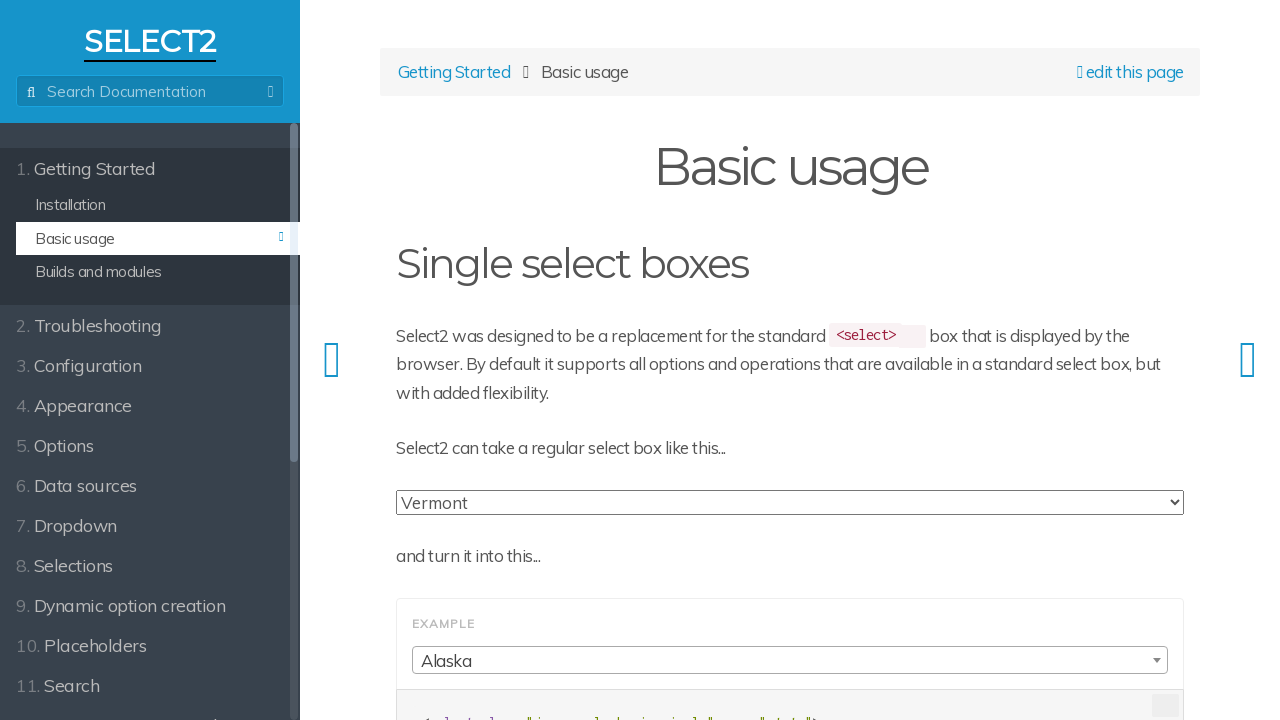

Printed option text: Illinois
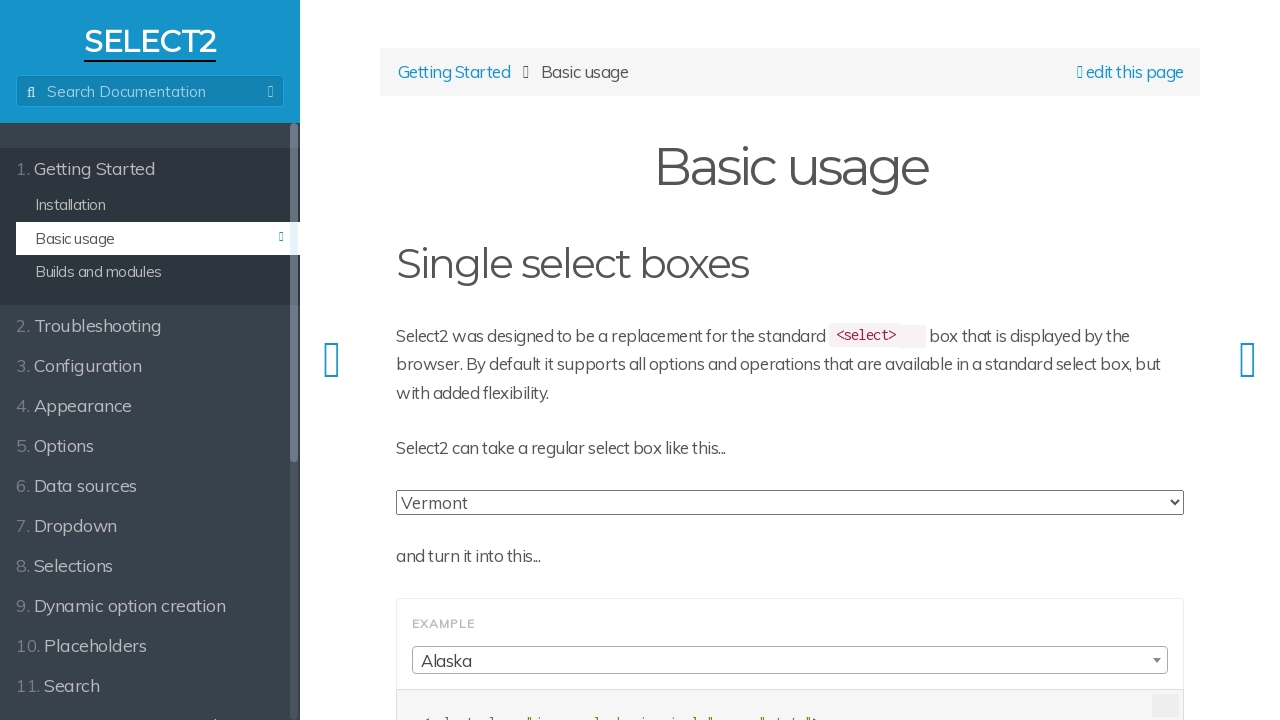

Printed option text: Iowa
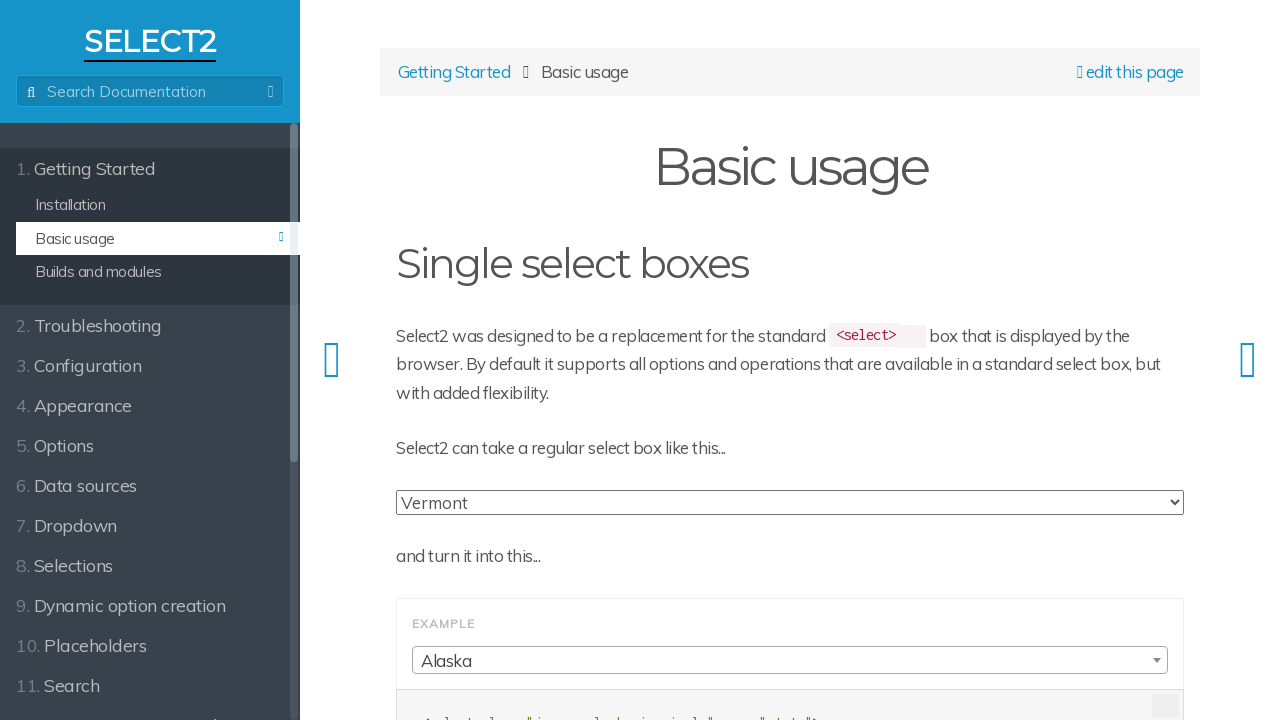

Printed option text: Kansas
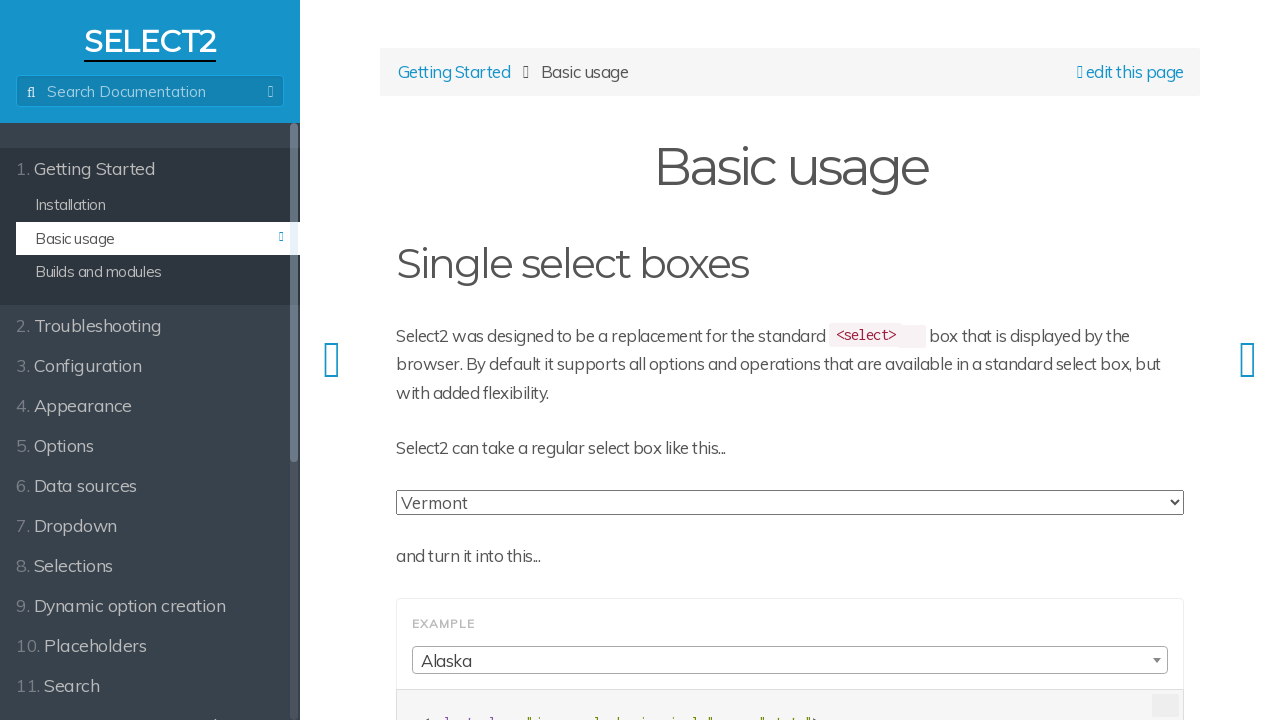

Printed option text: Kentucky
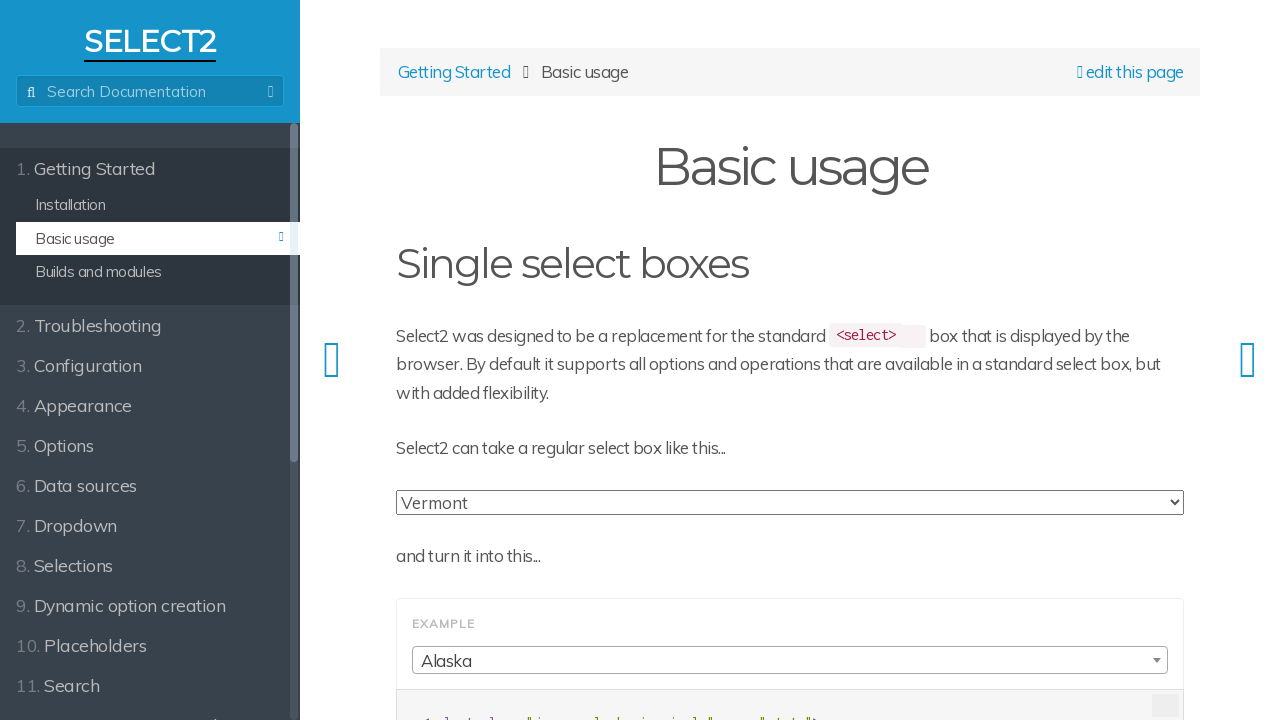

Printed option text: Louisiana
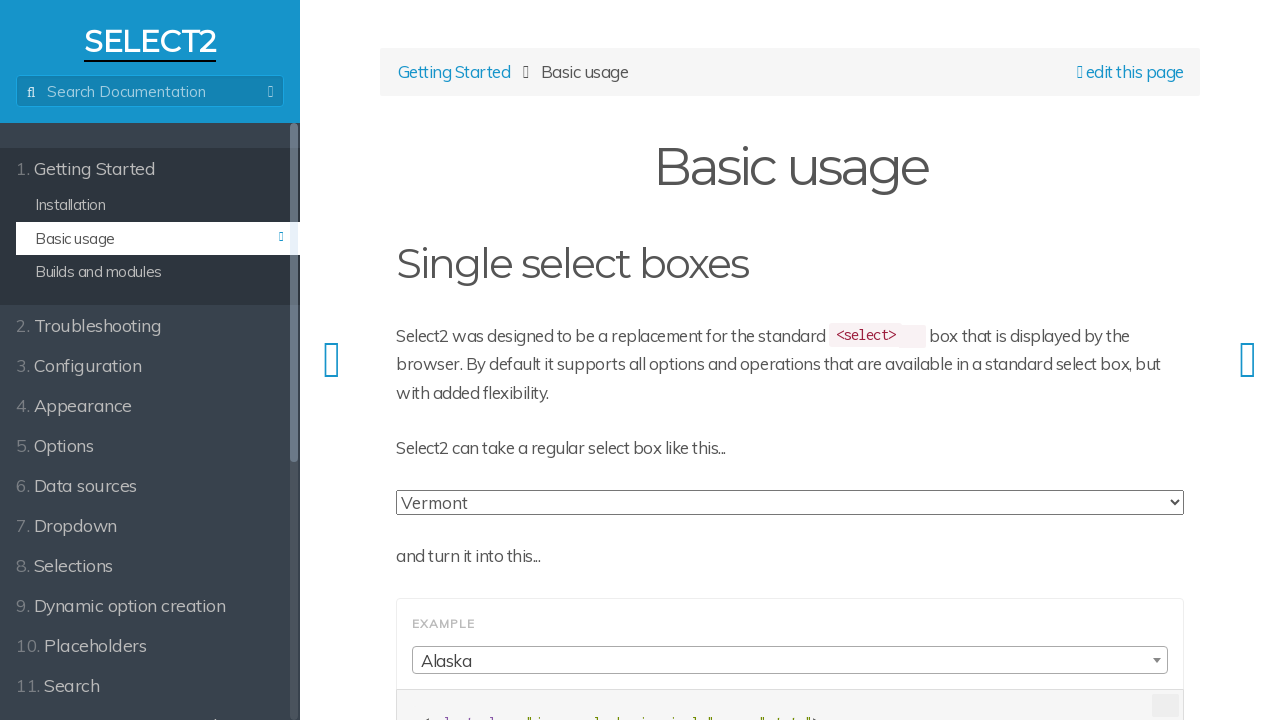

Printed option text: Minnesota
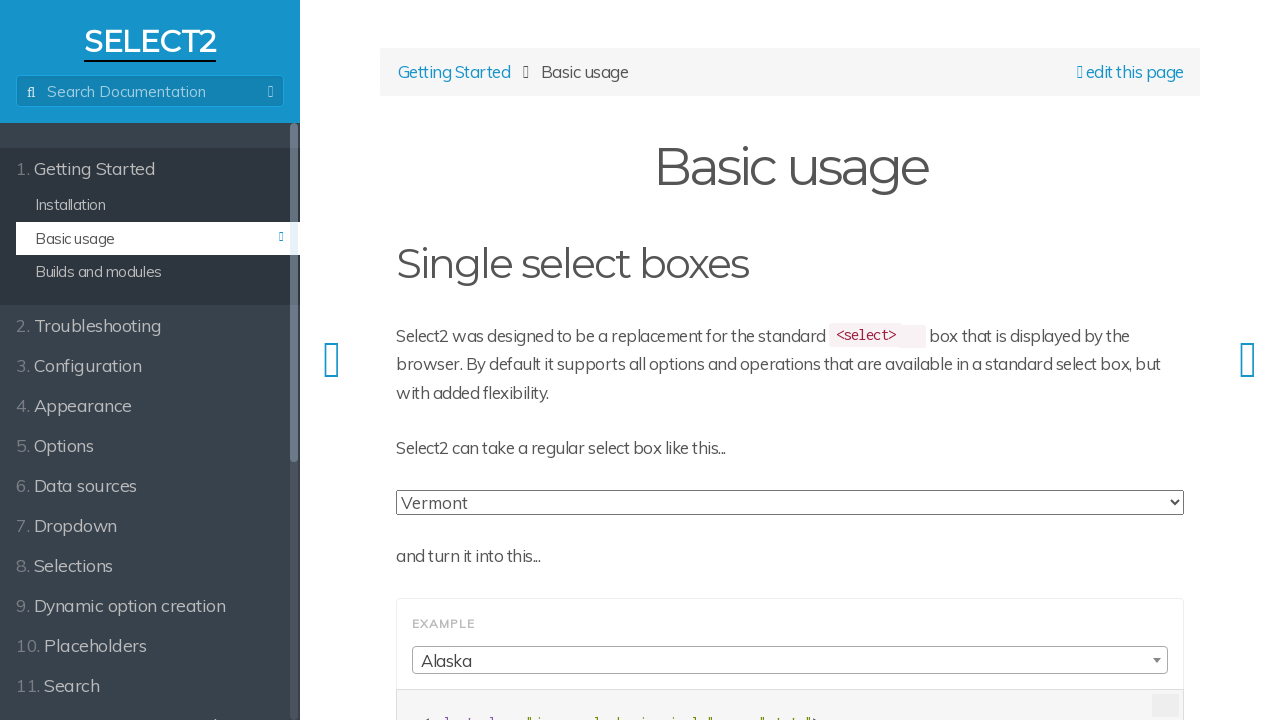

Printed option text: Mississippi
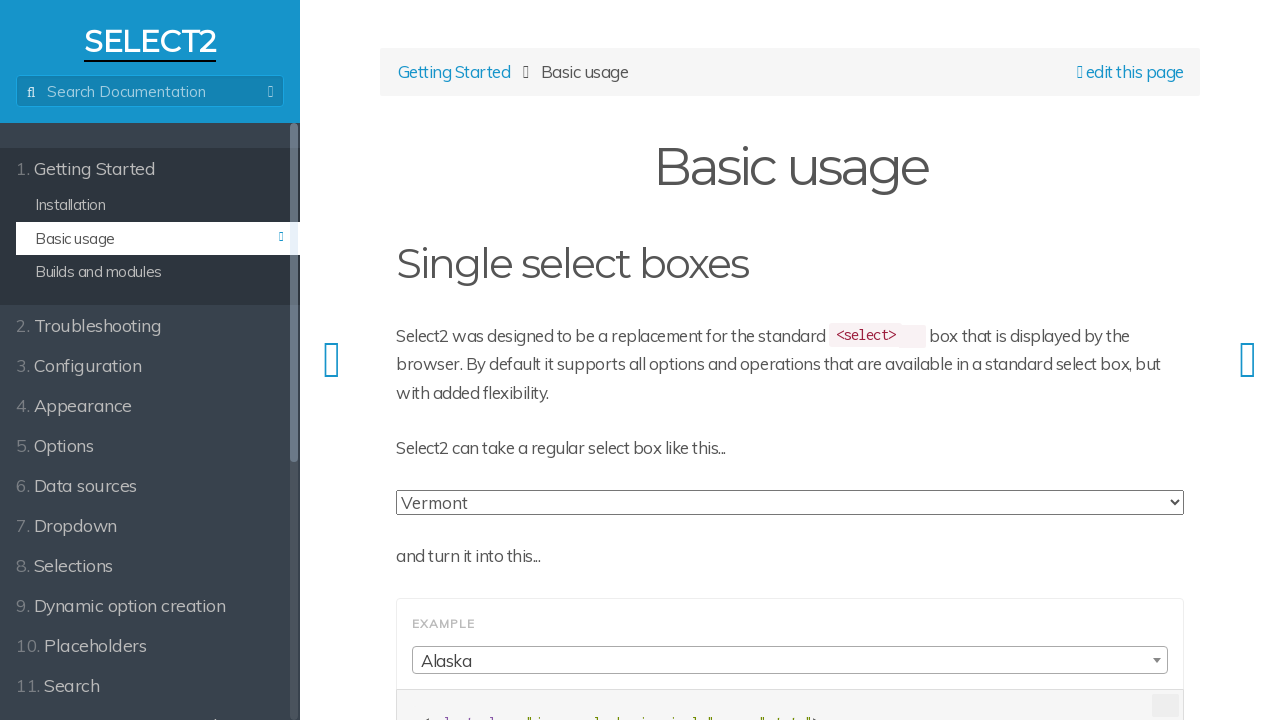

Printed option text: Missouri
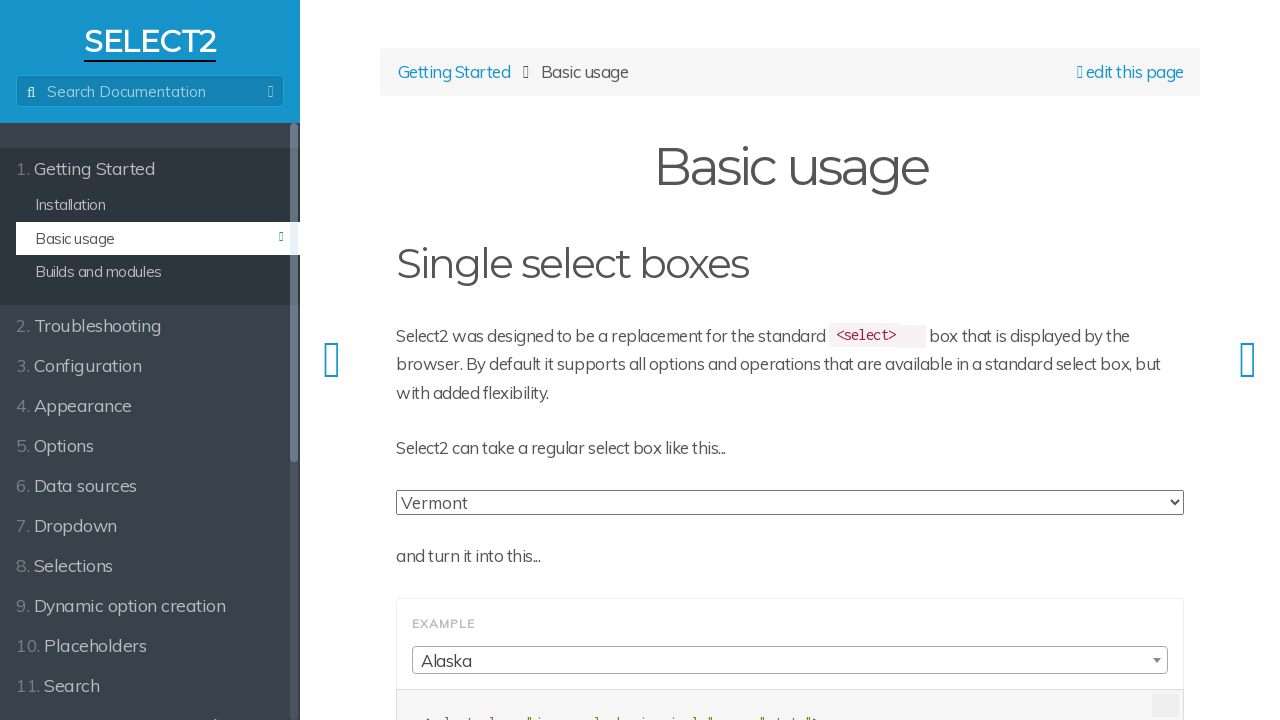

Printed option text: Oklahoma
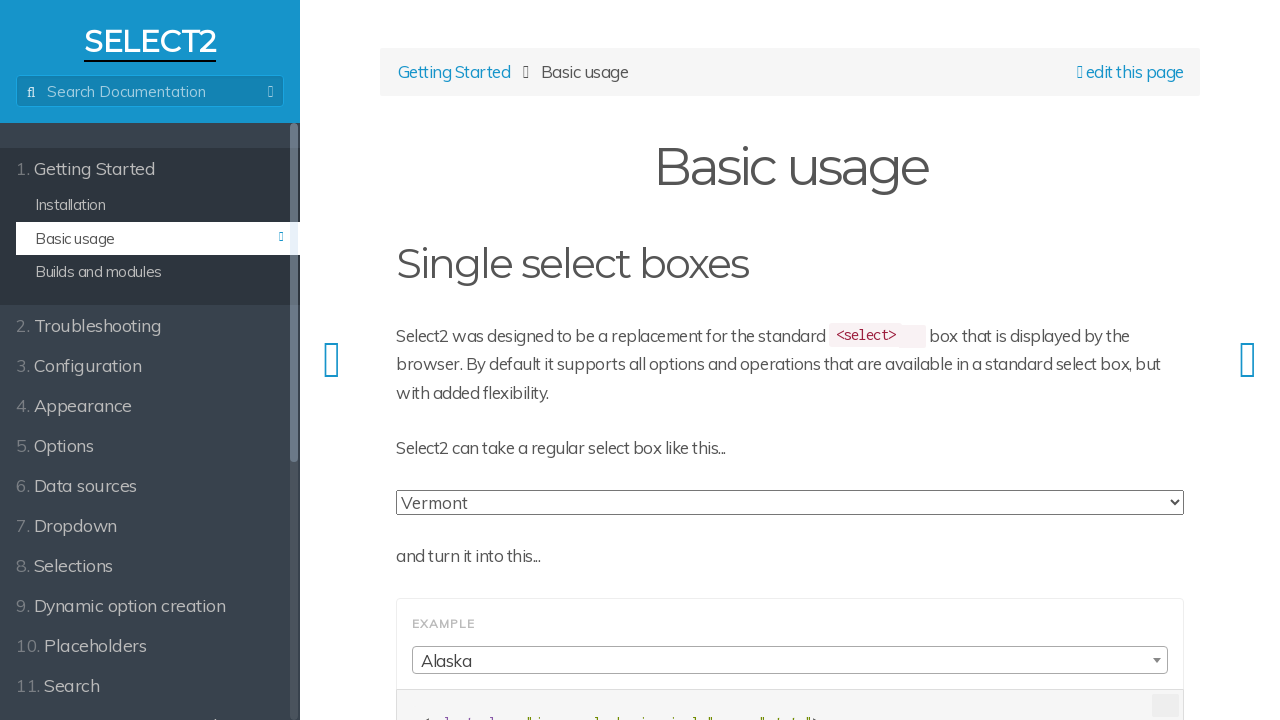

Printed option text: South Dakota
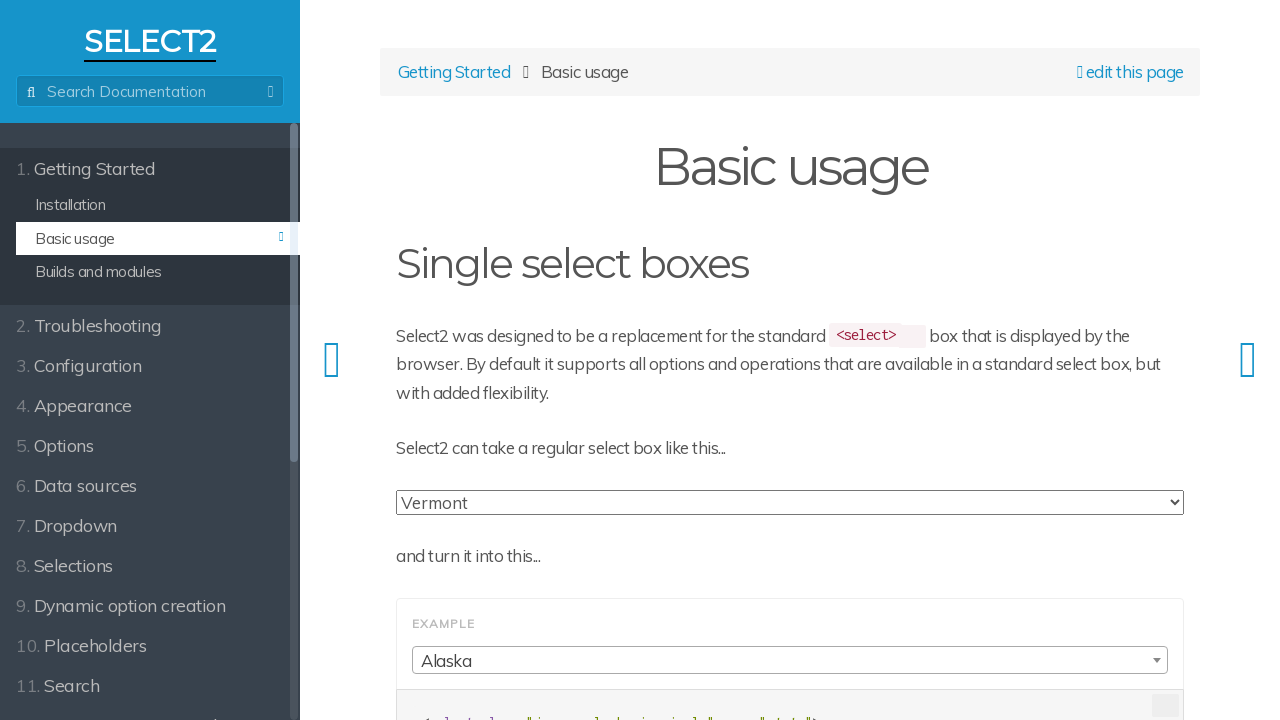

Printed option text: Texas
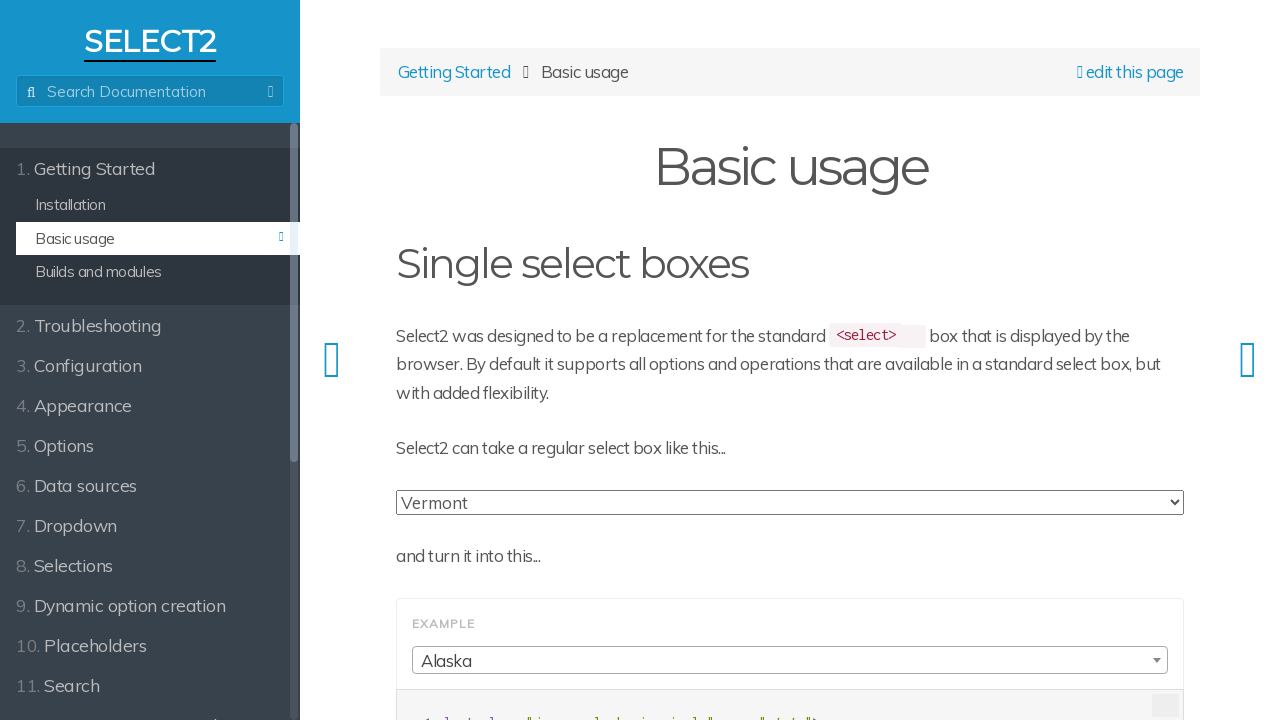

Printed option text: Tennessee
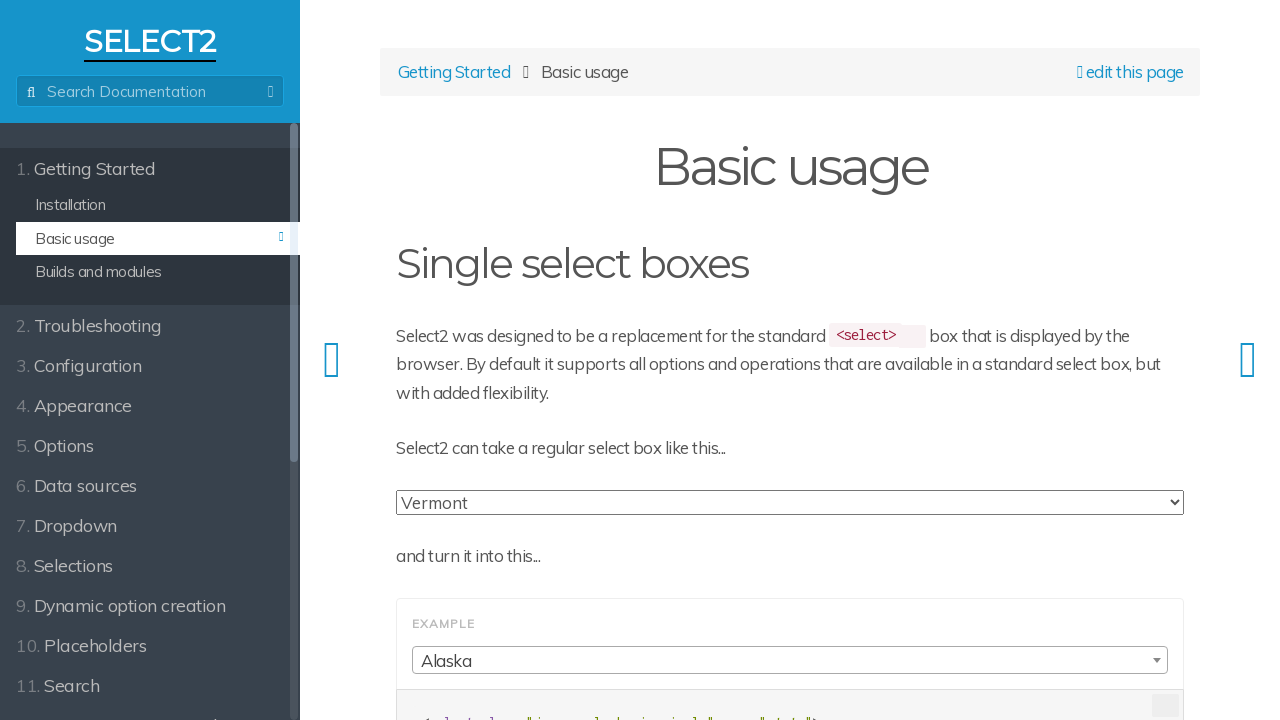

Printed option text: Wisconsin
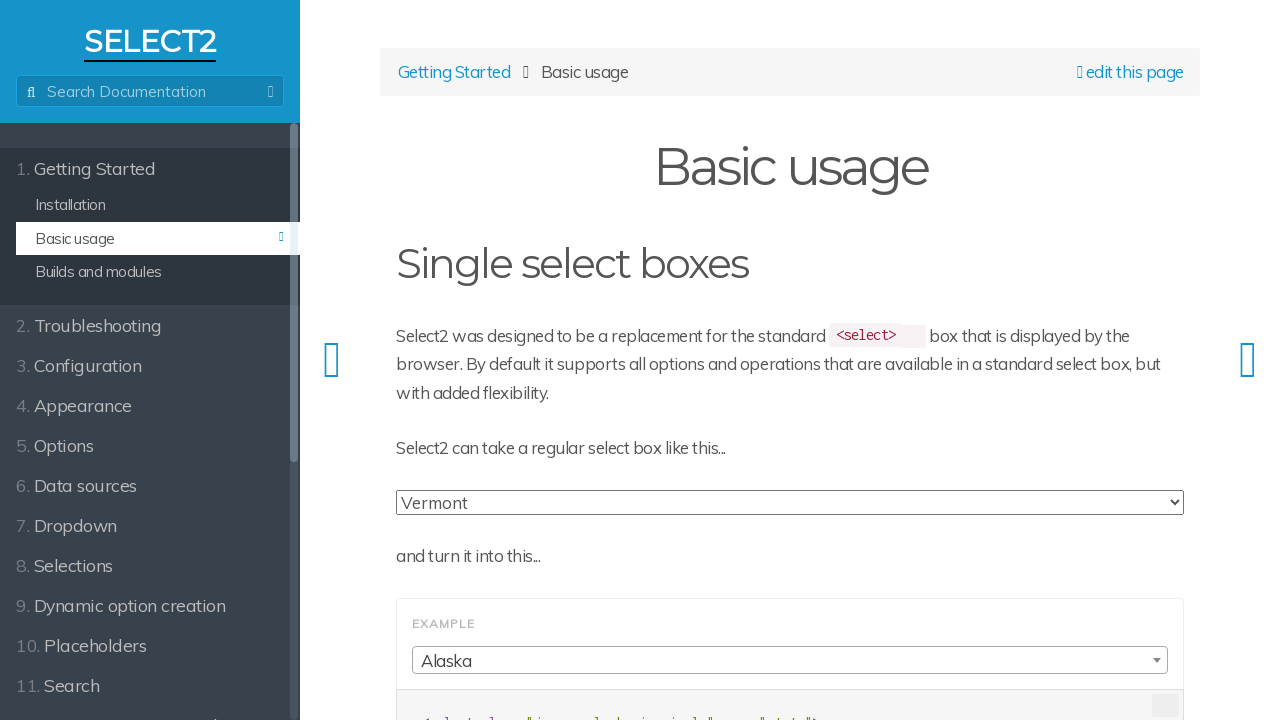

Printed option text: Connecticut
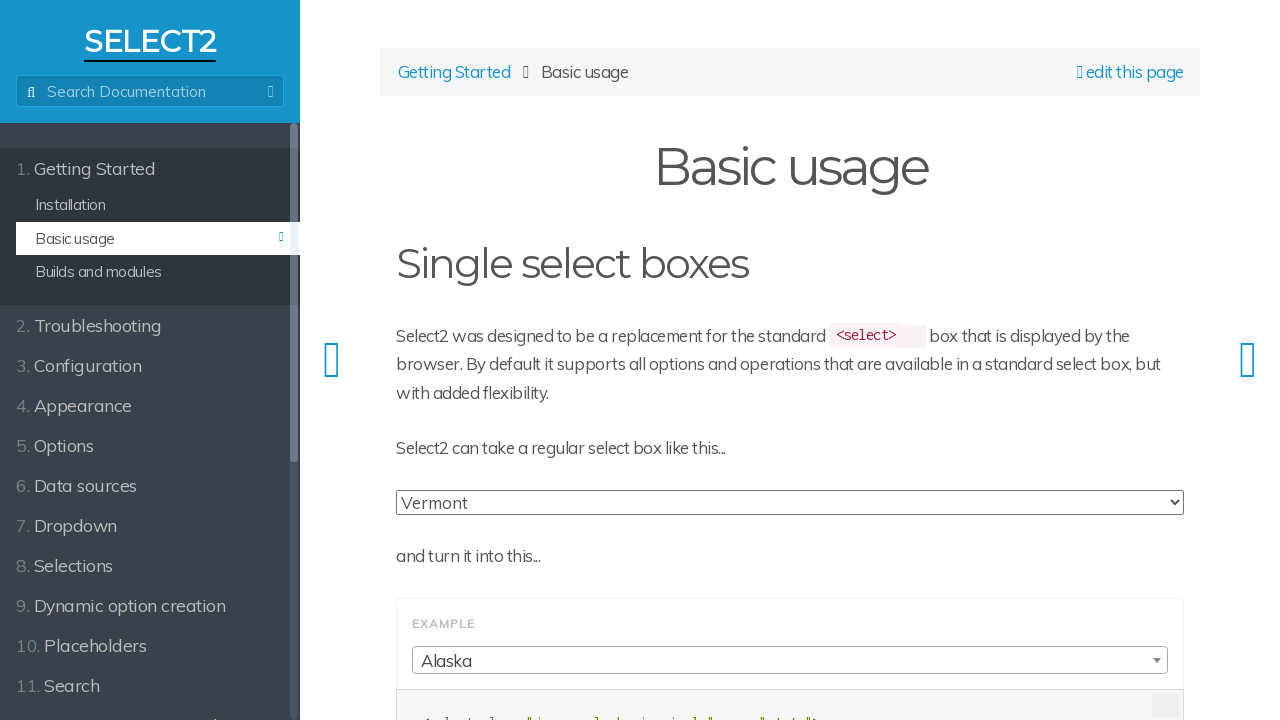

Printed option text: Delaware
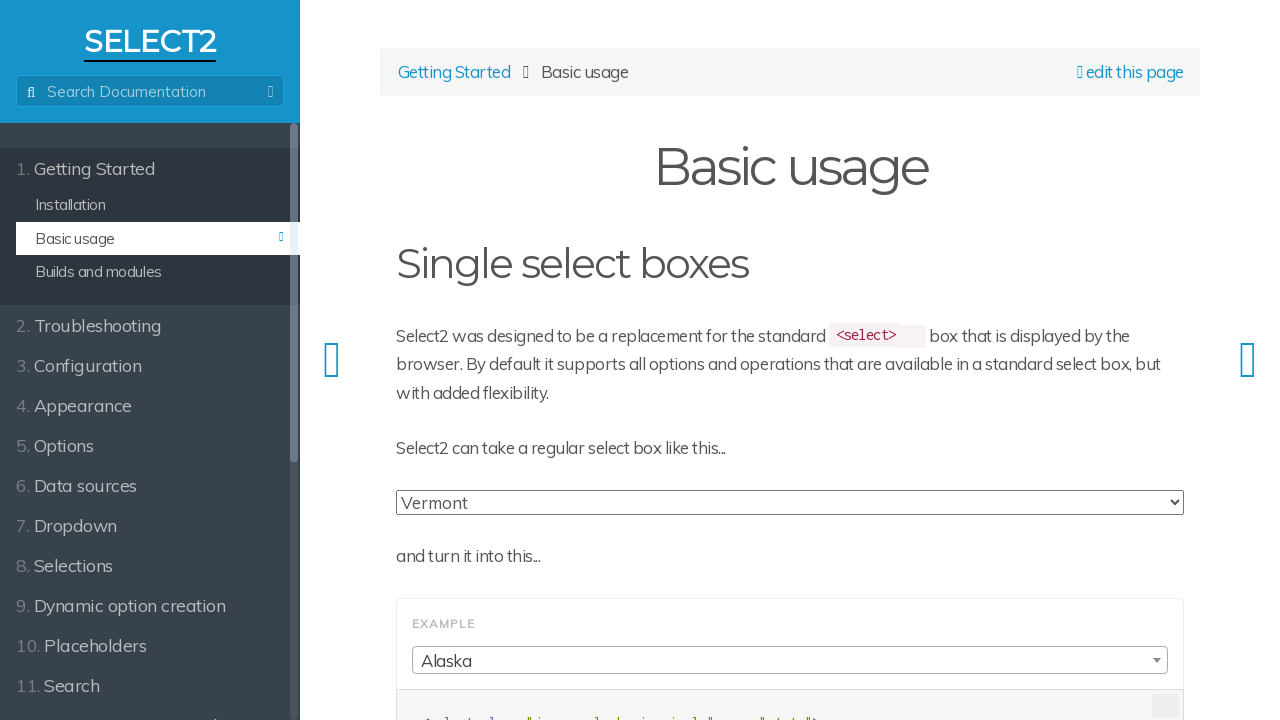

Printed option text: Florida
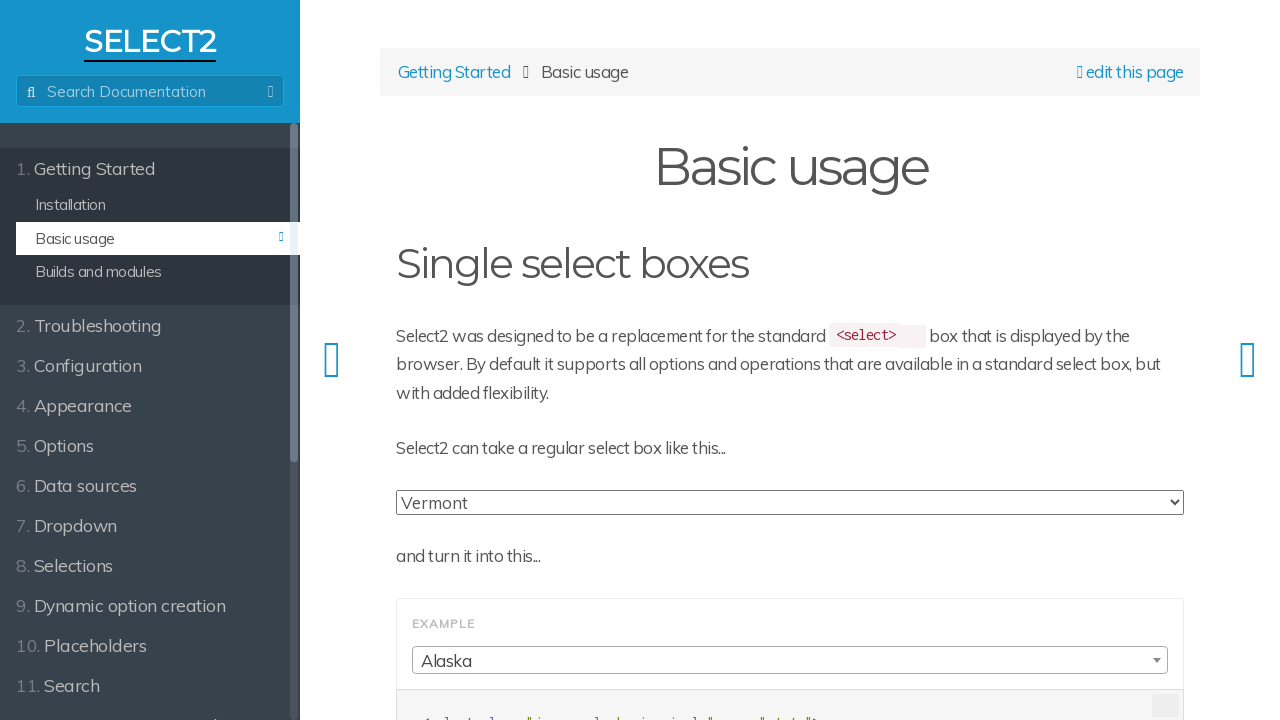

Printed option text: Georgia
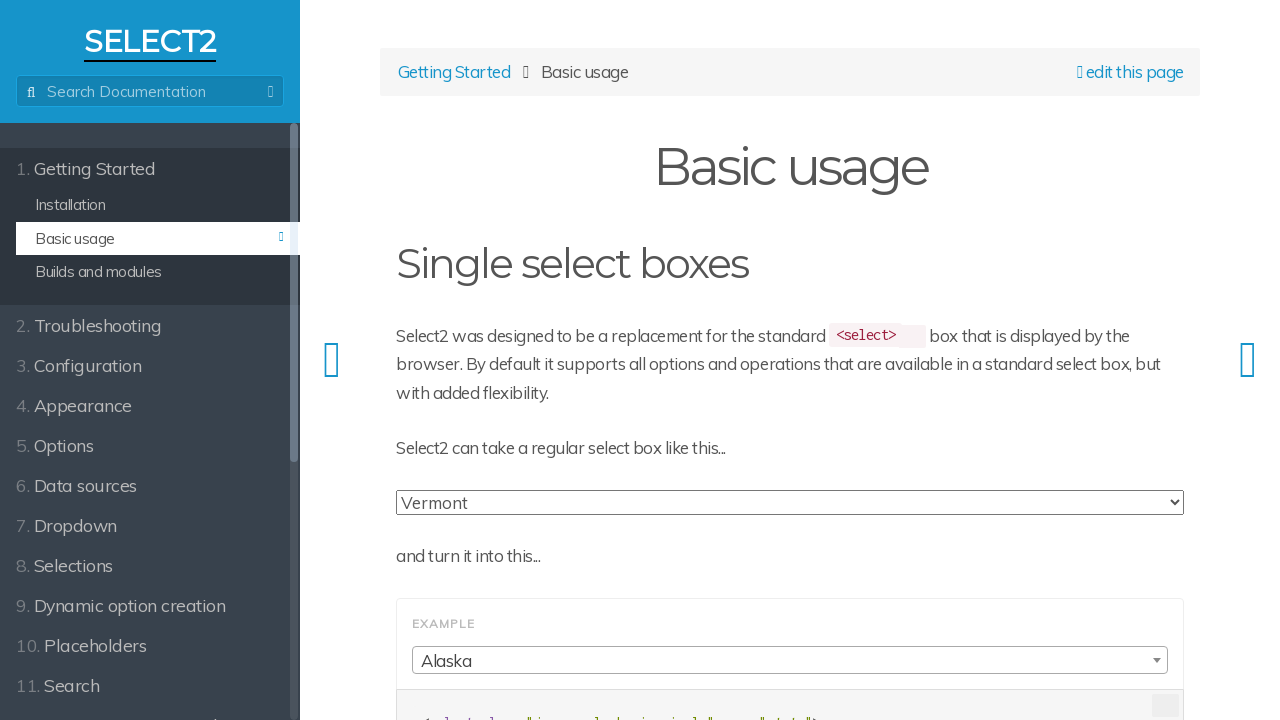

Printed option text: Indiana
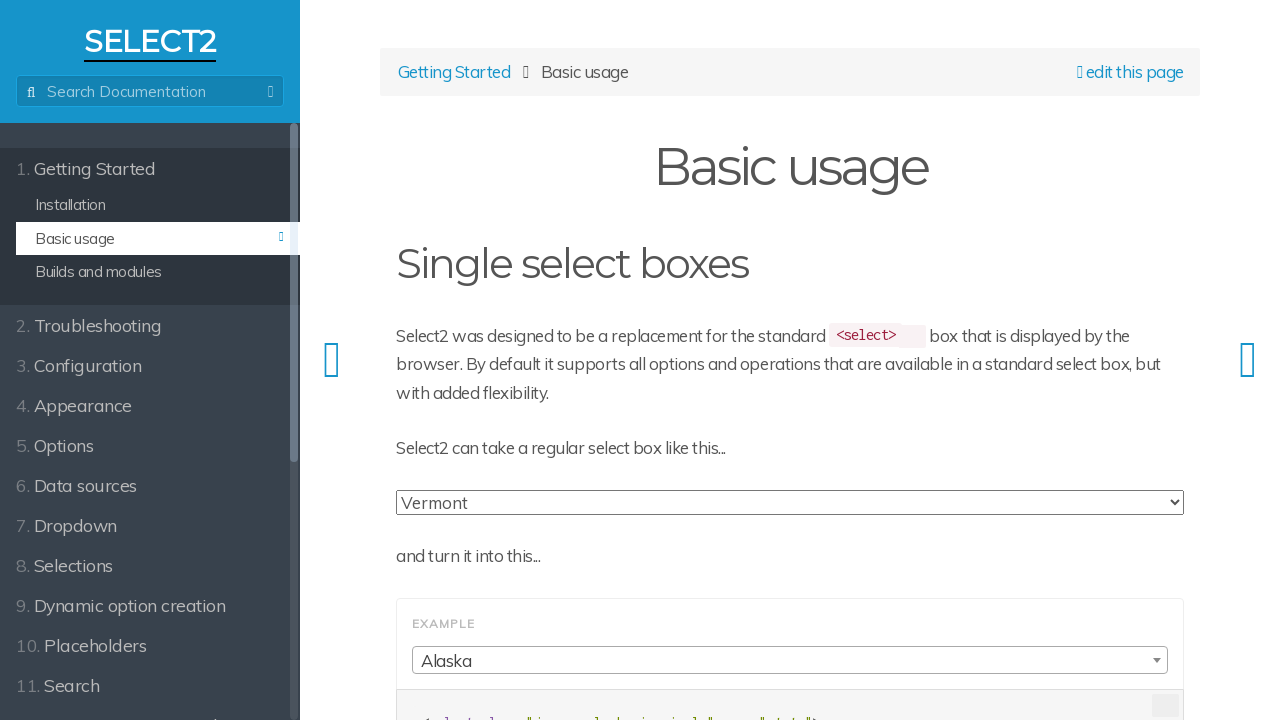

Printed option text: Maine
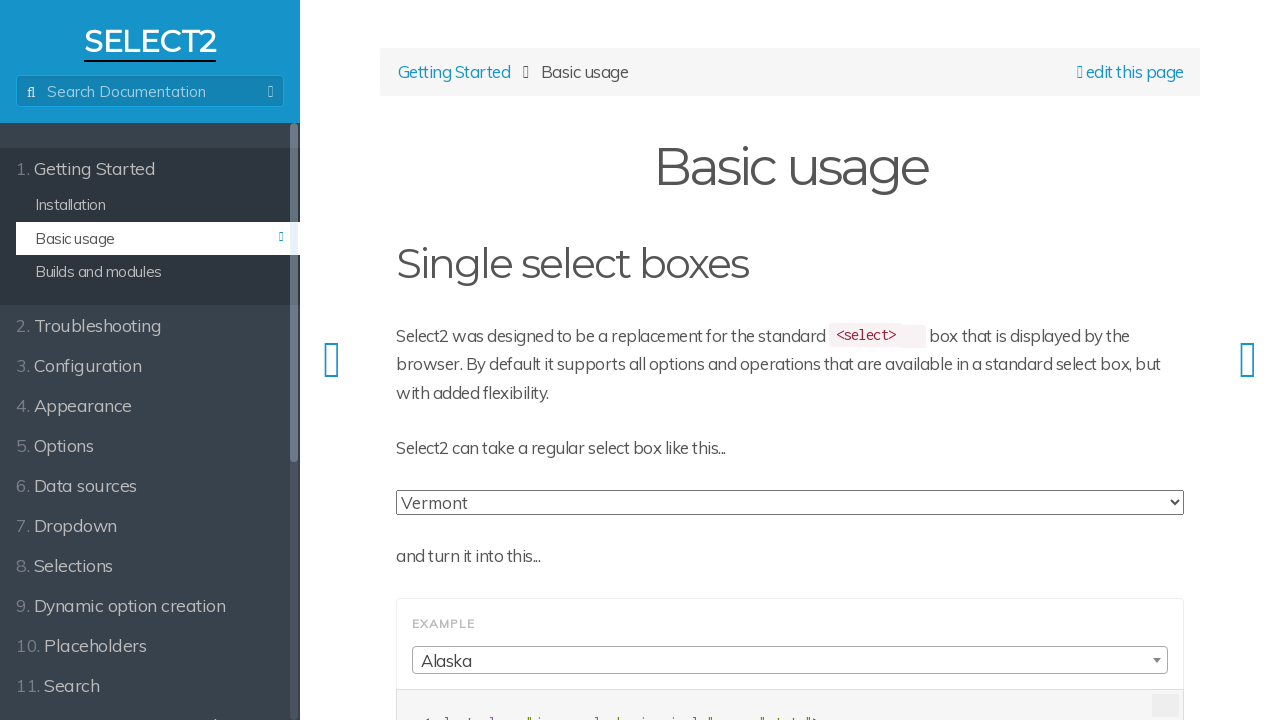

Printed option text: Maryland
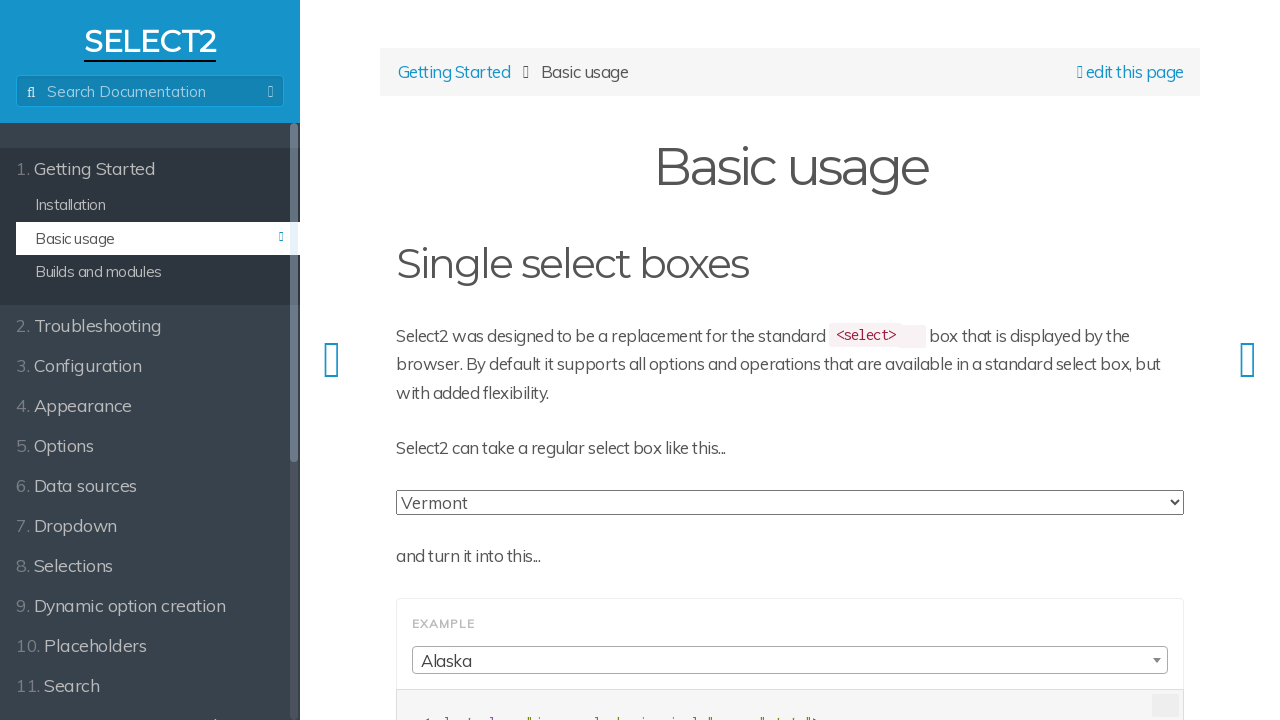

Printed option text: Massachusetts
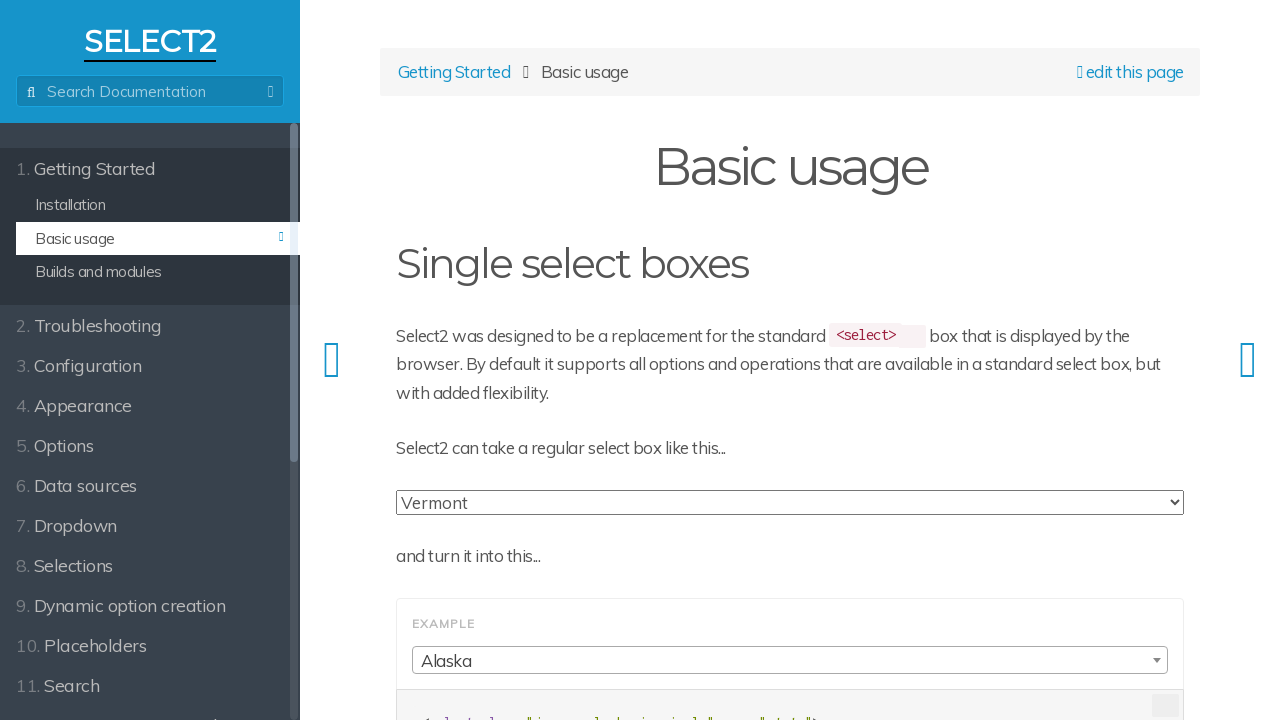

Printed option text: Michigan
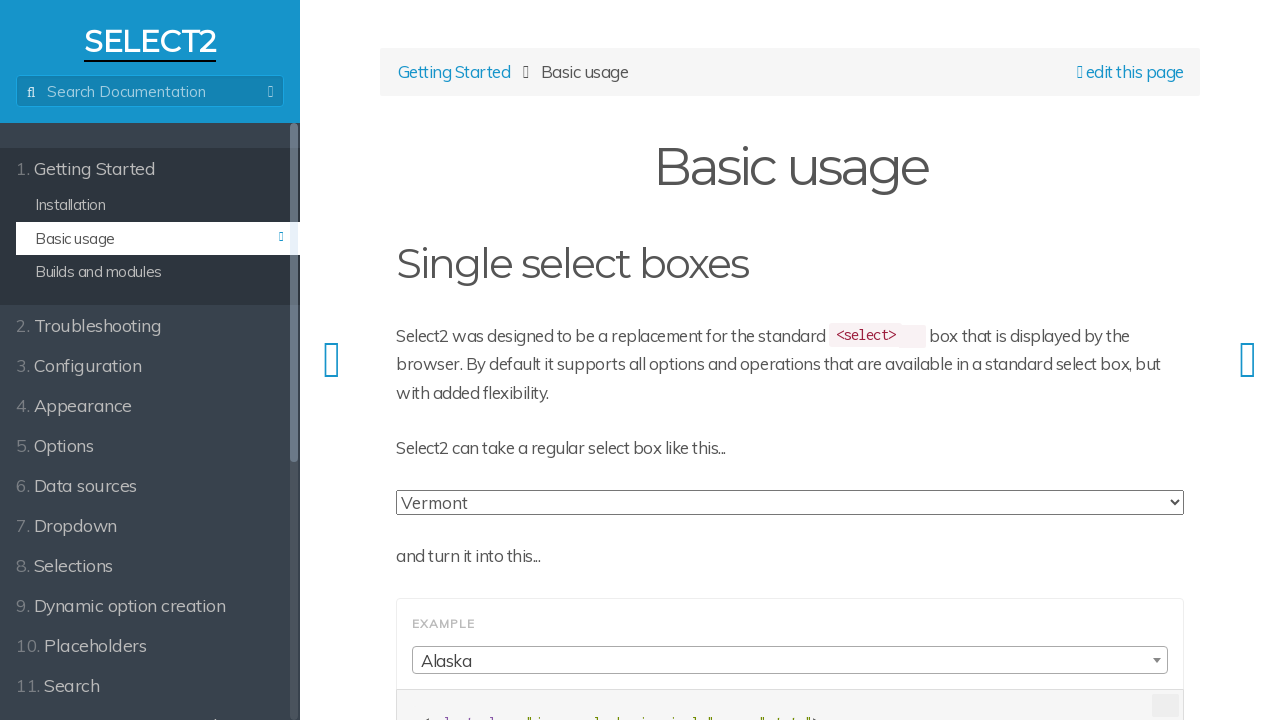

Printed option text: New Hampshire
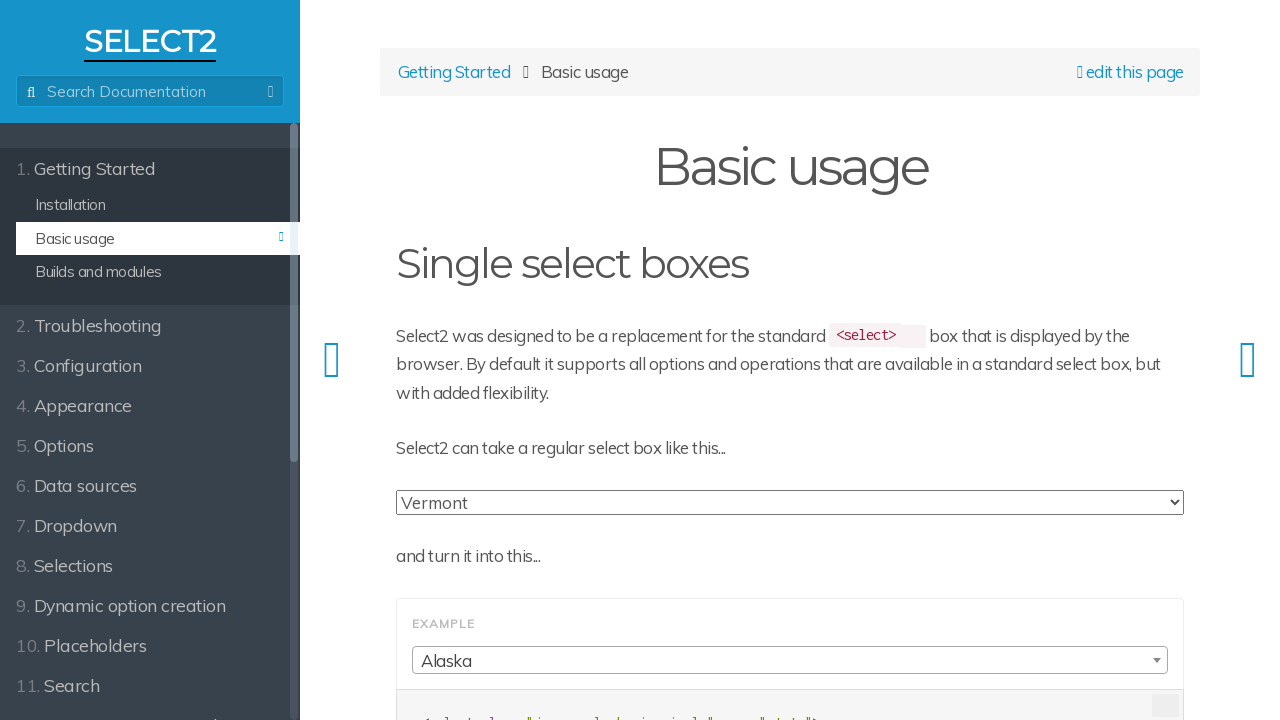

Printed option text: New Jersey
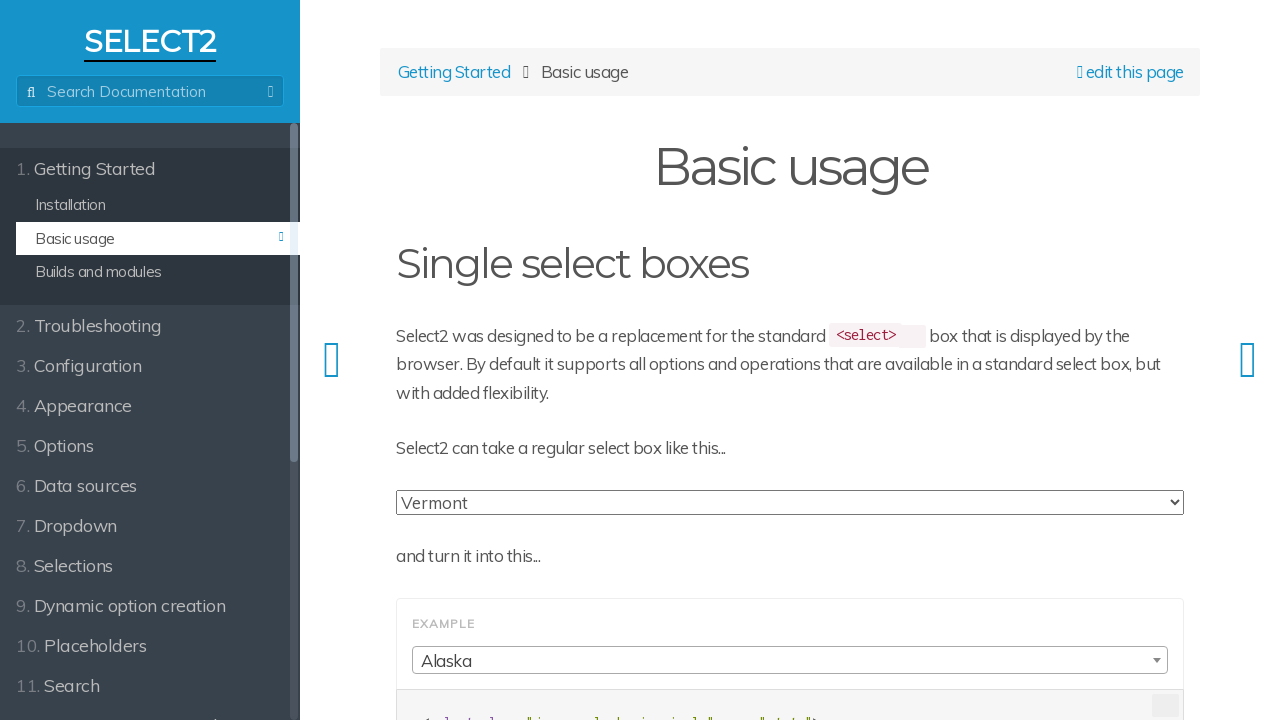

Printed option text: New York
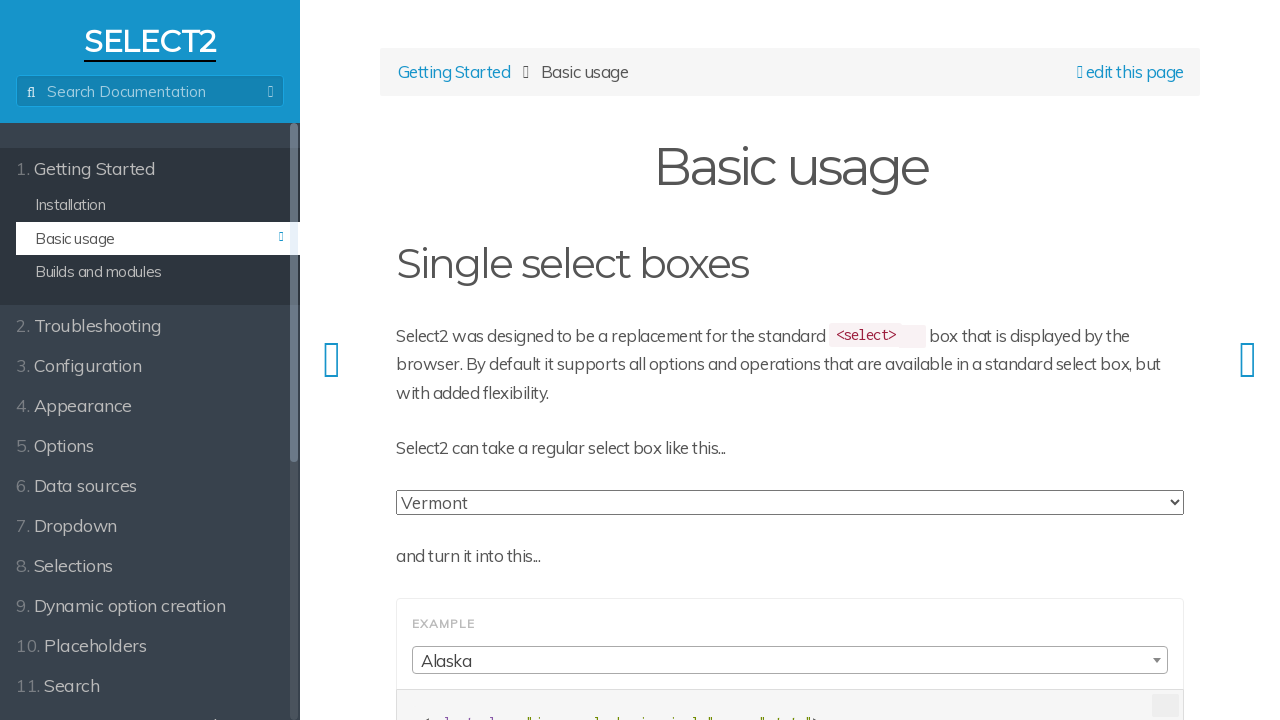

Printed option text: North Carolina
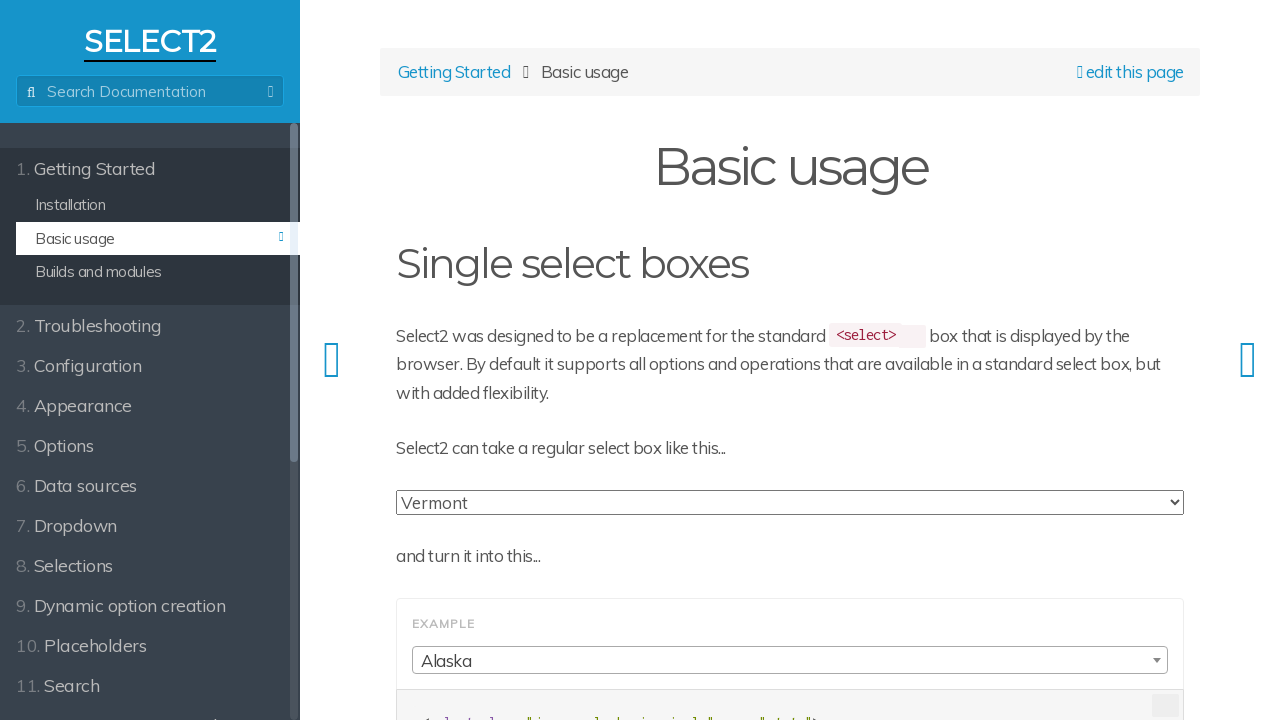

Printed option text: Ohio
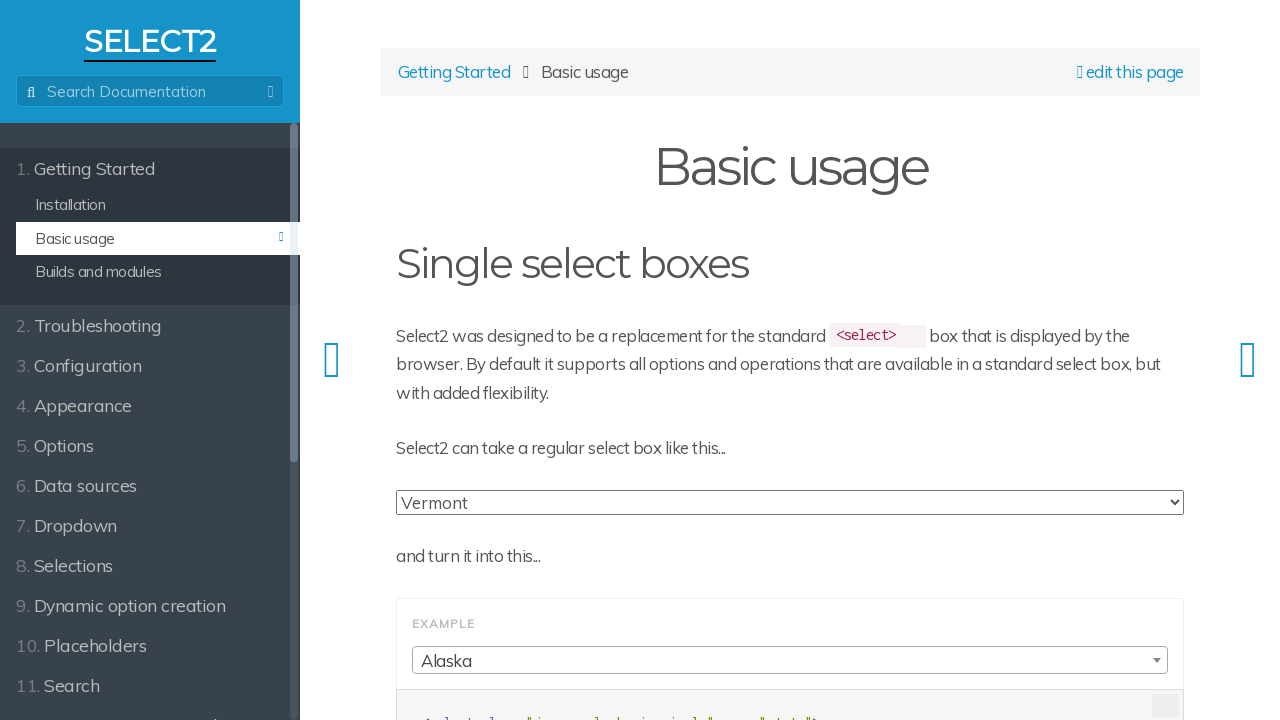

Printed option text: Pennsylvania
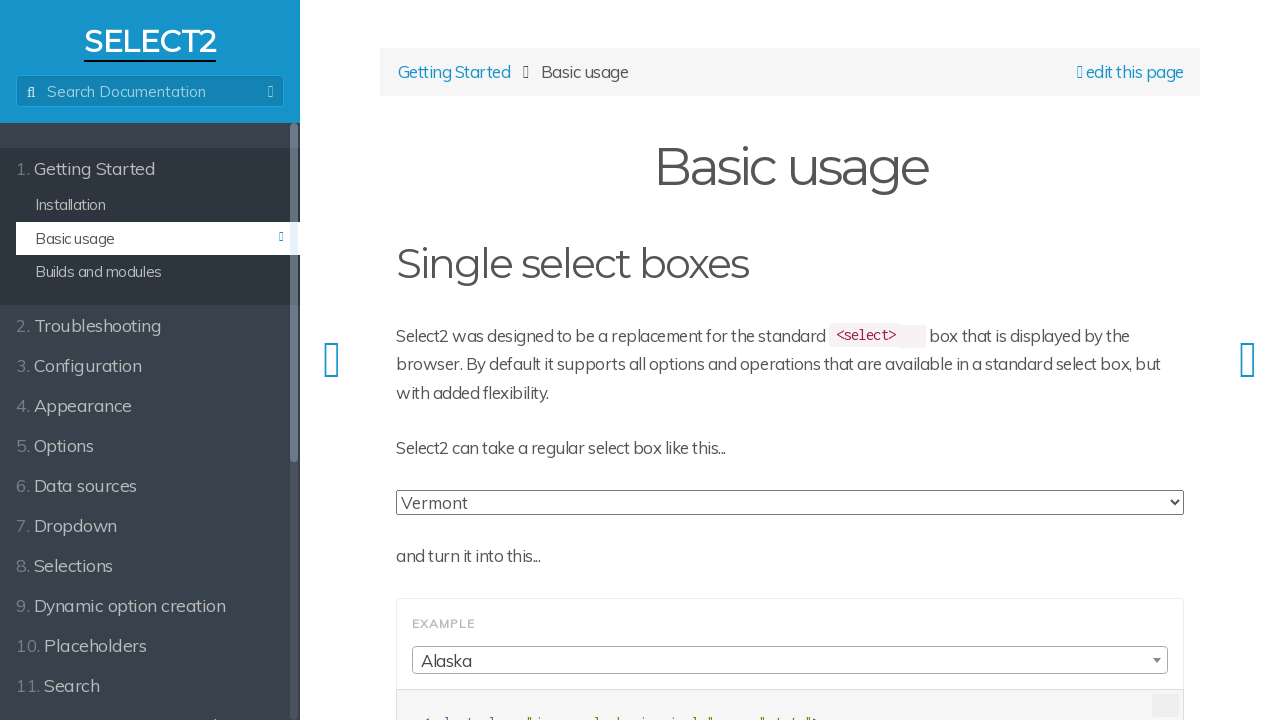

Printed option text: Rhode Island
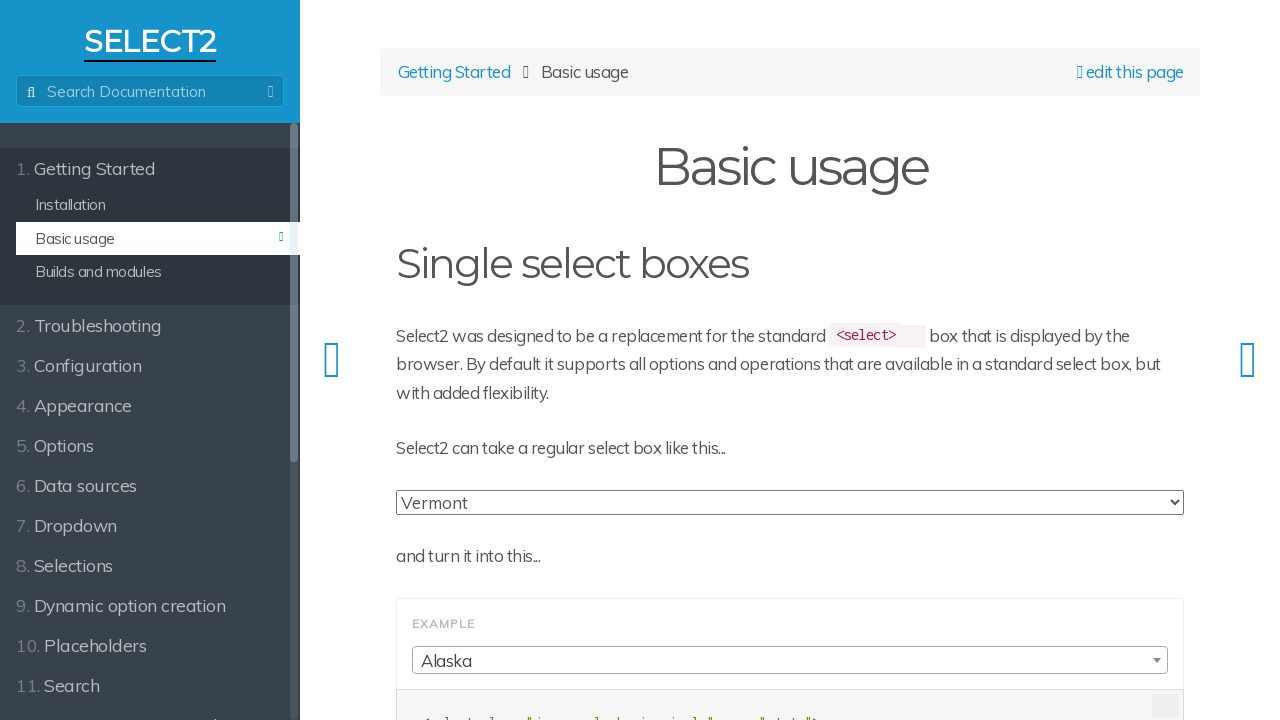

Printed option text: South Carolina
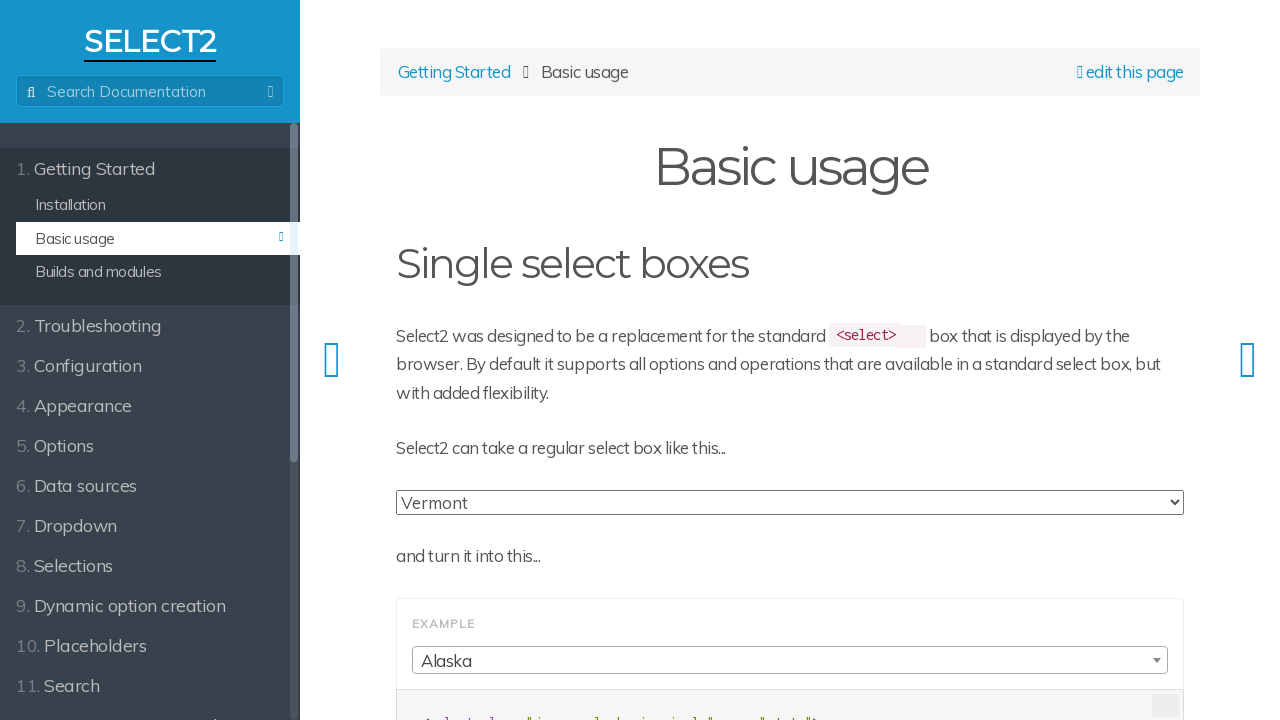

Printed option text: Vermont
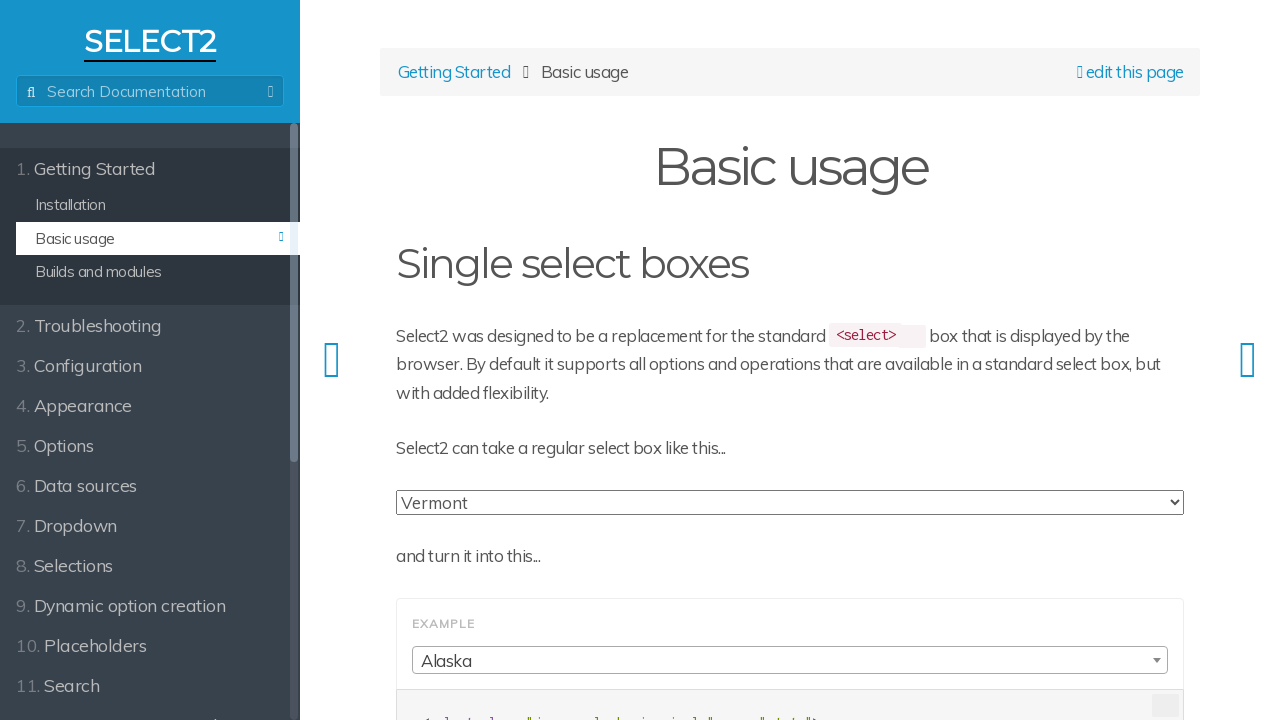

Printed option text: Virginia
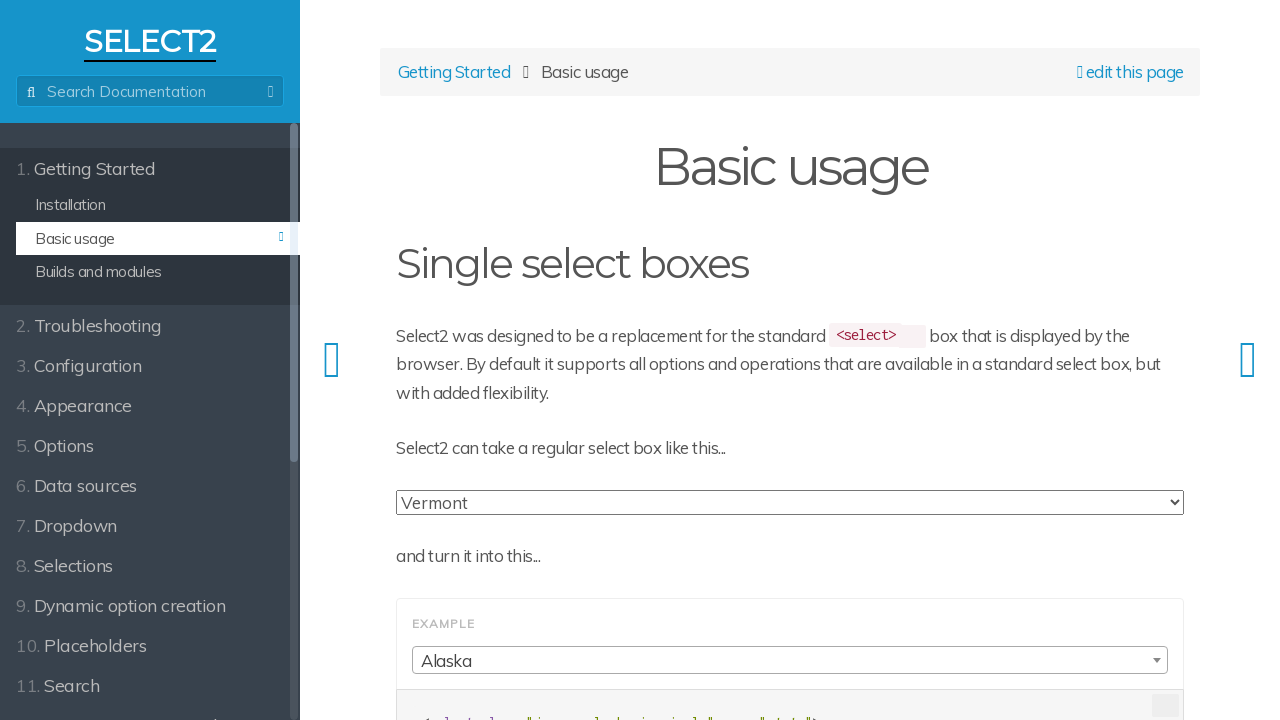

Printed option text: West Virginia
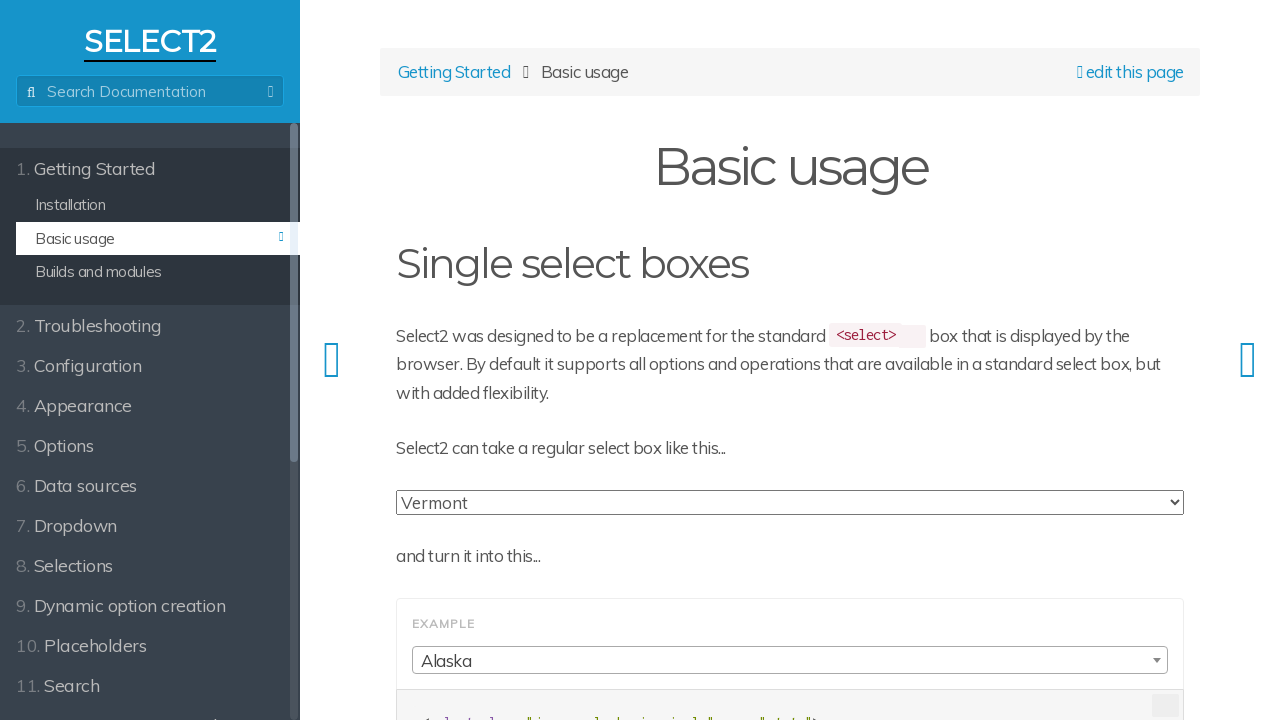

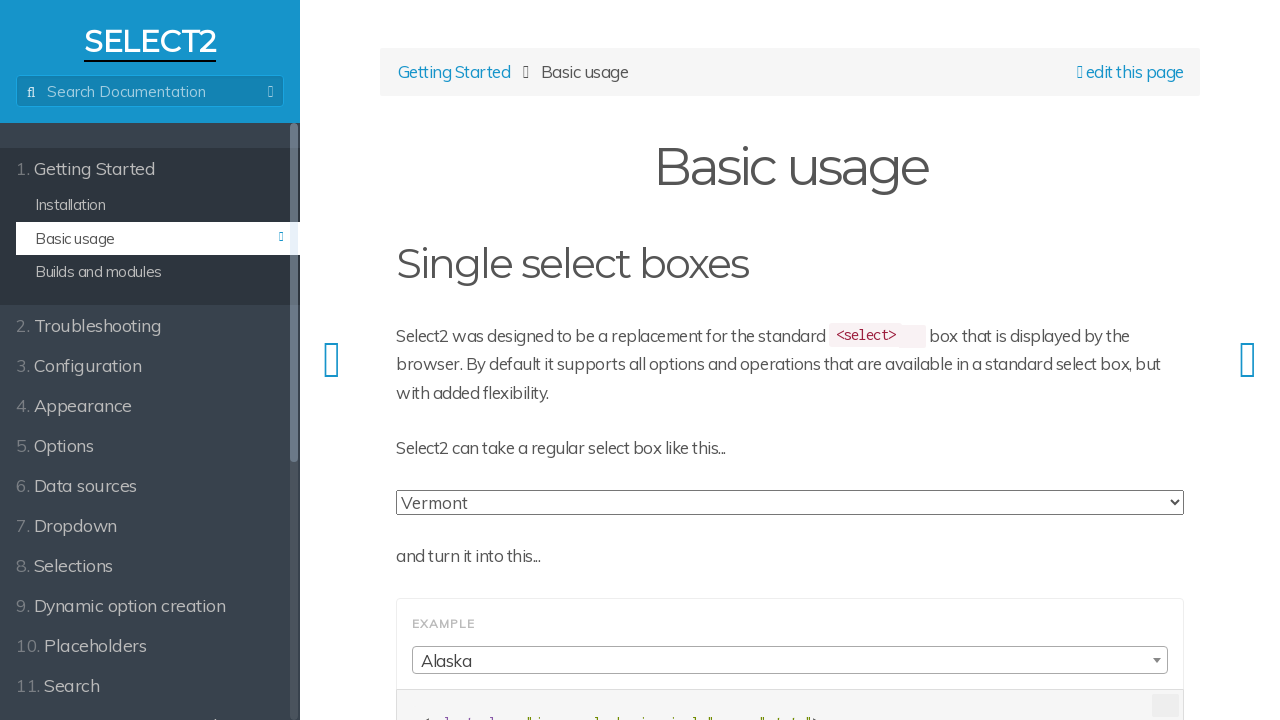